Automated bot that plays the 2048 game by sending random arrow key movements until the game is over

Starting URL: https://play2048.co/

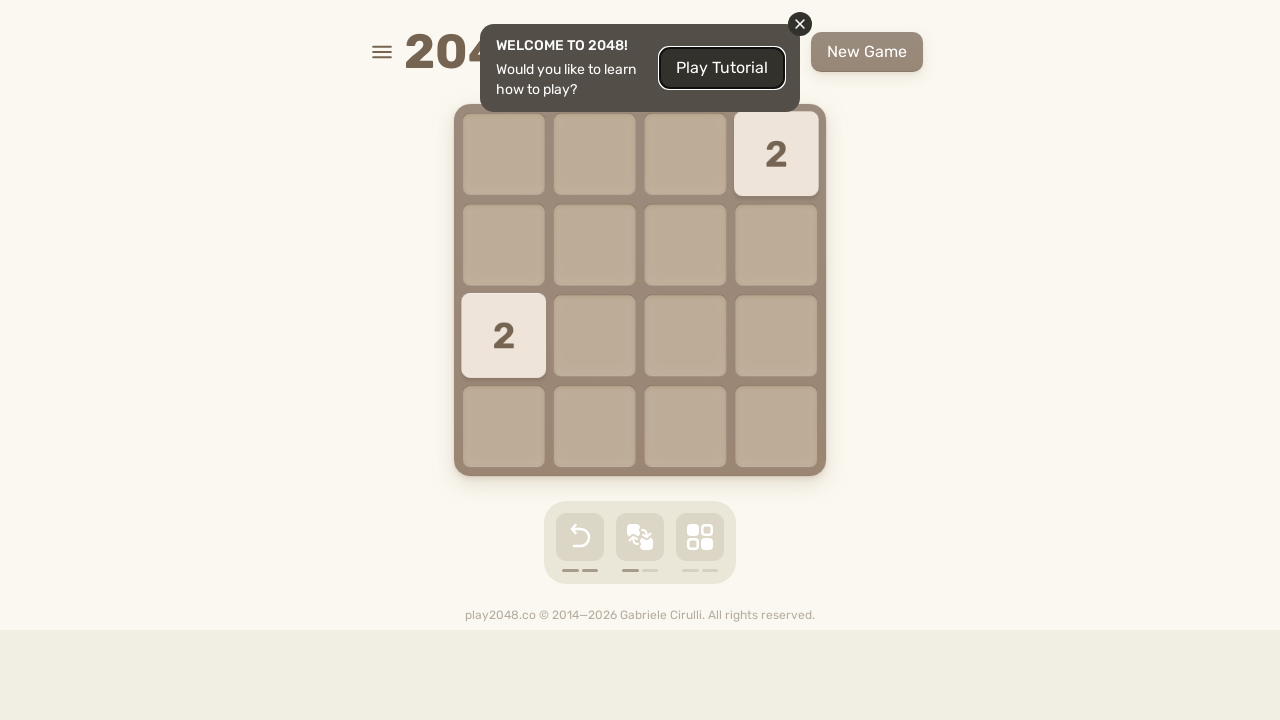

Located game over elements
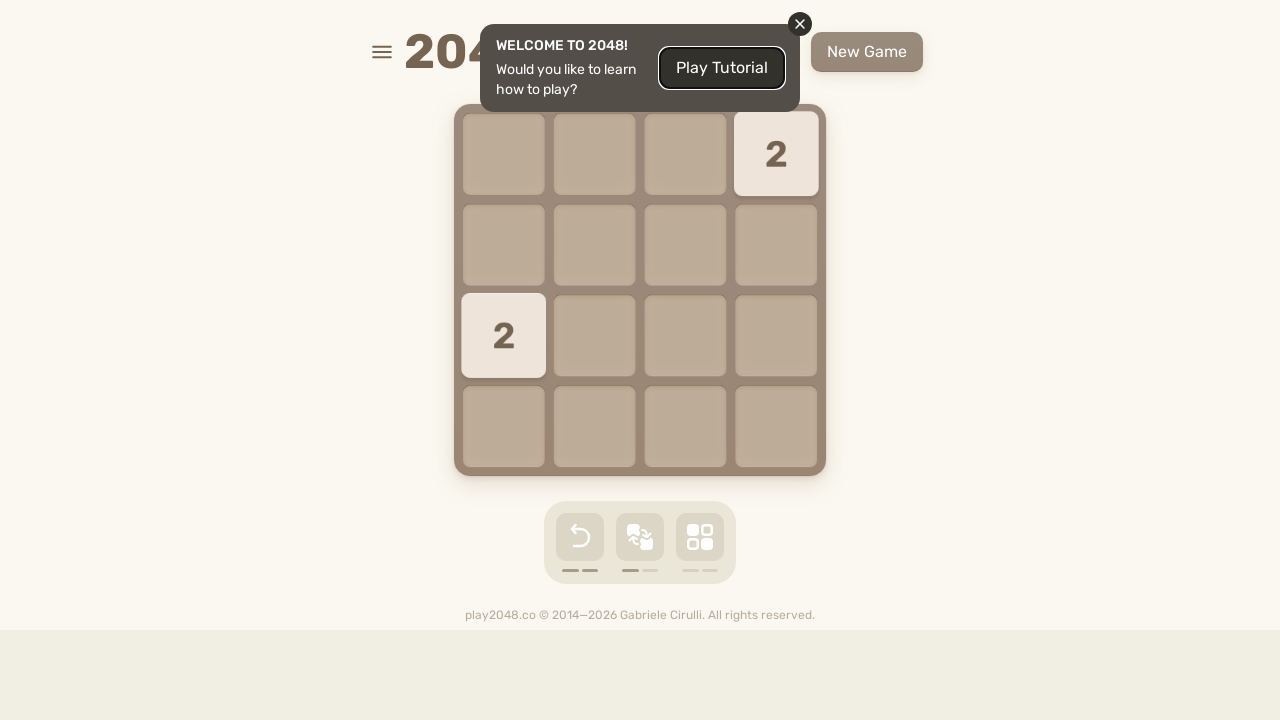

Pressed arrow key: ArrowDown
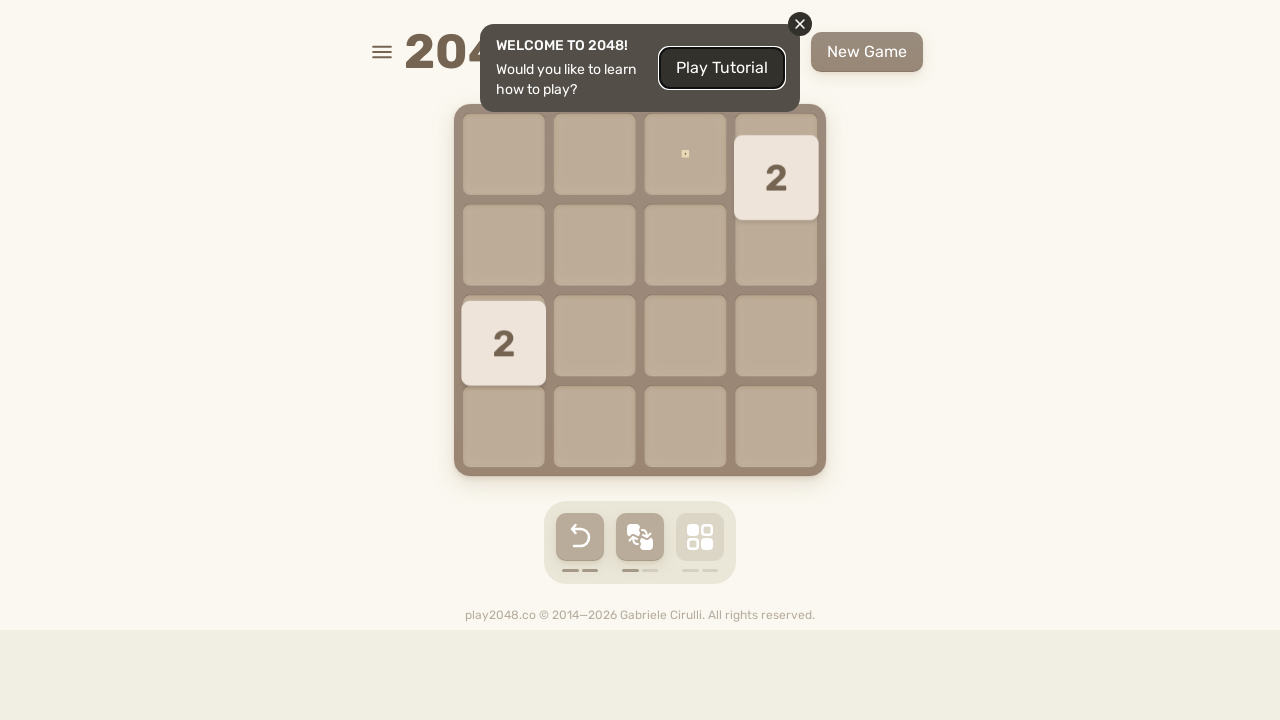

Waited 100ms before next move
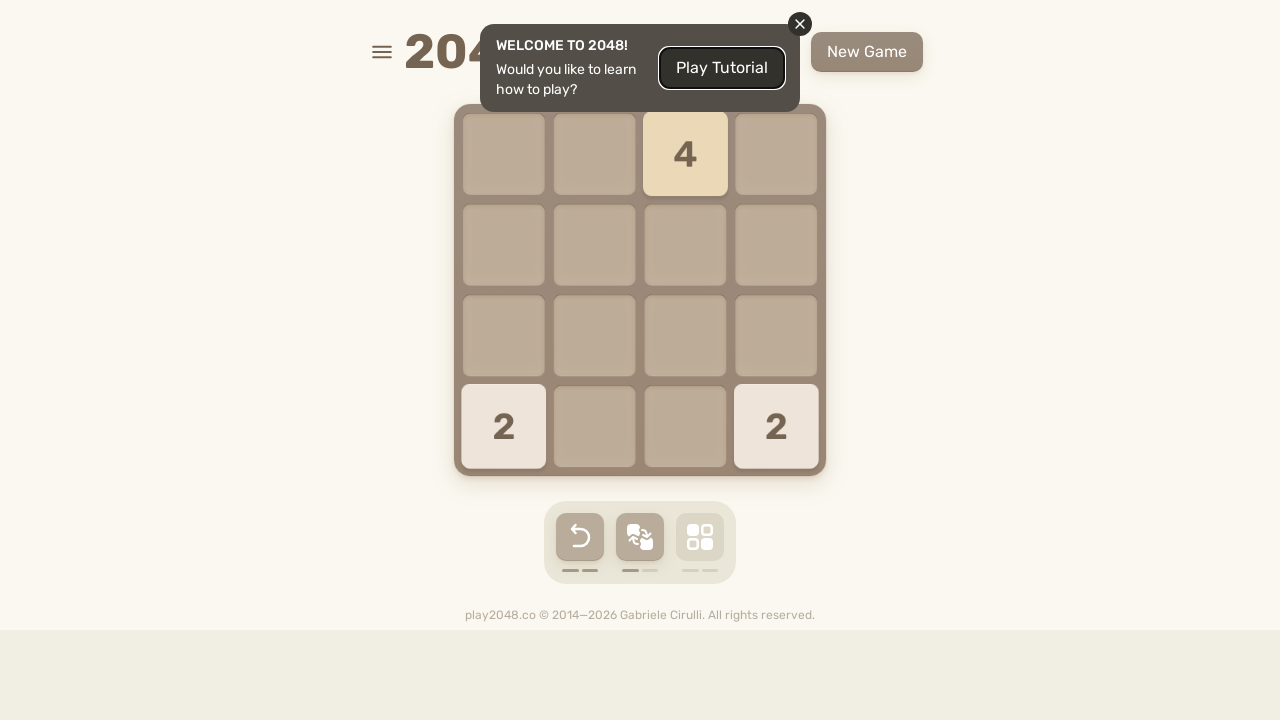

Located game over elements
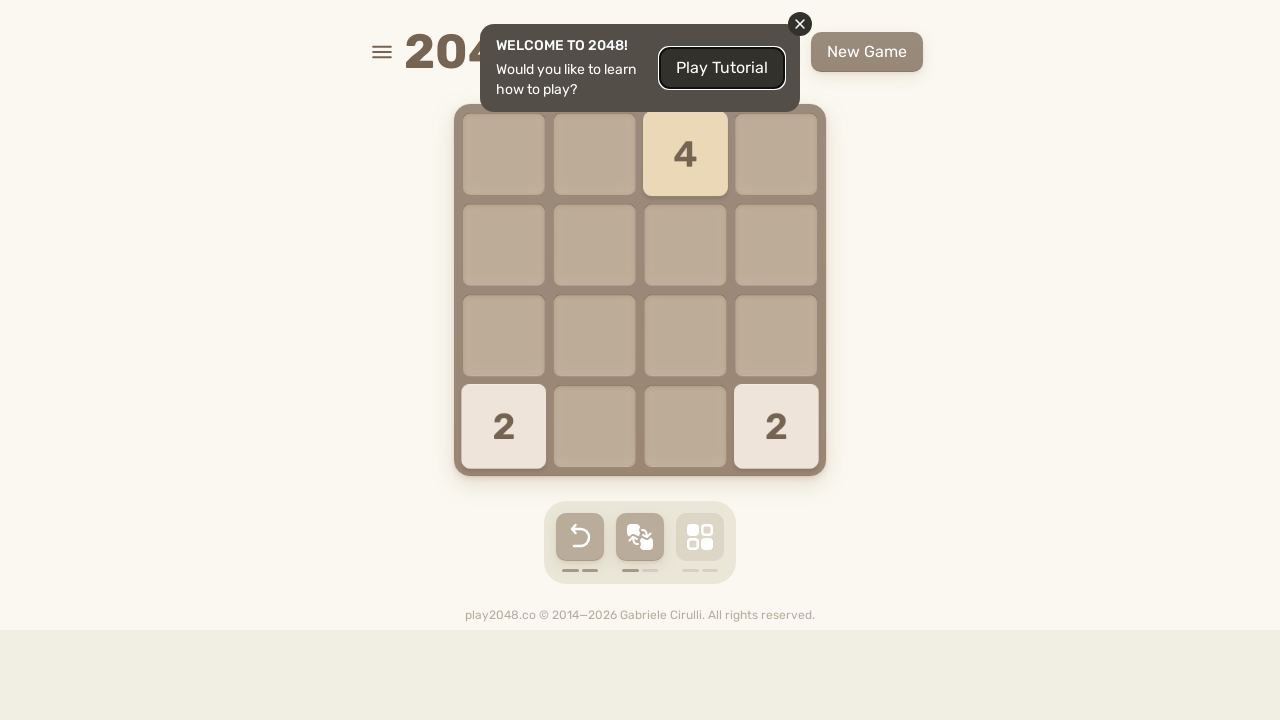

Pressed arrow key: ArrowUp
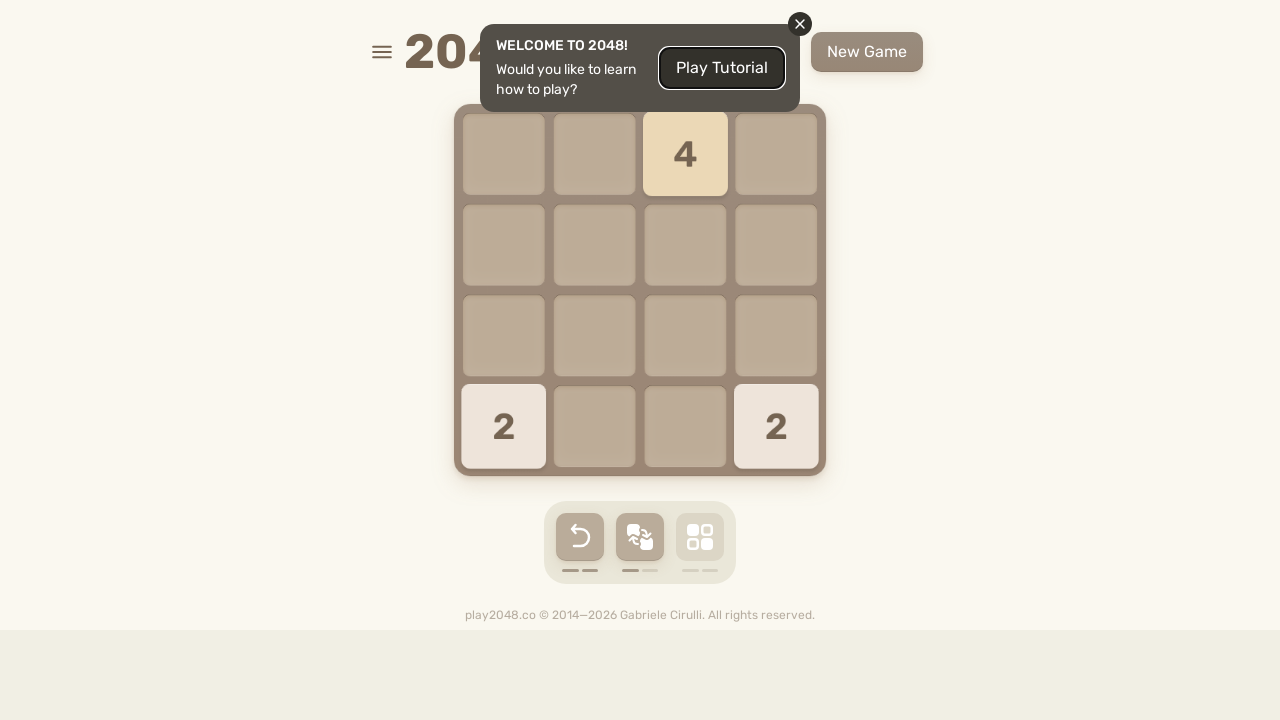

Waited 100ms before next move
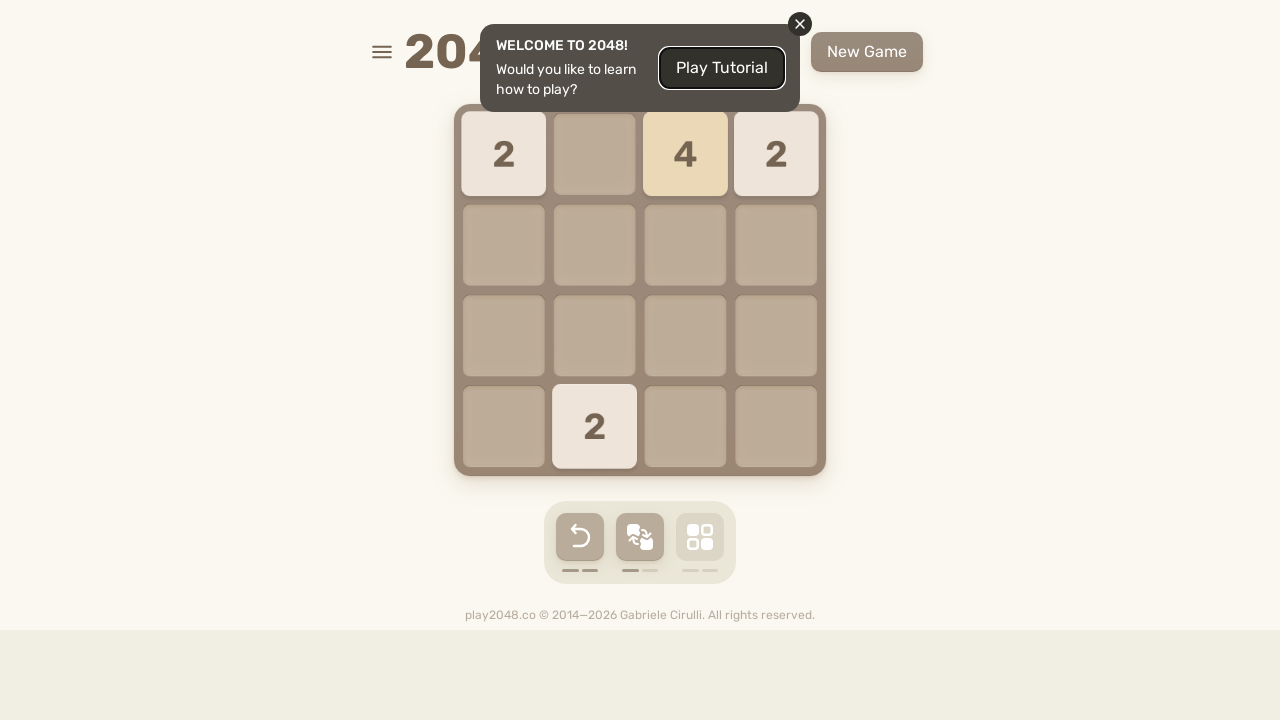

Located game over elements
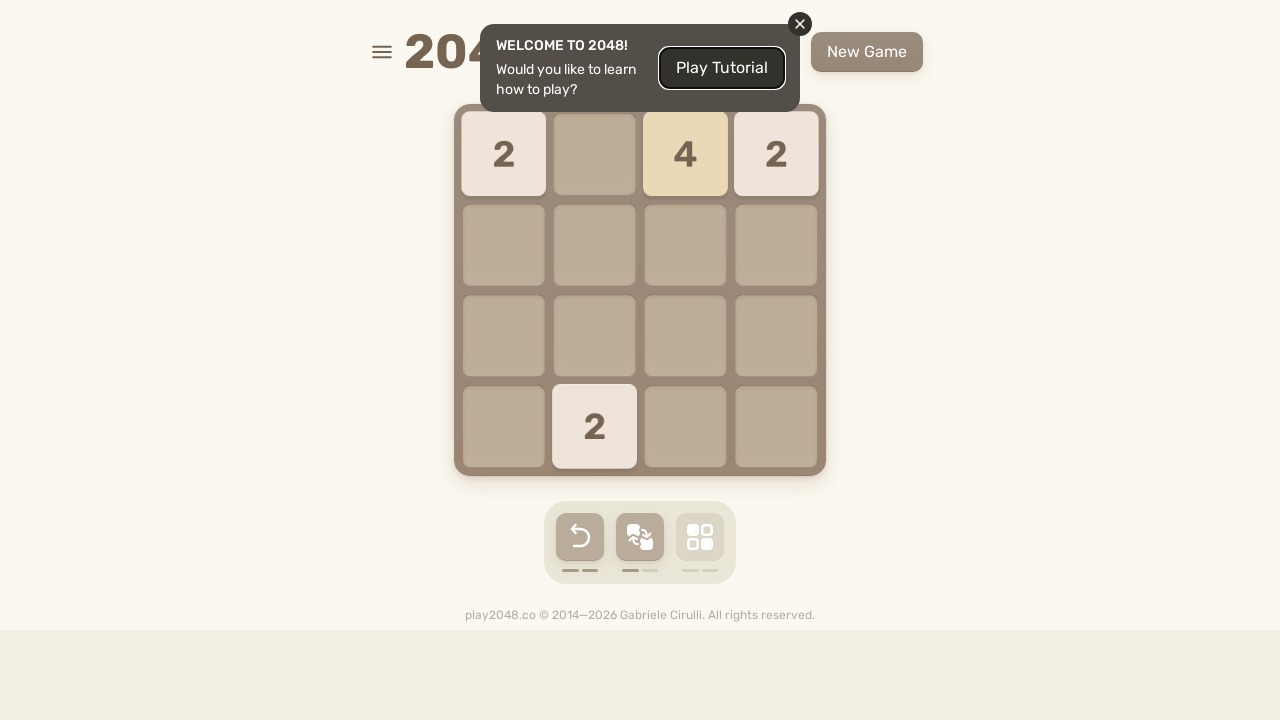

Pressed arrow key: ArrowDown
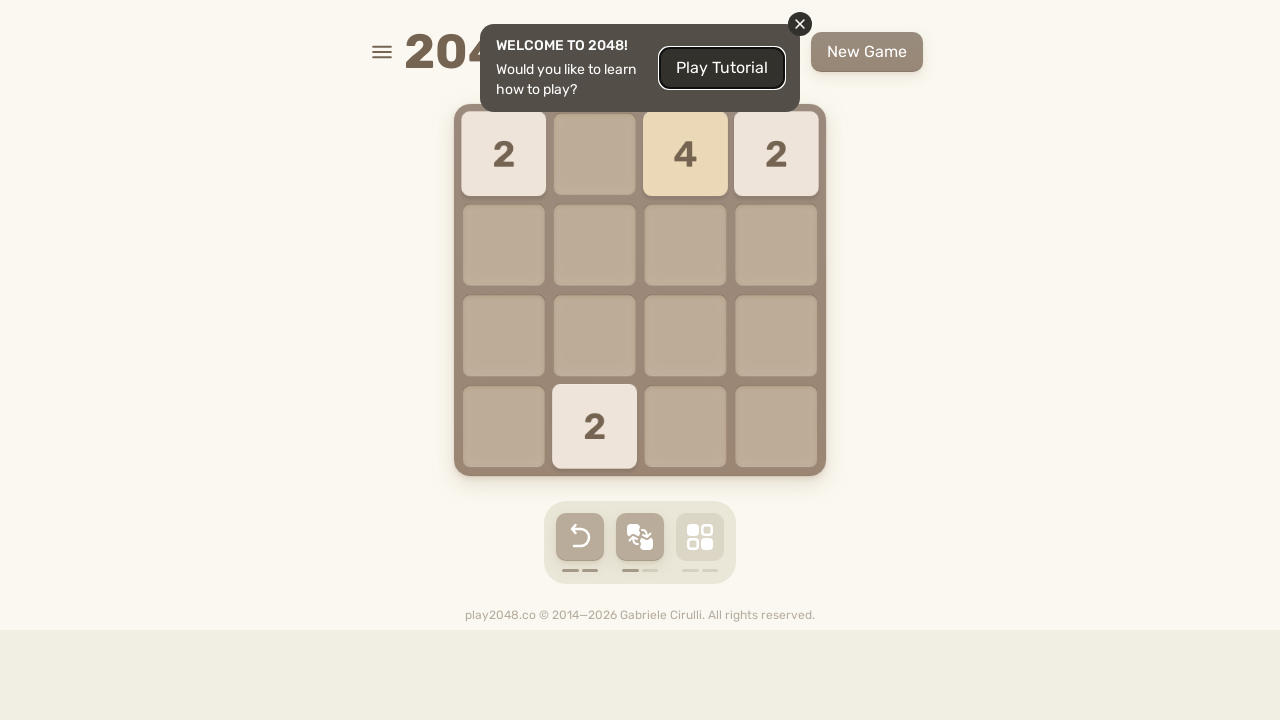

Waited 100ms before next move
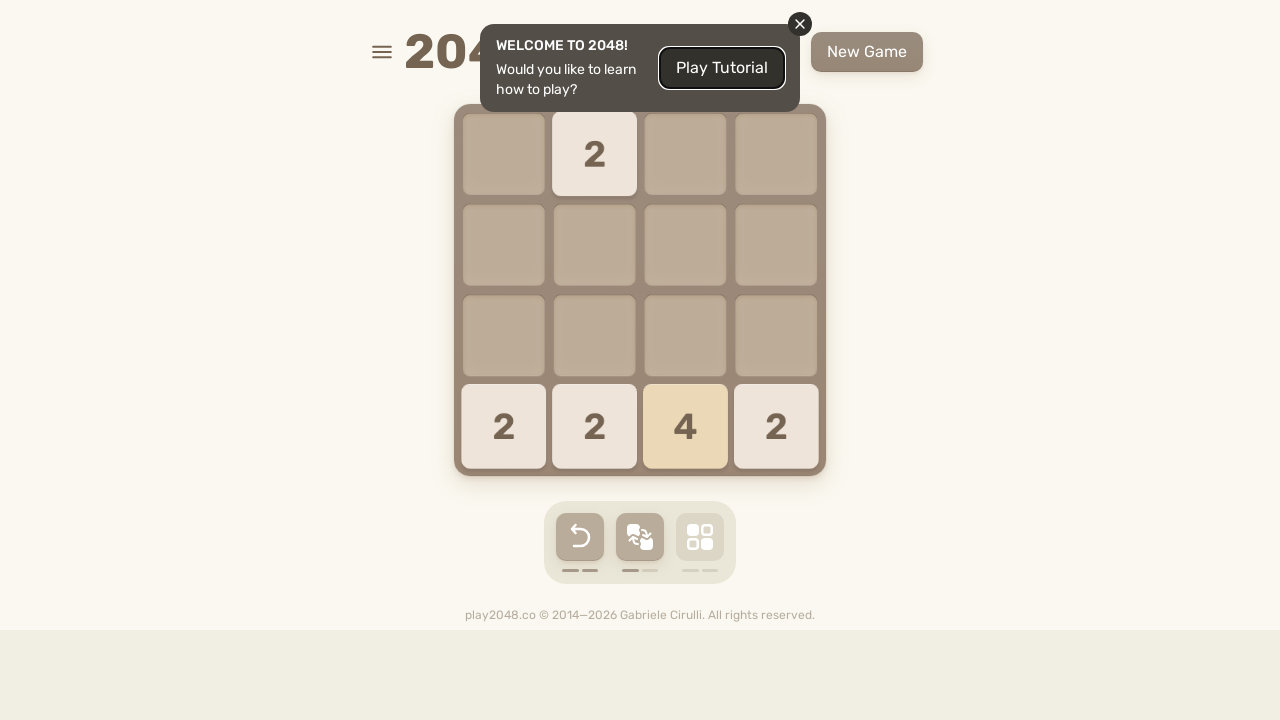

Located game over elements
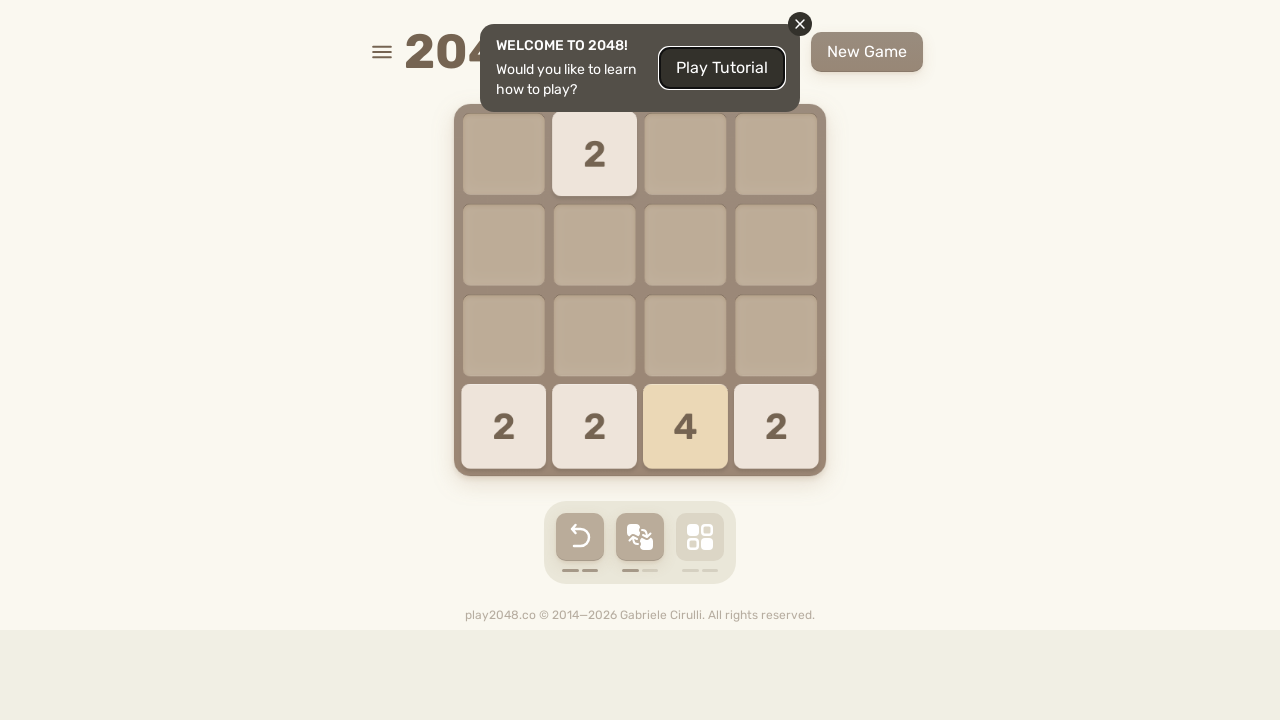

Pressed arrow key: ArrowDown
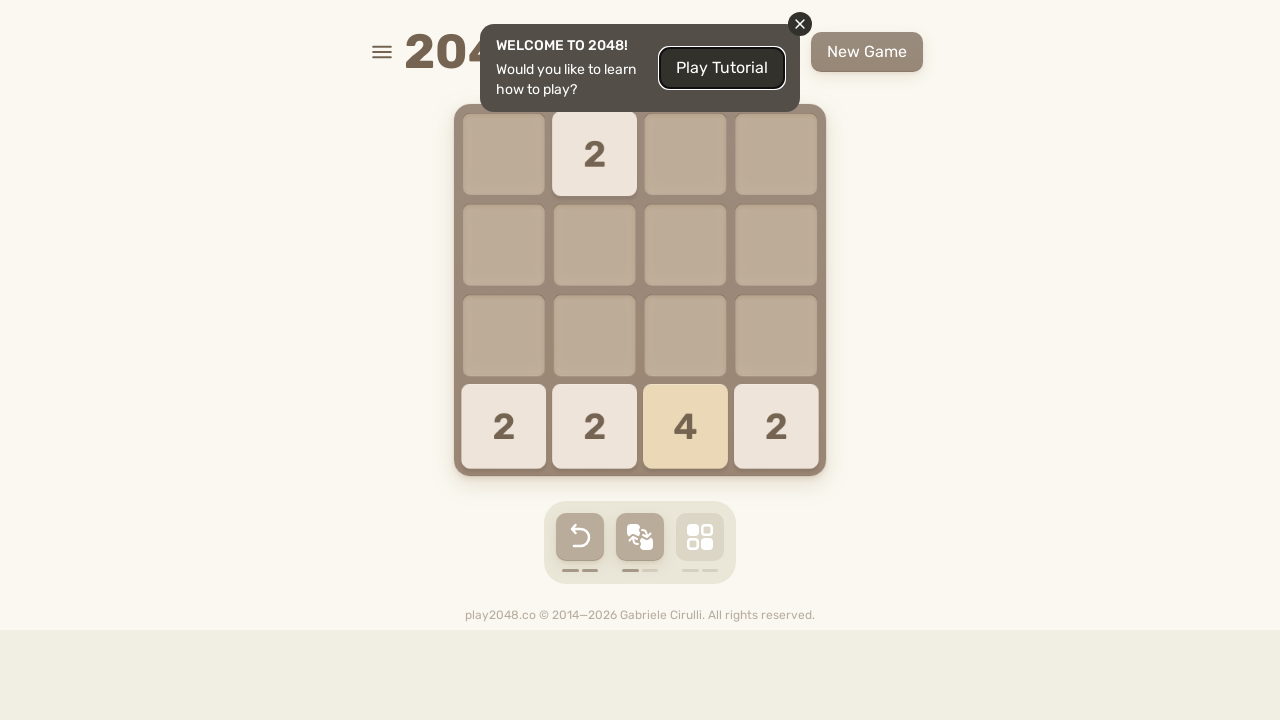

Waited 100ms before next move
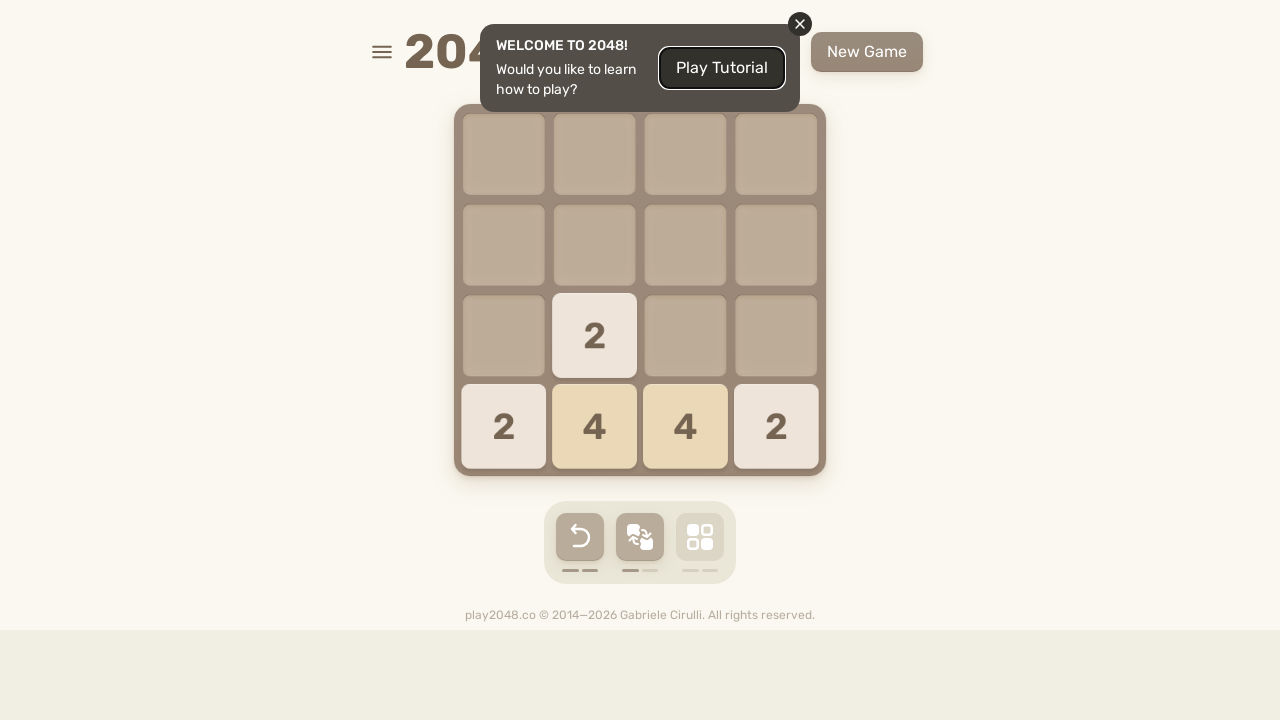

Located game over elements
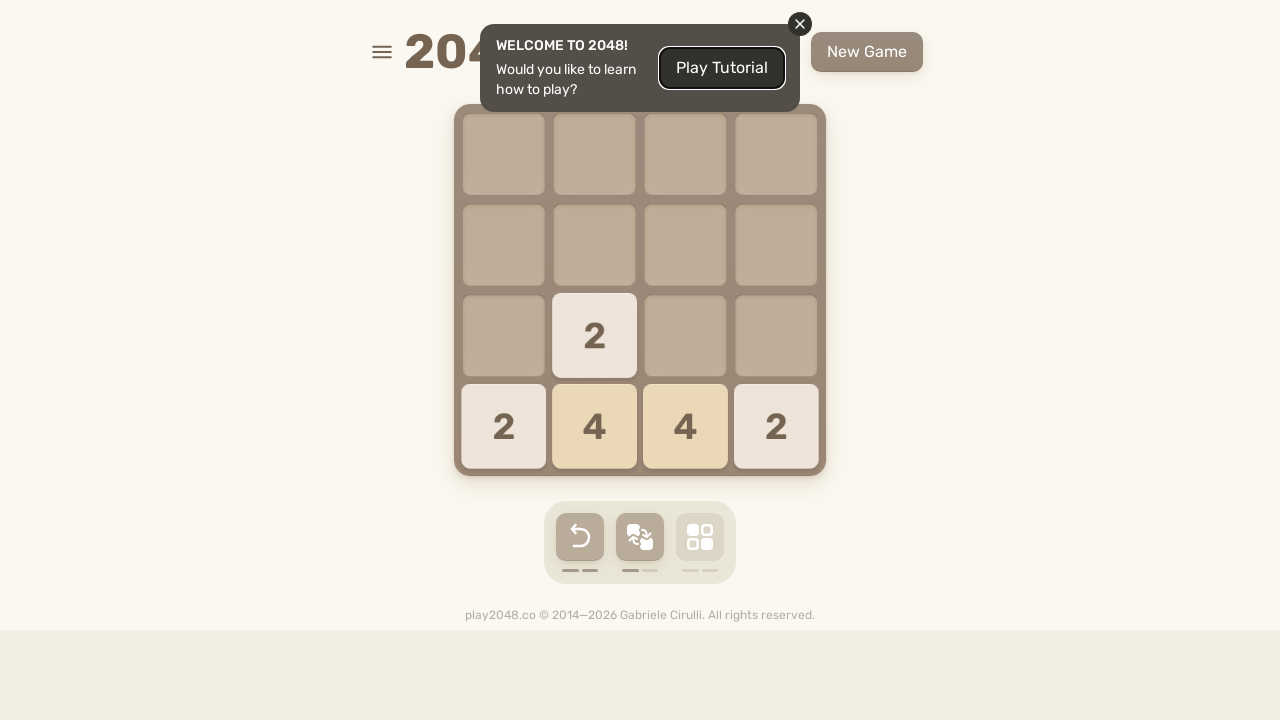

Pressed arrow key: ArrowRight
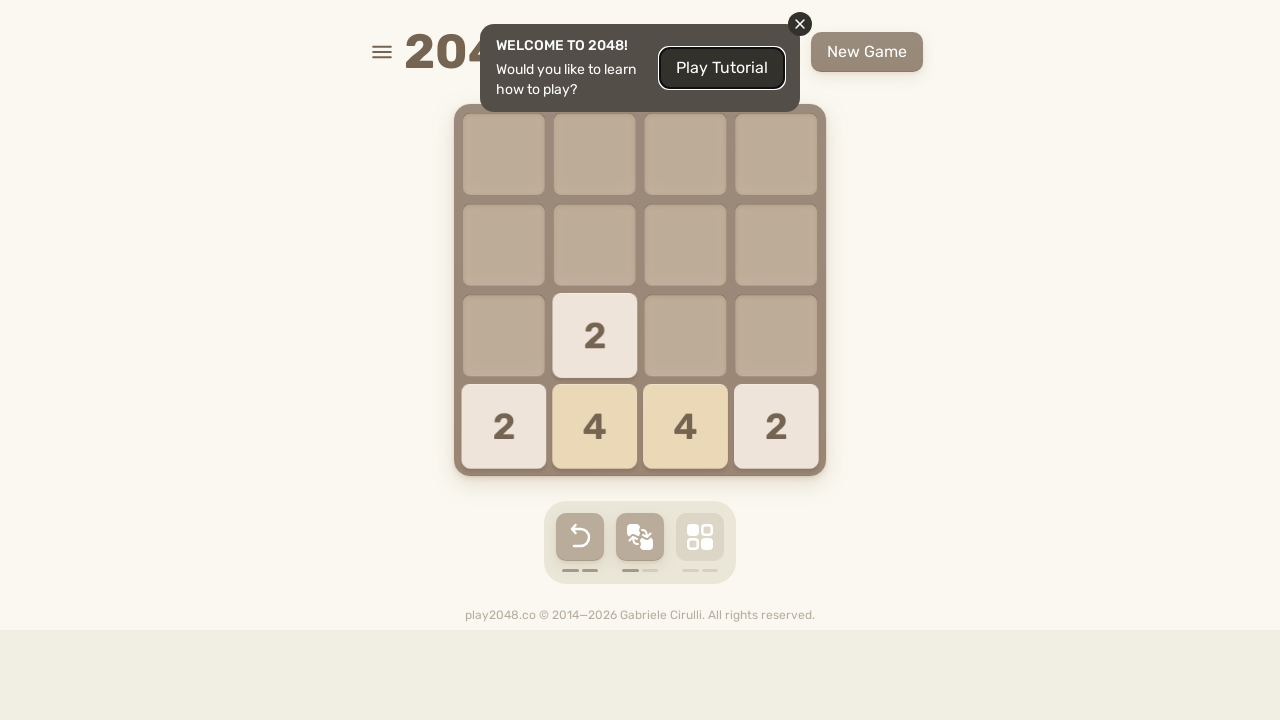

Waited 100ms before next move
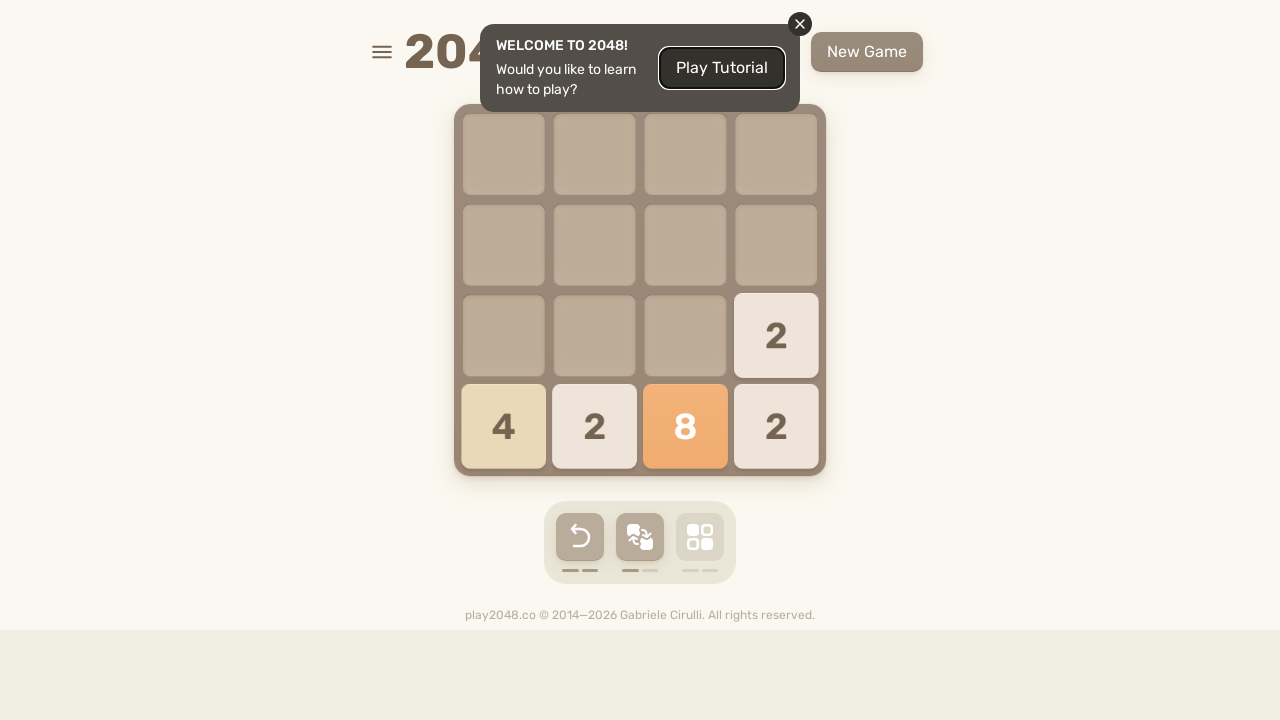

Located game over elements
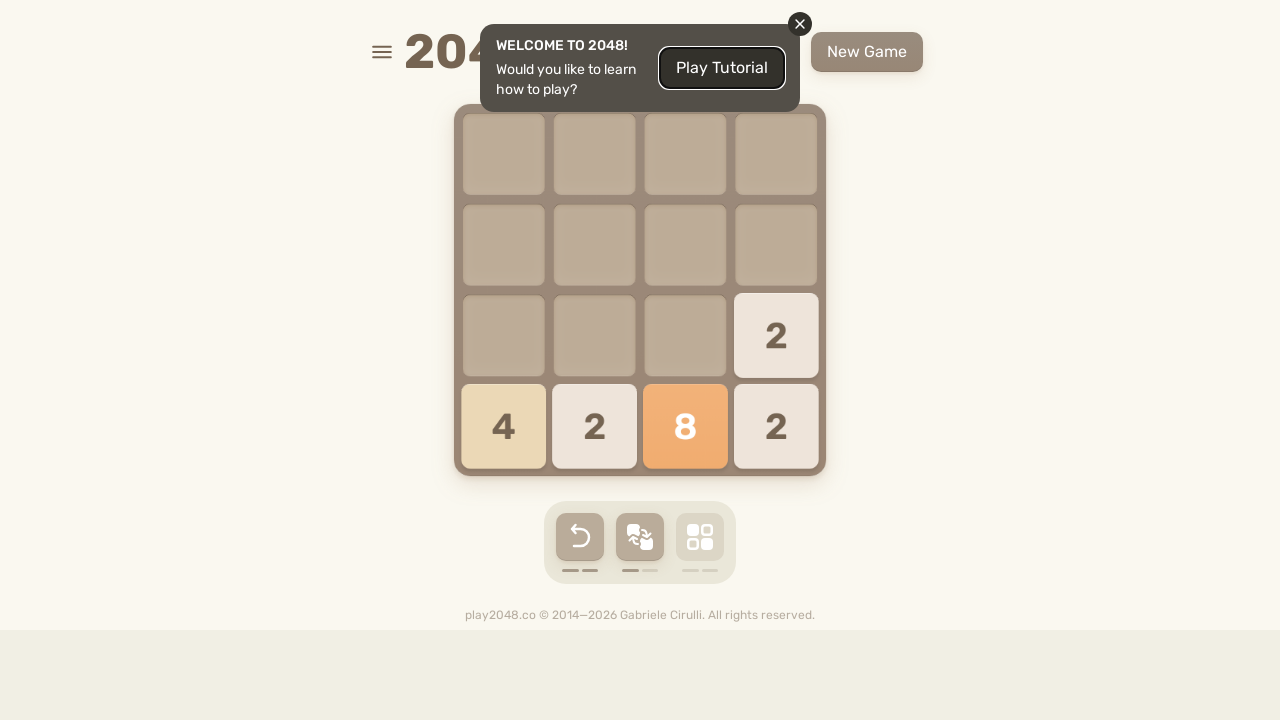

Pressed arrow key: ArrowUp
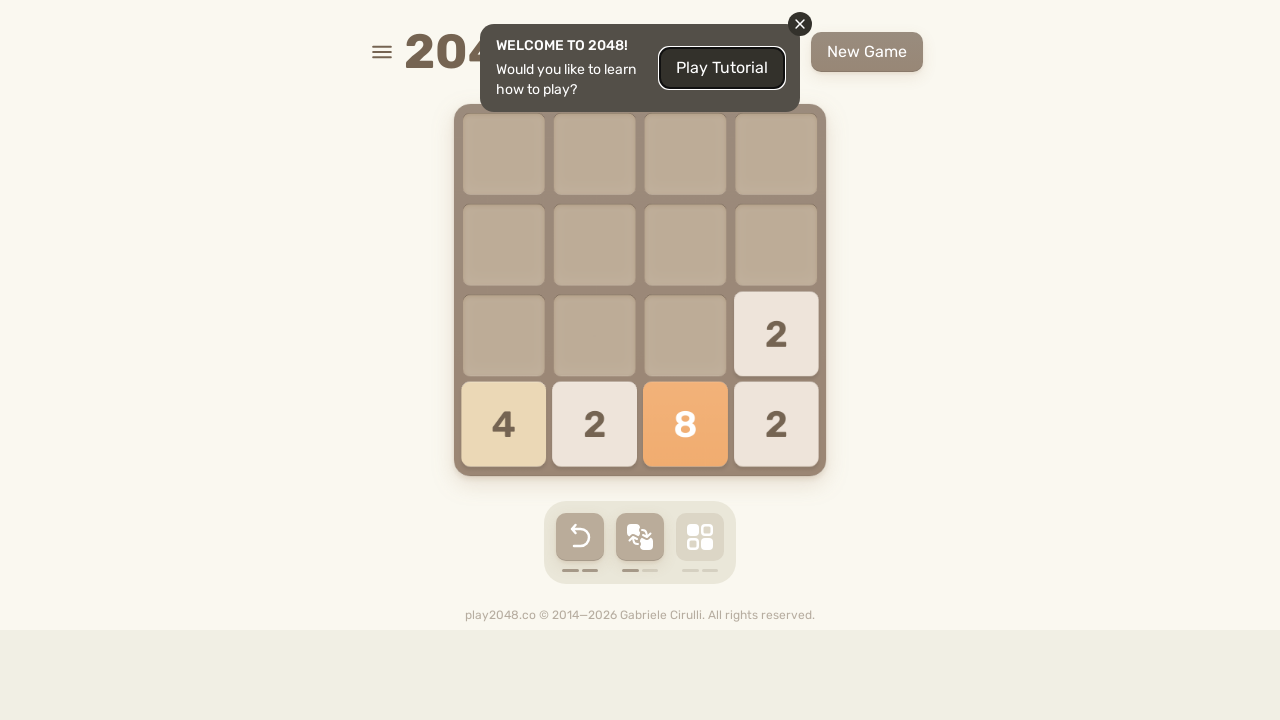

Waited 100ms before next move
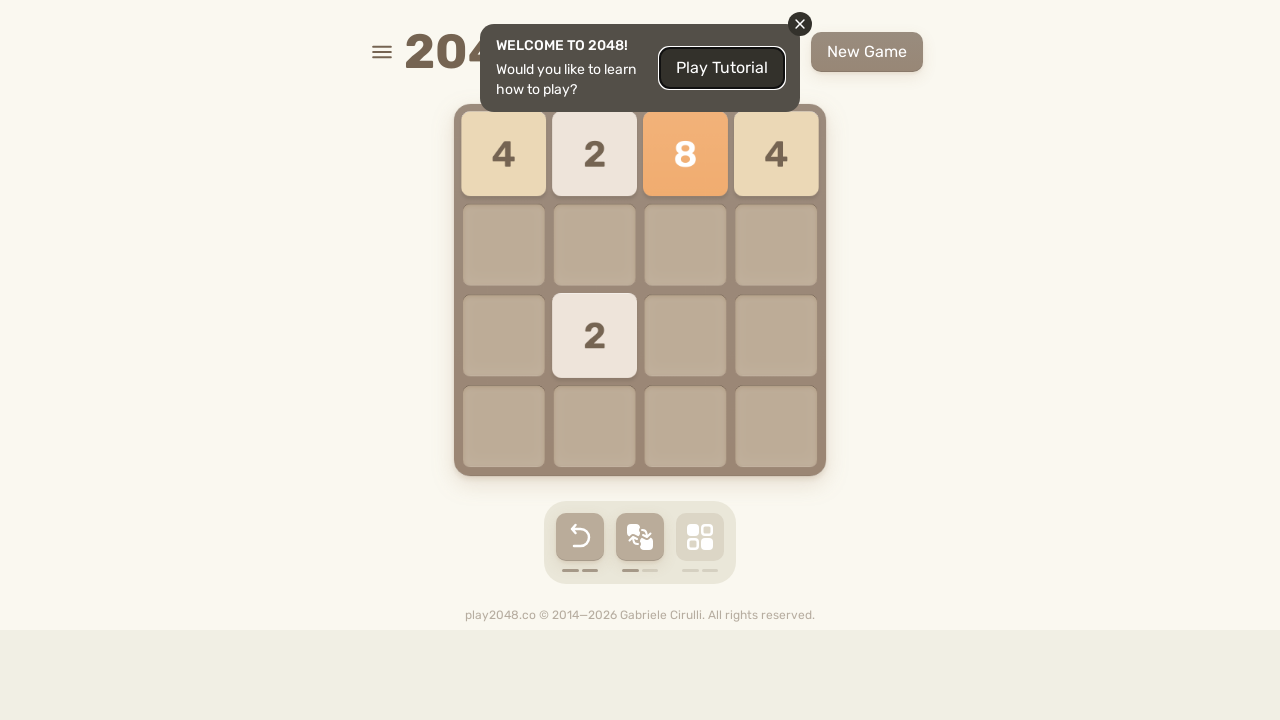

Located game over elements
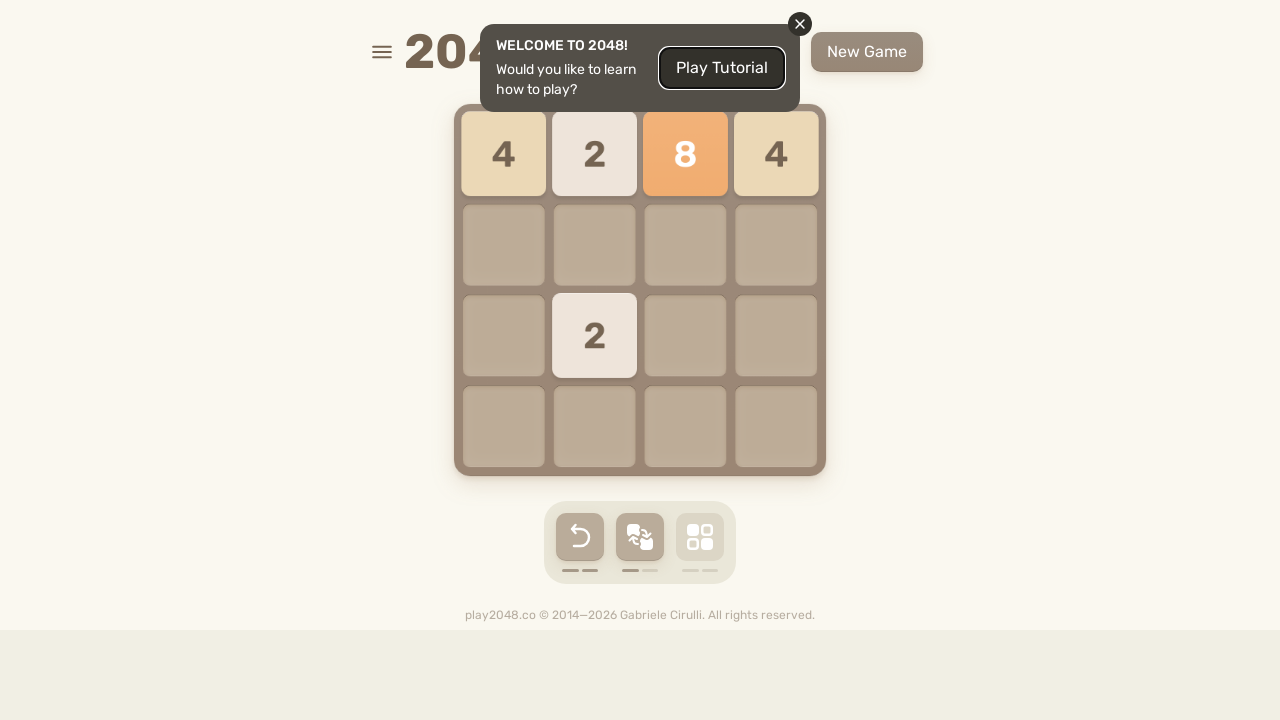

Pressed arrow key: ArrowLeft
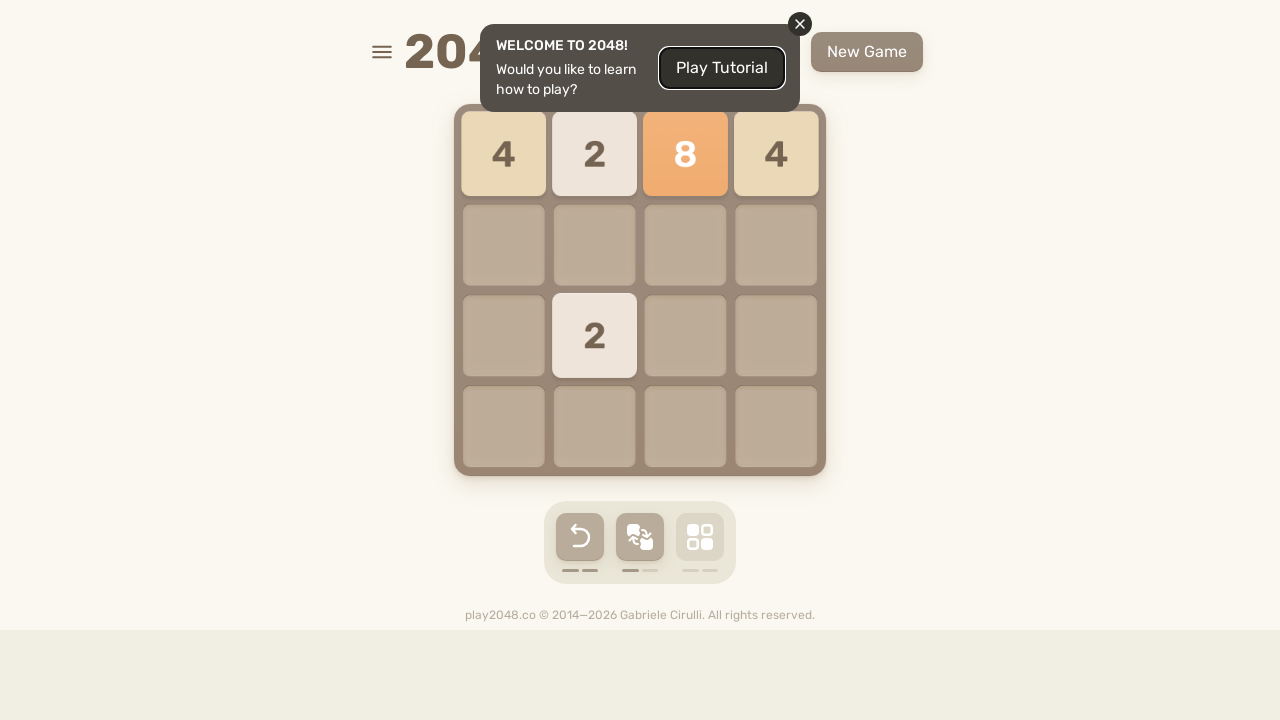

Waited 100ms before next move
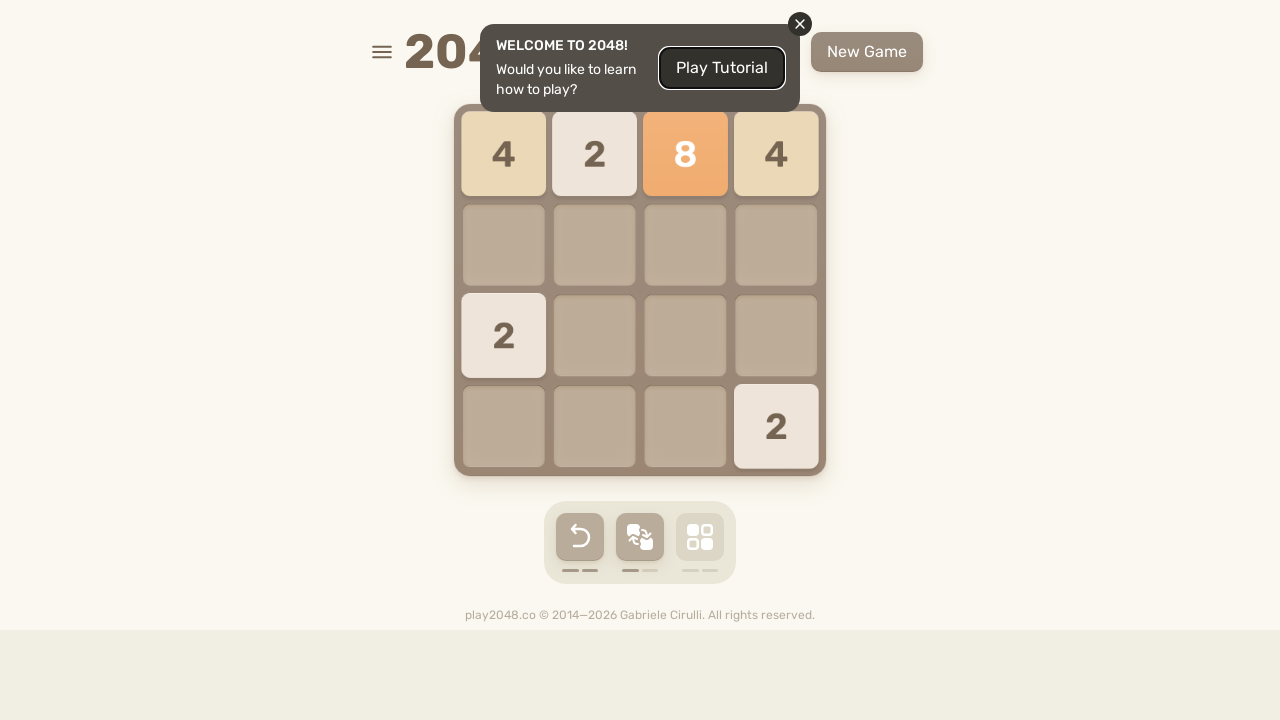

Located game over elements
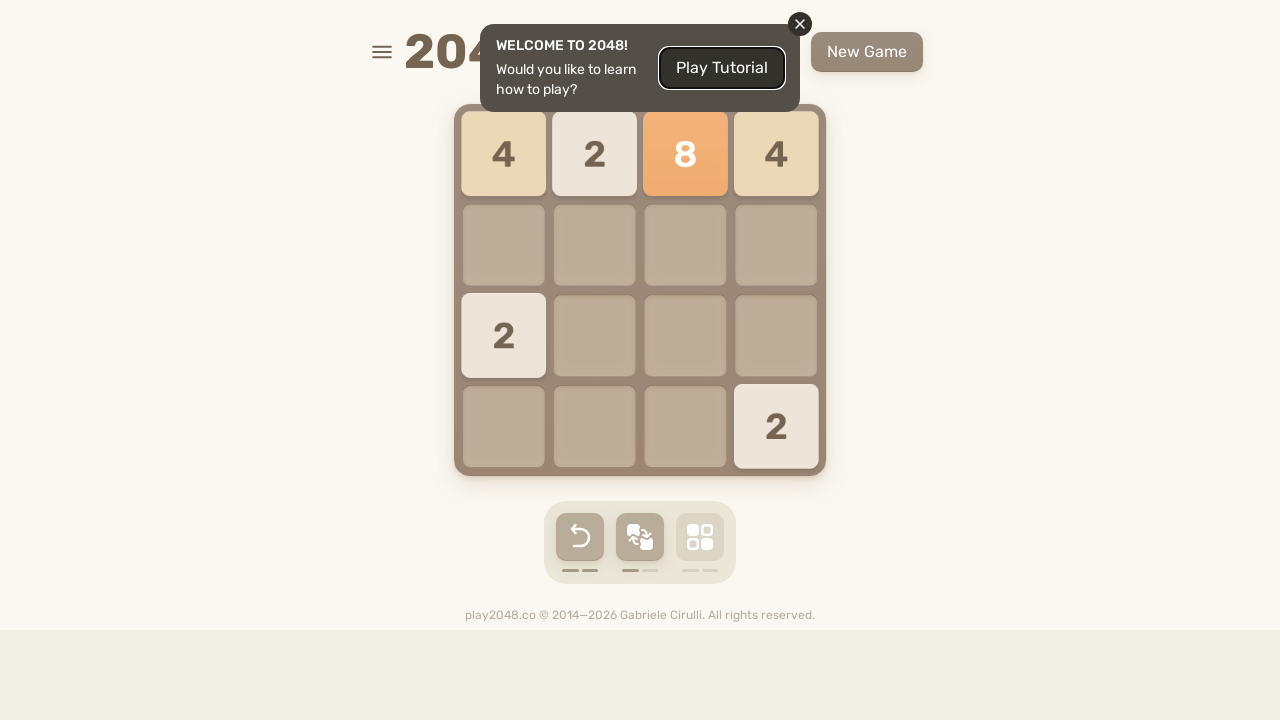

Pressed arrow key: ArrowRight
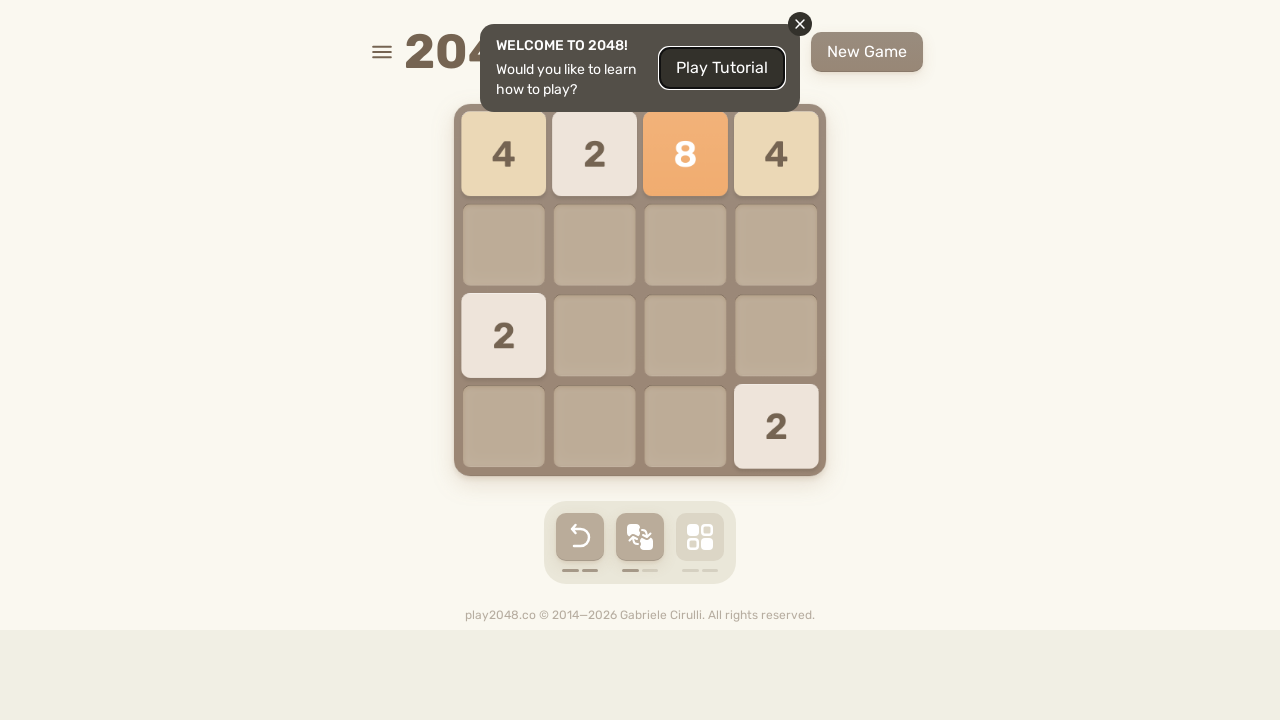

Waited 100ms before next move
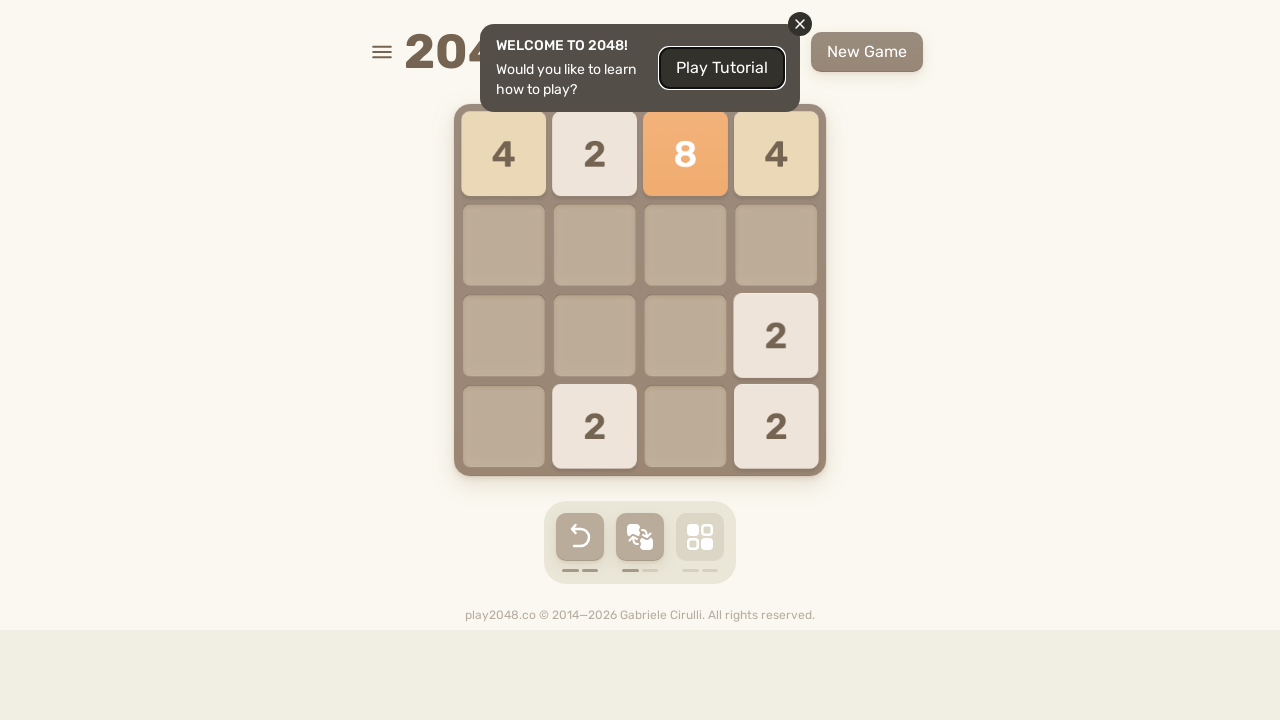

Located game over elements
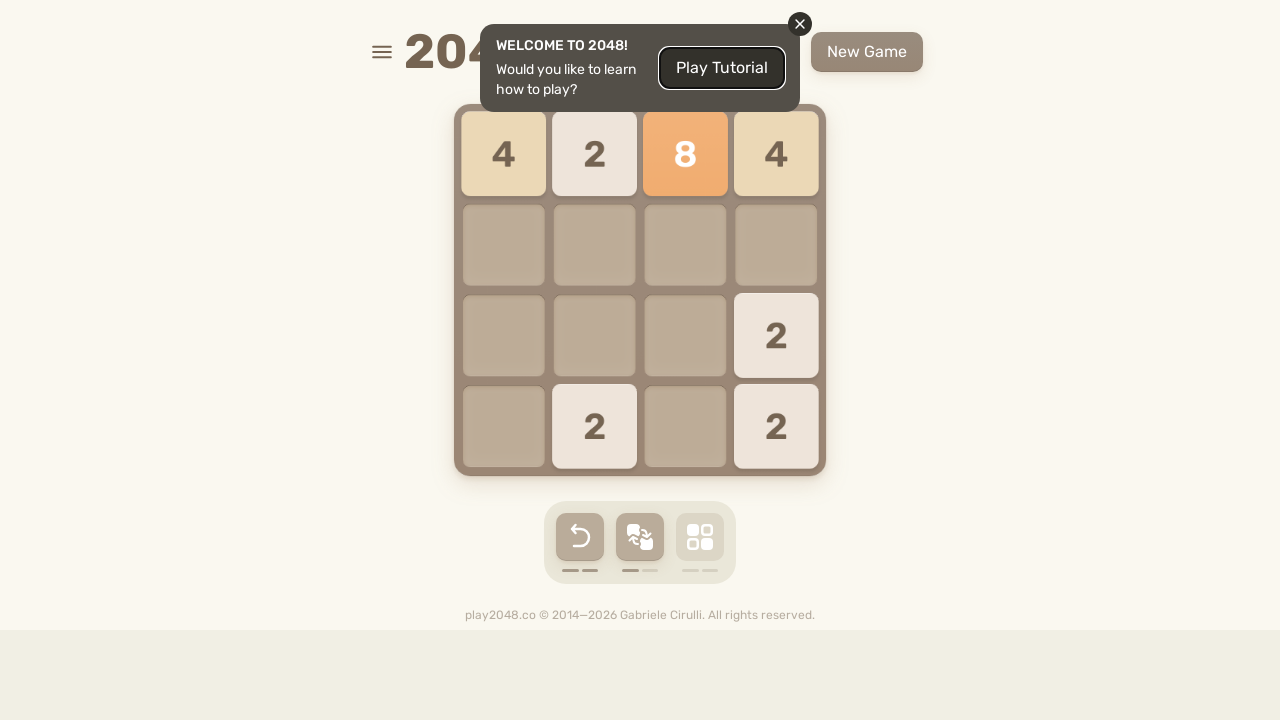

Pressed arrow key: ArrowDown
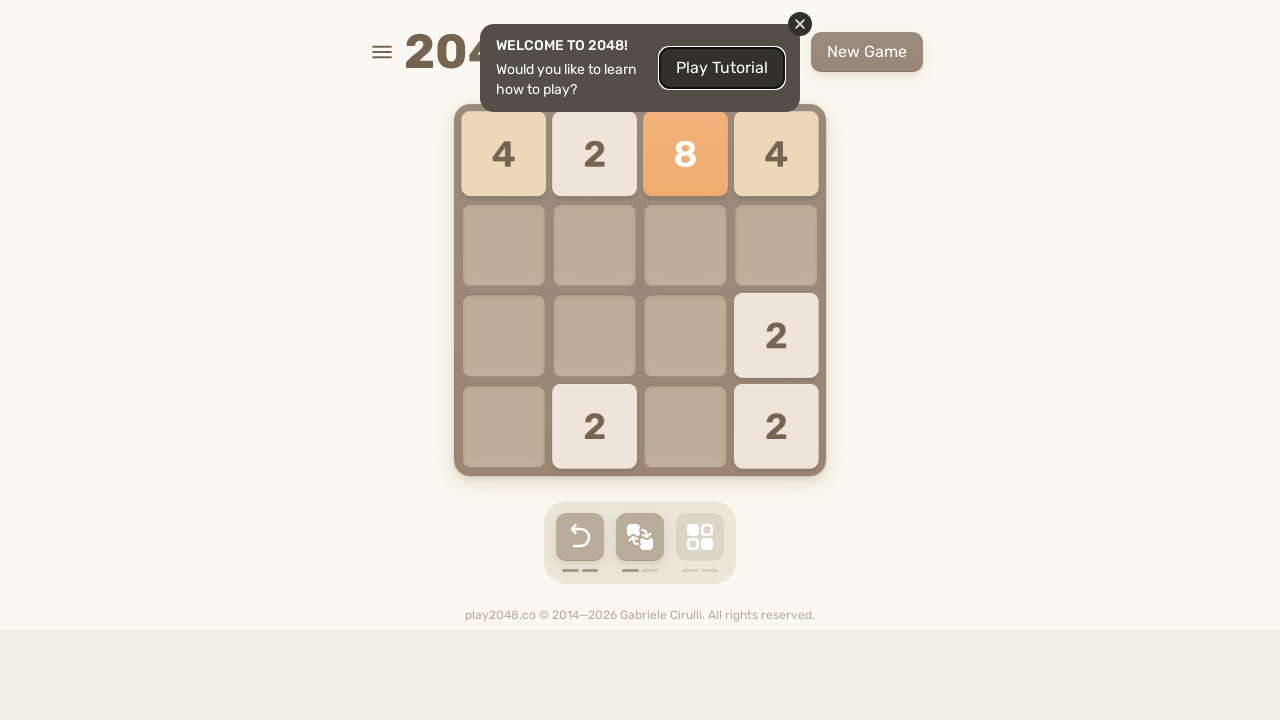

Waited 100ms before next move
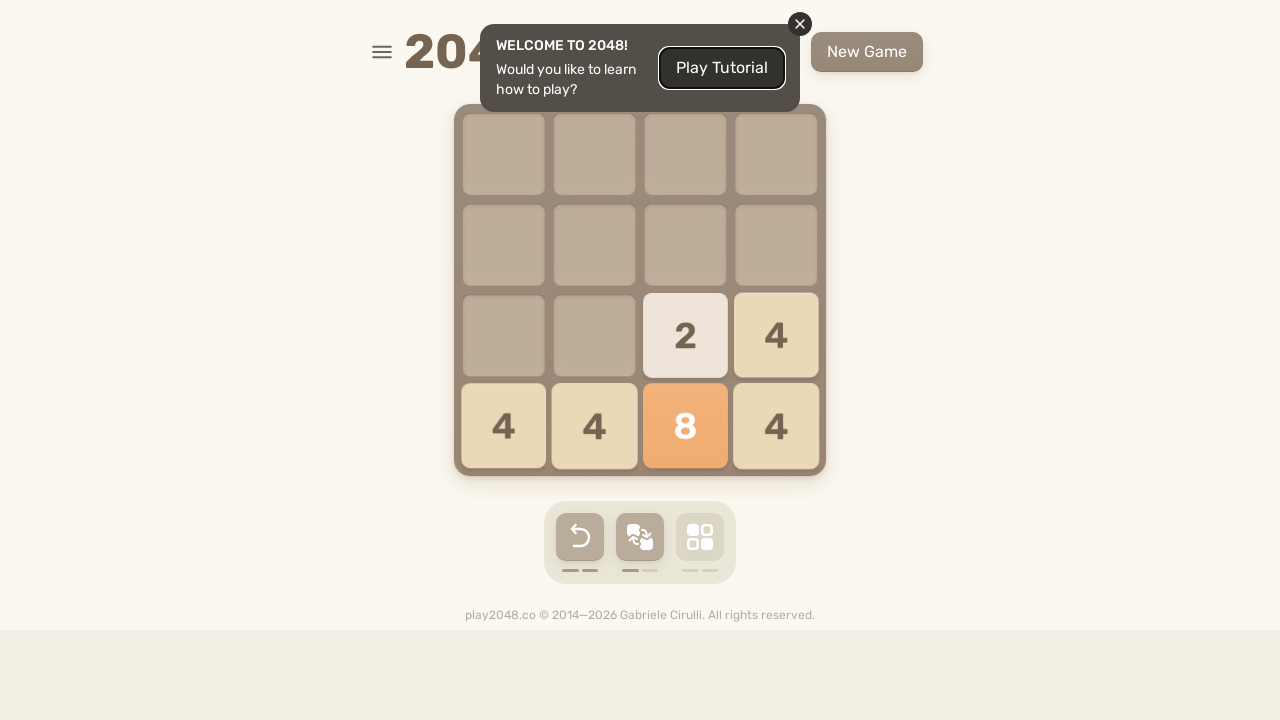

Located game over elements
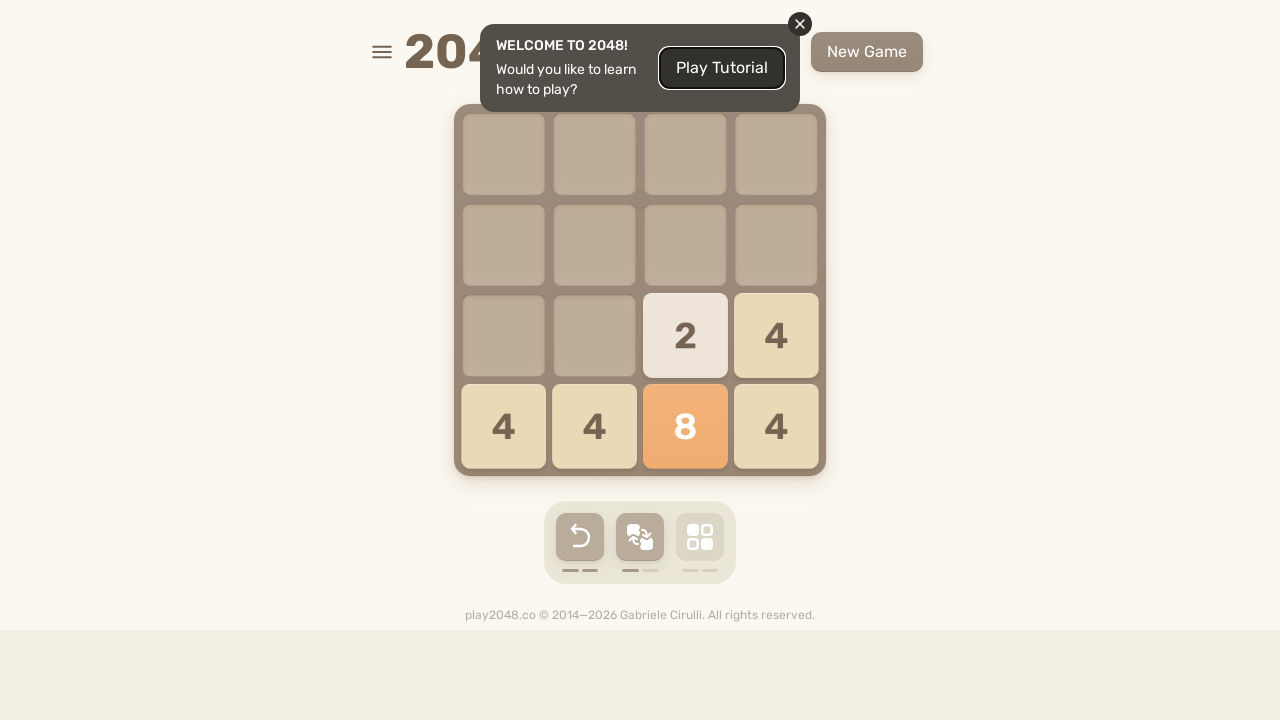

Pressed arrow key: ArrowDown
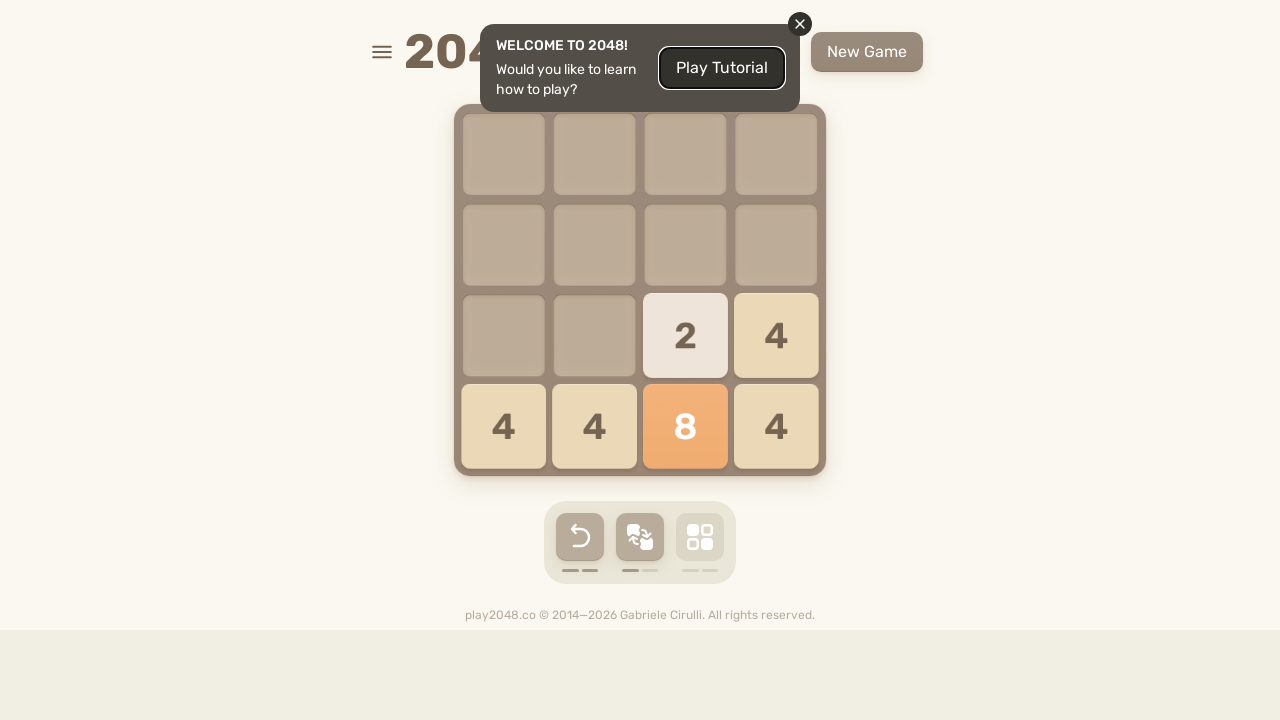

Waited 100ms before next move
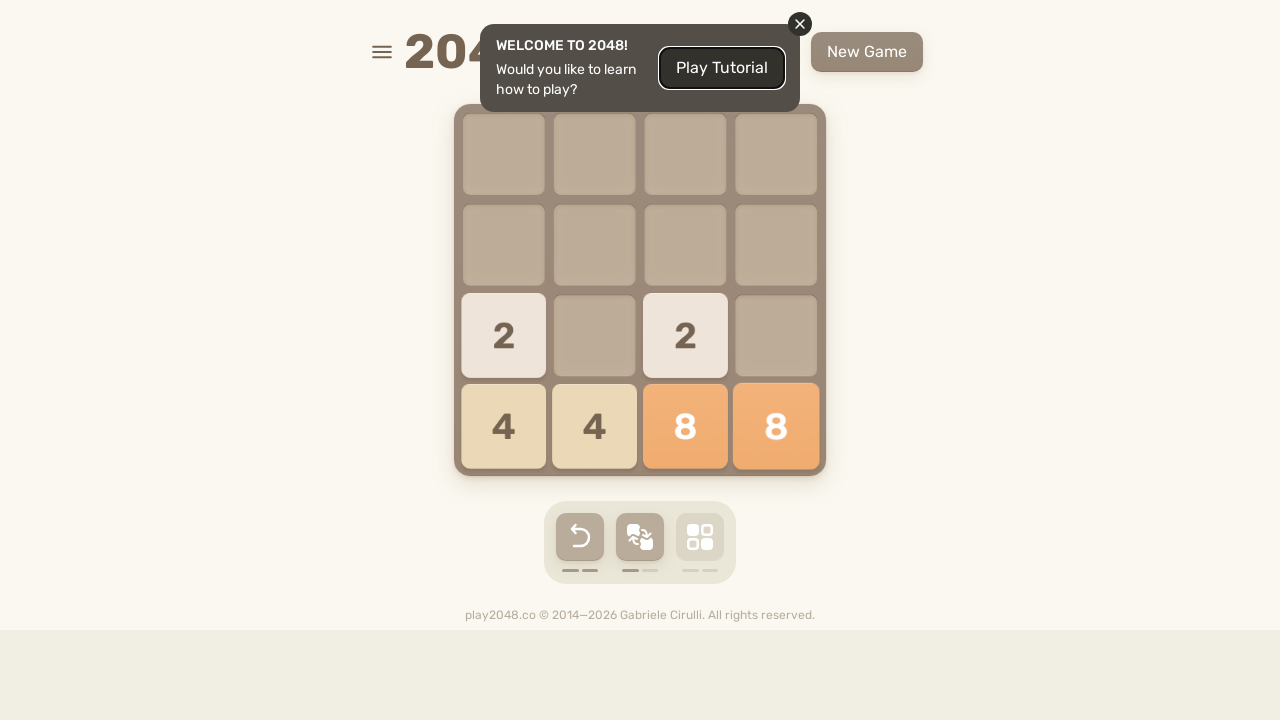

Located game over elements
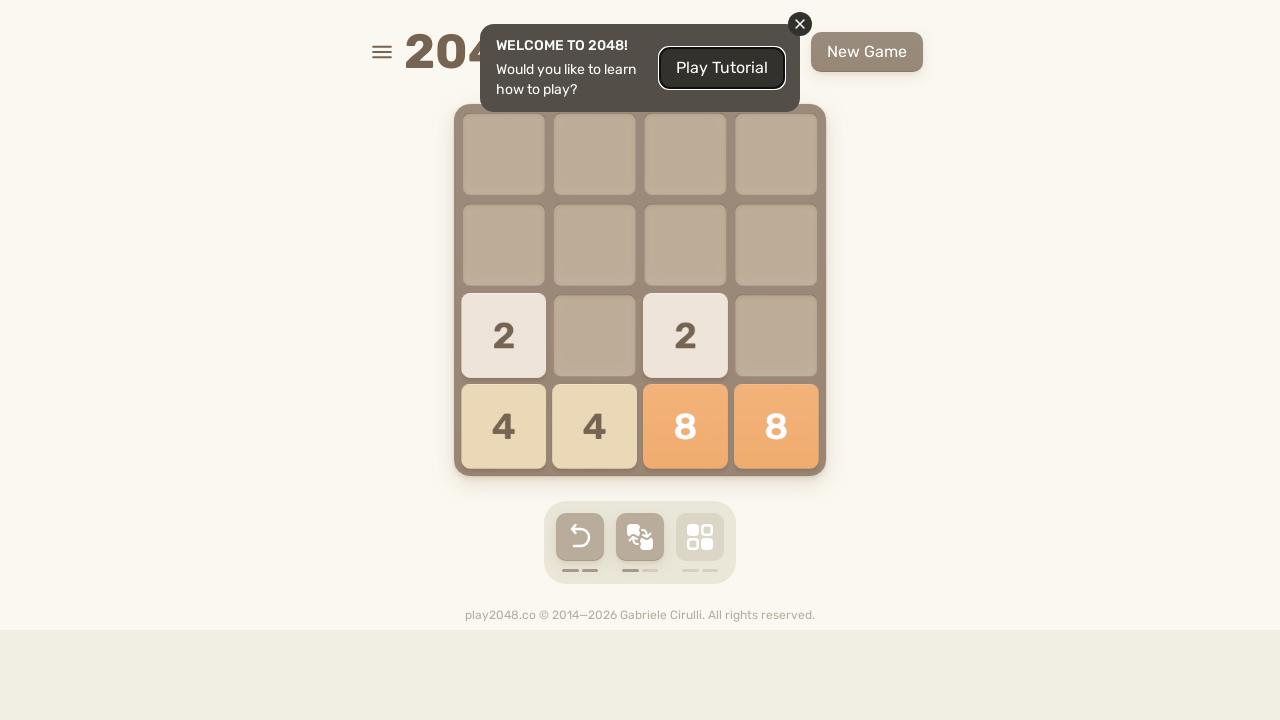

Pressed arrow key: ArrowDown
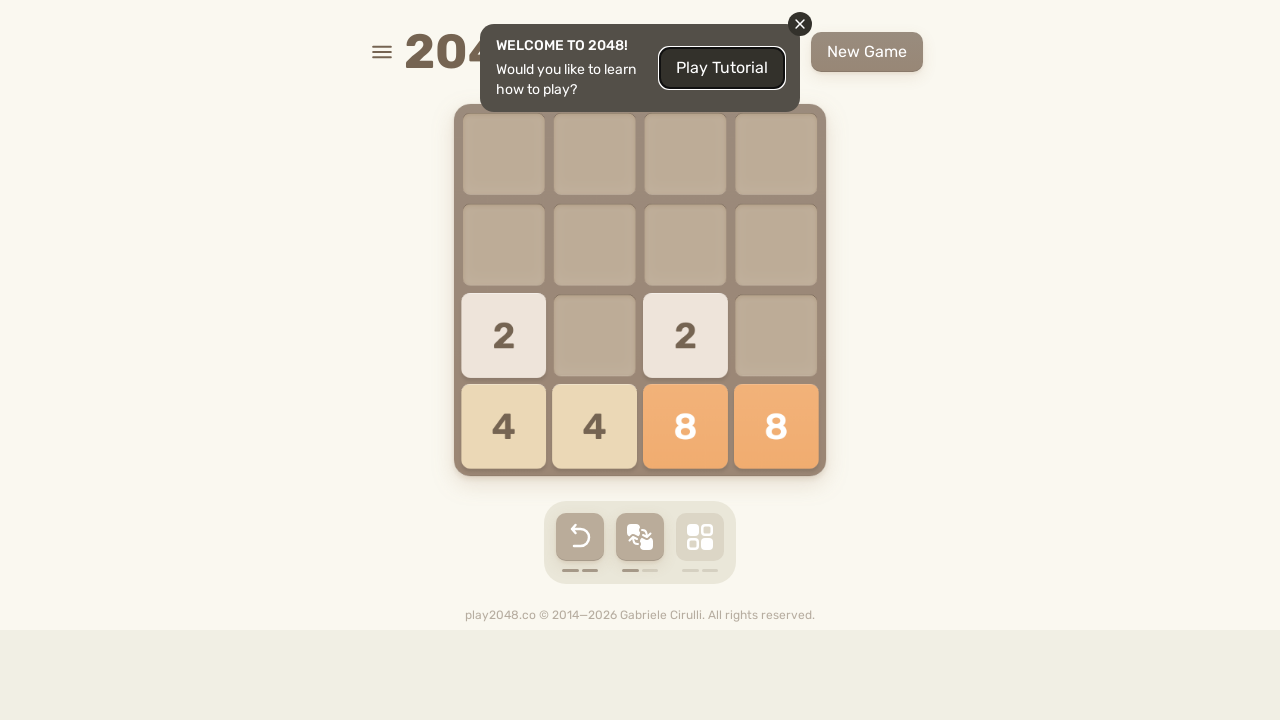

Waited 100ms before next move
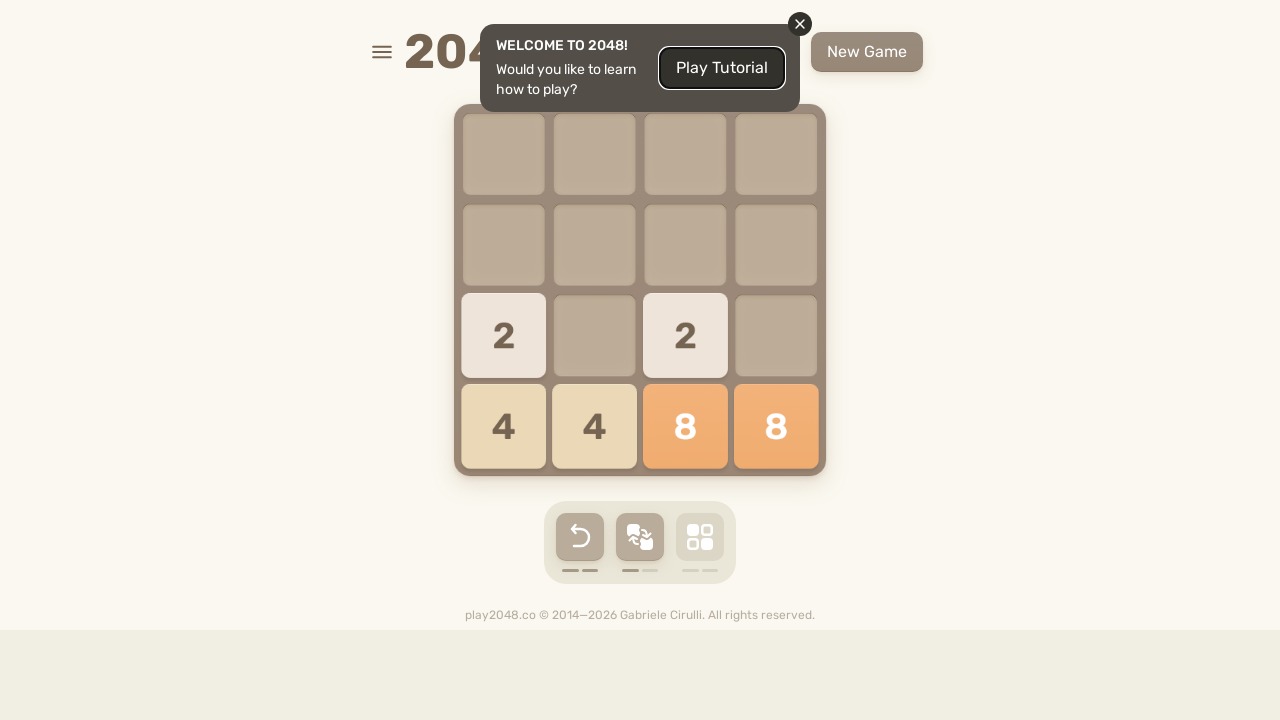

Located game over elements
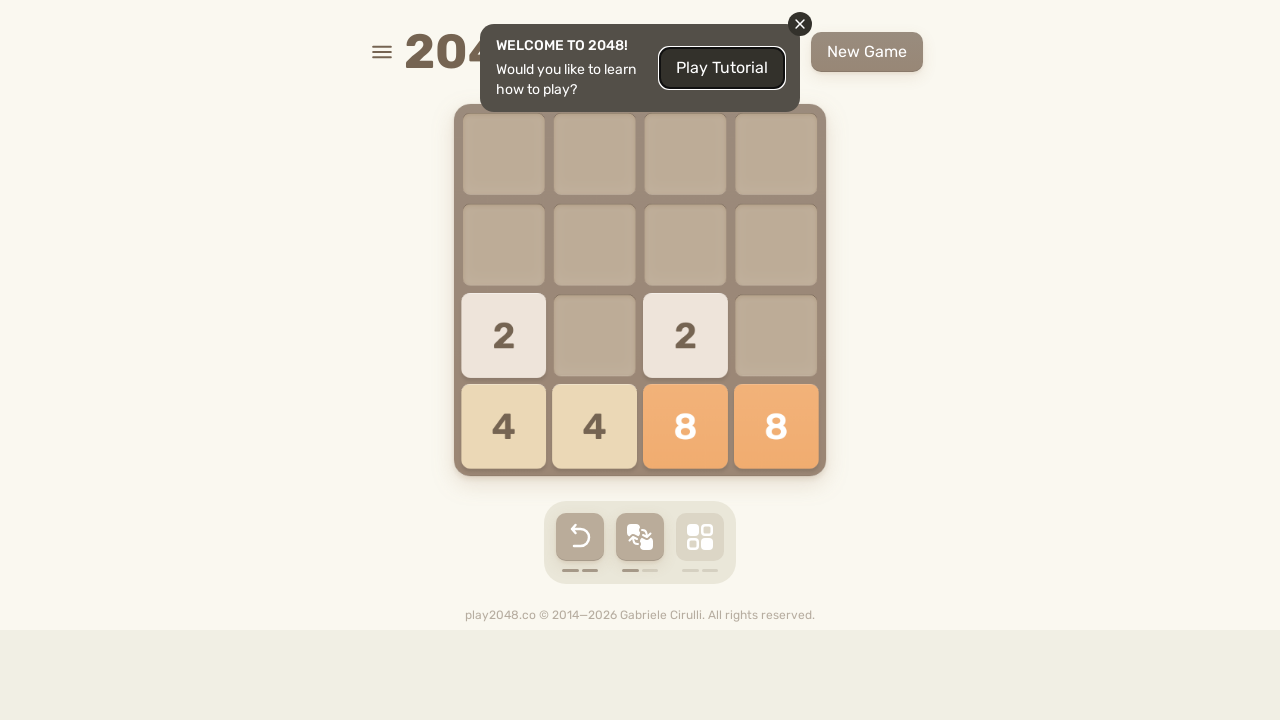

Pressed arrow key: ArrowUp
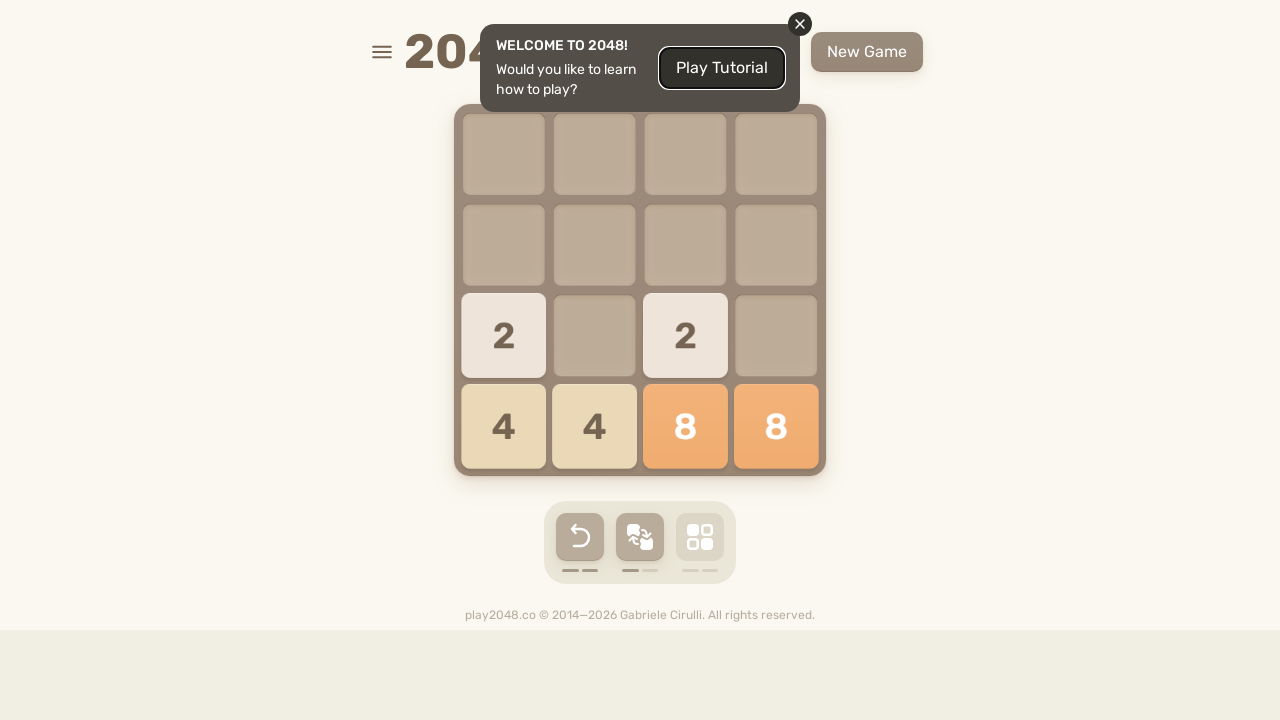

Waited 100ms before next move
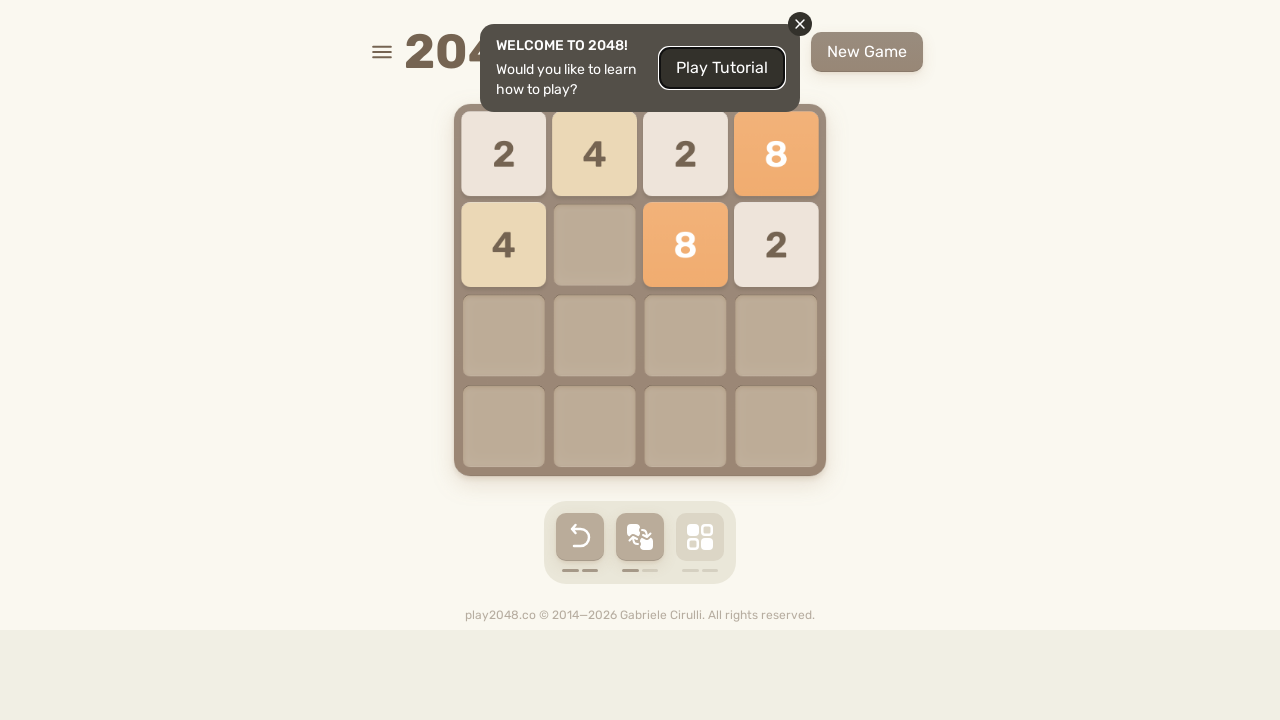

Located game over elements
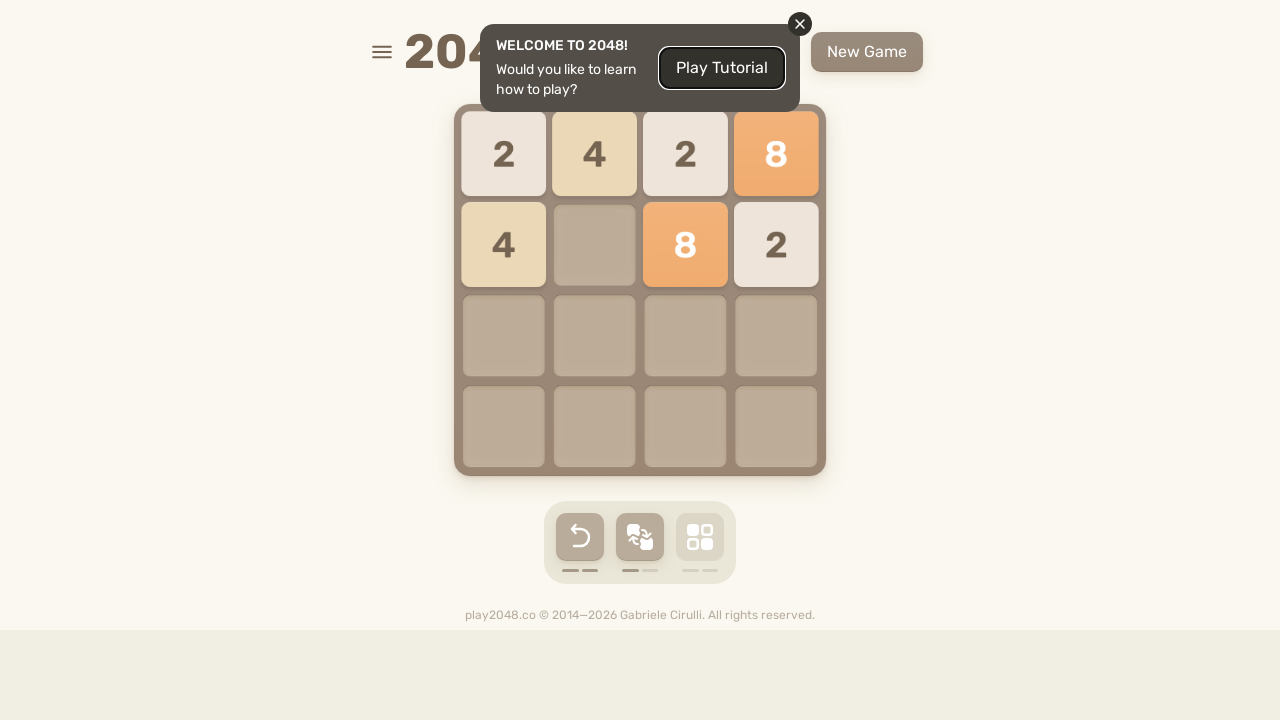

Pressed arrow key: ArrowUp
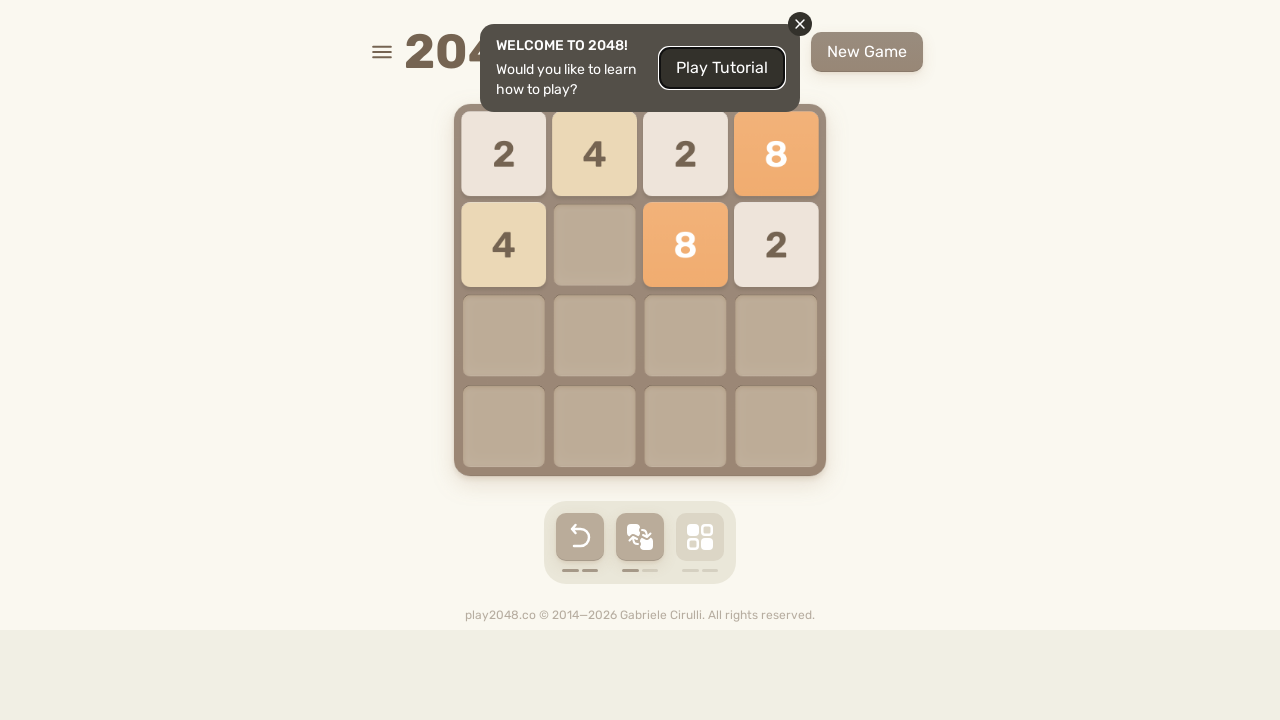

Waited 100ms before next move
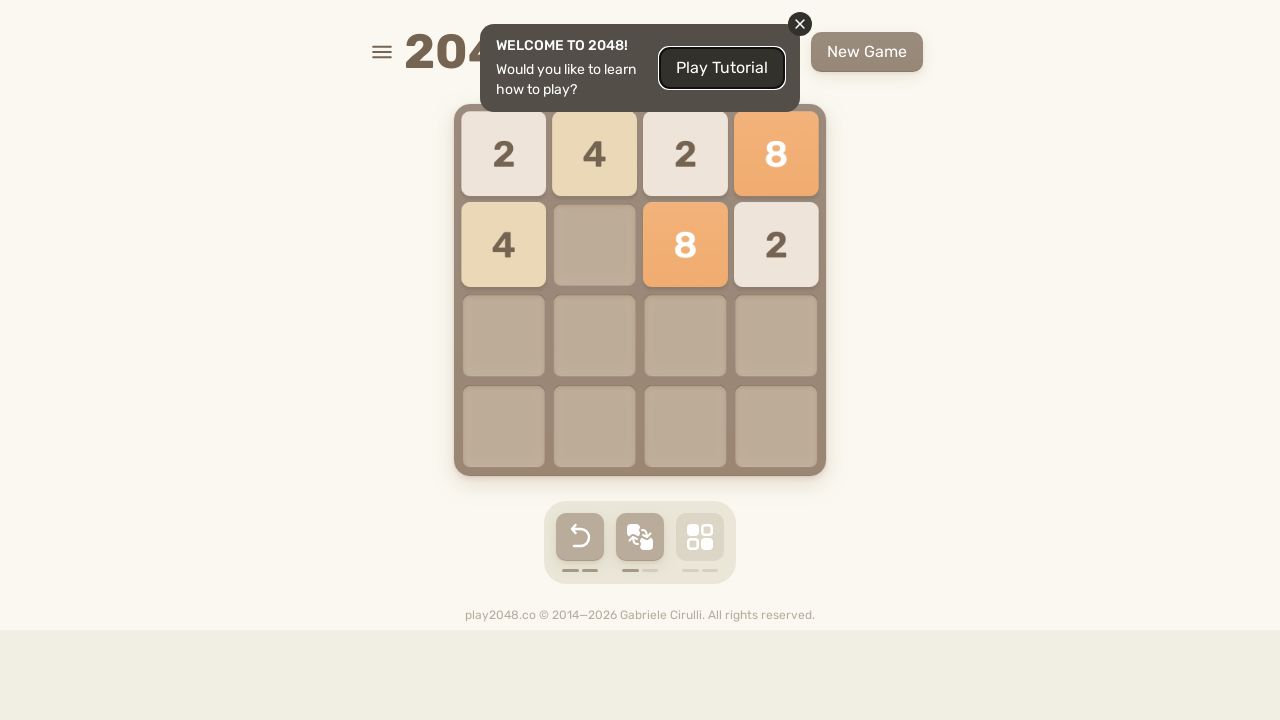

Located game over elements
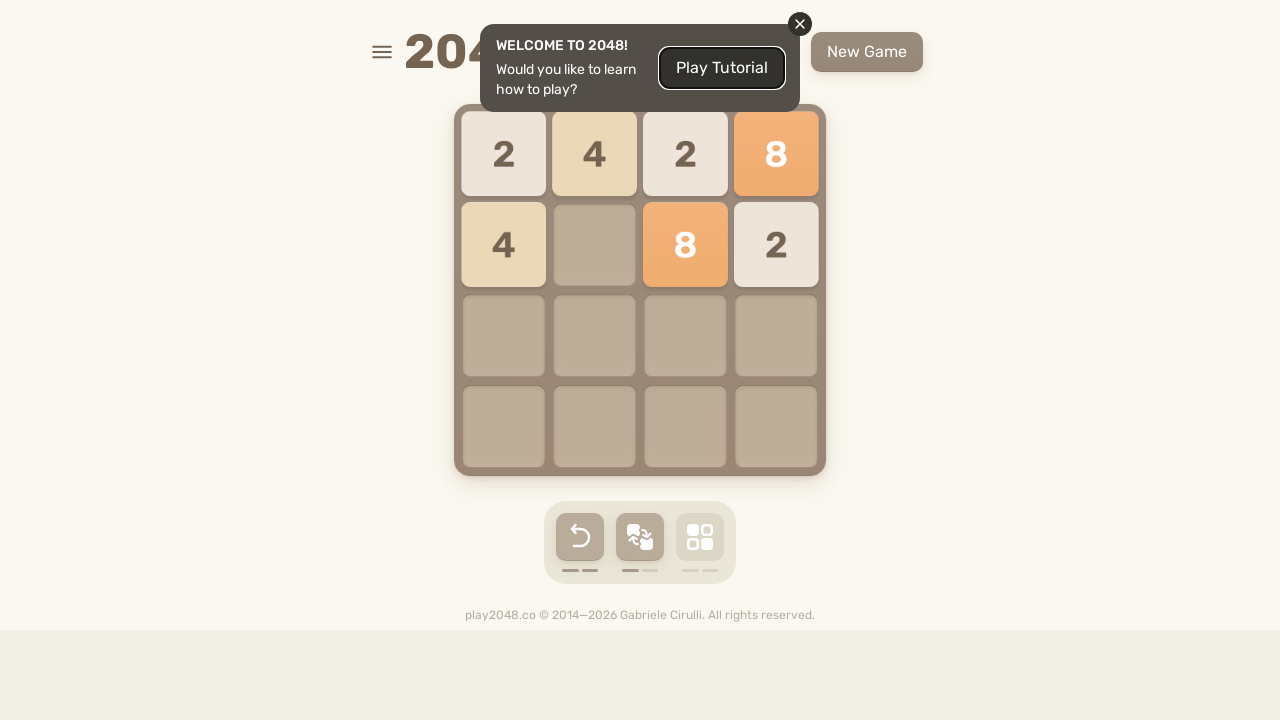

Pressed arrow key: ArrowUp
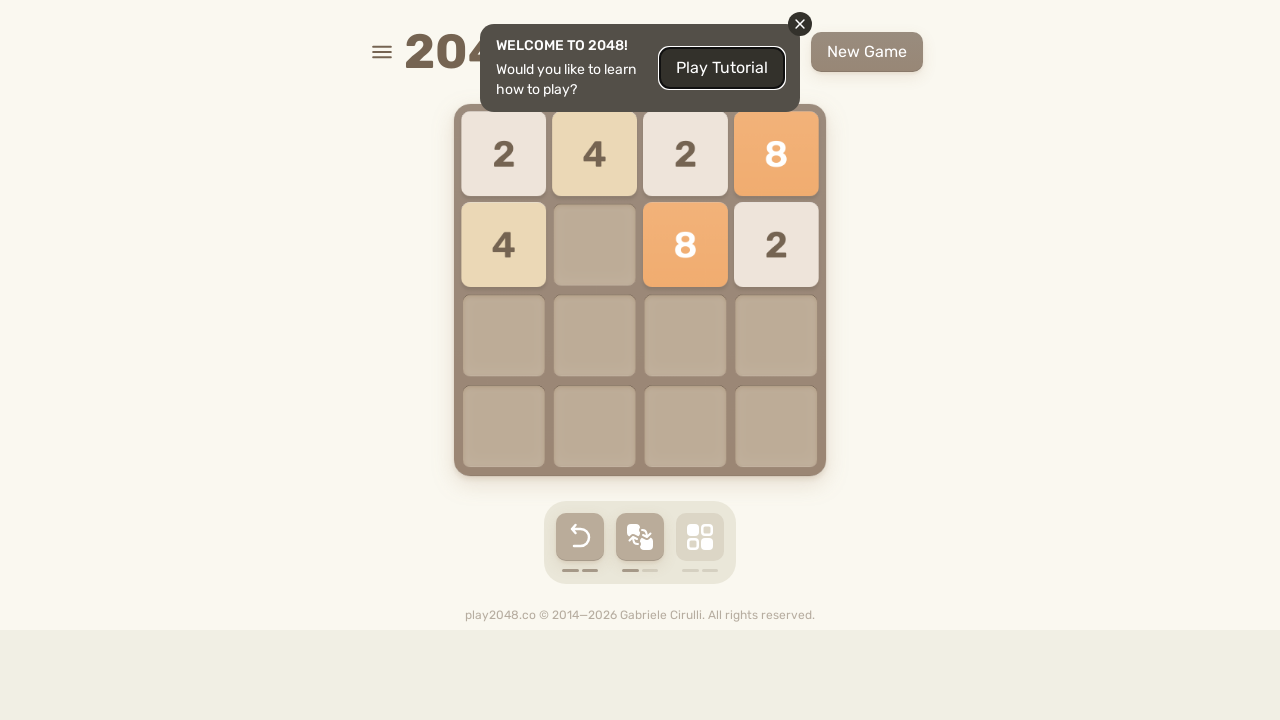

Waited 100ms before next move
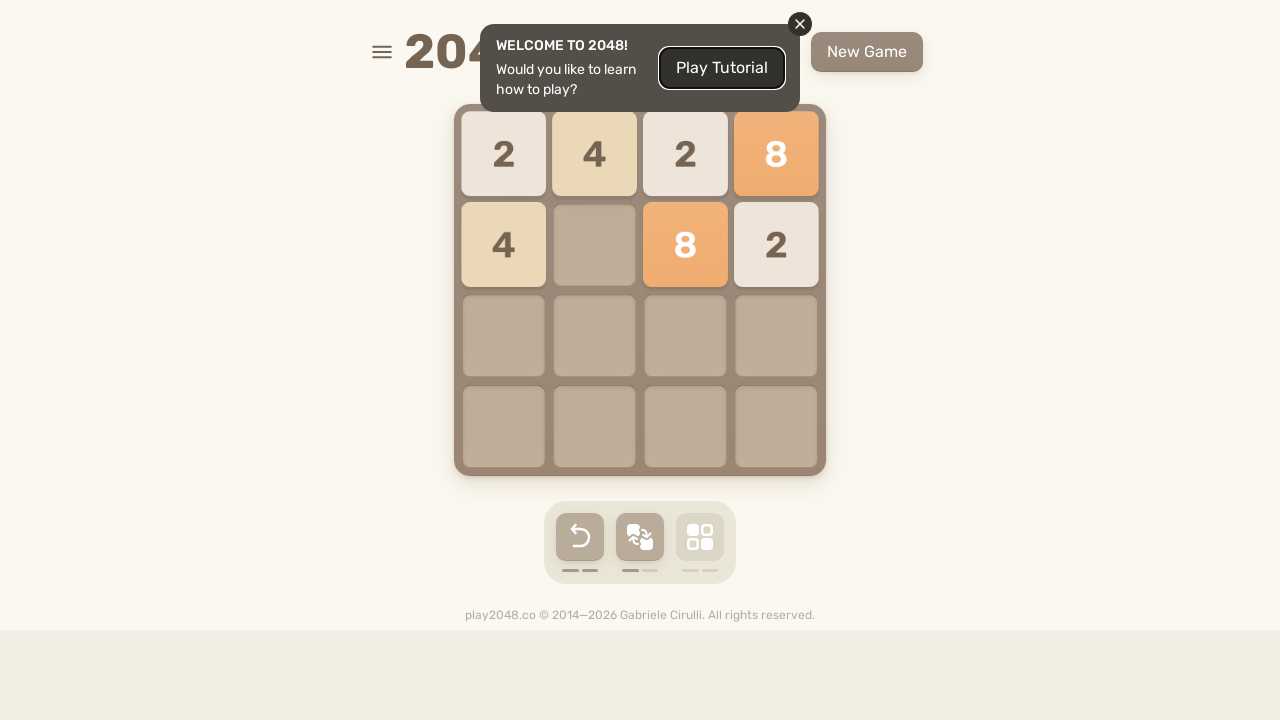

Located game over elements
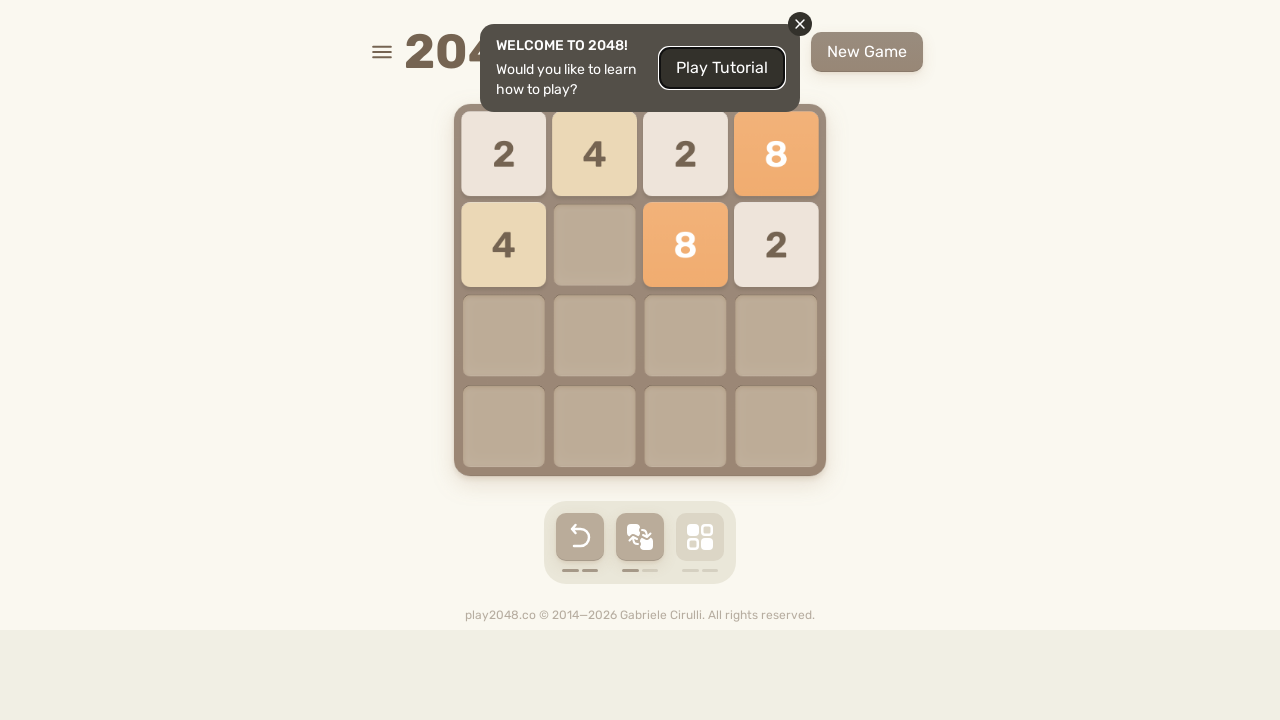

Pressed arrow key: ArrowDown
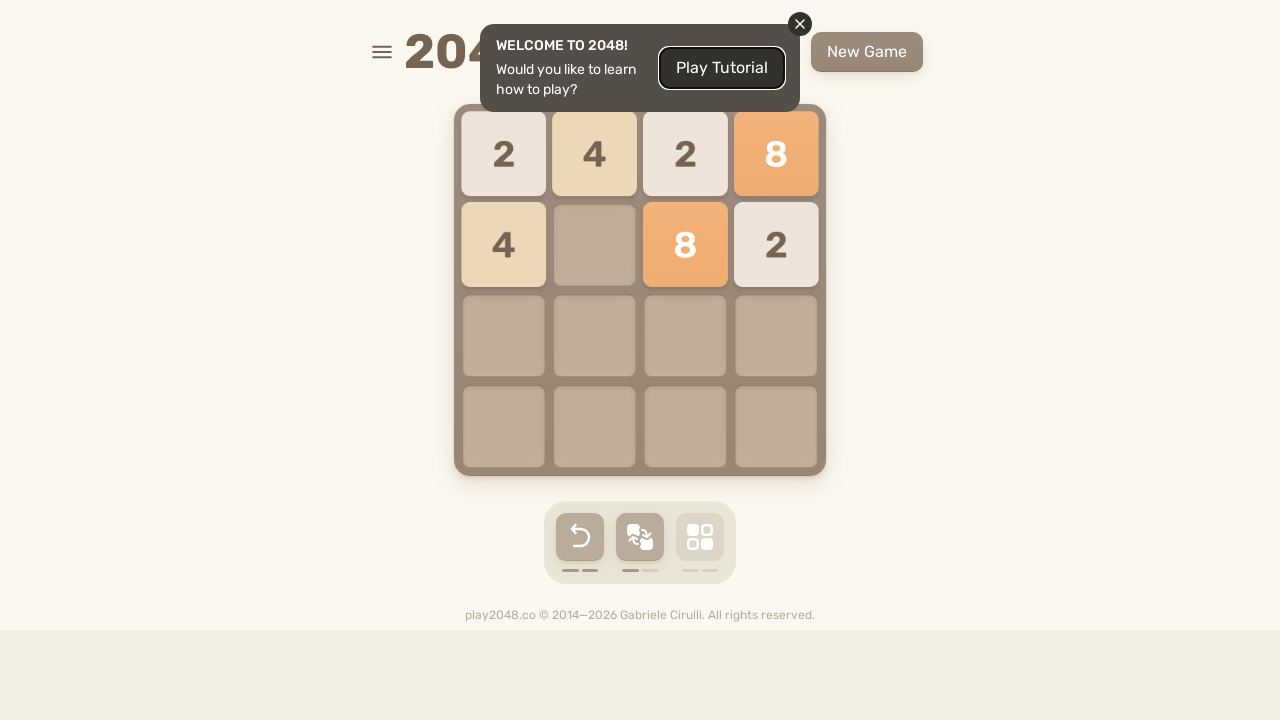

Waited 100ms before next move
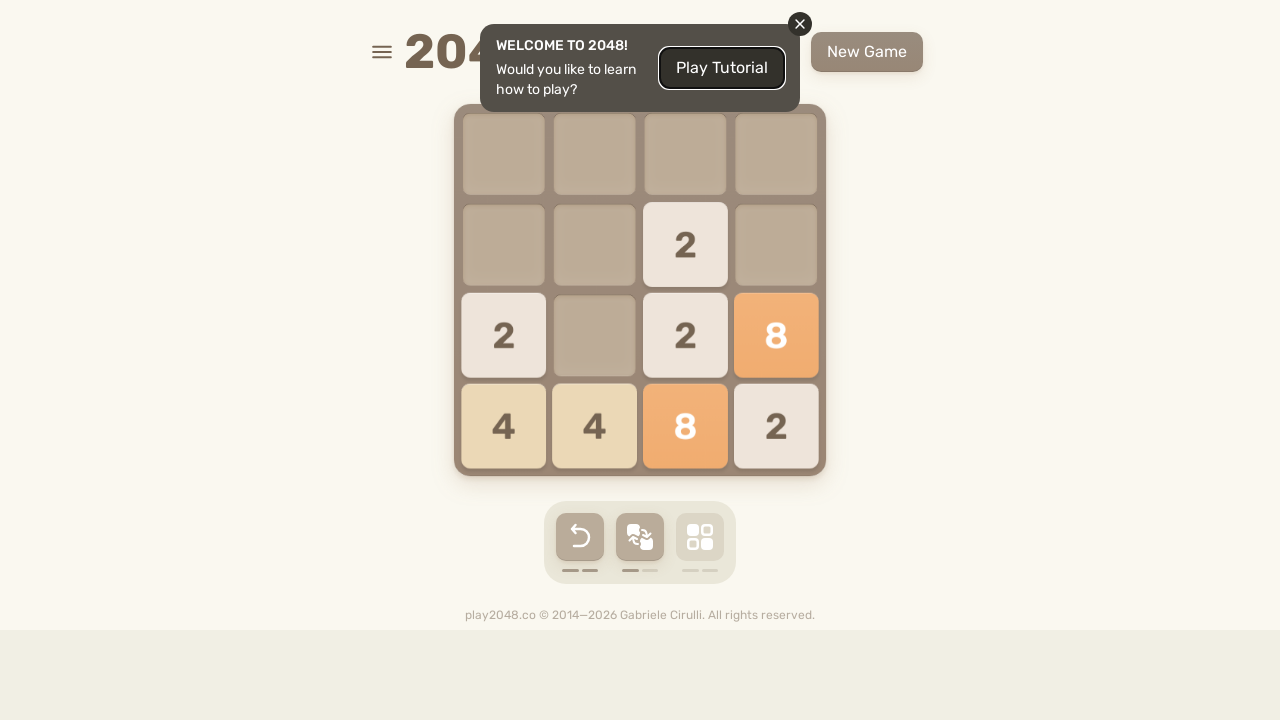

Located game over elements
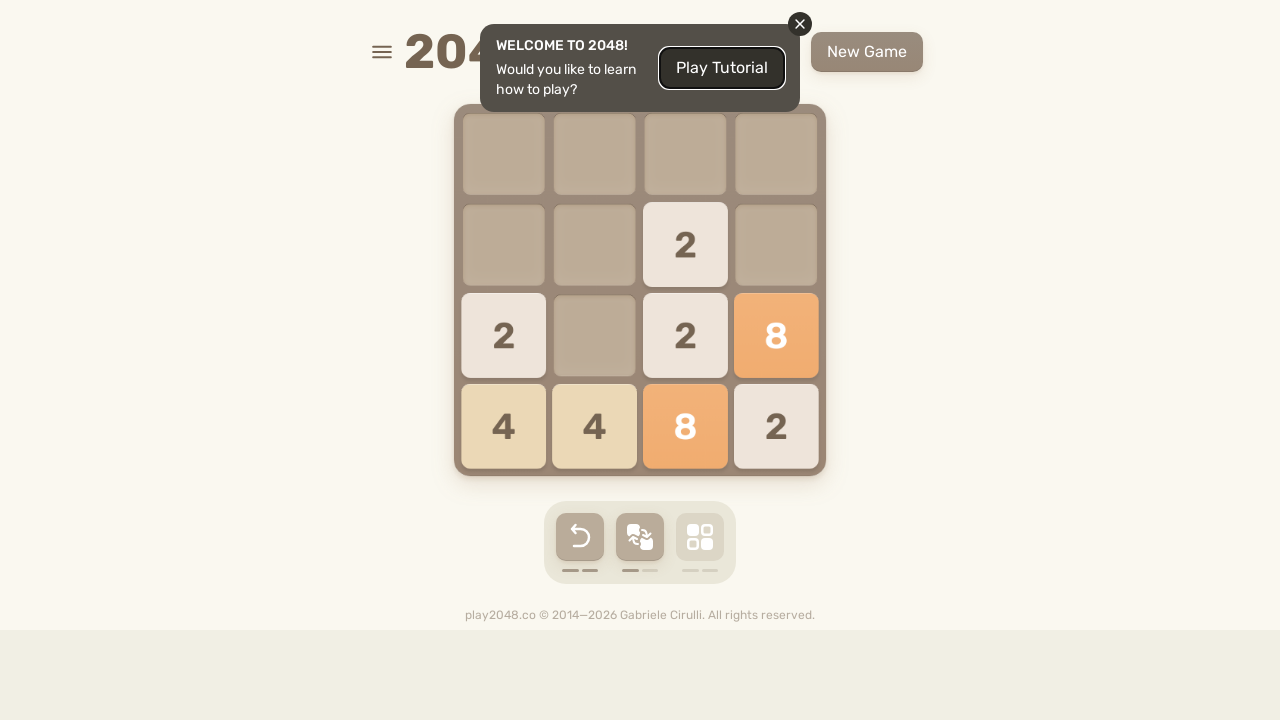

Pressed arrow key: ArrowUp
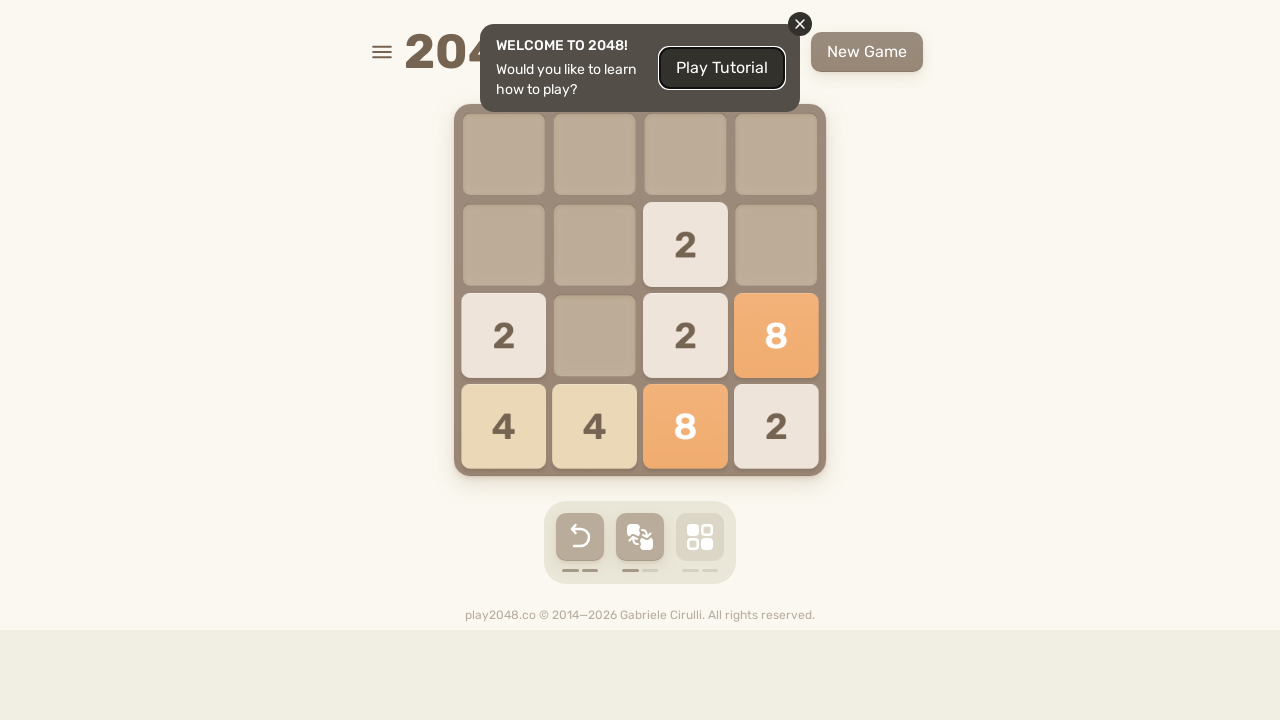

Waited 100ms before next move
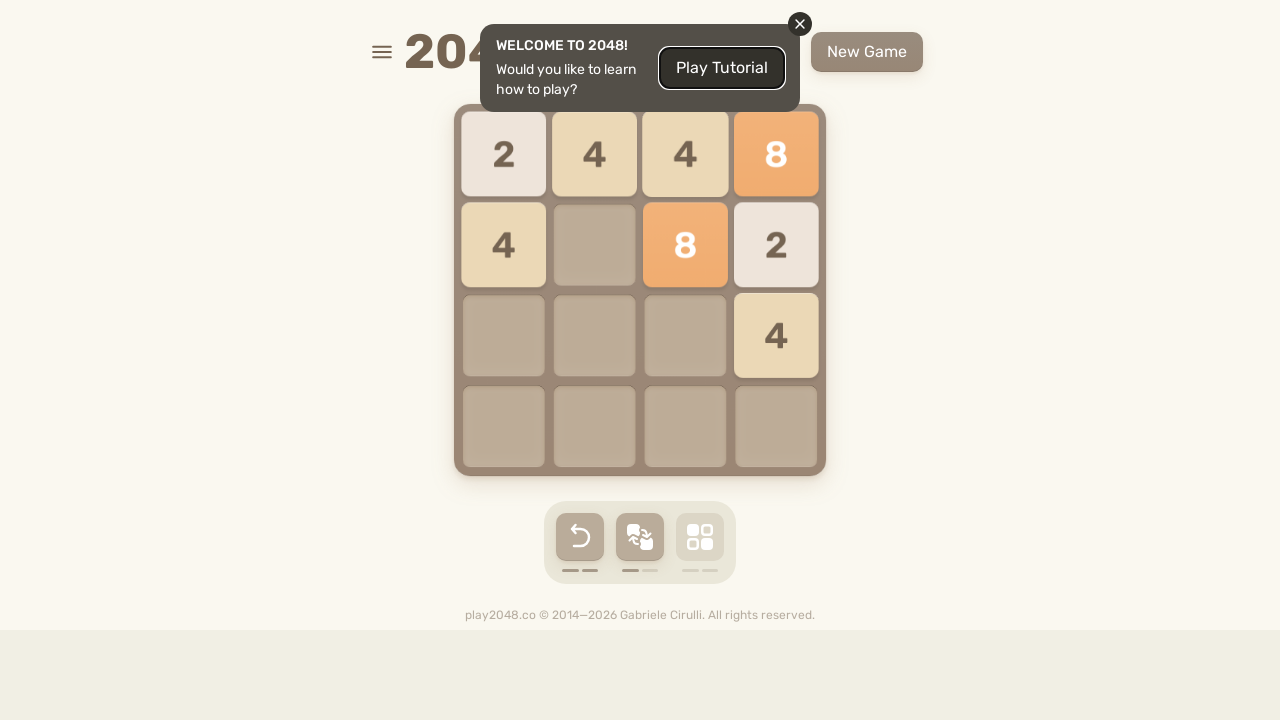

Located game over elements
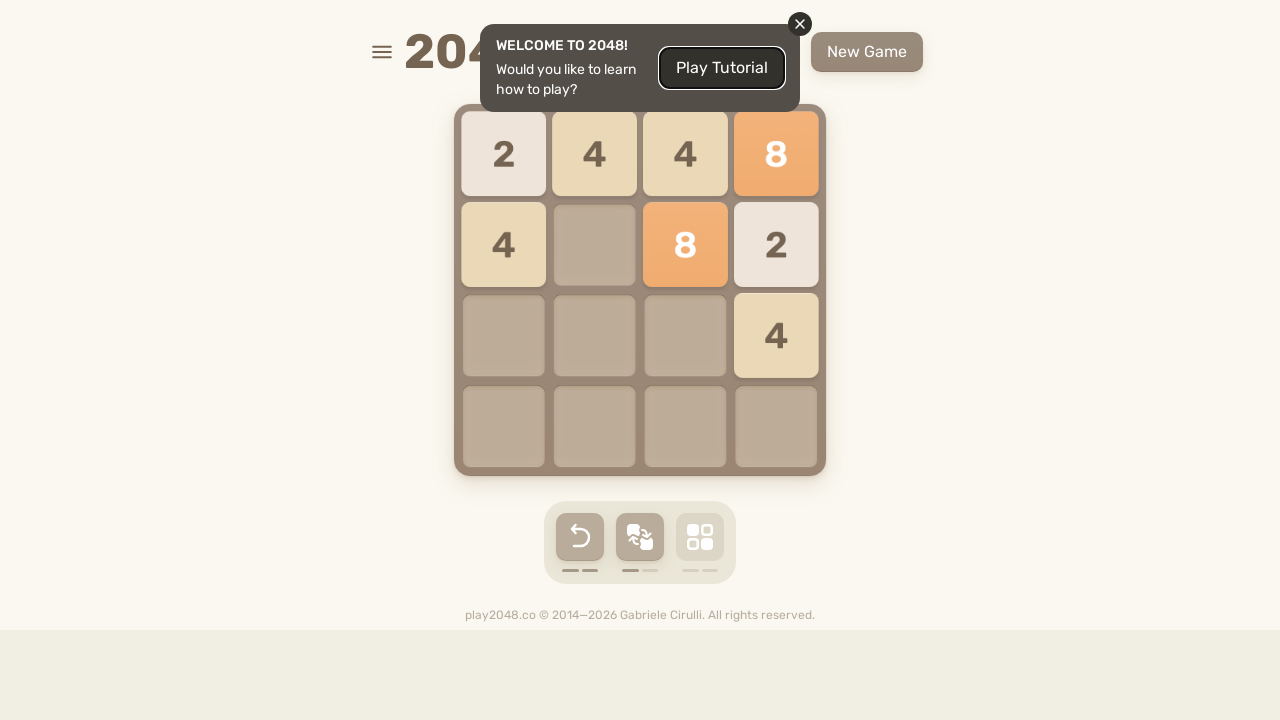

Pressed arrow key: ArrowLeft
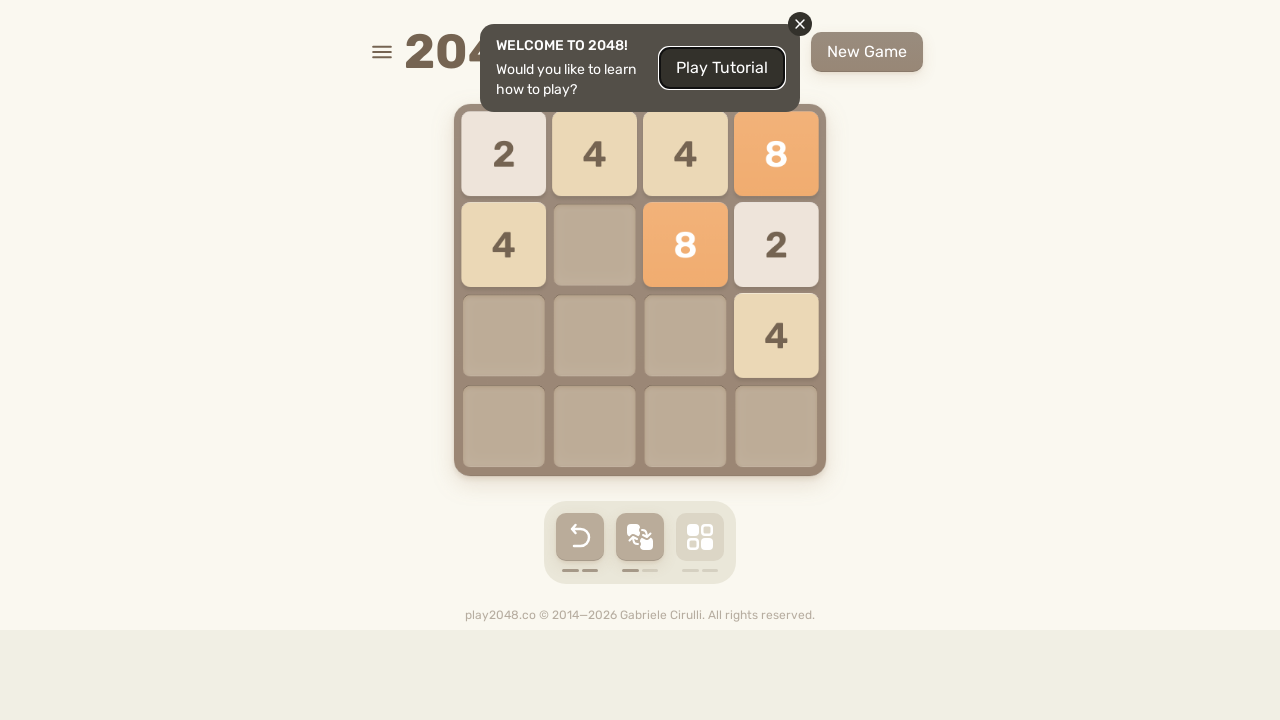

Waited 100ms before next move
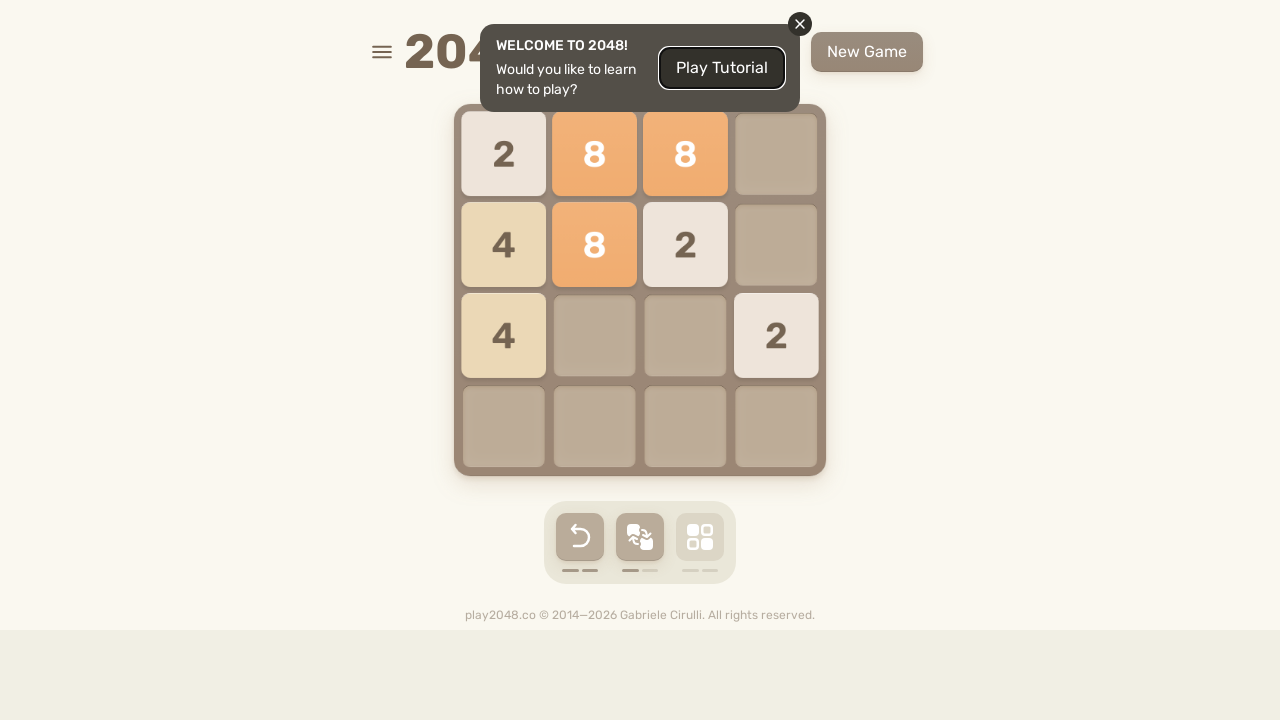

Located game over elements
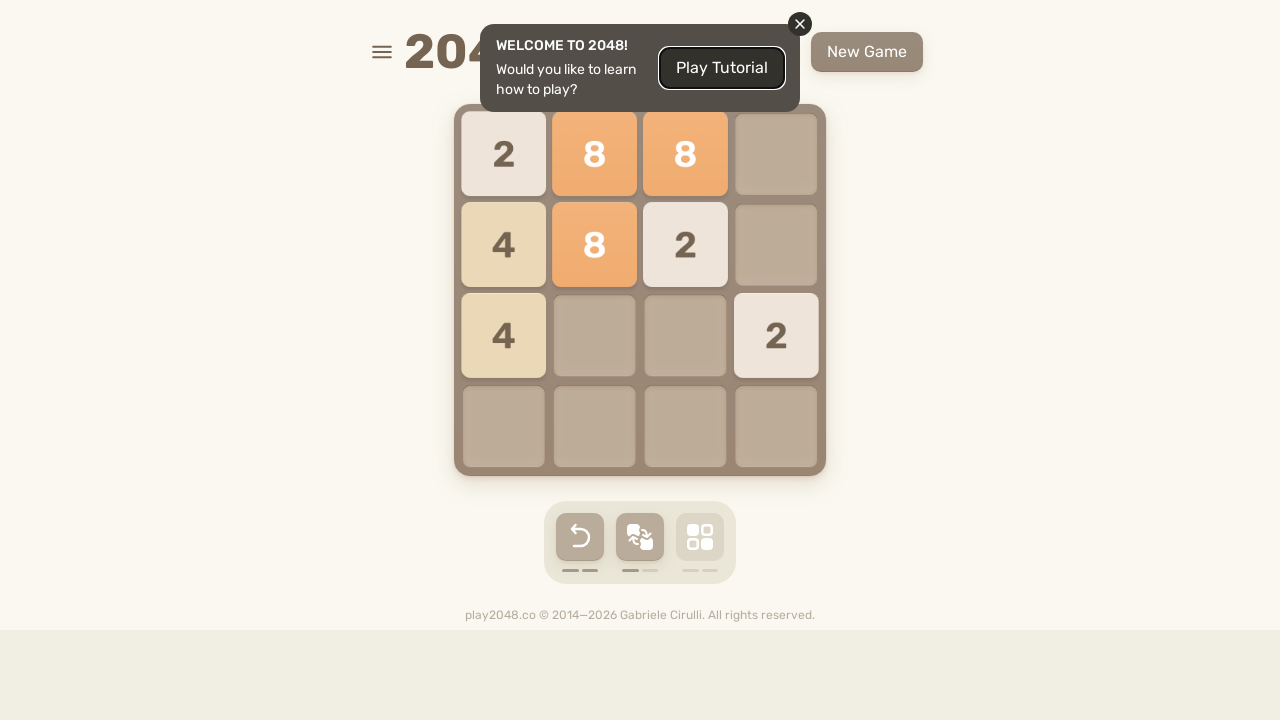

Pressed arrow key: ArrowLeft
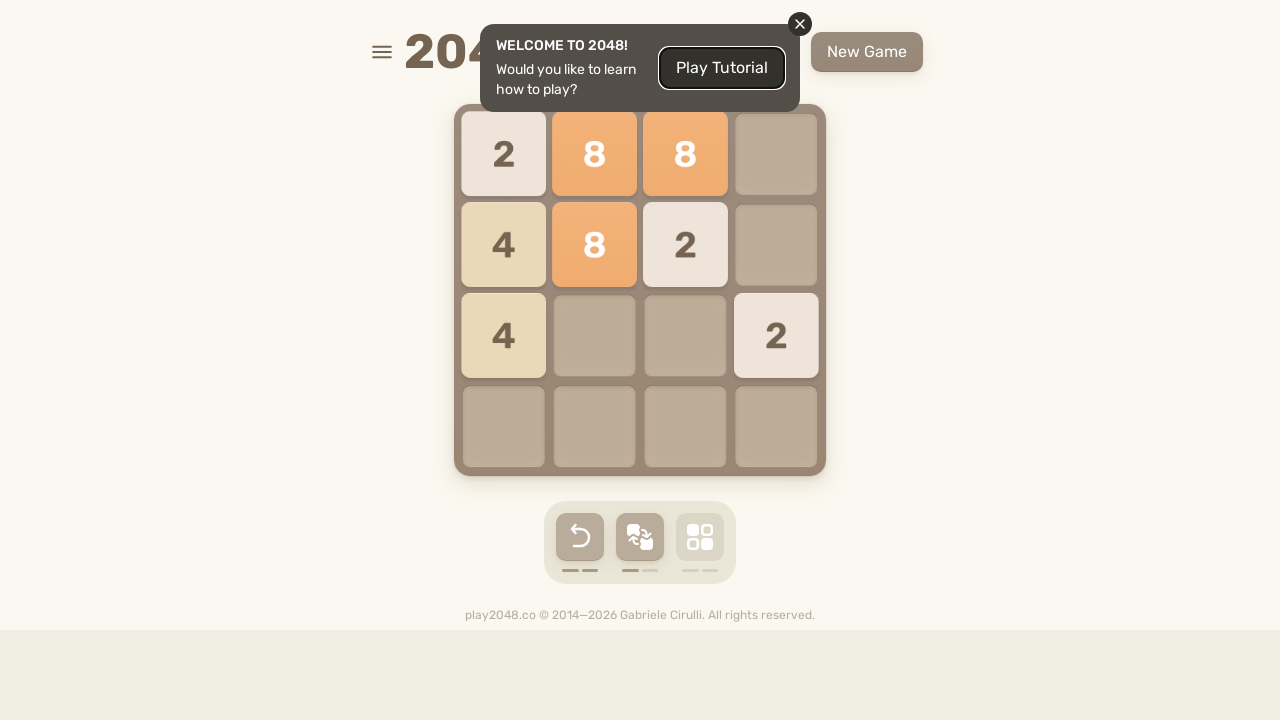

Waited 100ms before next move
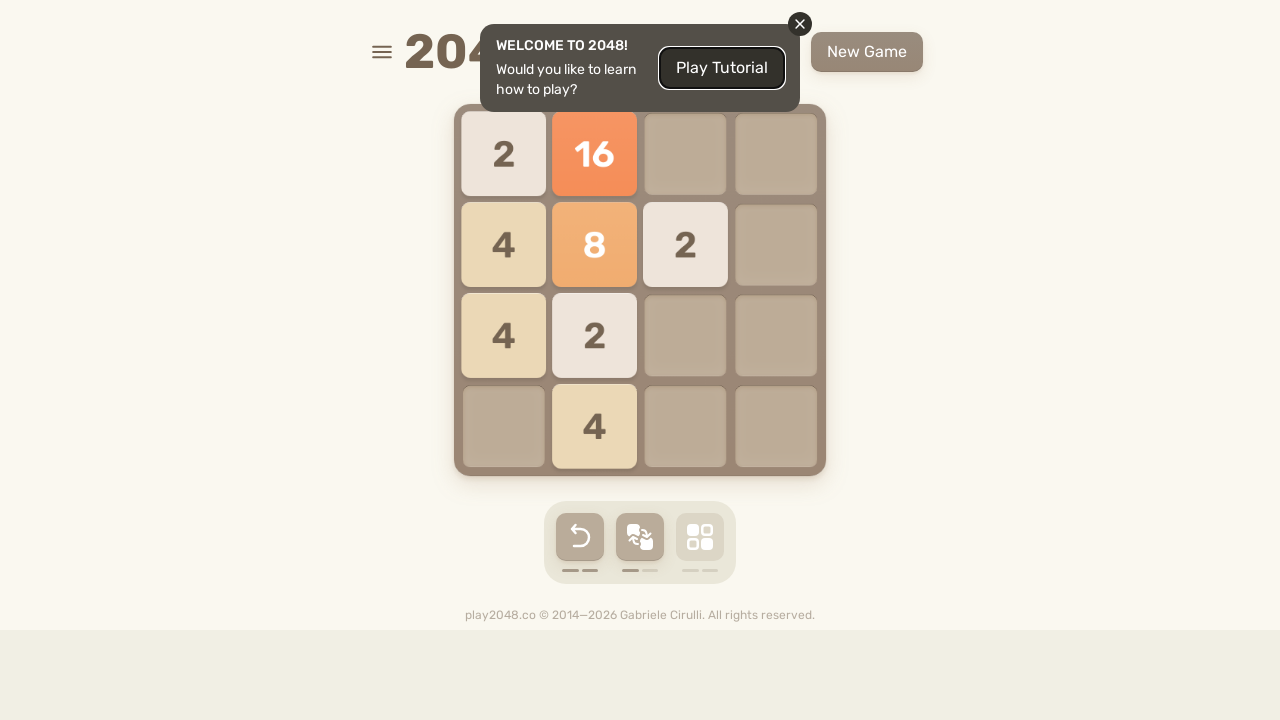

Located game over elements
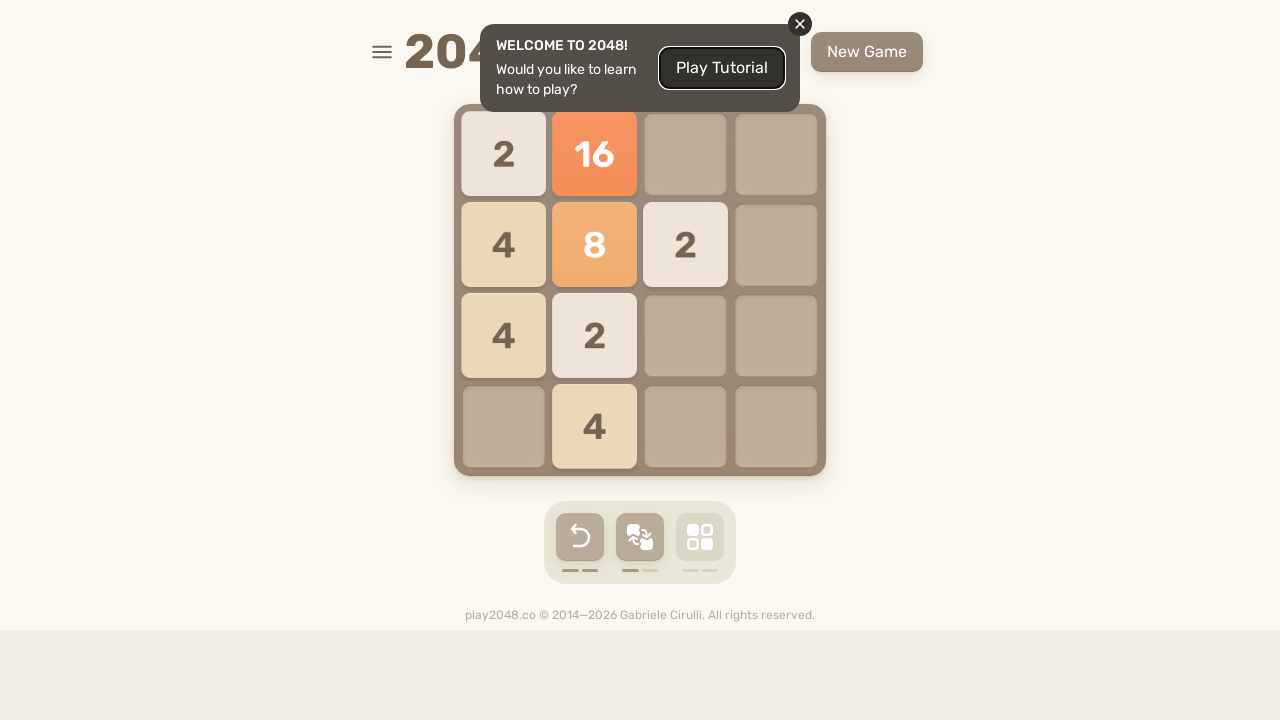

Pressed arrow key: ArrowDown
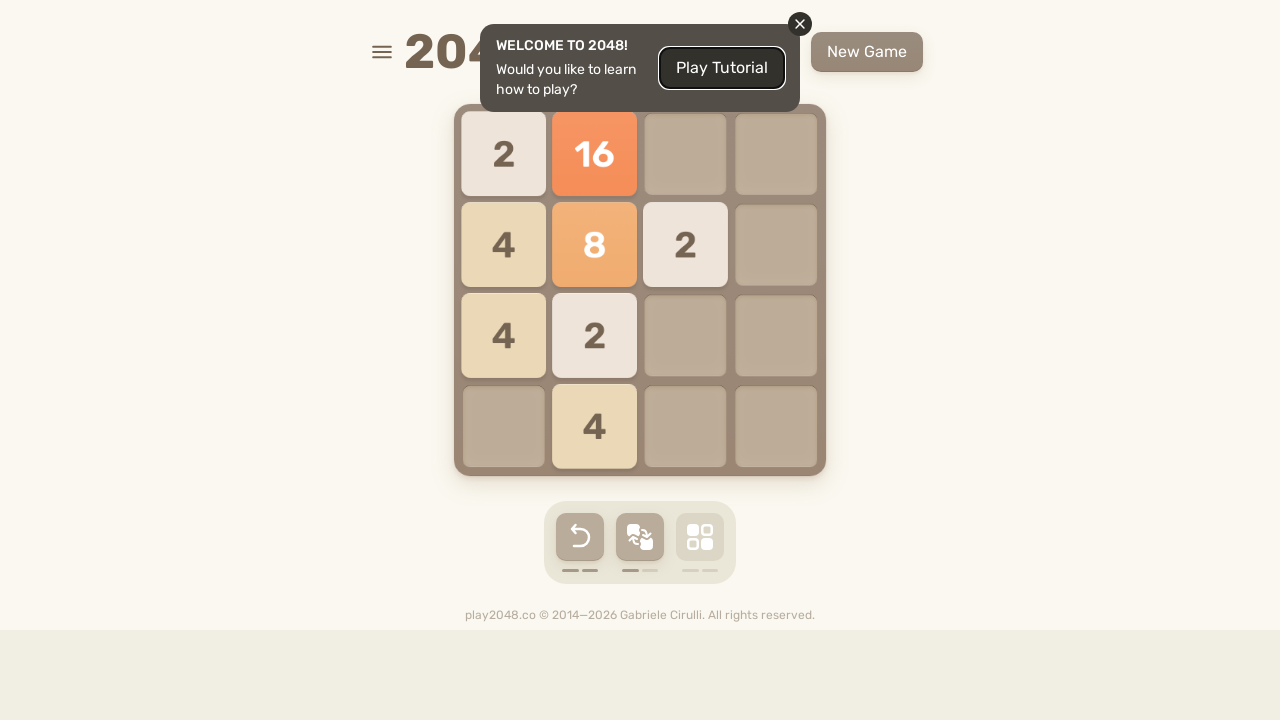

Waited 100ms before next move
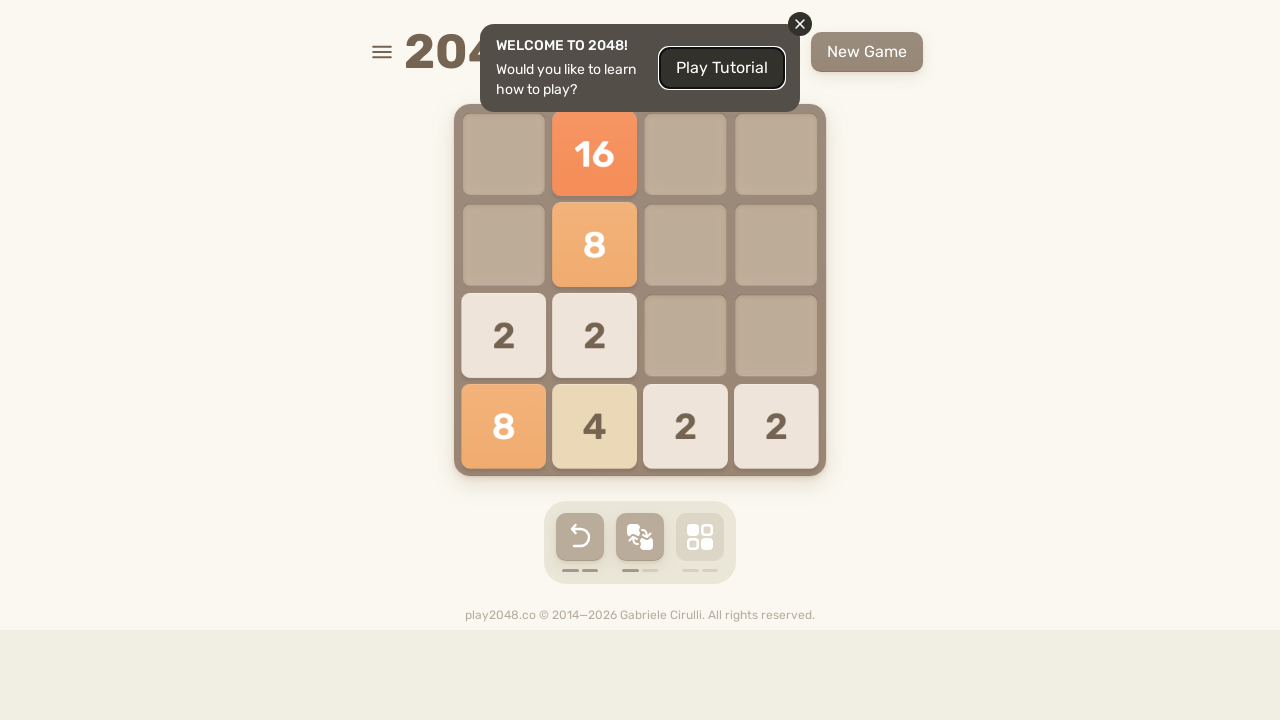

Located game over elements
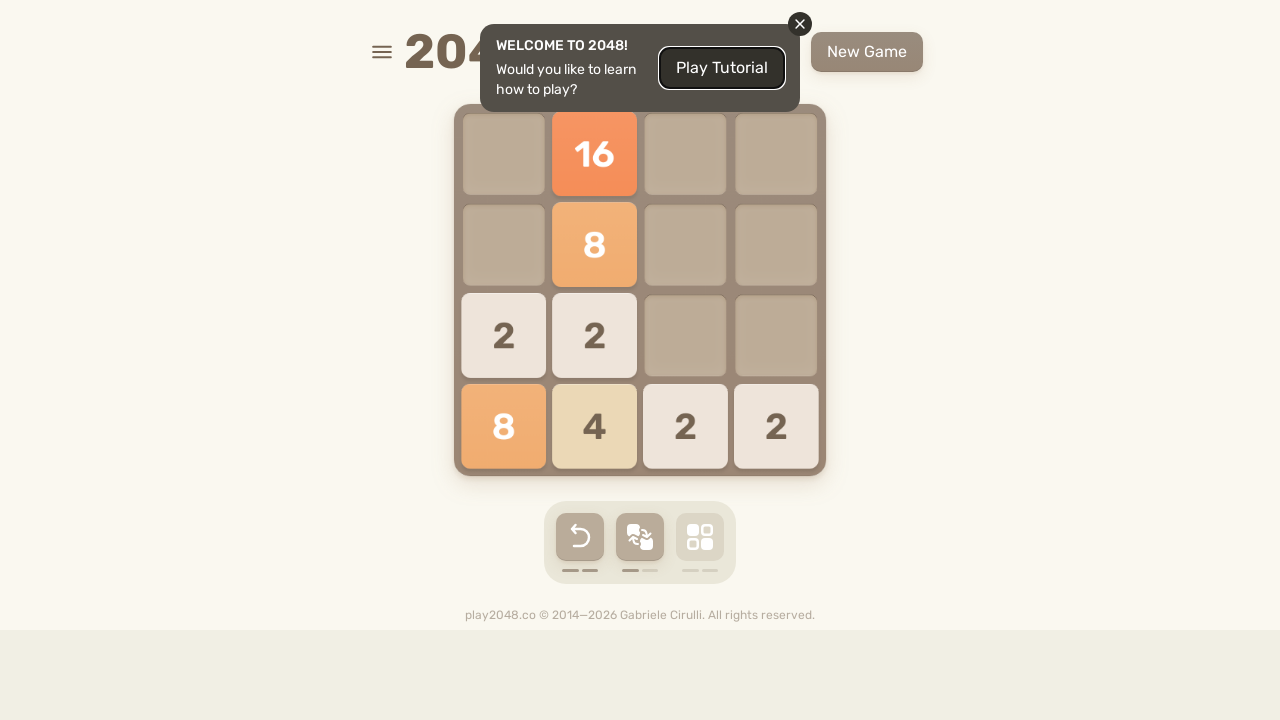

Pressed arrow key: ArrowRight
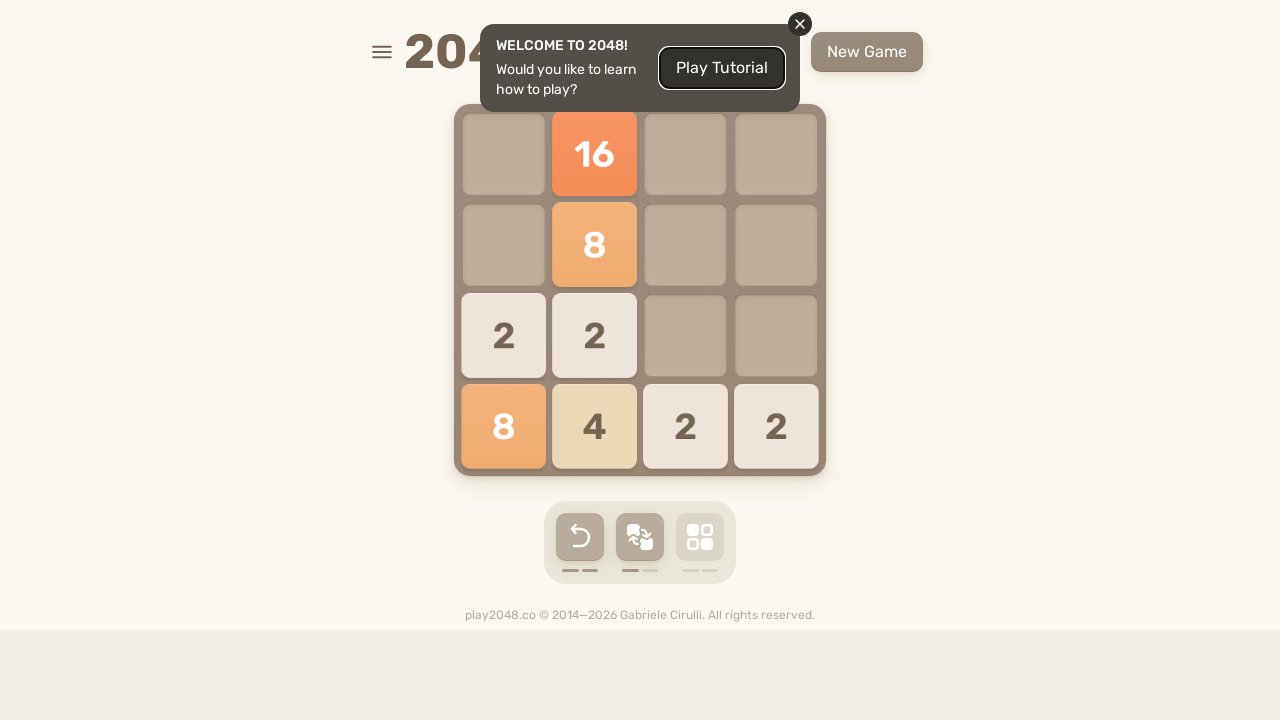

Waited 100ms before next move
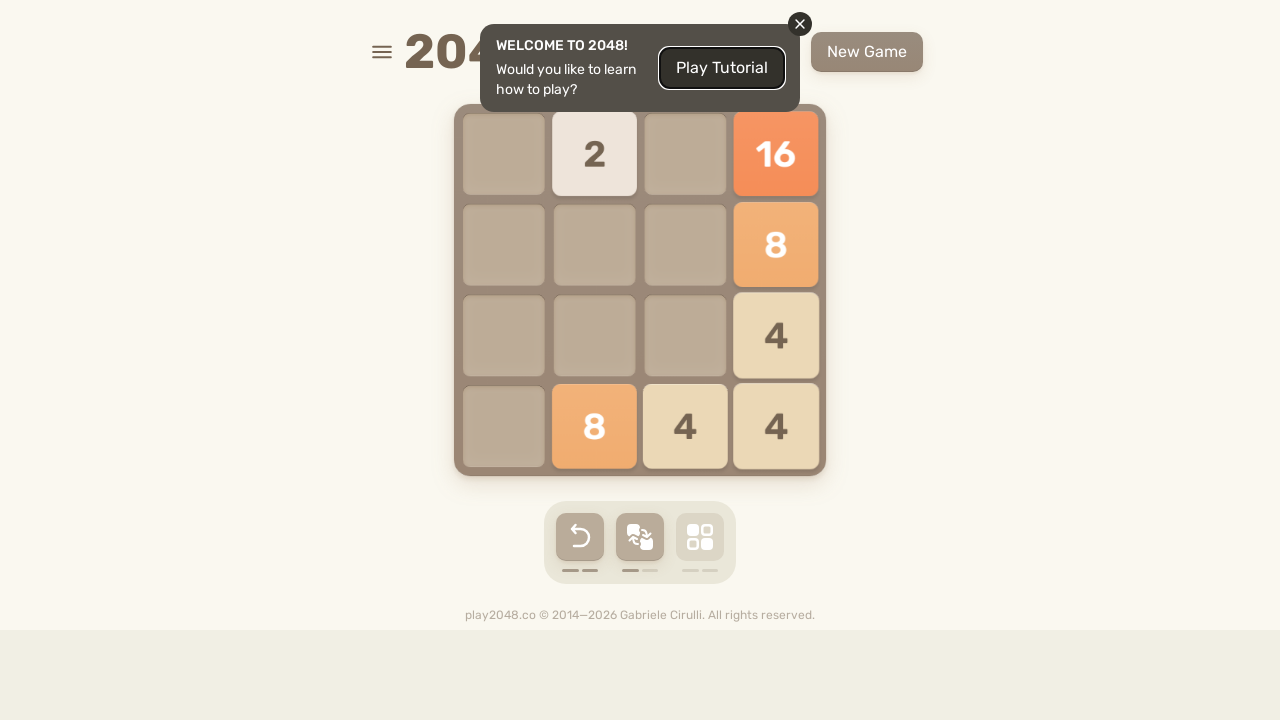

Located game over elements
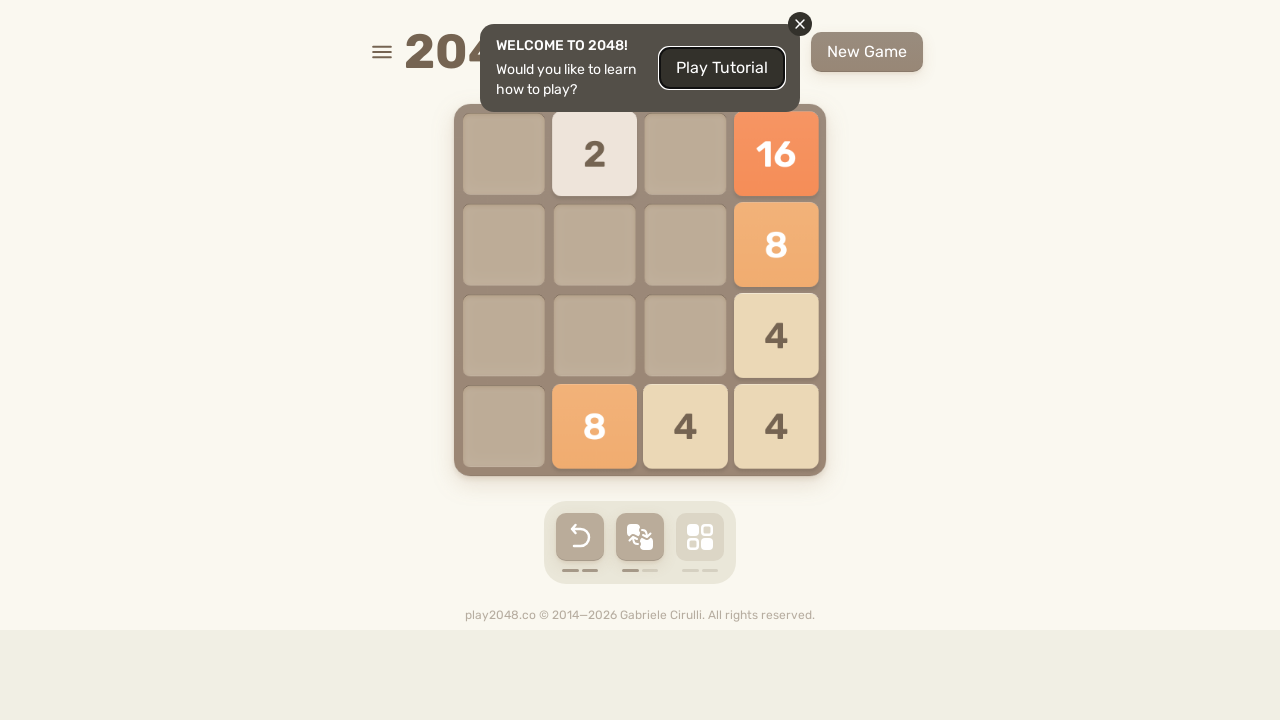

Pressed arrow key: ArrowLeft
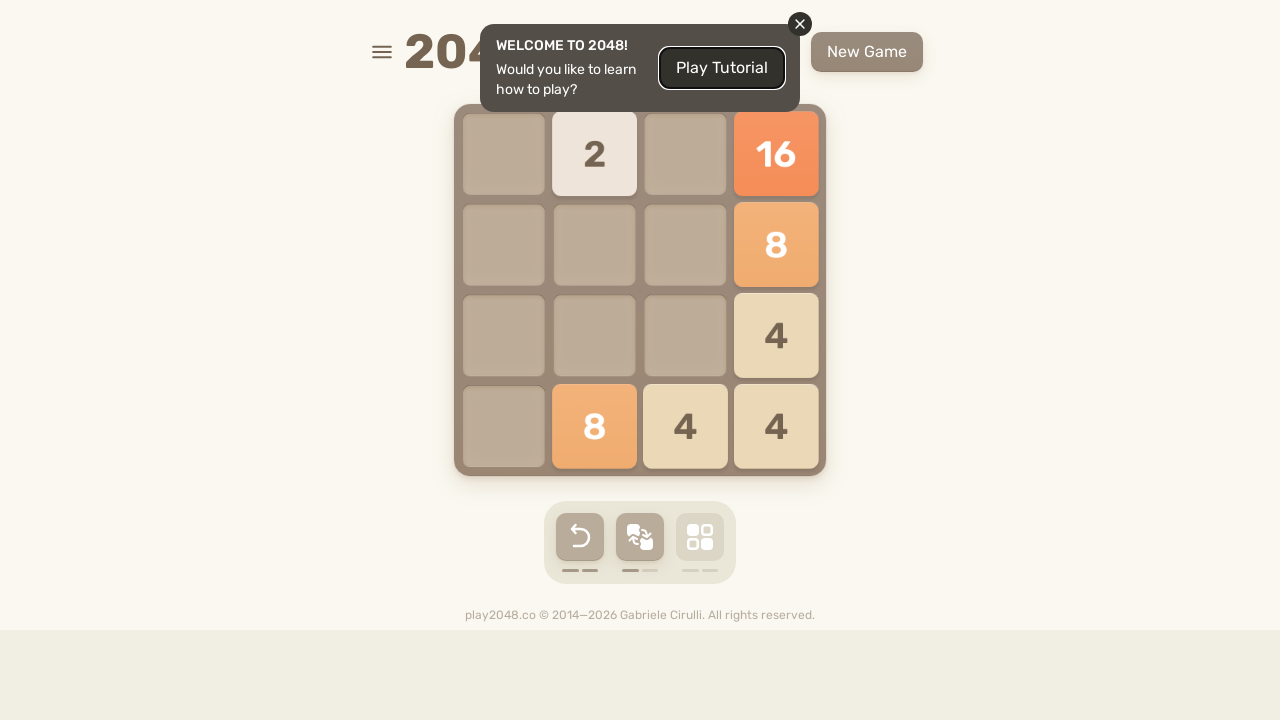

Waited 100ms before next move
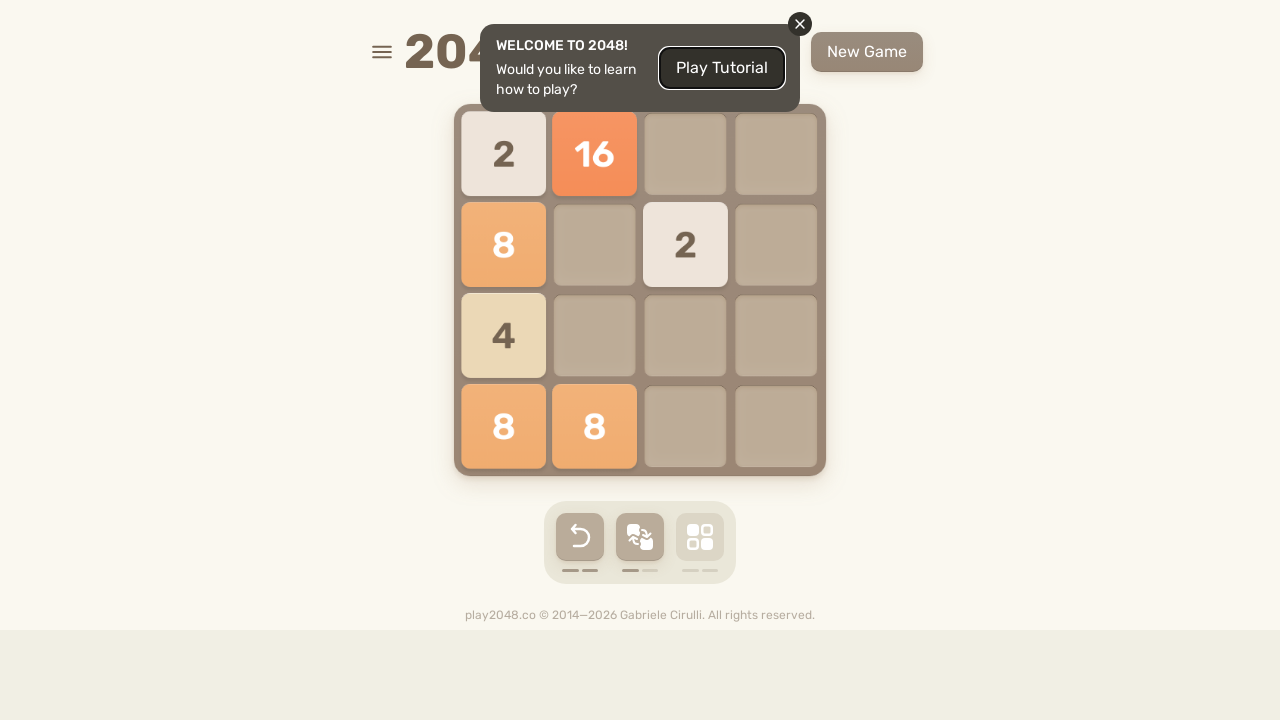

Located game over elements
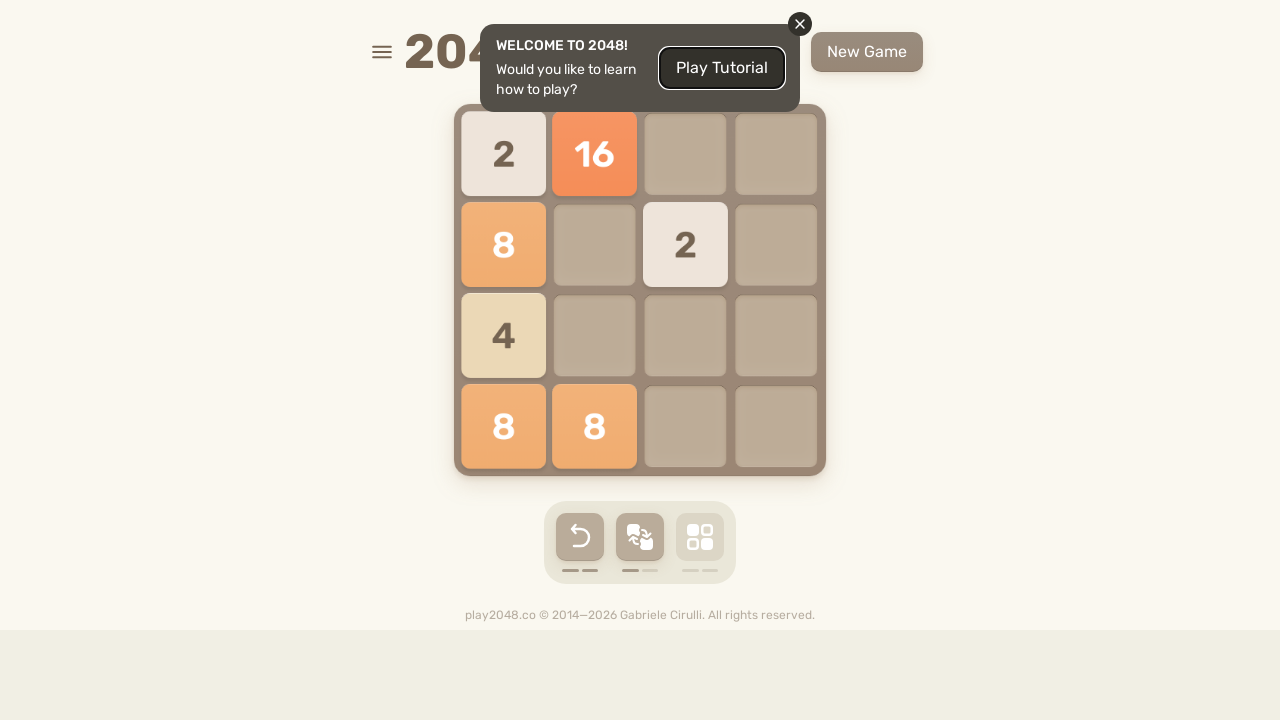

Pressed arrow key: ArrowDown
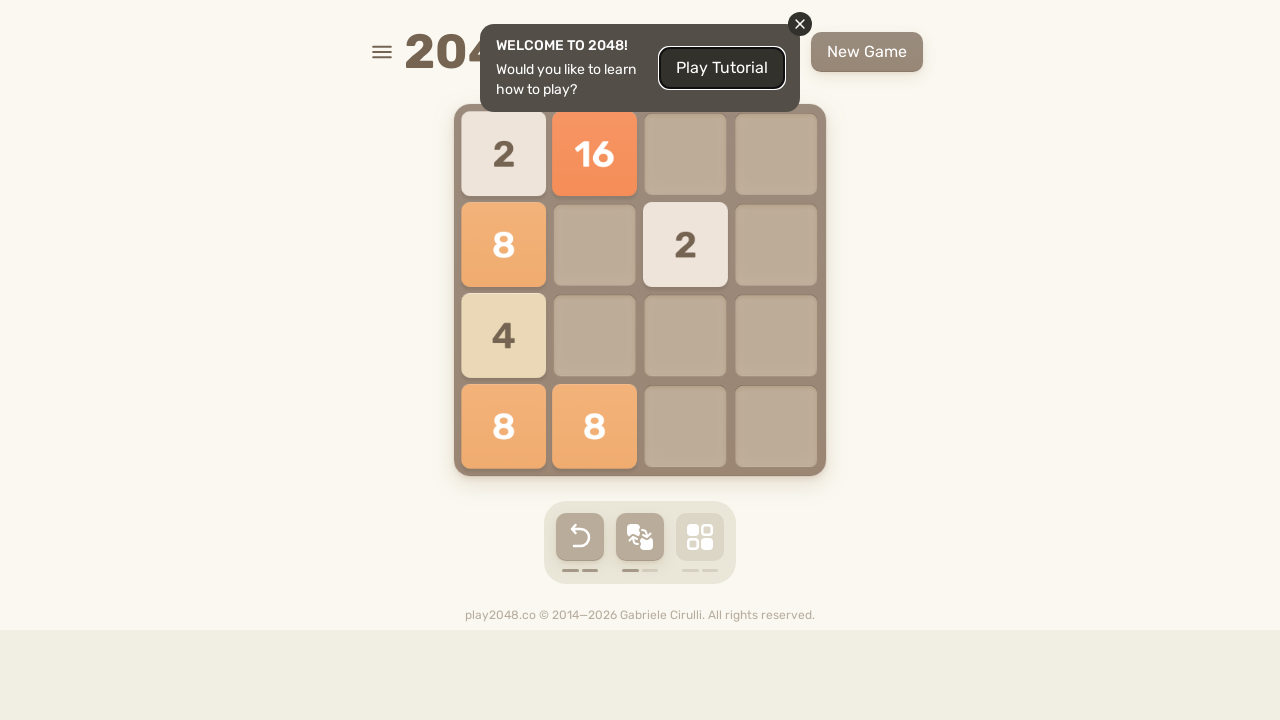

Waited 100ms before next move
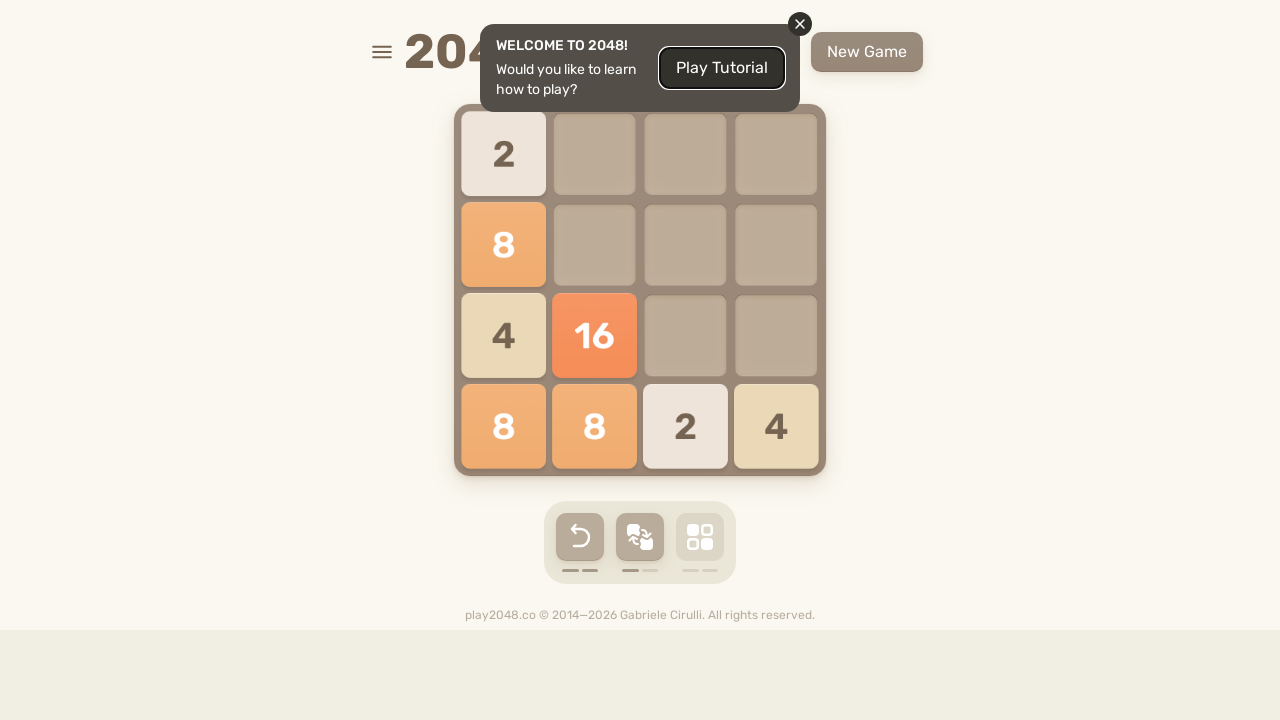

Located game over elements
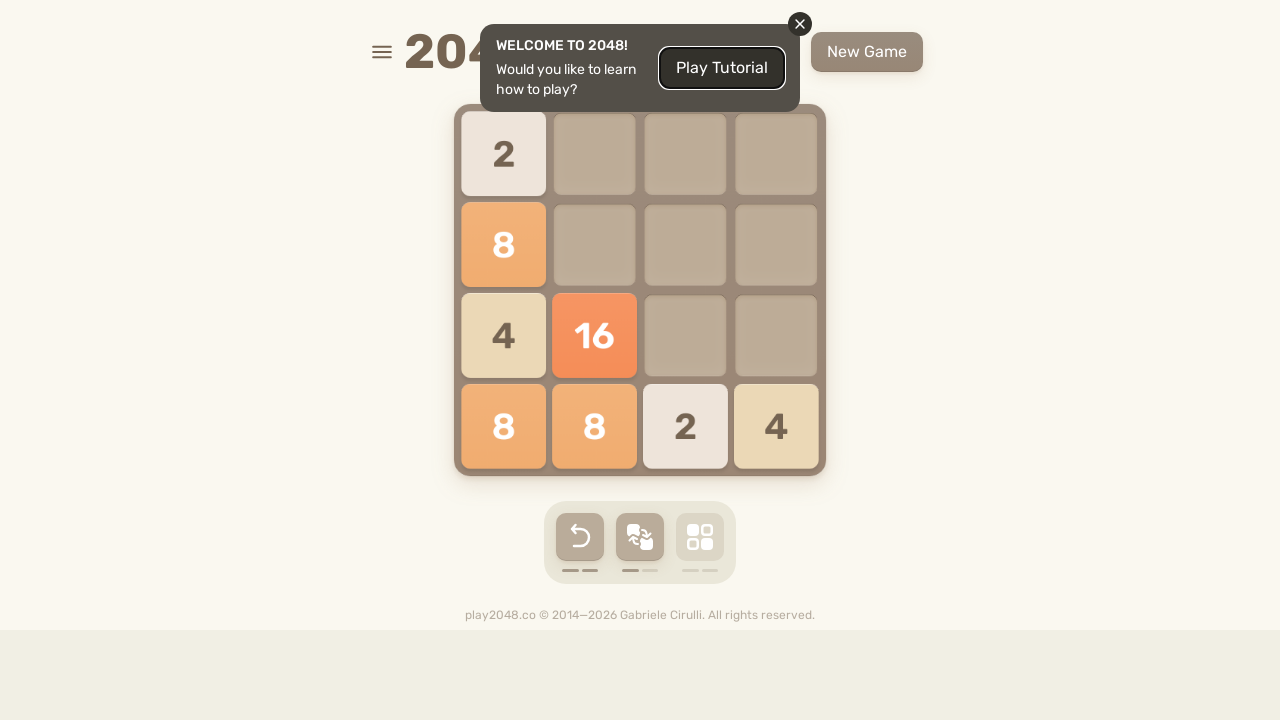

Pressed arrow key: ArrowDown
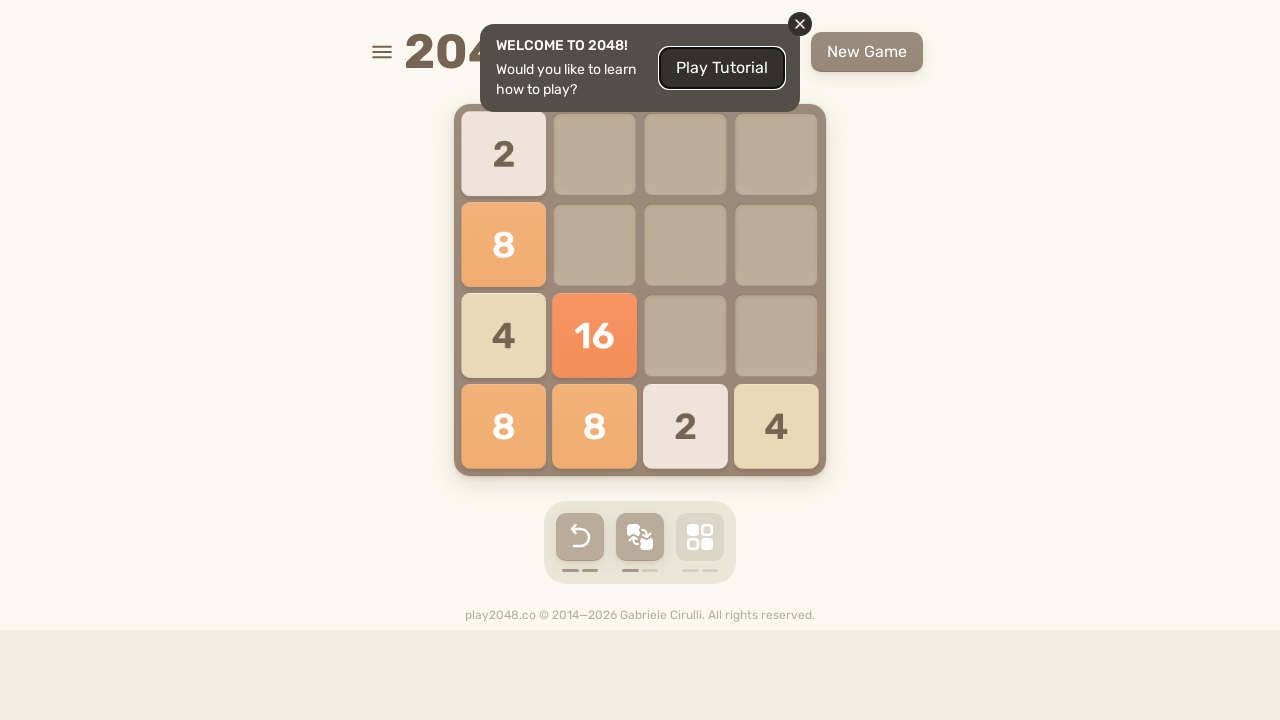

Waited 100ms before next move
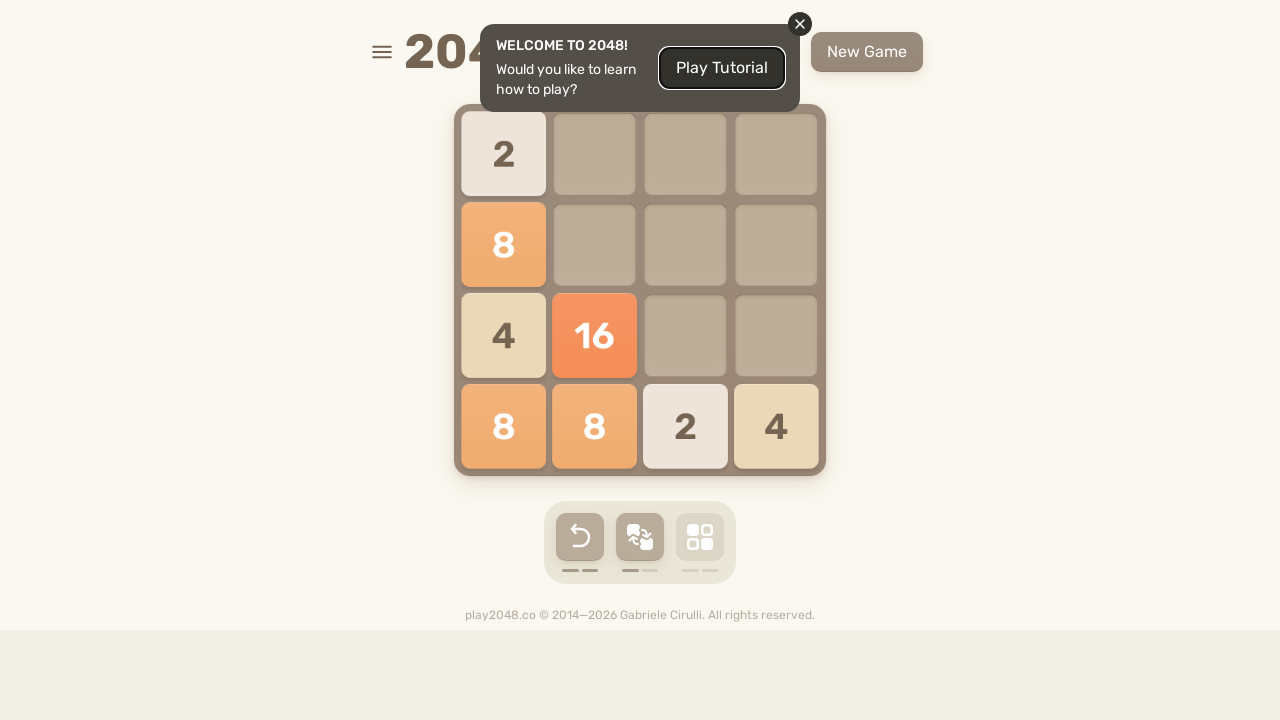

Located game over elements
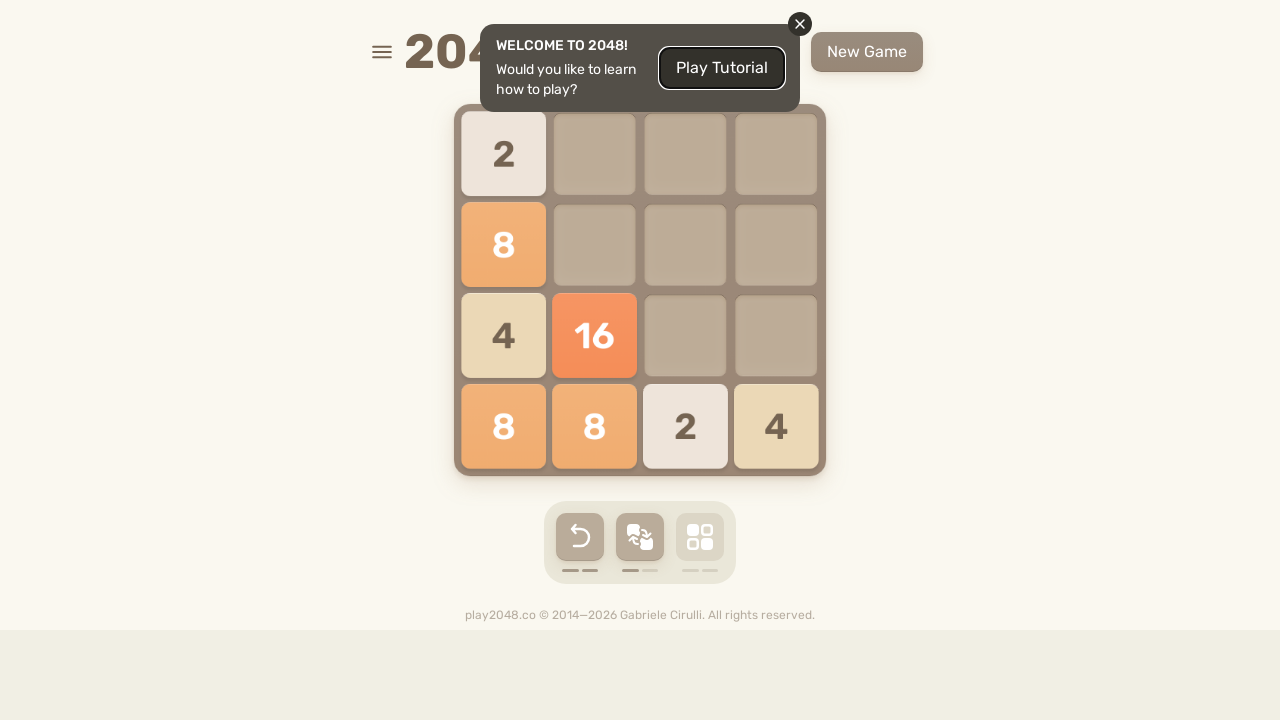

Pressed arrow key: ArrowRight
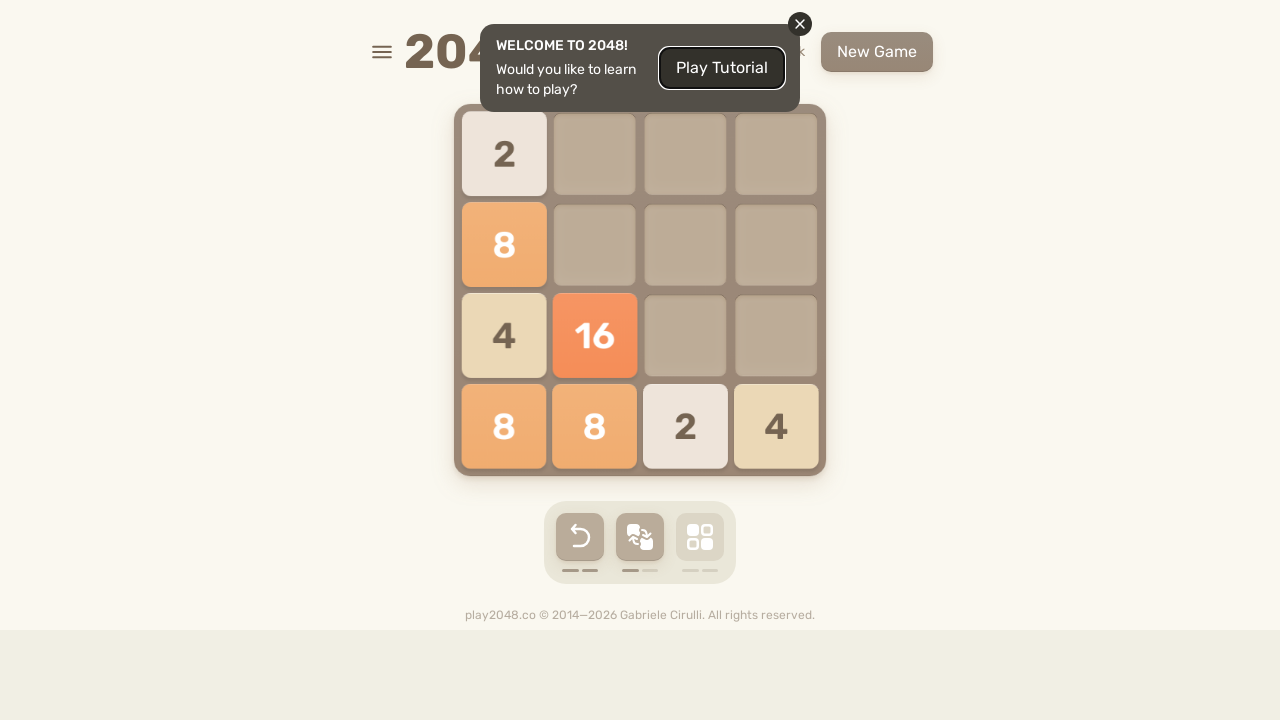

Waited 100ms before next move
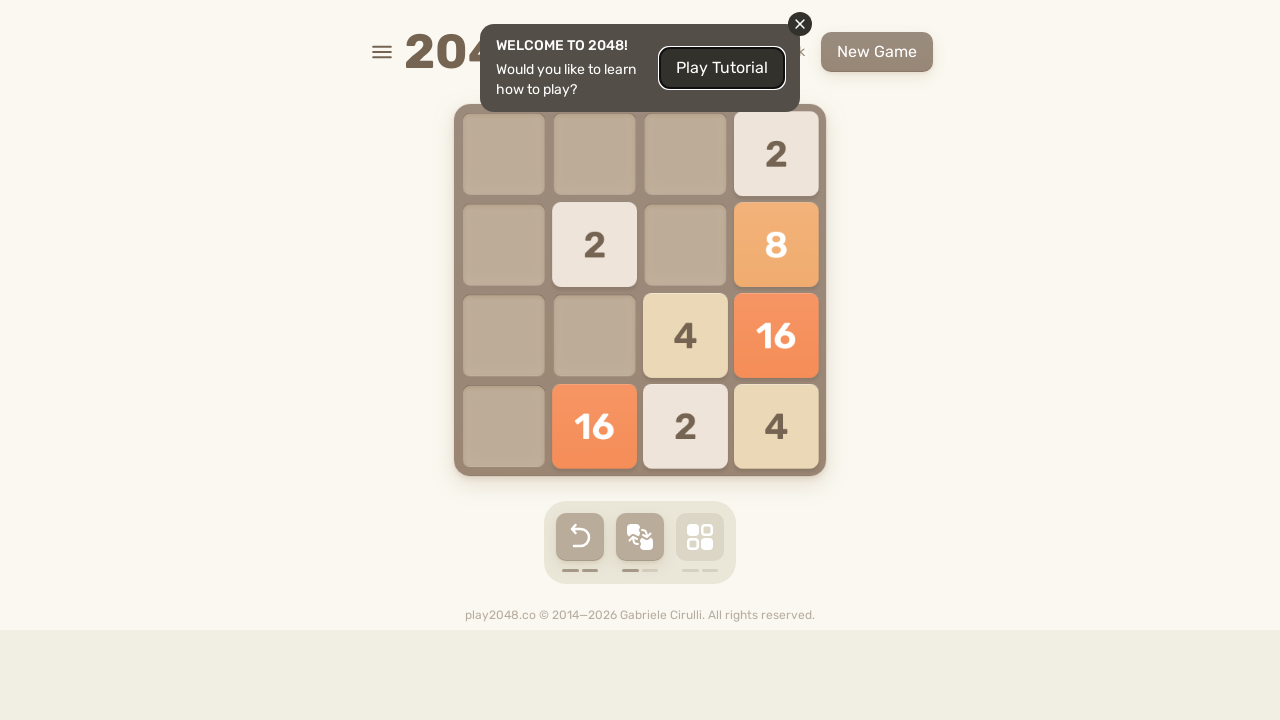

Located game over elements
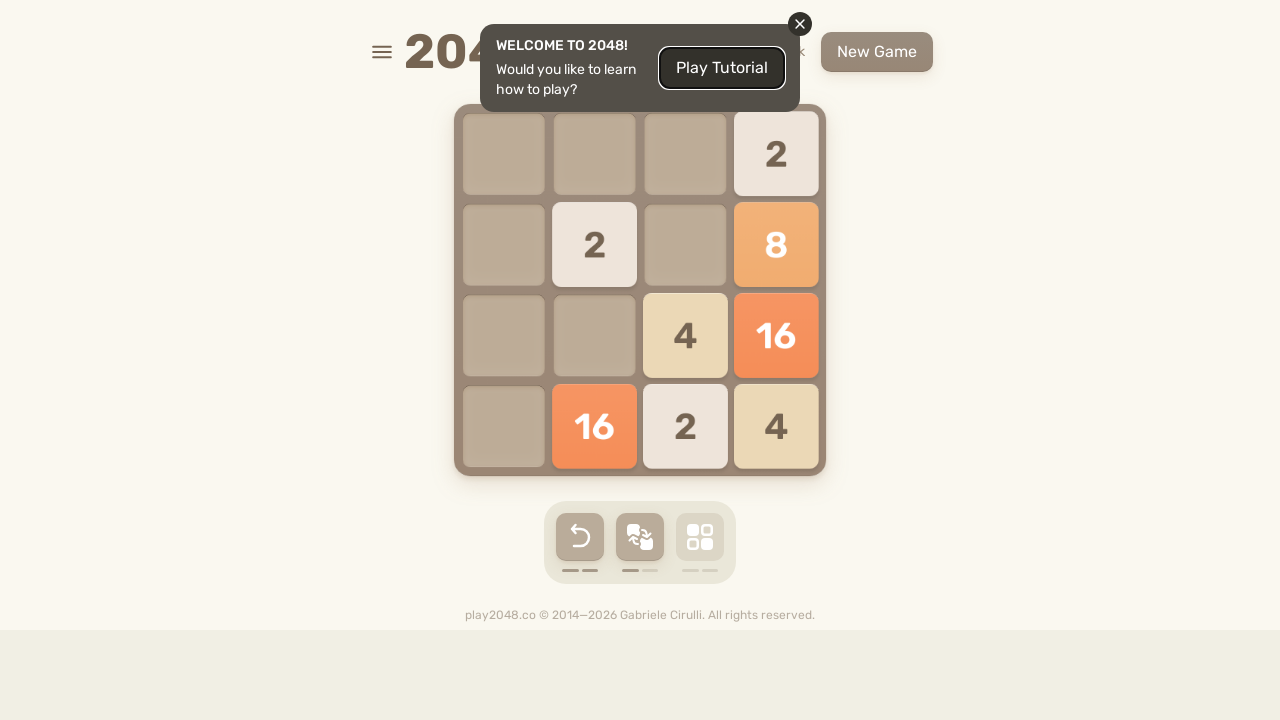

Pressed arrow key: ArrowLeft
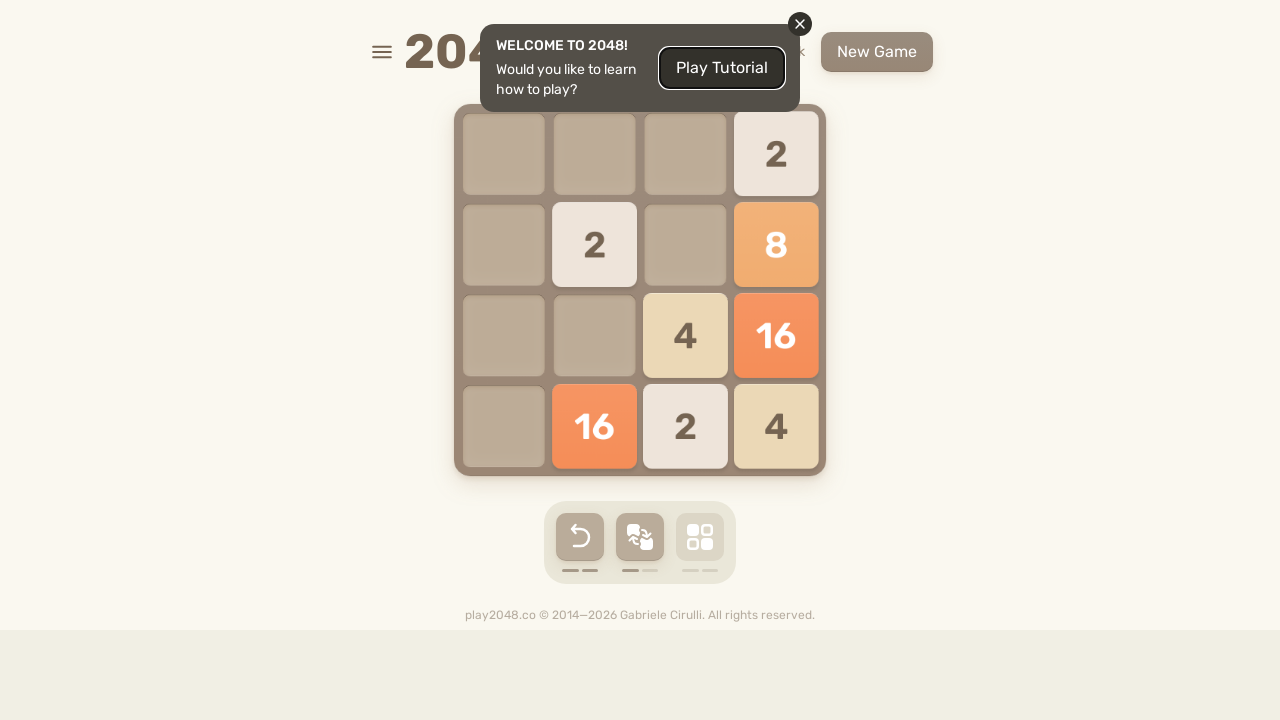

Waited 100ms before next move
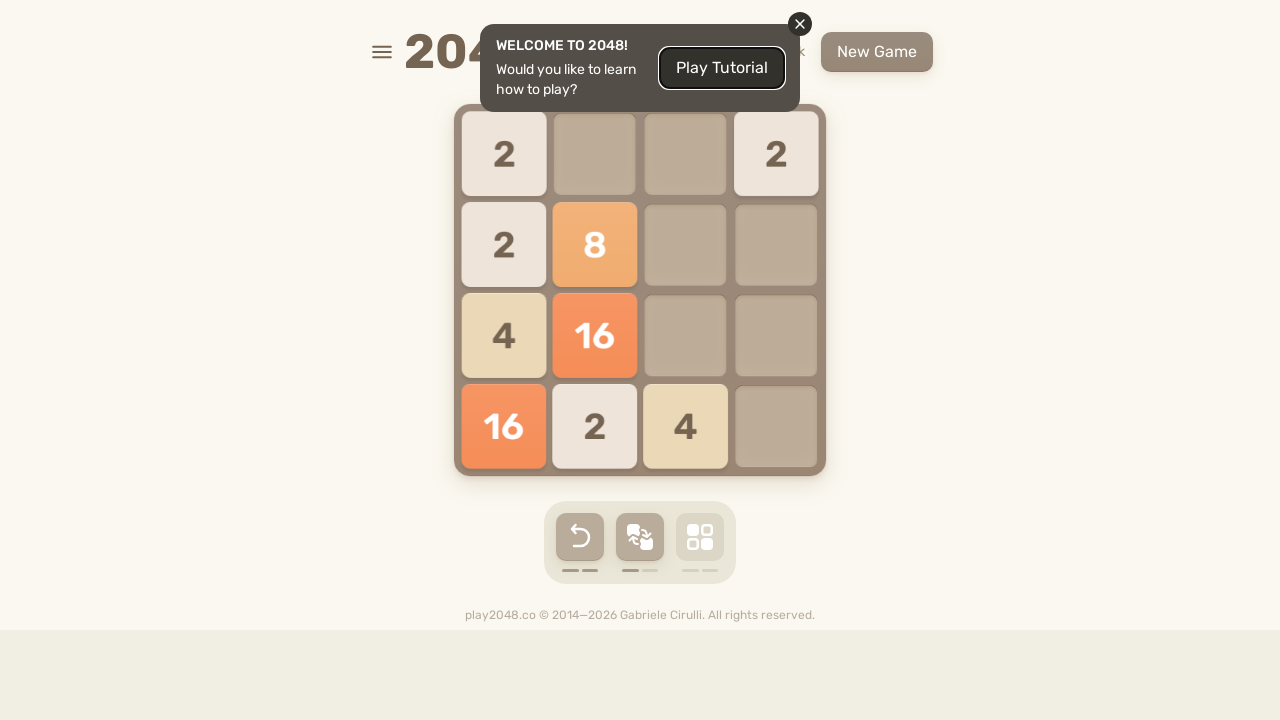

Located game over elements
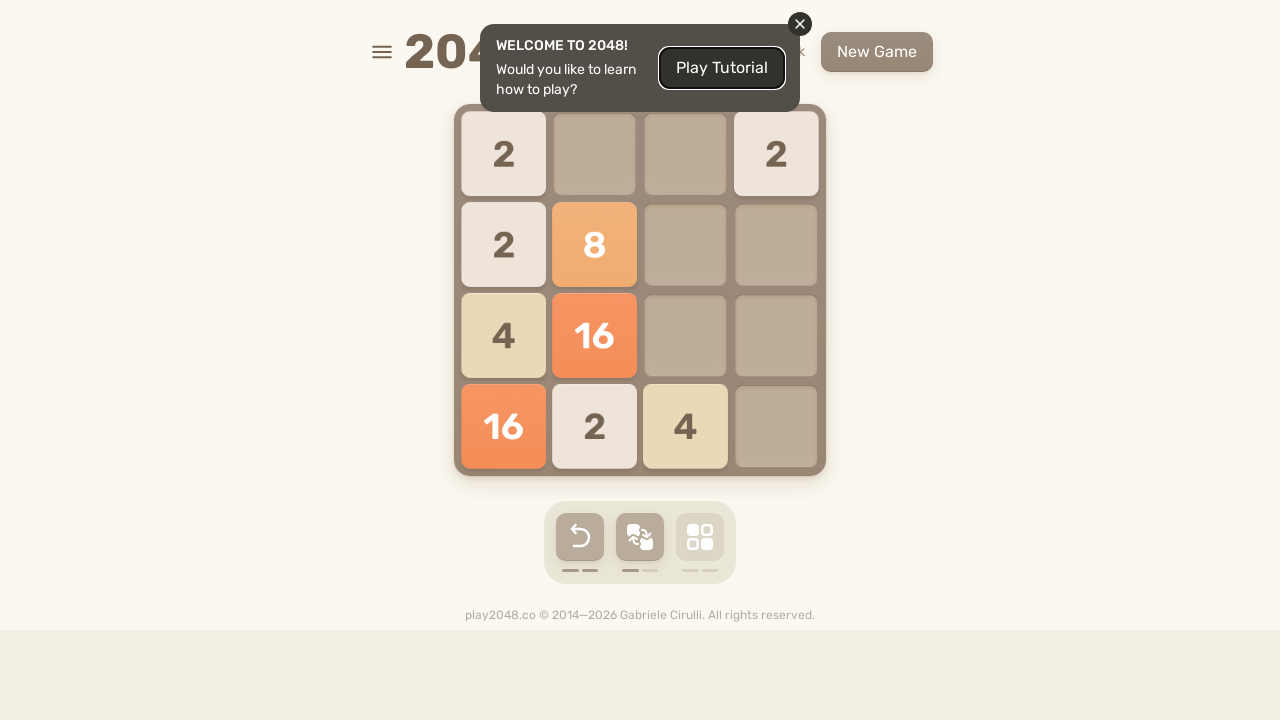

Pressed arrow key: ArrowUp
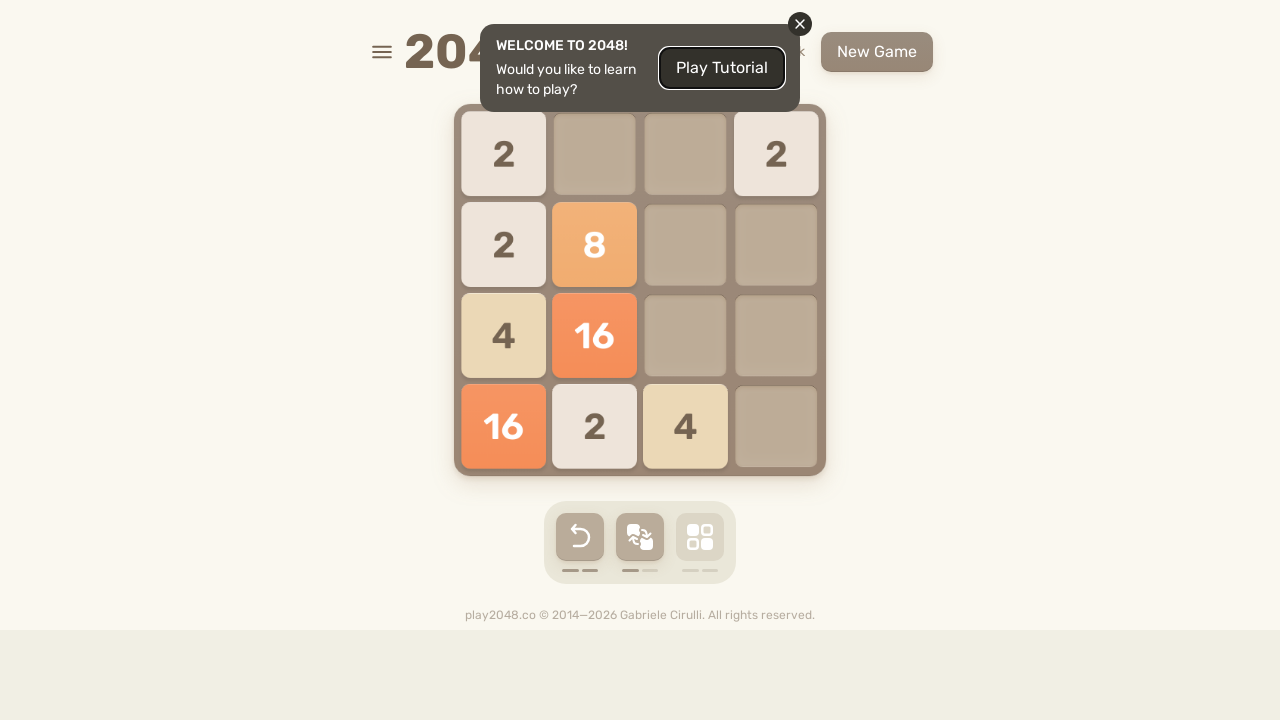

Waited 100ms before next move
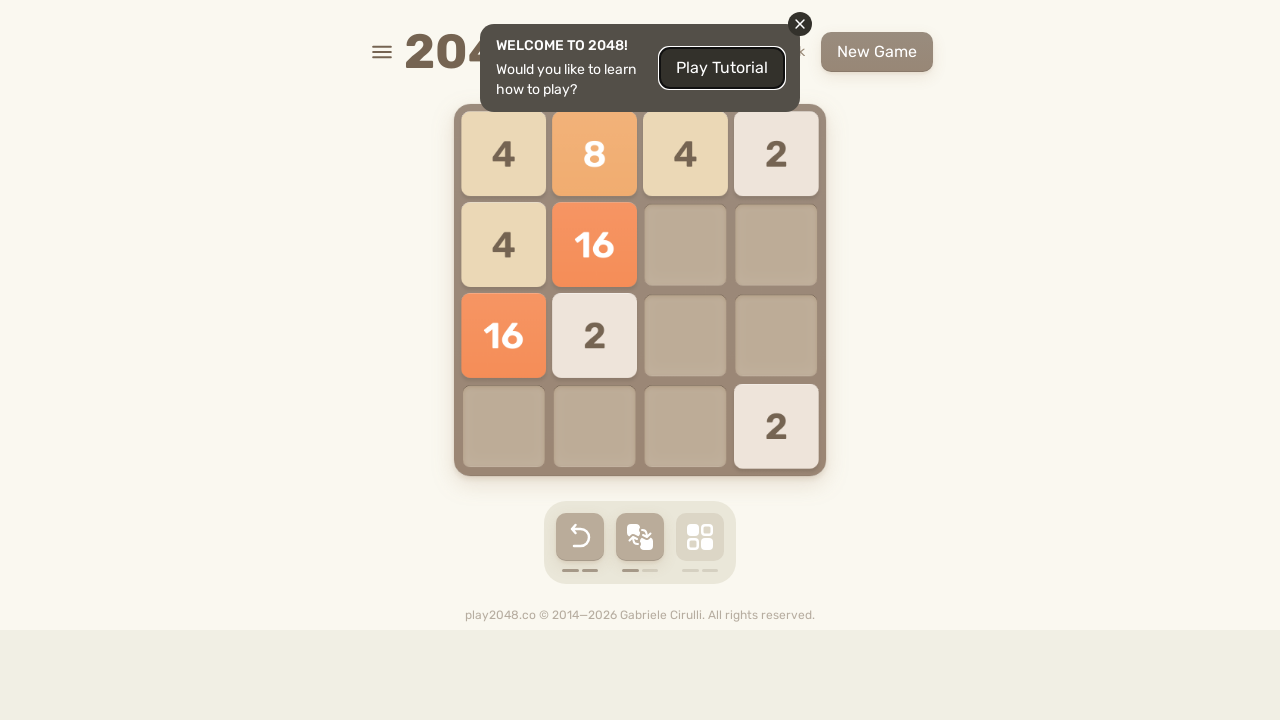

Located game over elements
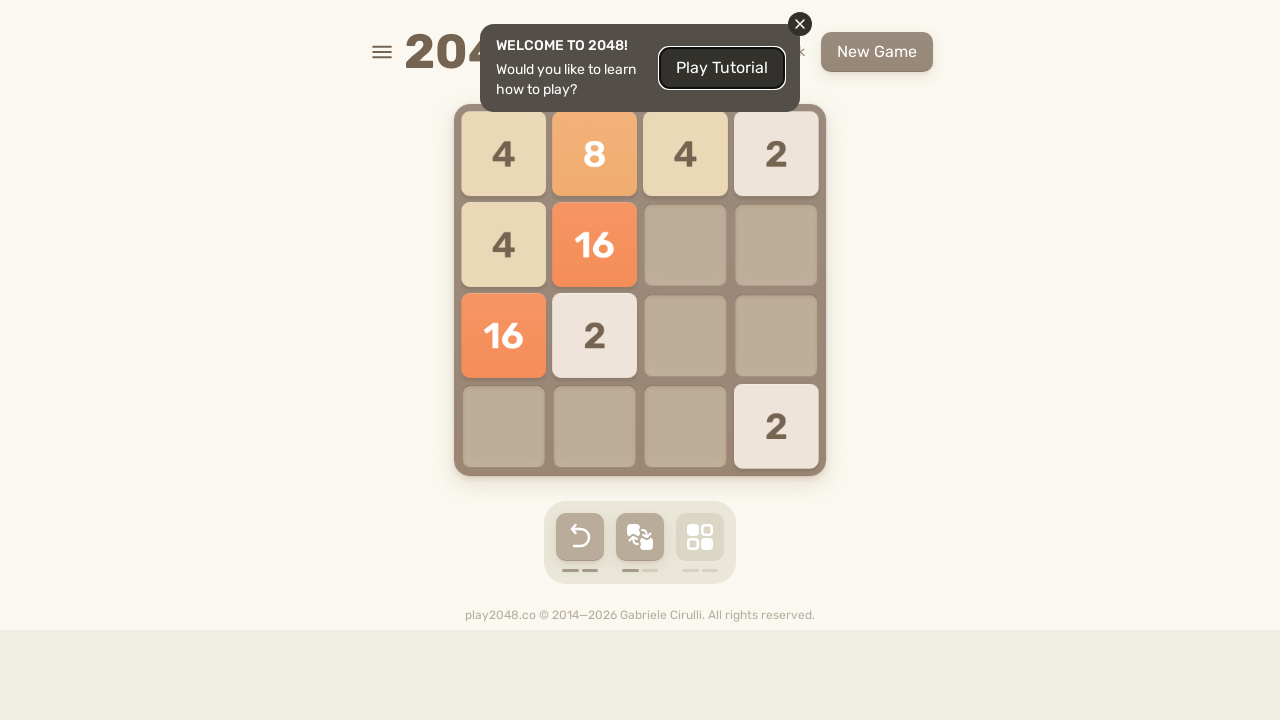

Pressed arrow key: ArrowUp
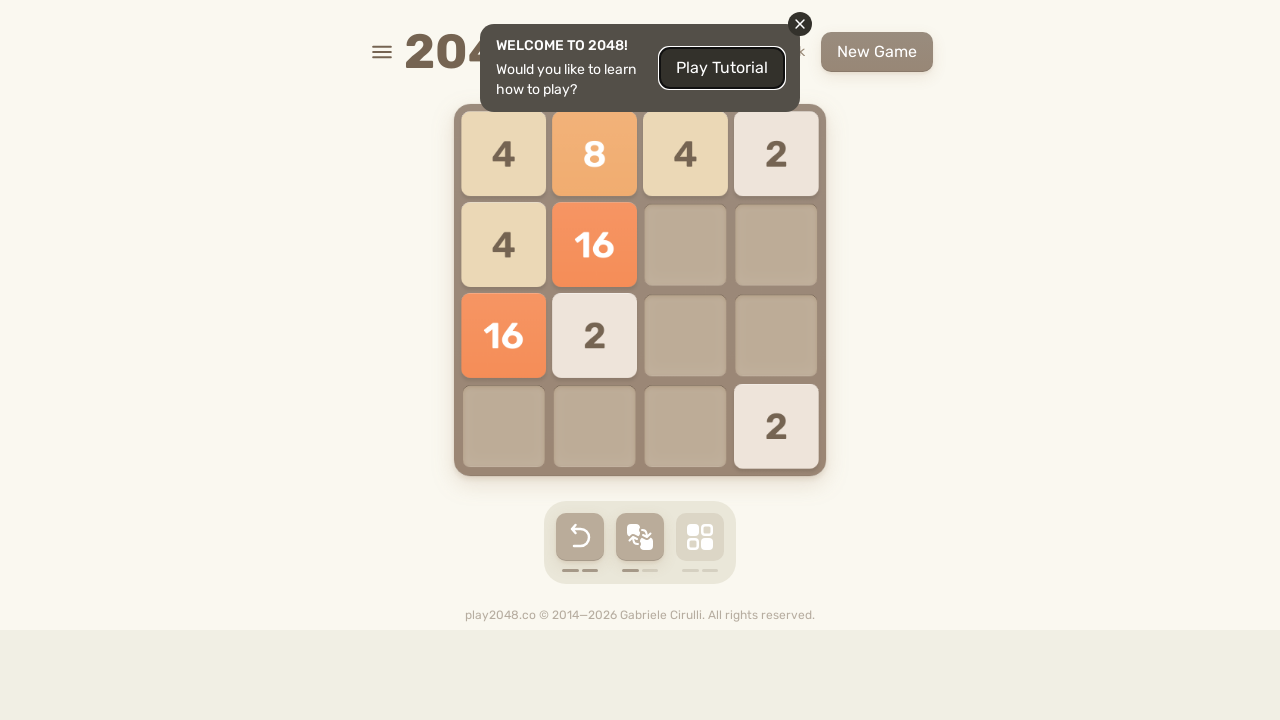

Waited 100ms before next move
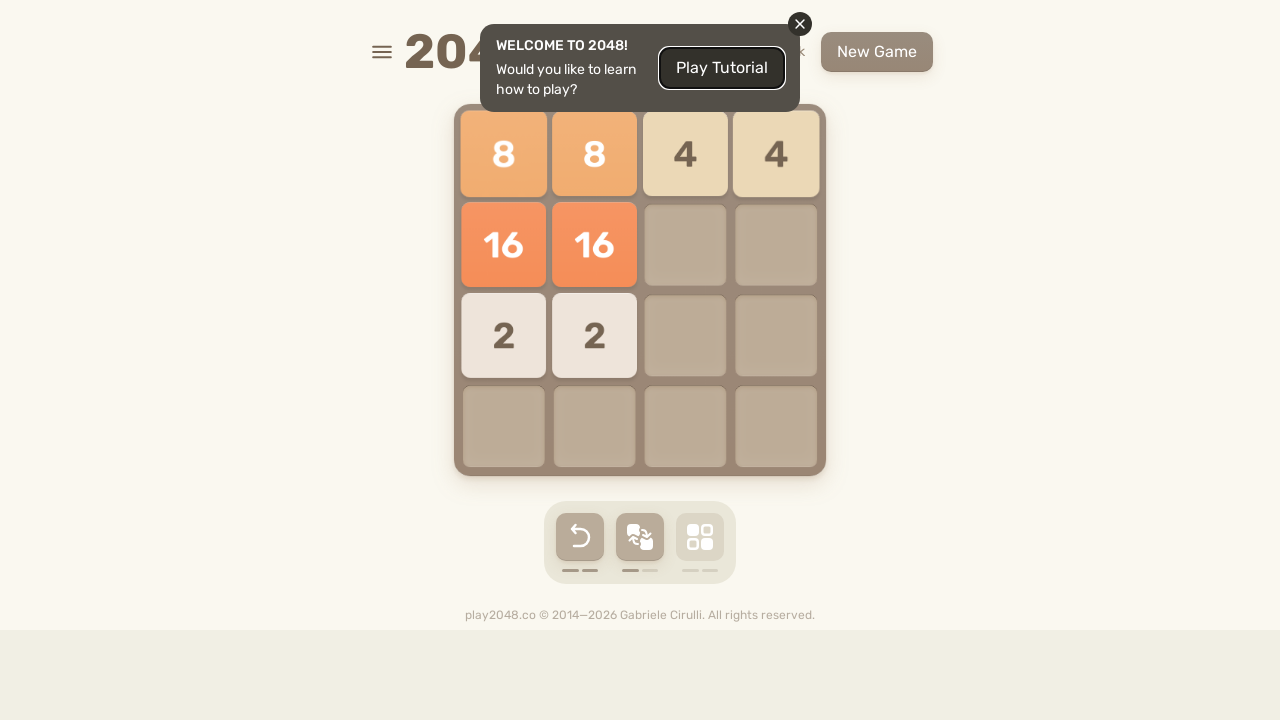

Located game over elements
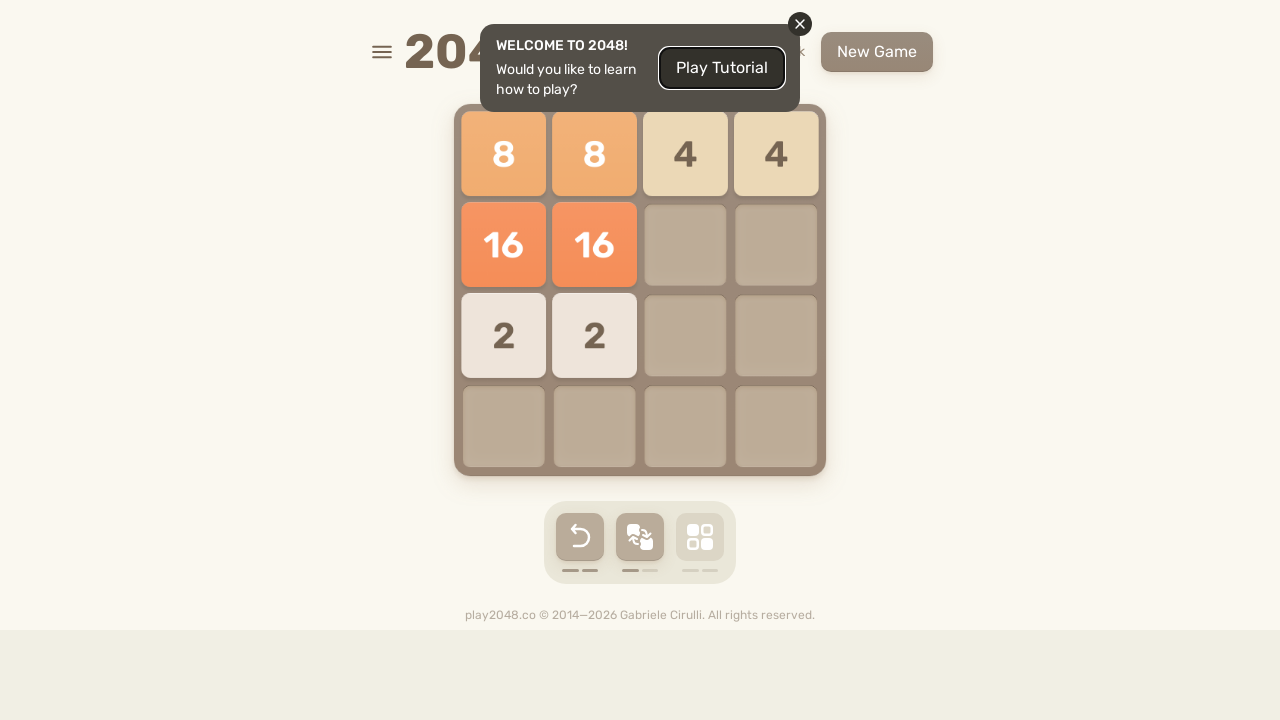

Pressed arrow key: ArrowLeft
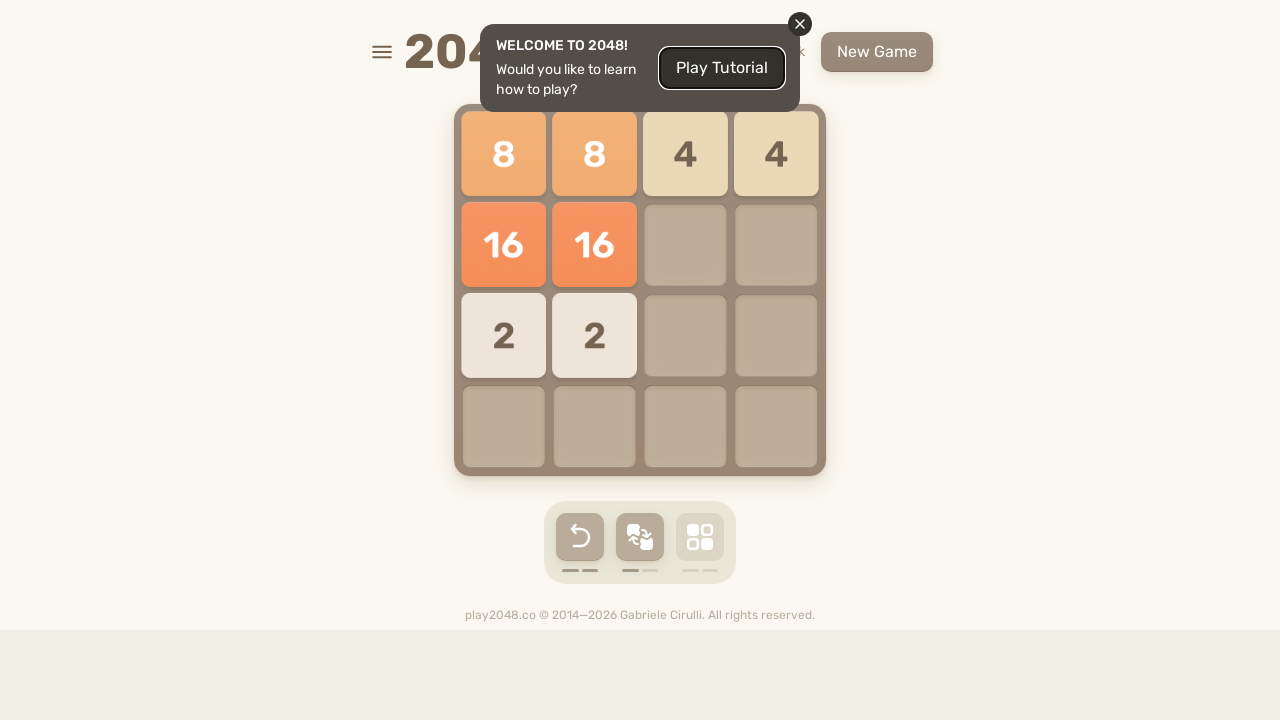

Waited 100ms before next move
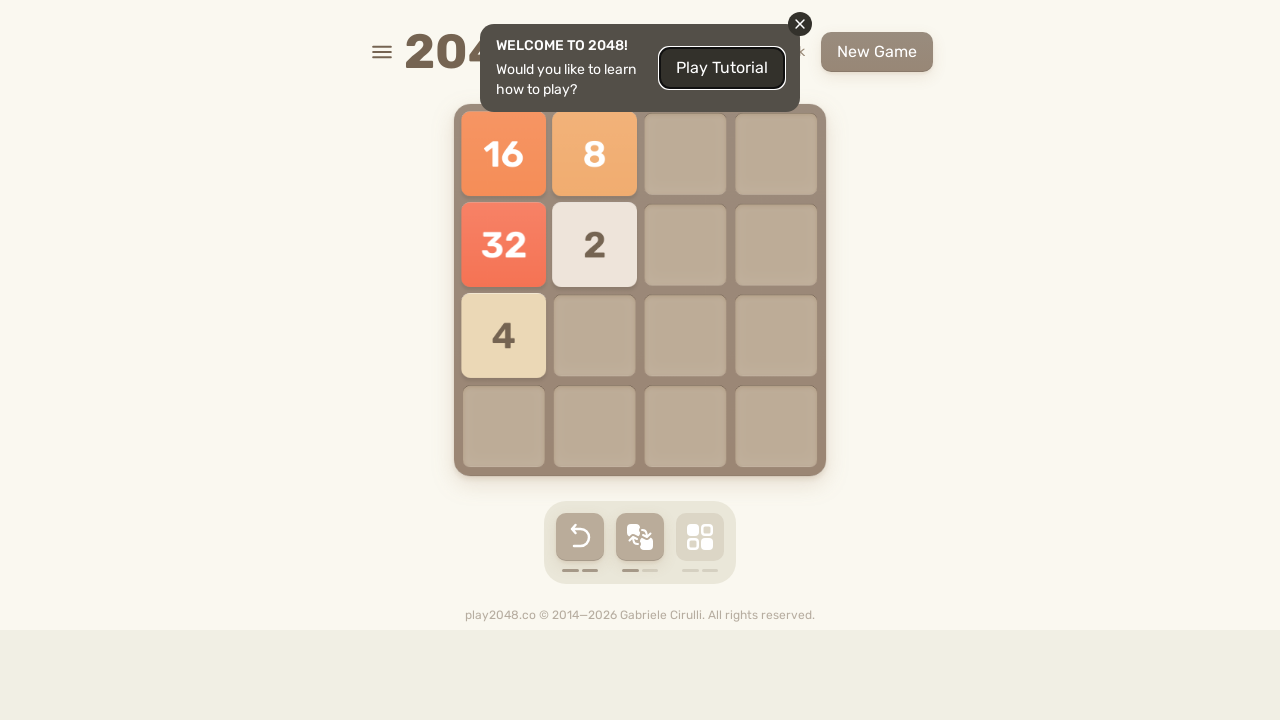

Located game over elements
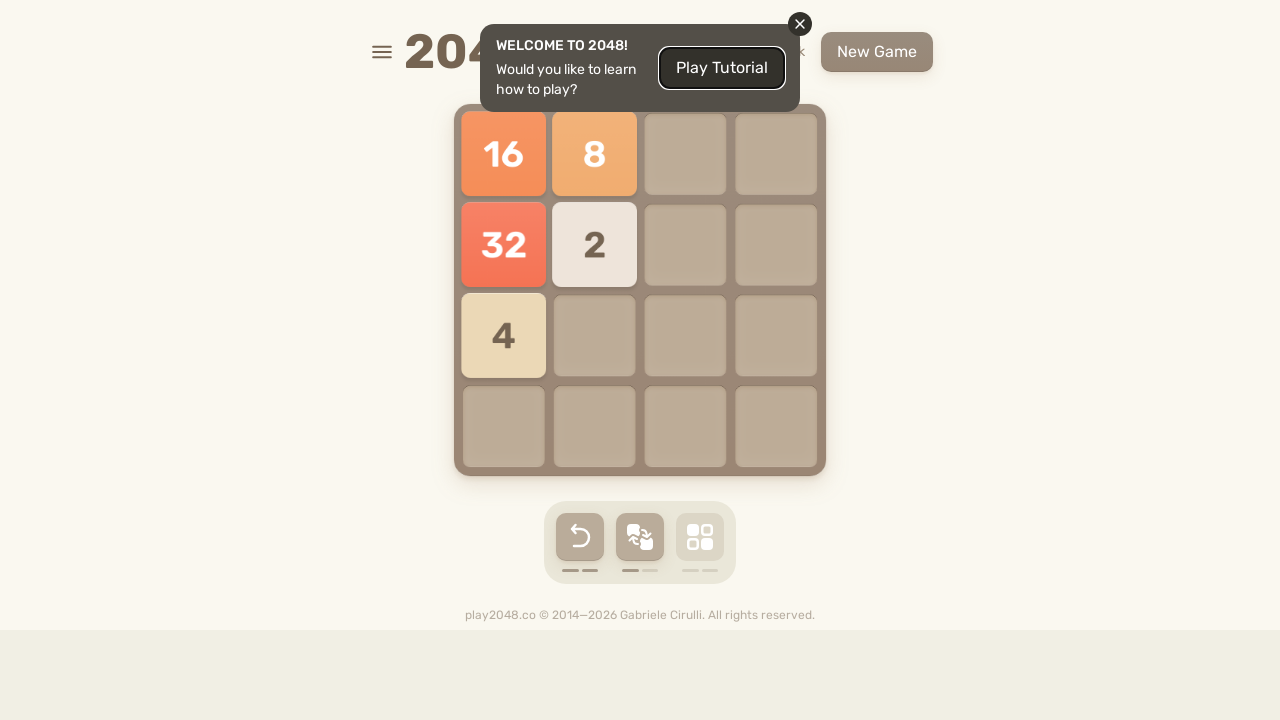

Pressed arrow key: ArrowLeft
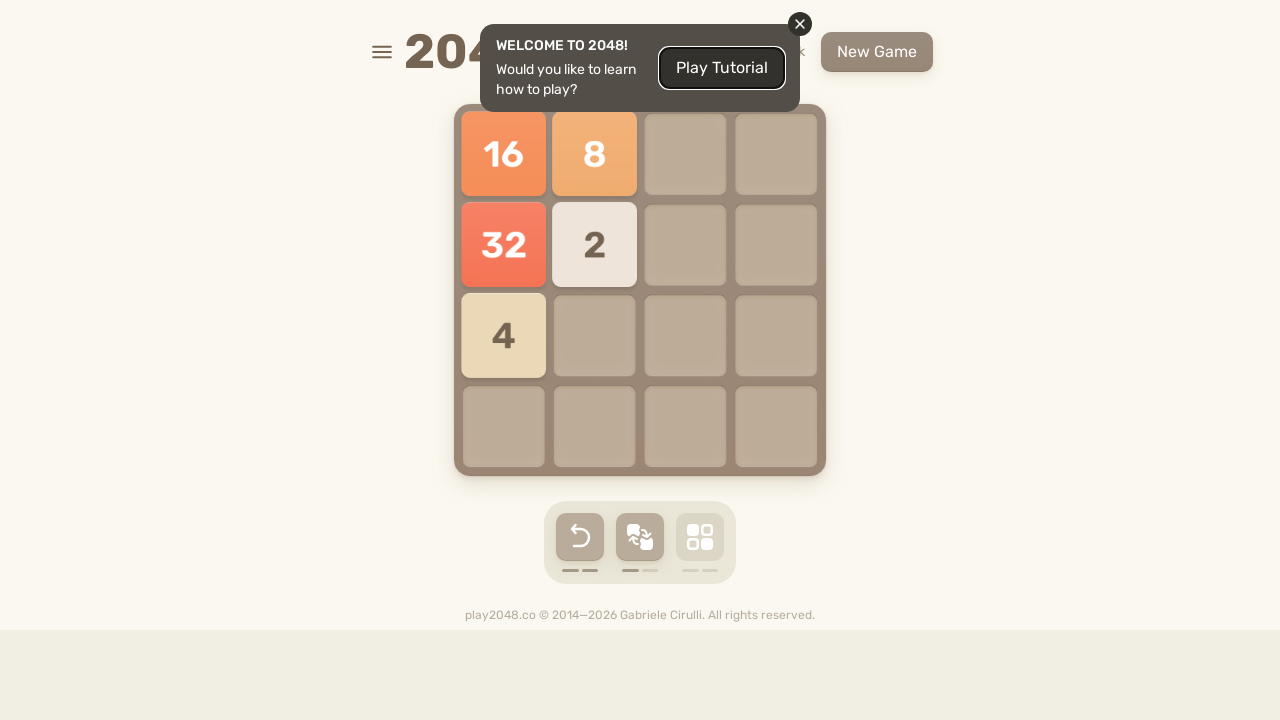

Waited 100ms before next move
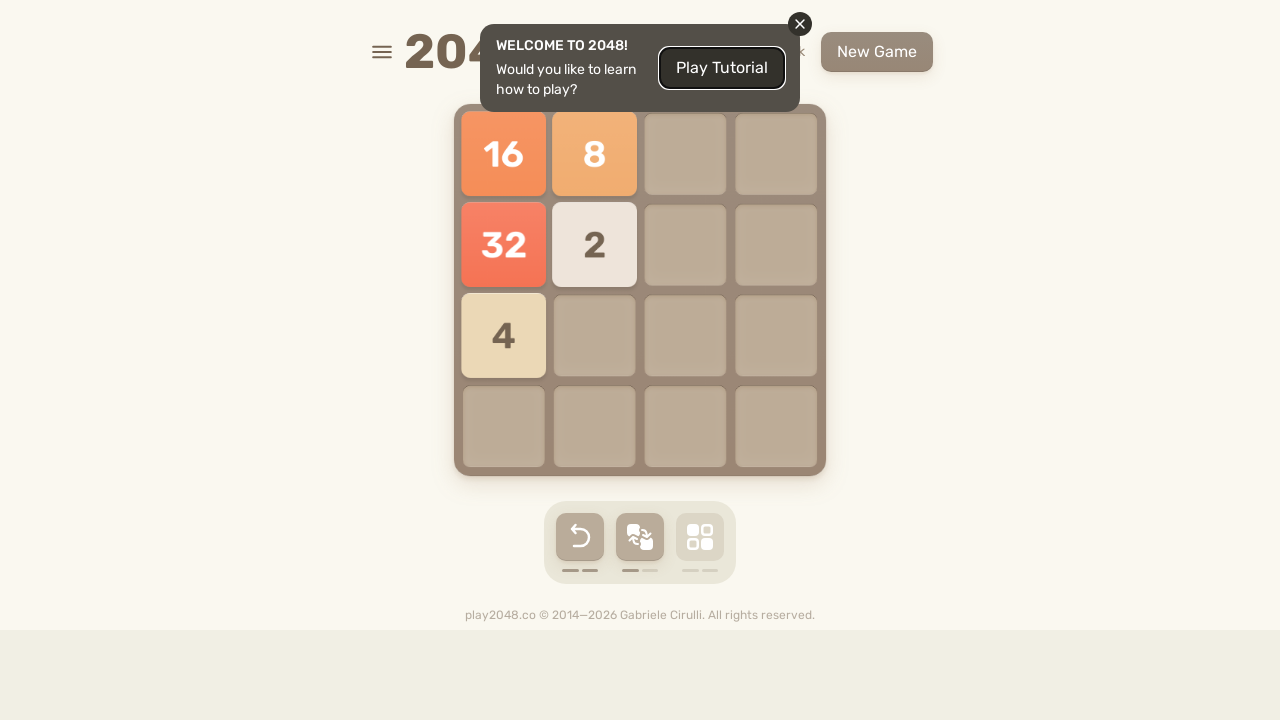

Located game over elements
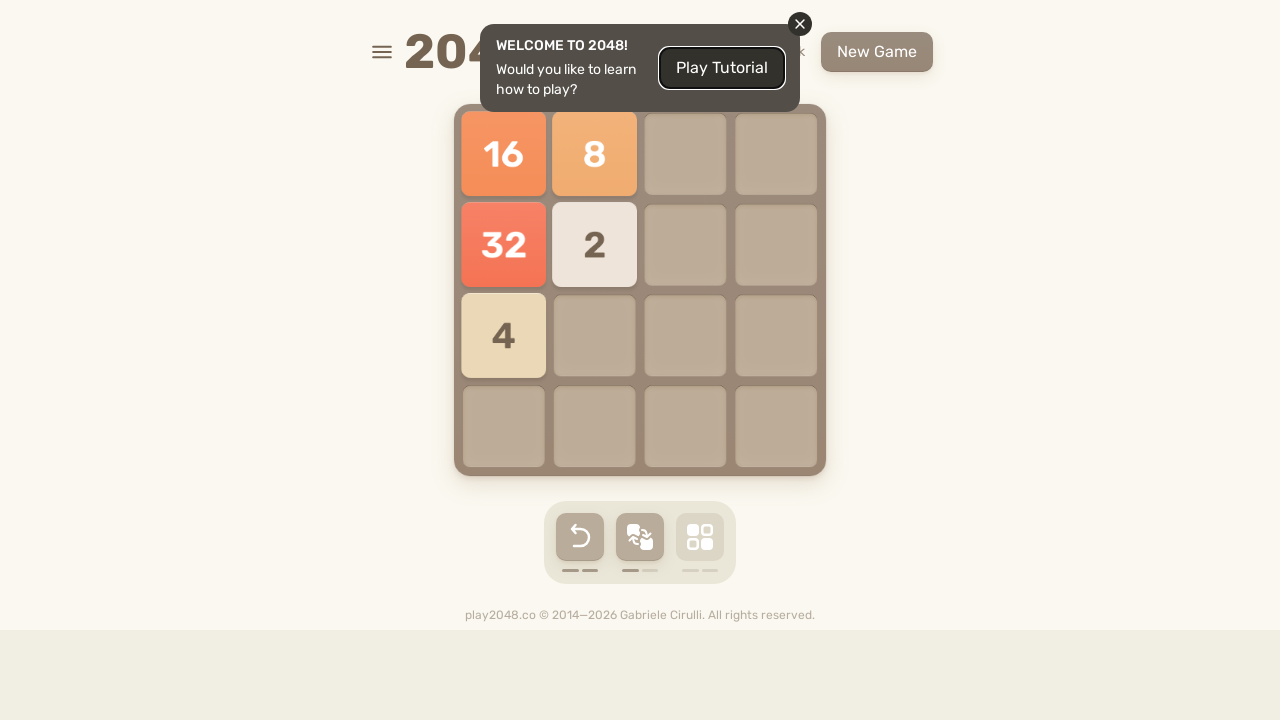

Pressed arrow key: ArrowDown
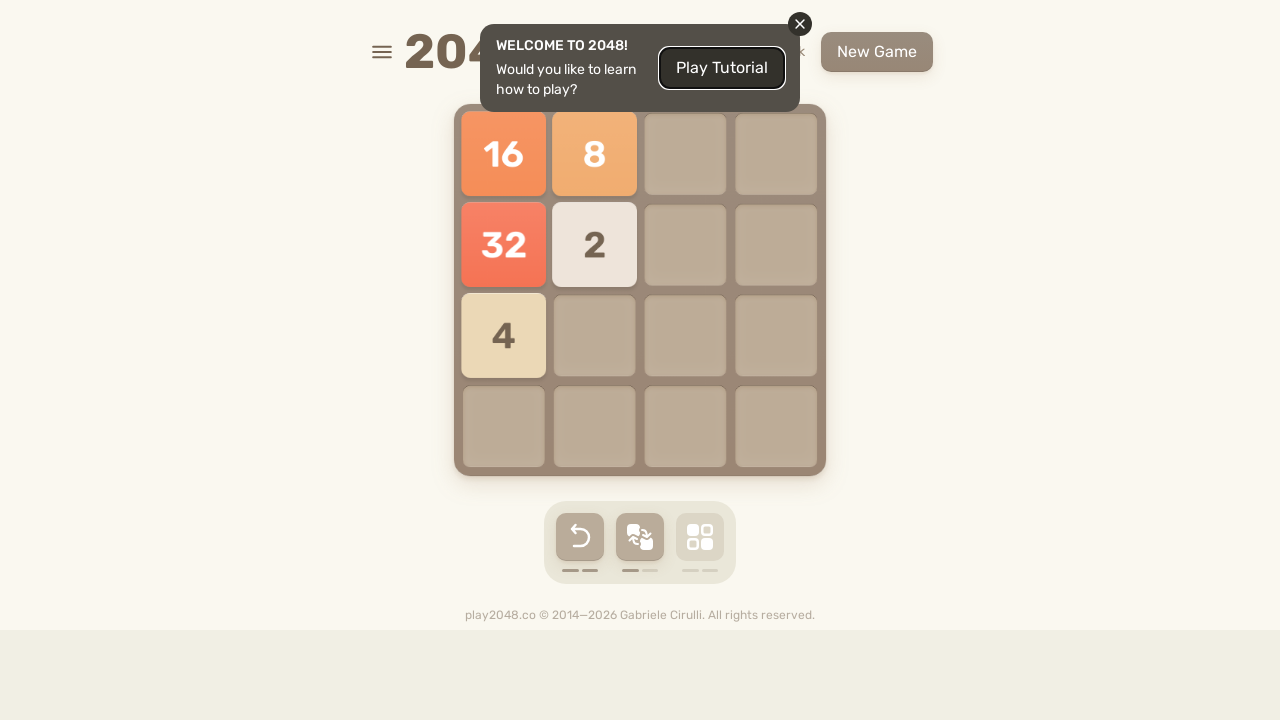

Waited 100ms before next move
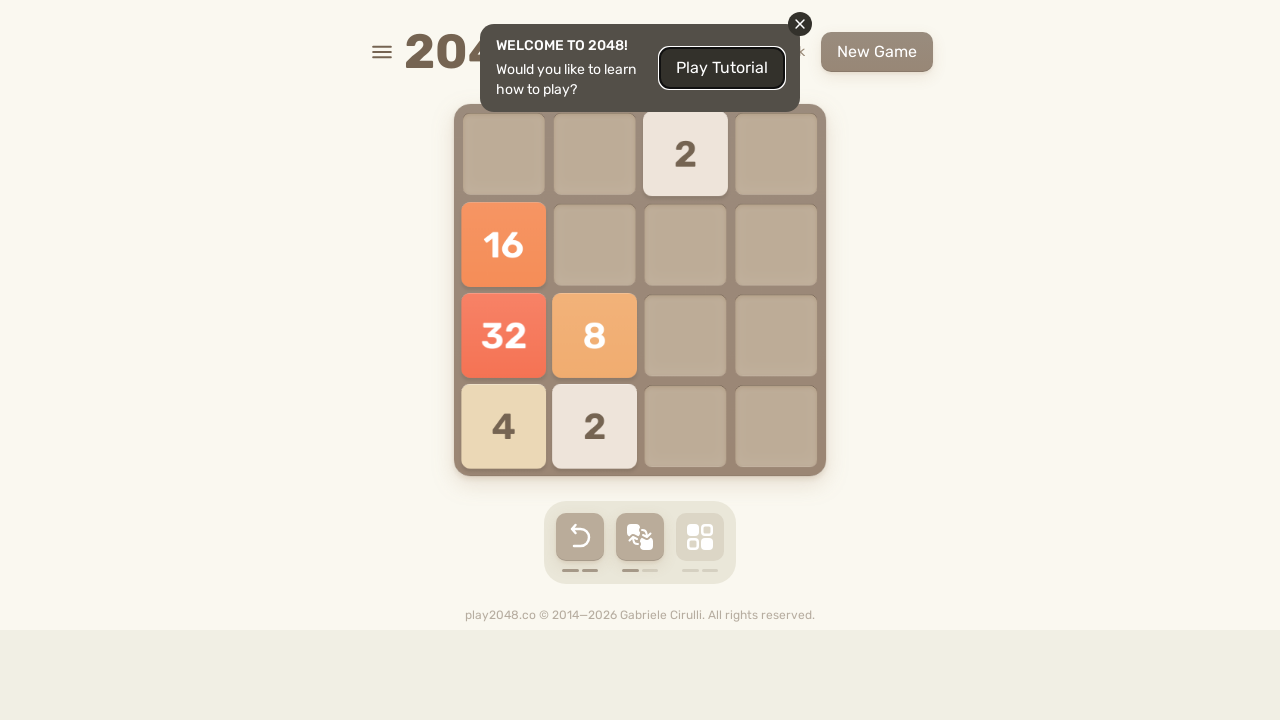

Located game over elements
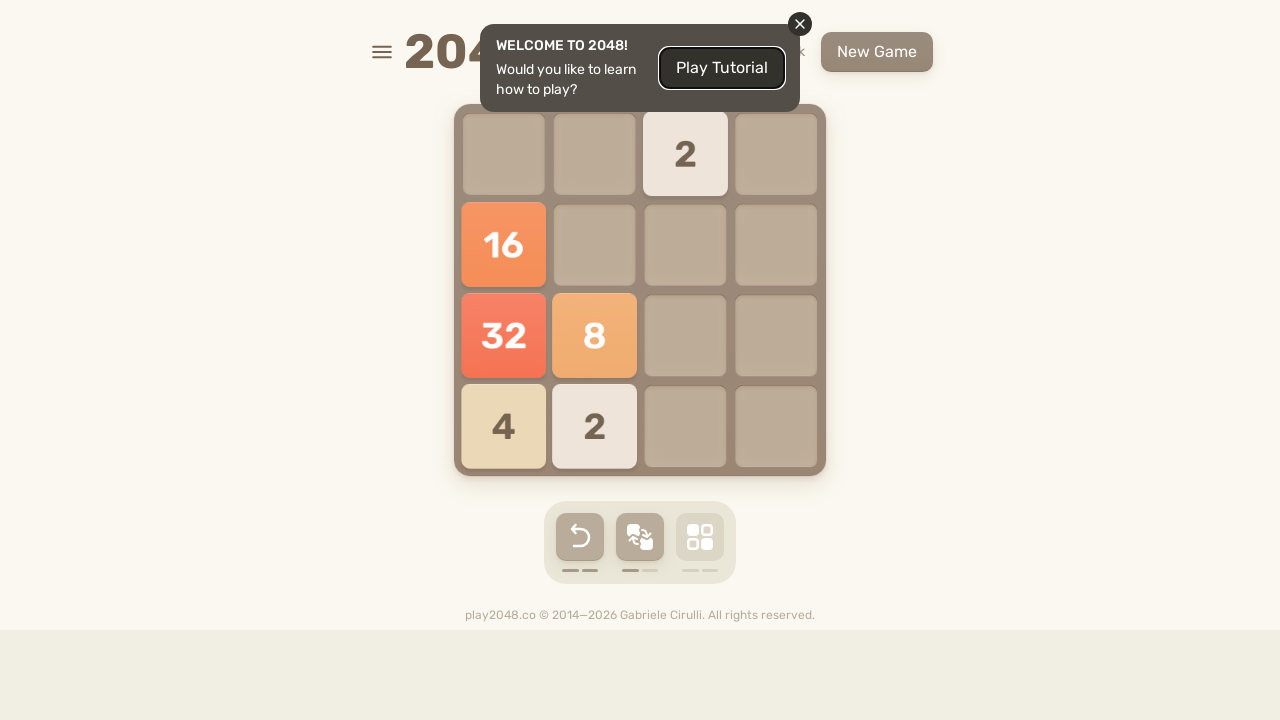

Pressed arrow key: ArrowLeft
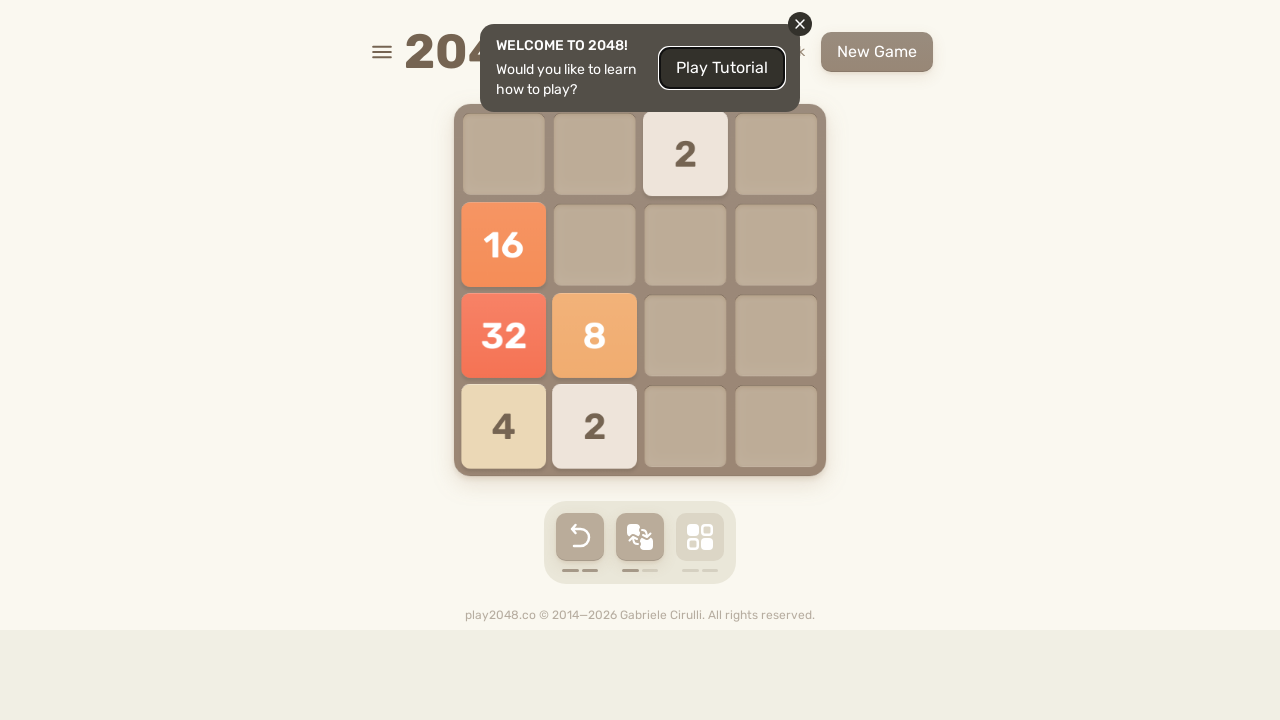

Waited 100ms before next move
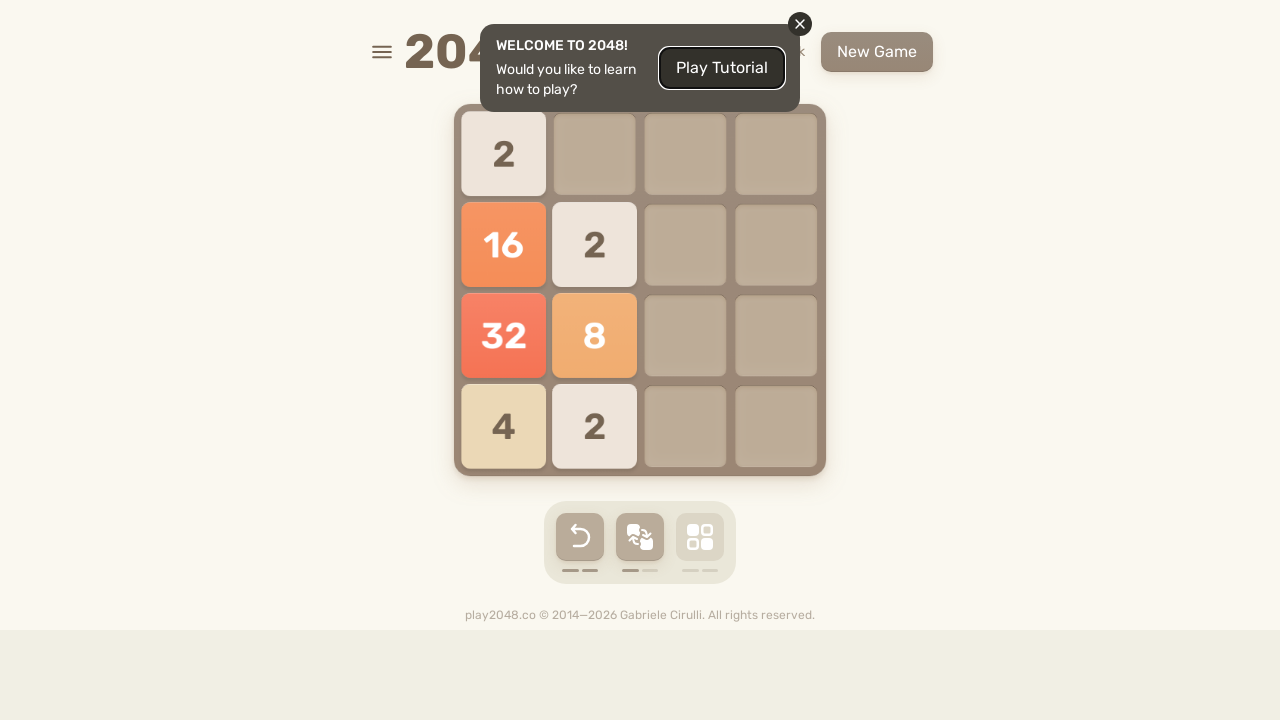

Located game over elements
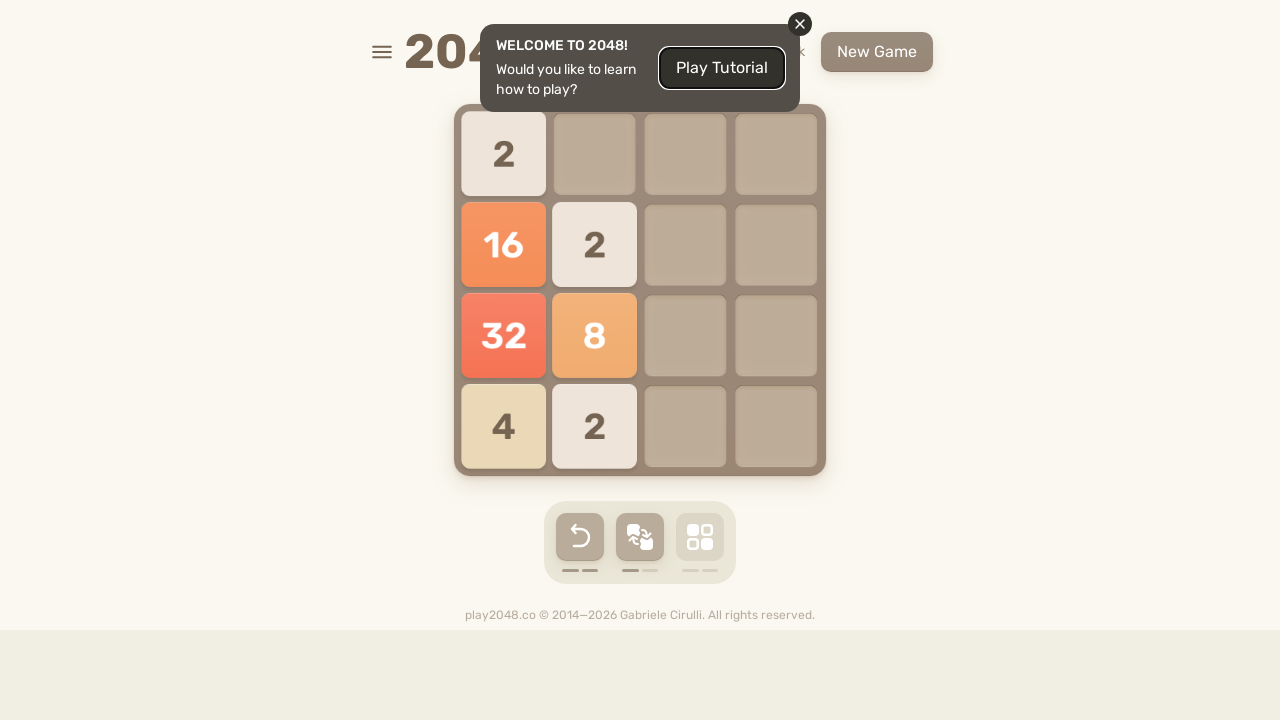

Pressed arrow key: ArrowDown
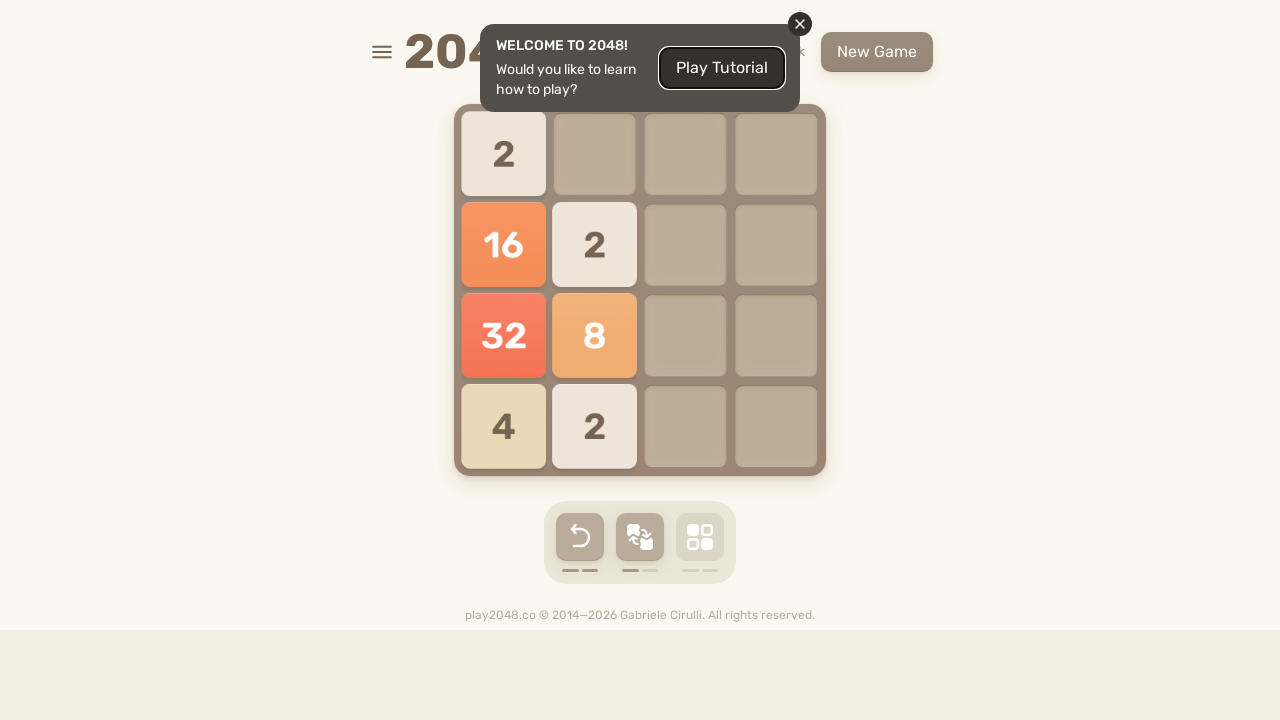

Waited 100ms before next move
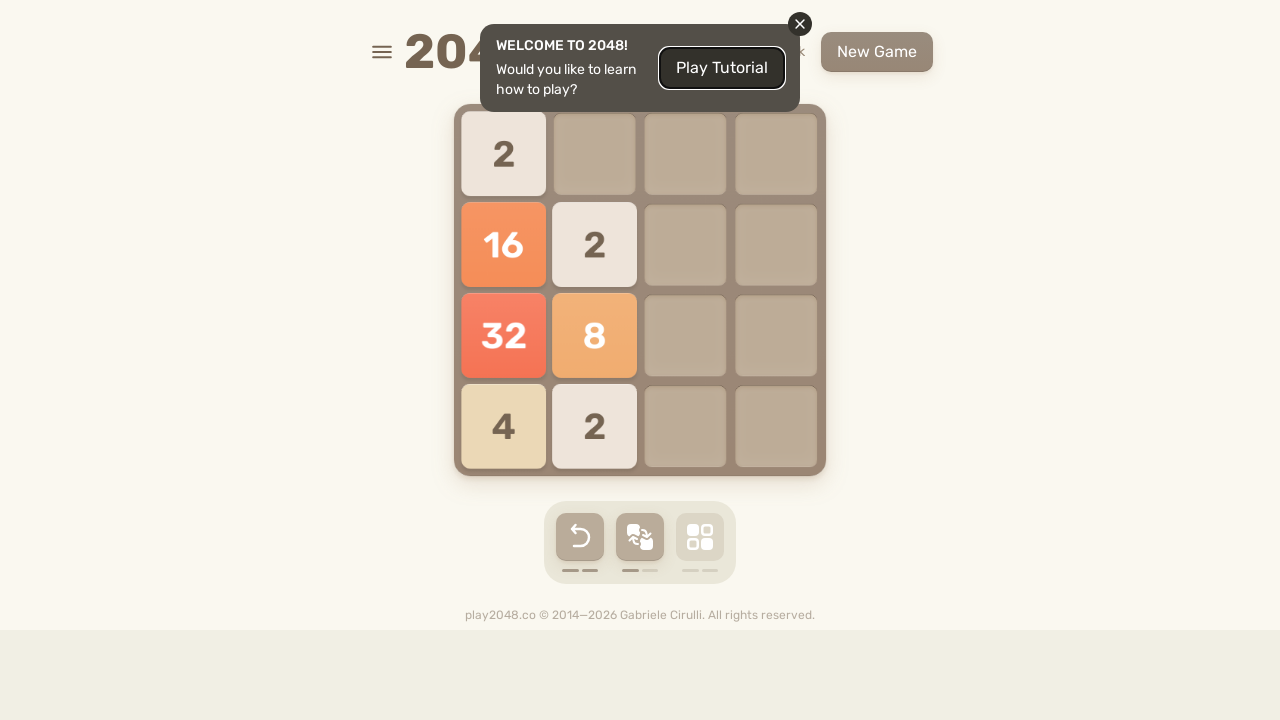

Located game over elements
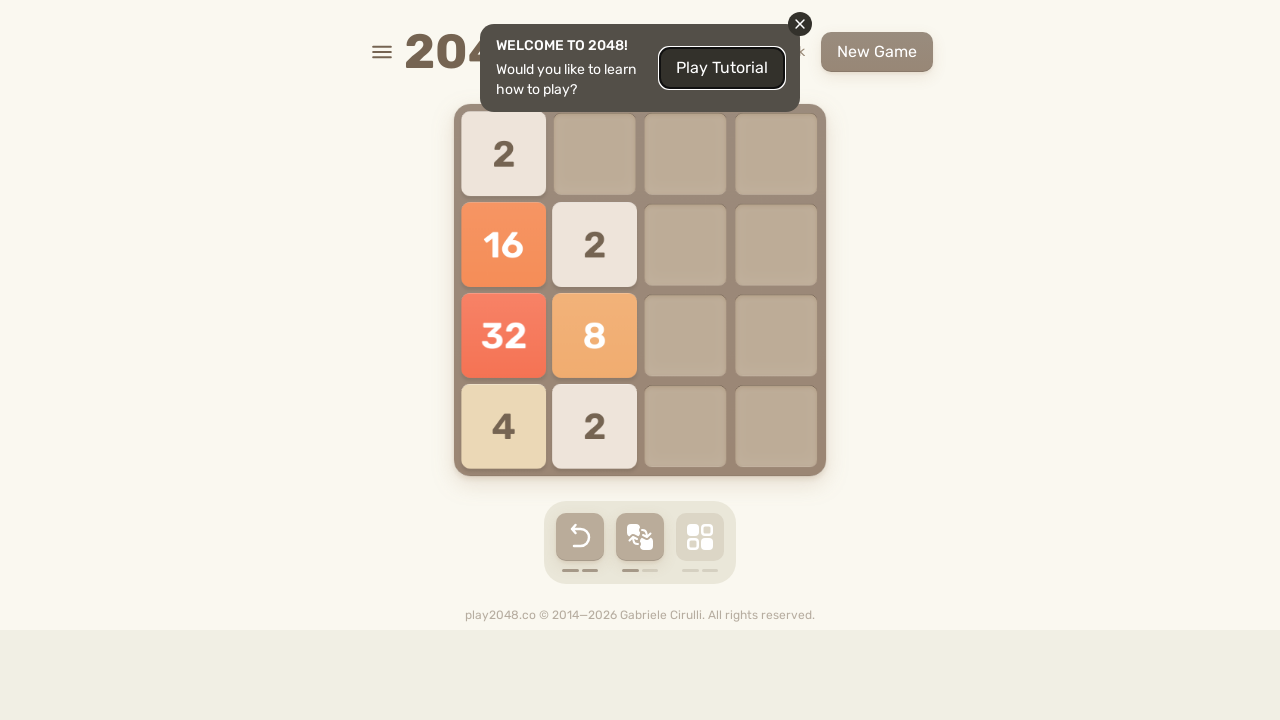

Pressed arrow key: ArrowDown
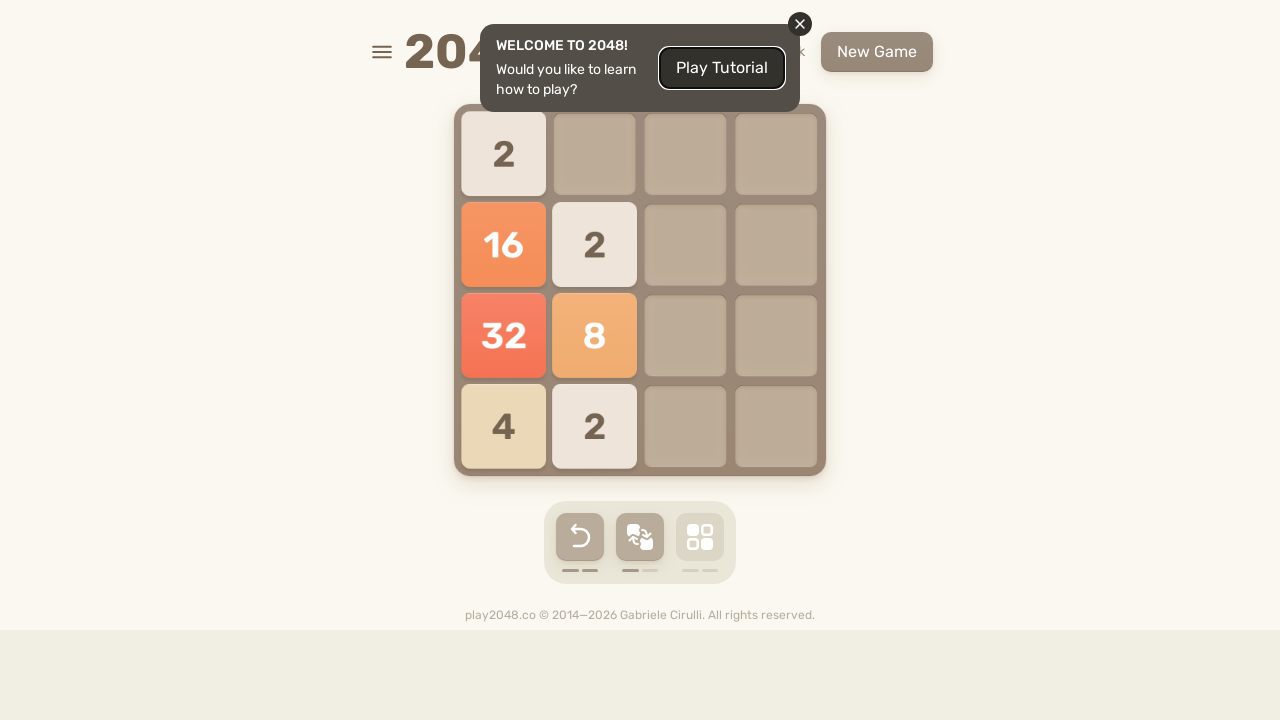

Waited 100ms before next move
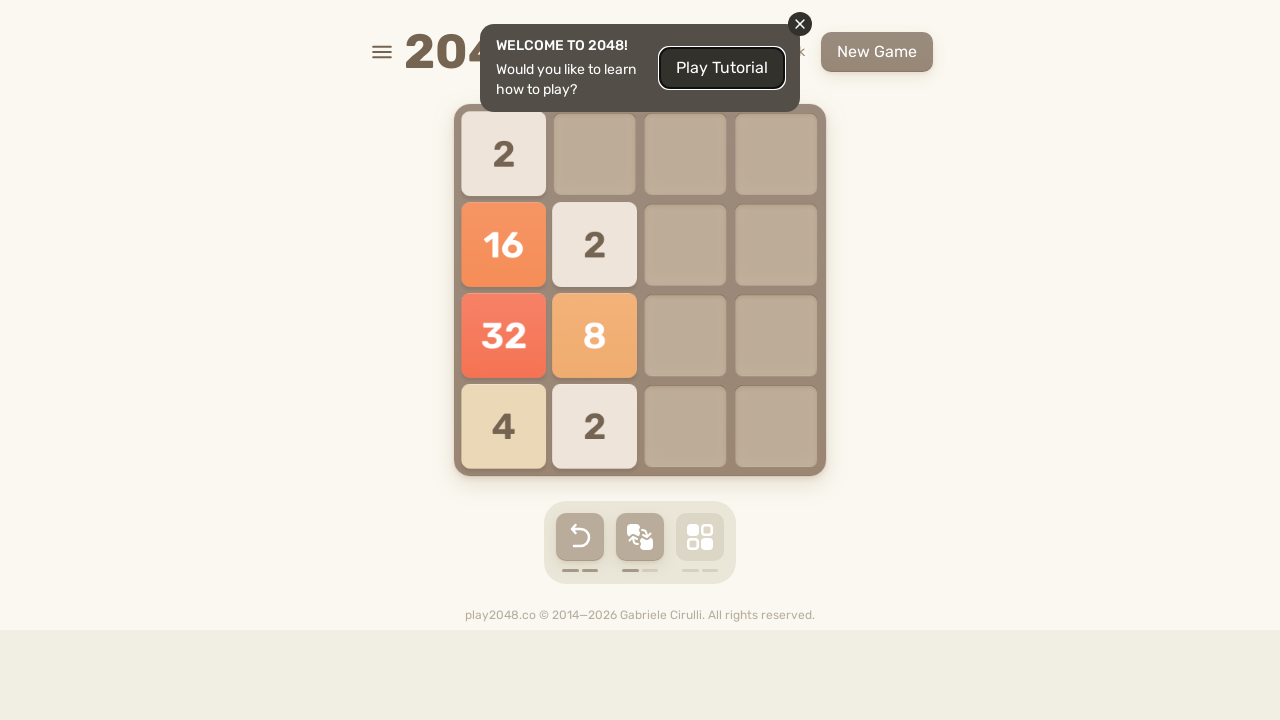

Located game over elements
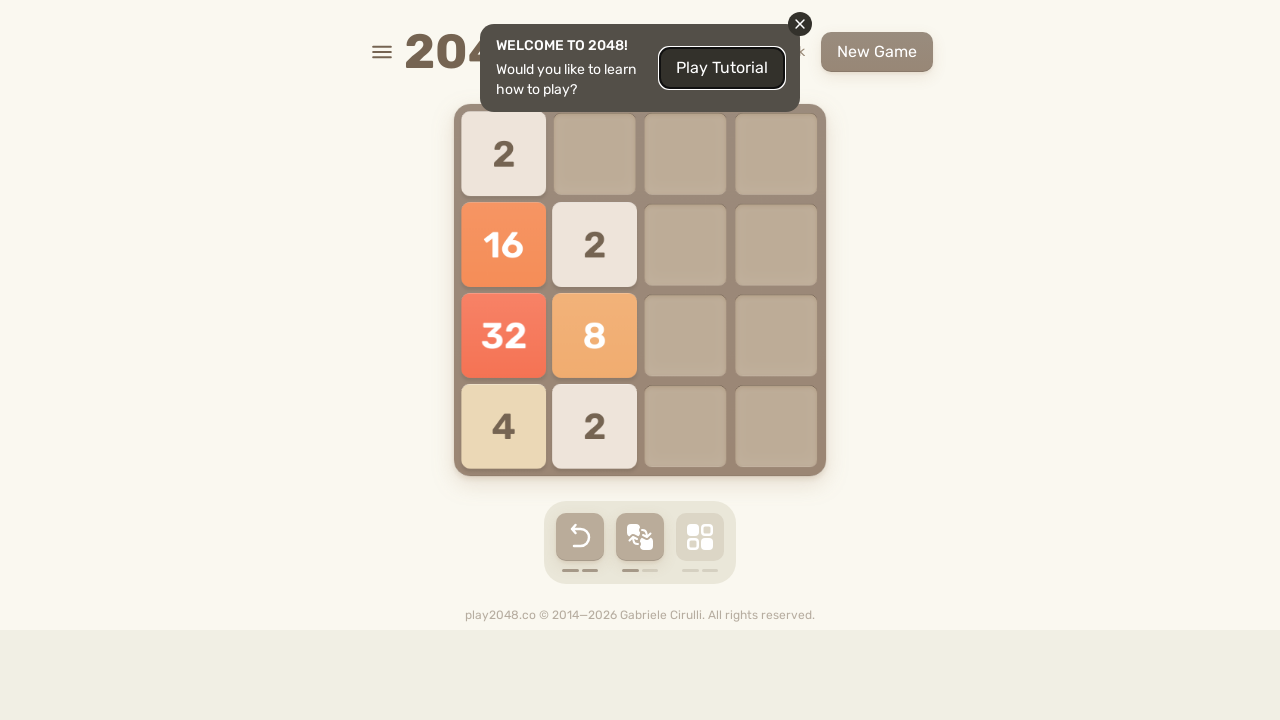

Pressed arrow key: ArrowLeft
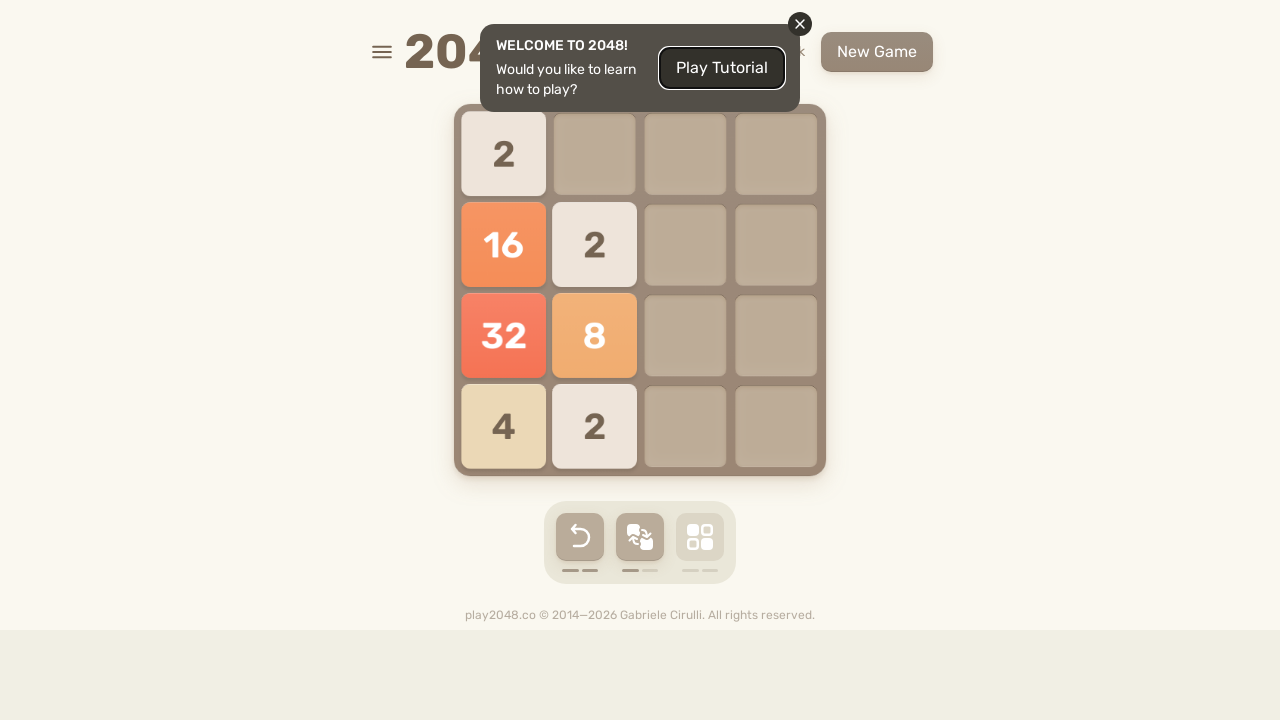

Waited 100ms before next move
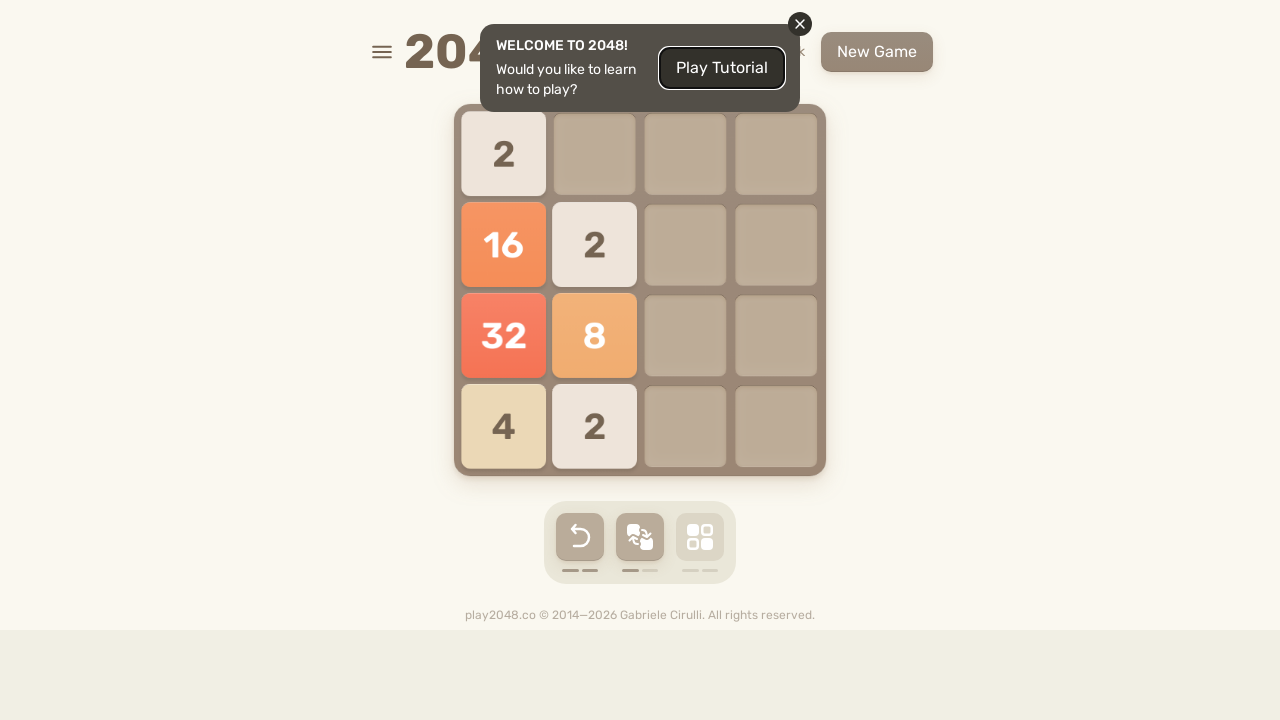

Located game over elements
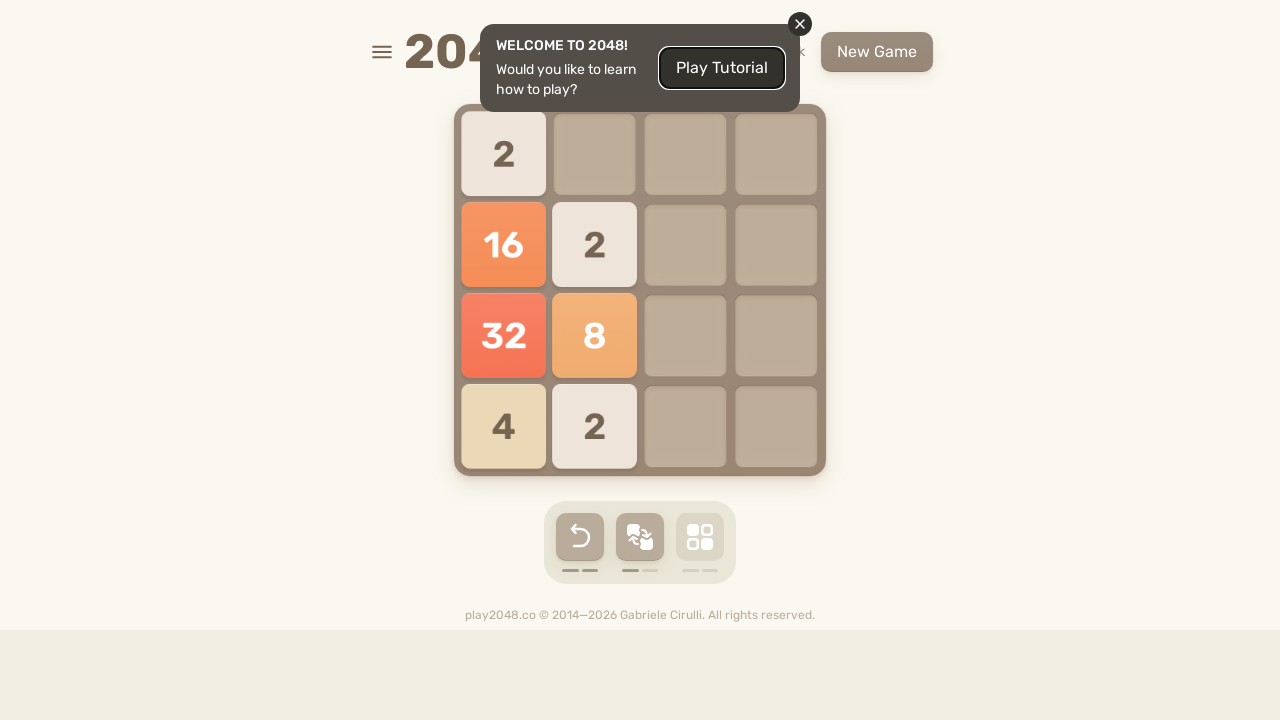

Pressed arrow key: ArrowUp
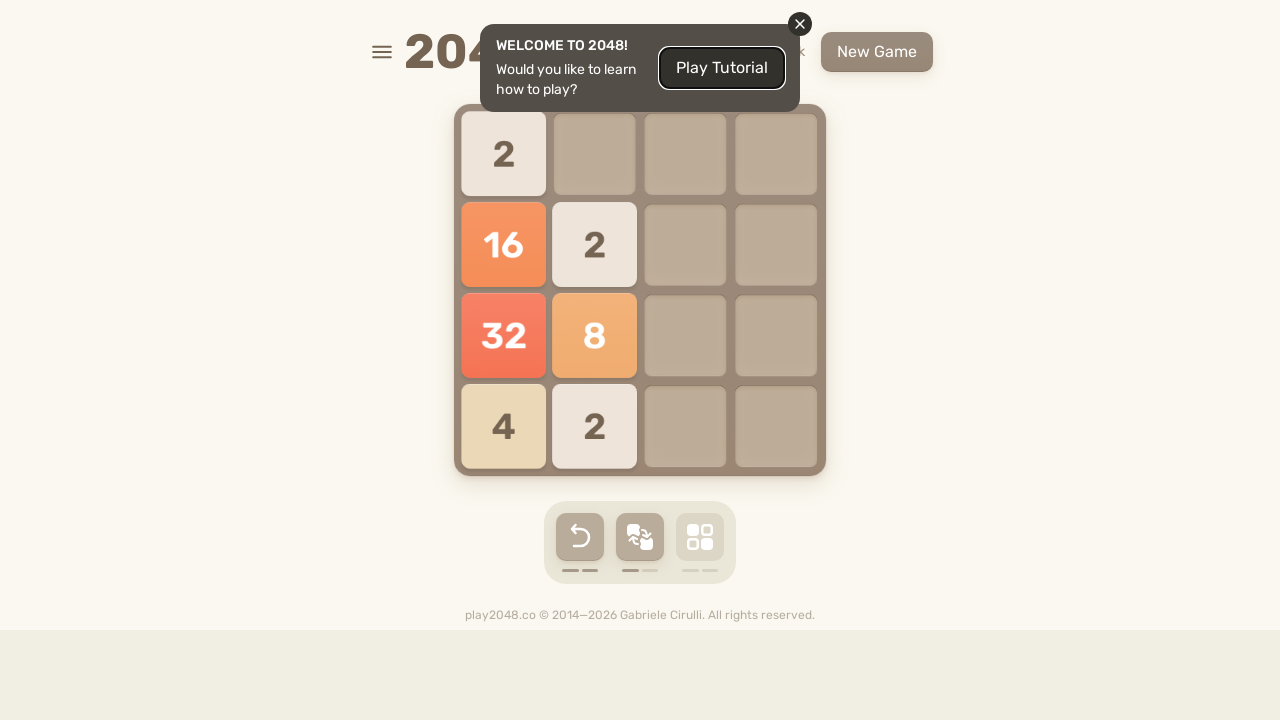

Waited 100ms before next move
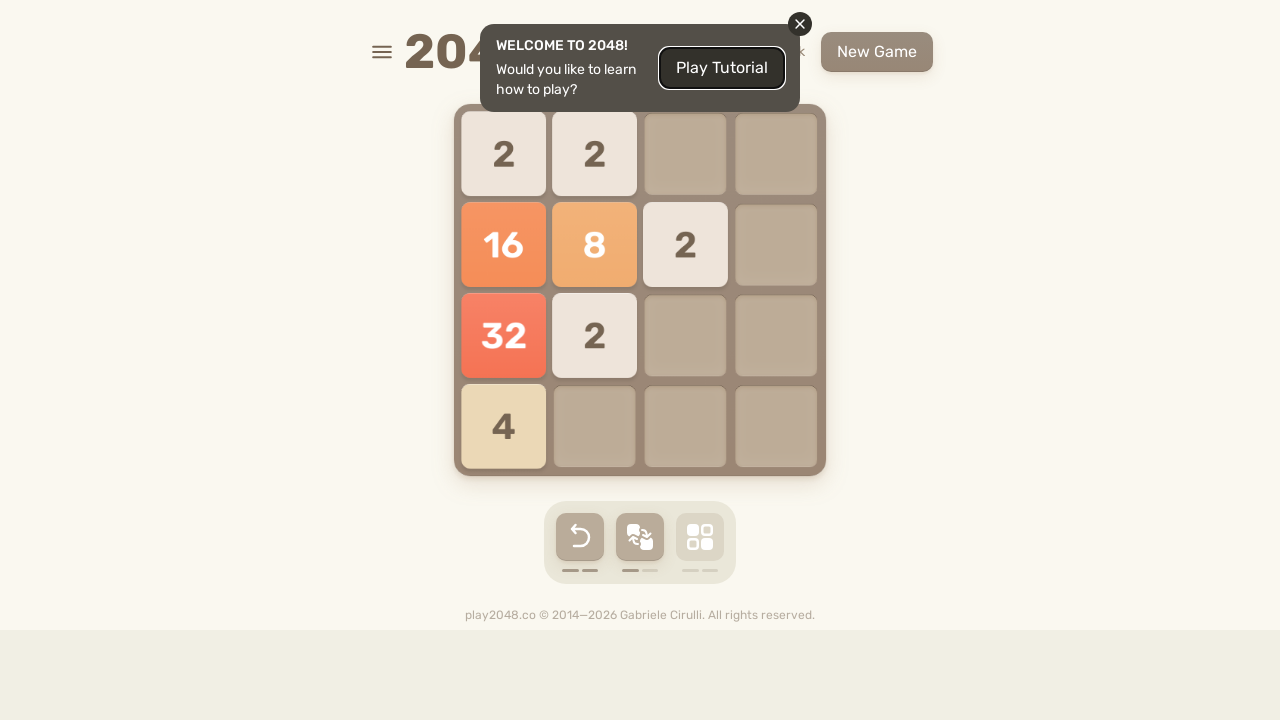

Located game over elements
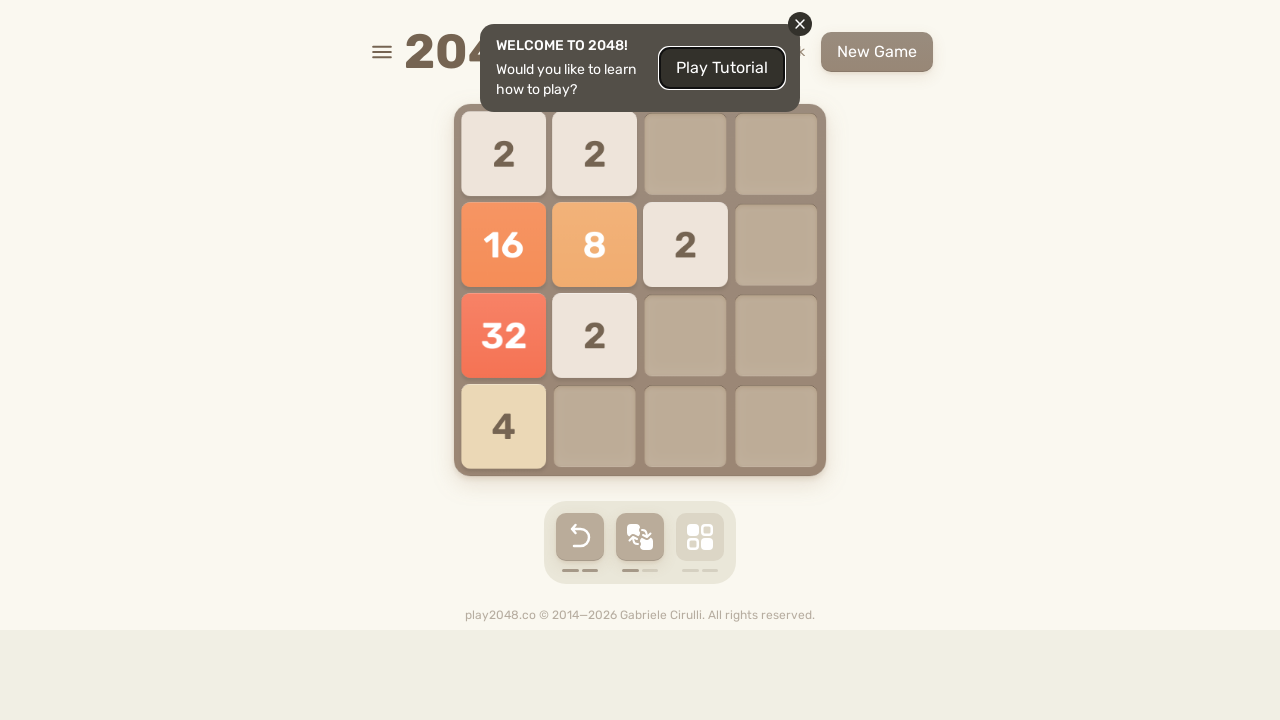

Pressed arrow key: ArrowRight
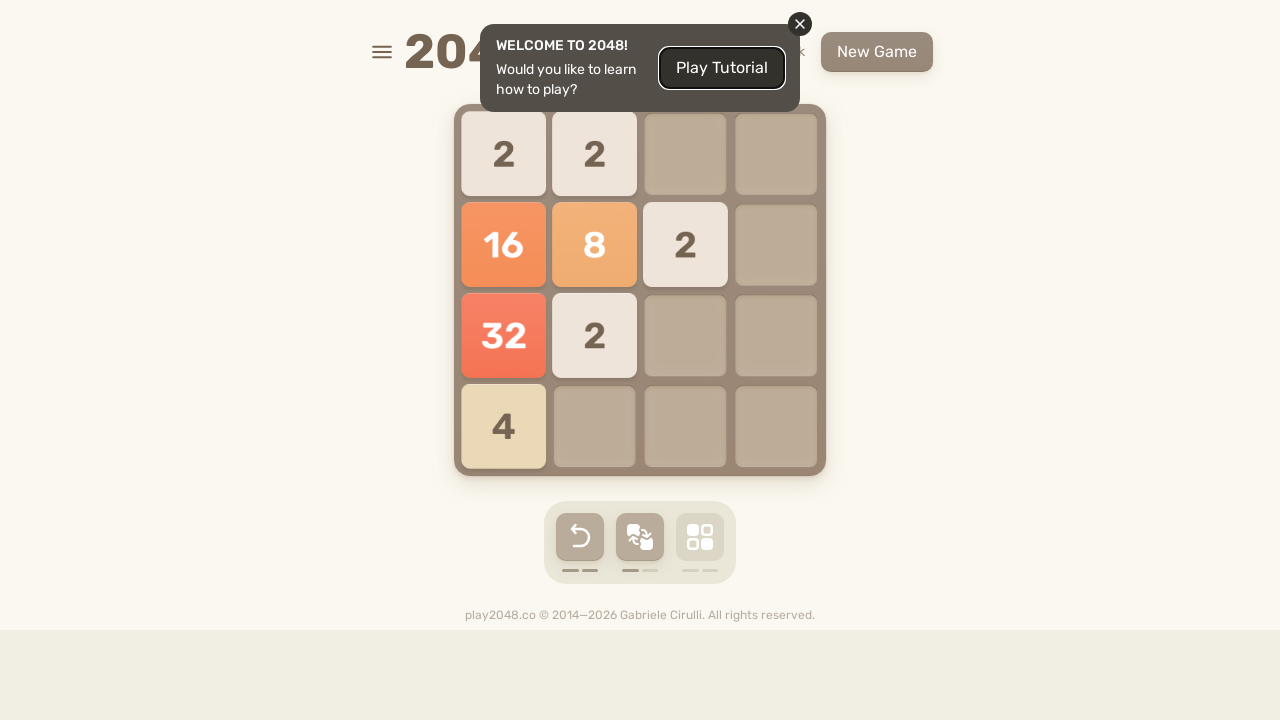

Waited 100ms before next move
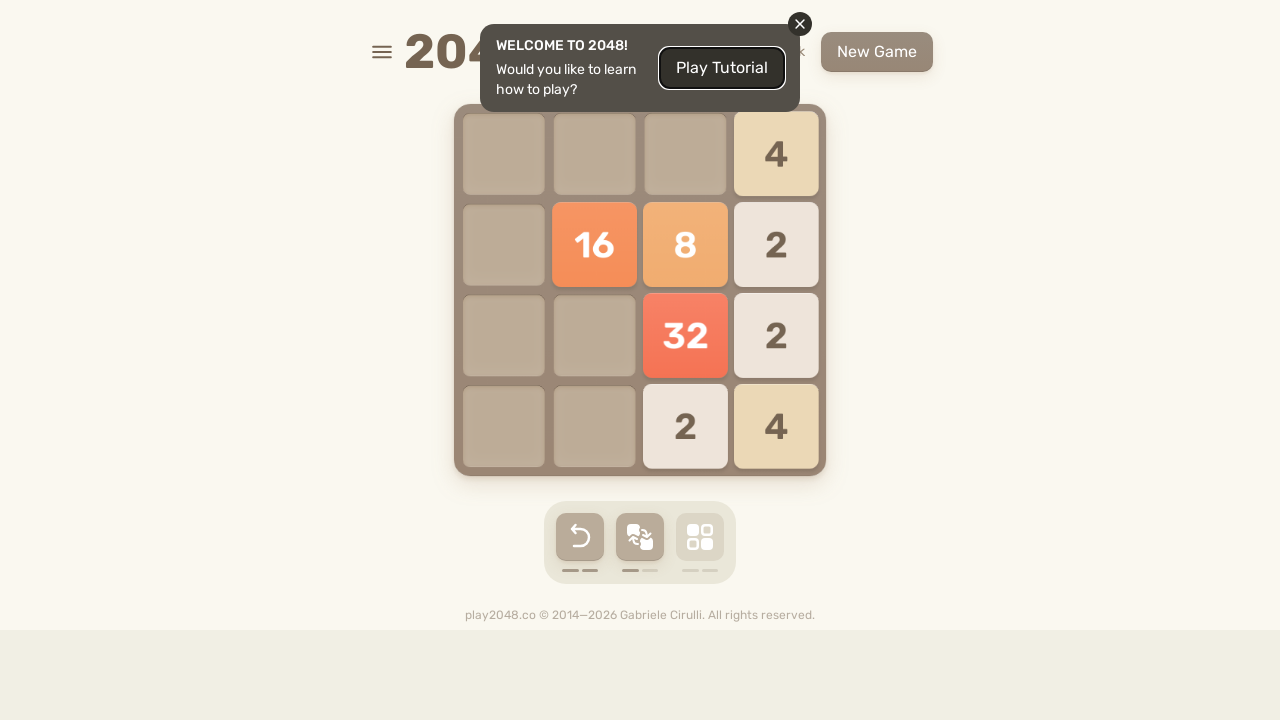

Located game over elements
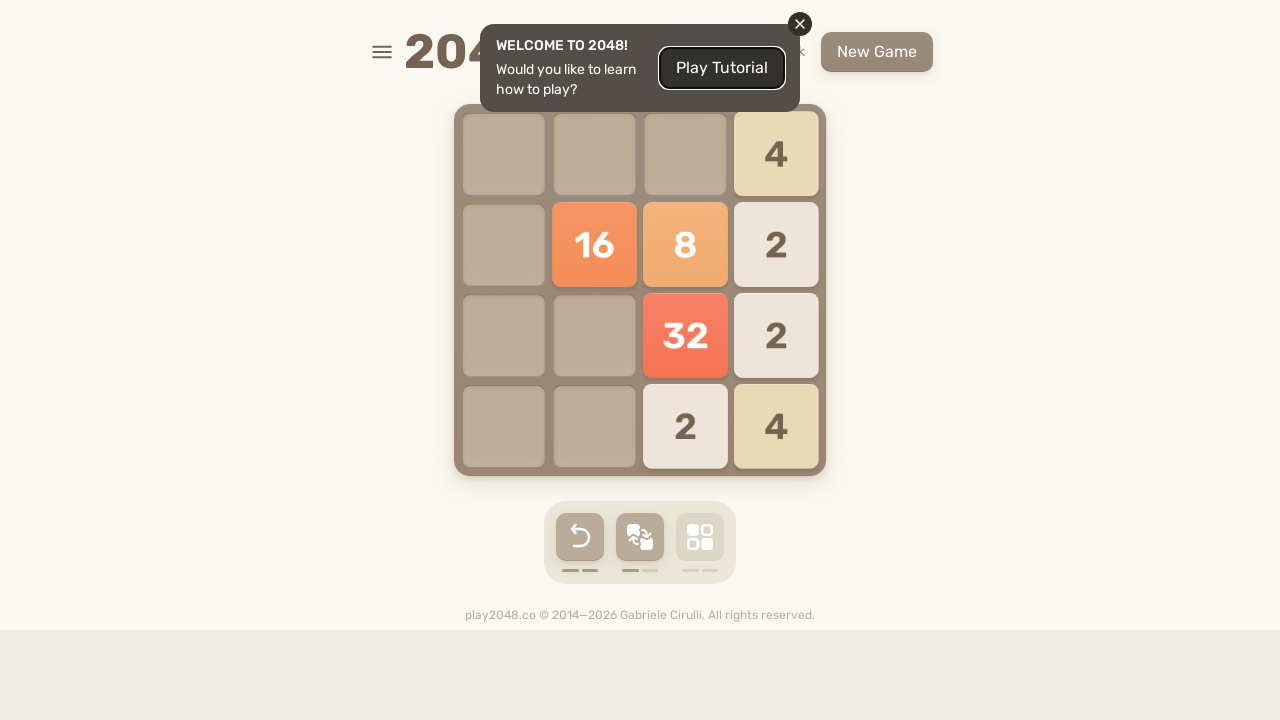

Pressed arrow key: ArrowUp
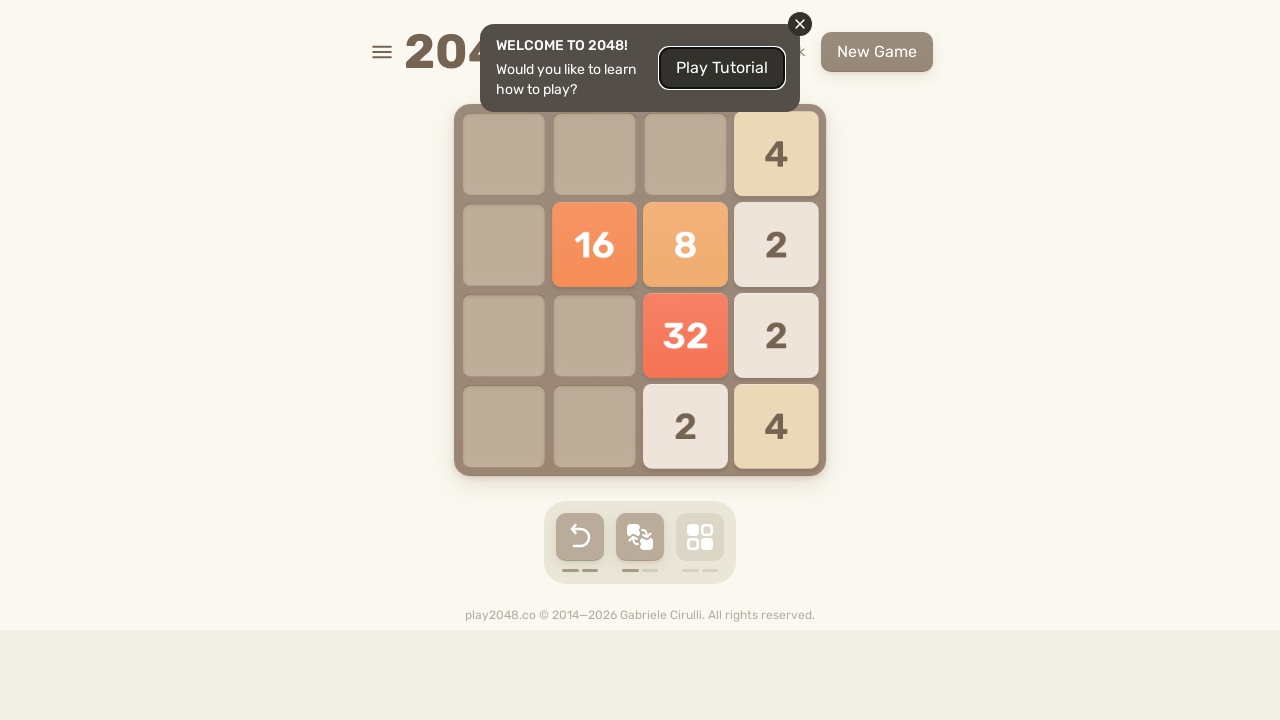

Waited 100ms before next move
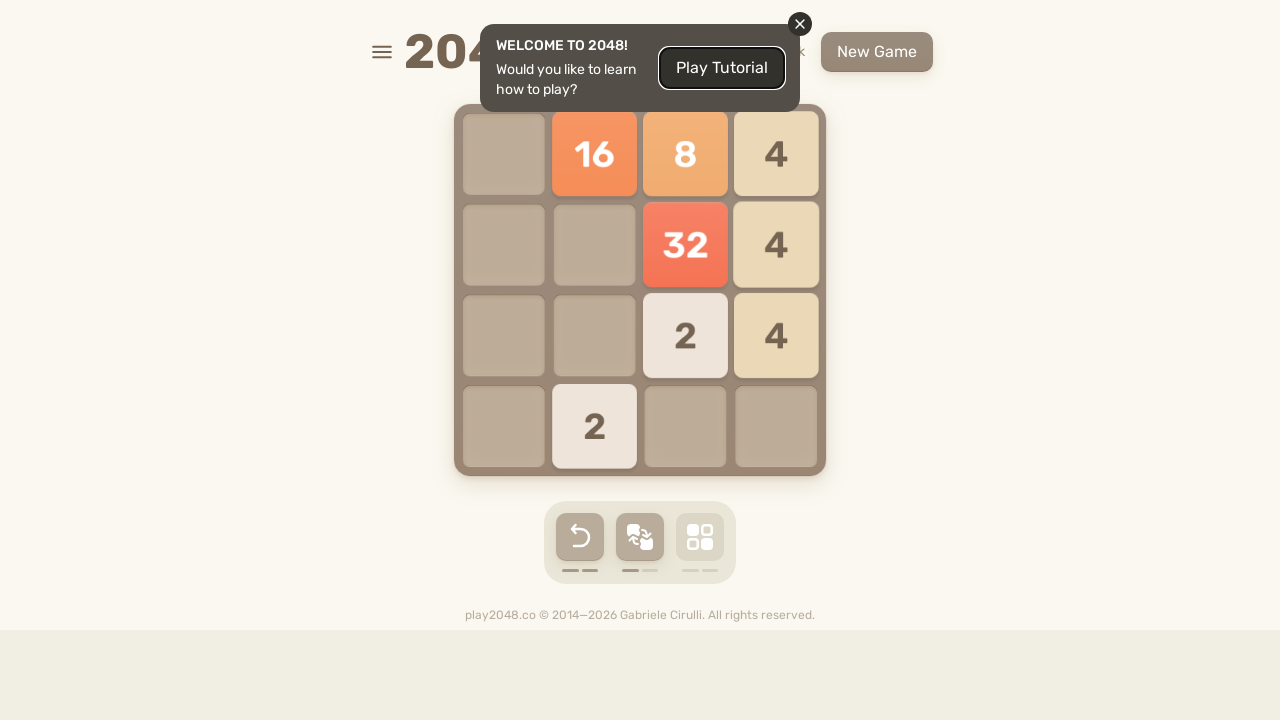

Located game over elements
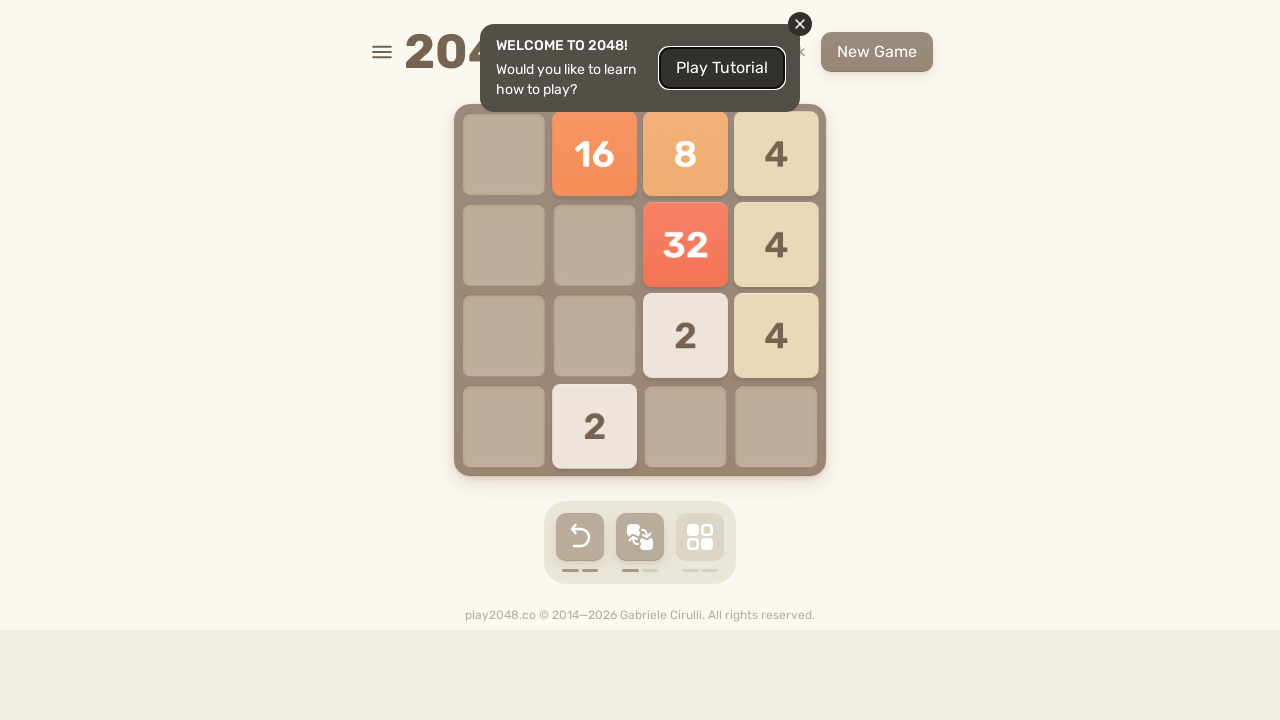

Pressed arrow key: ArrowUp
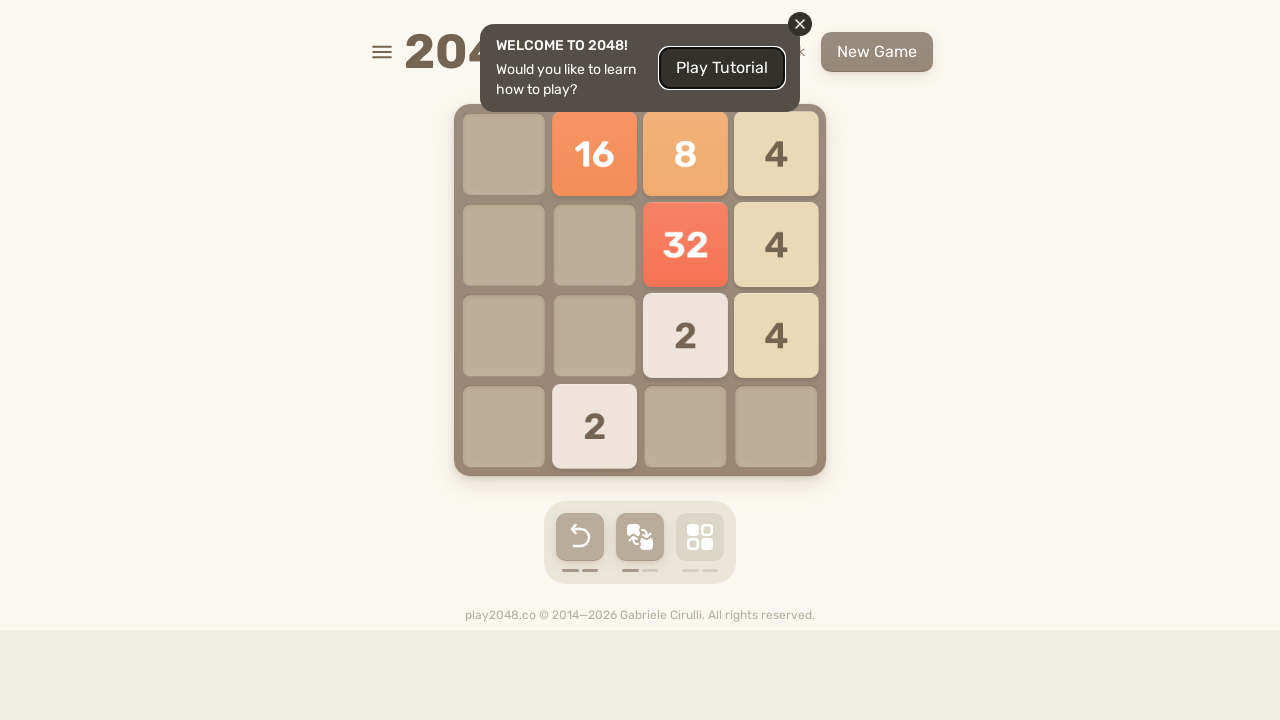

Waited 100ms before next move
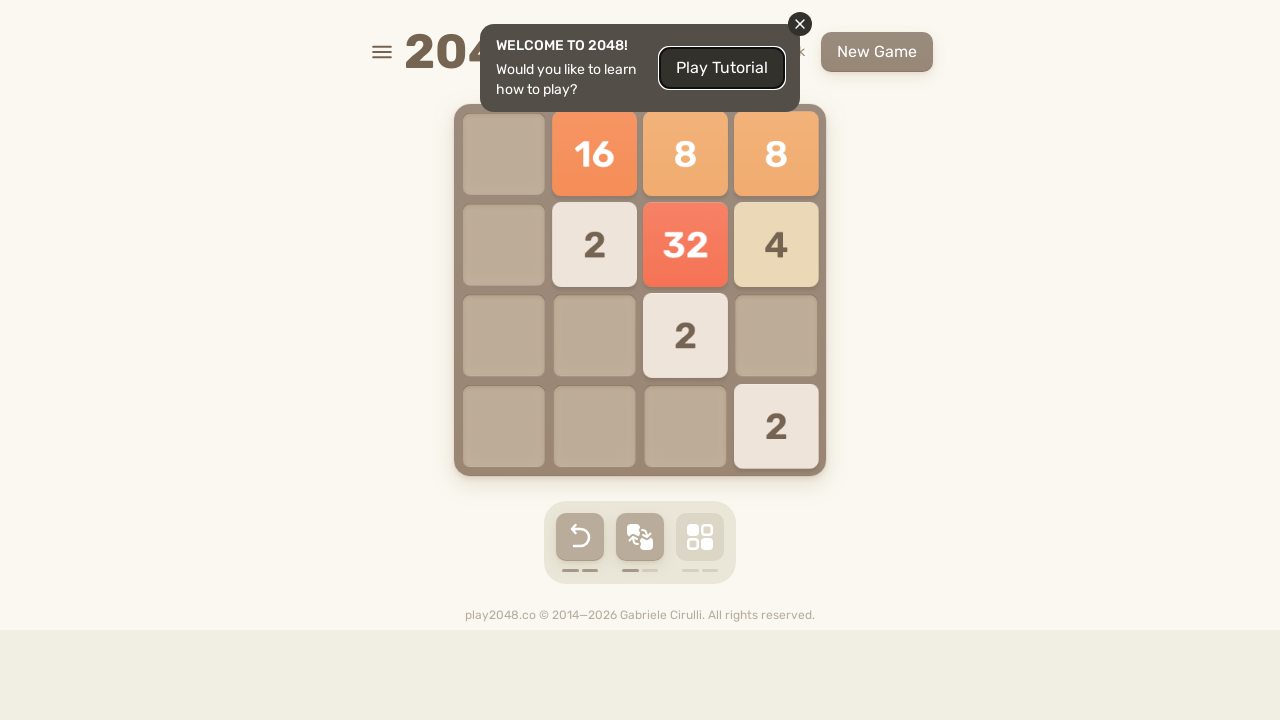

Located game over elements
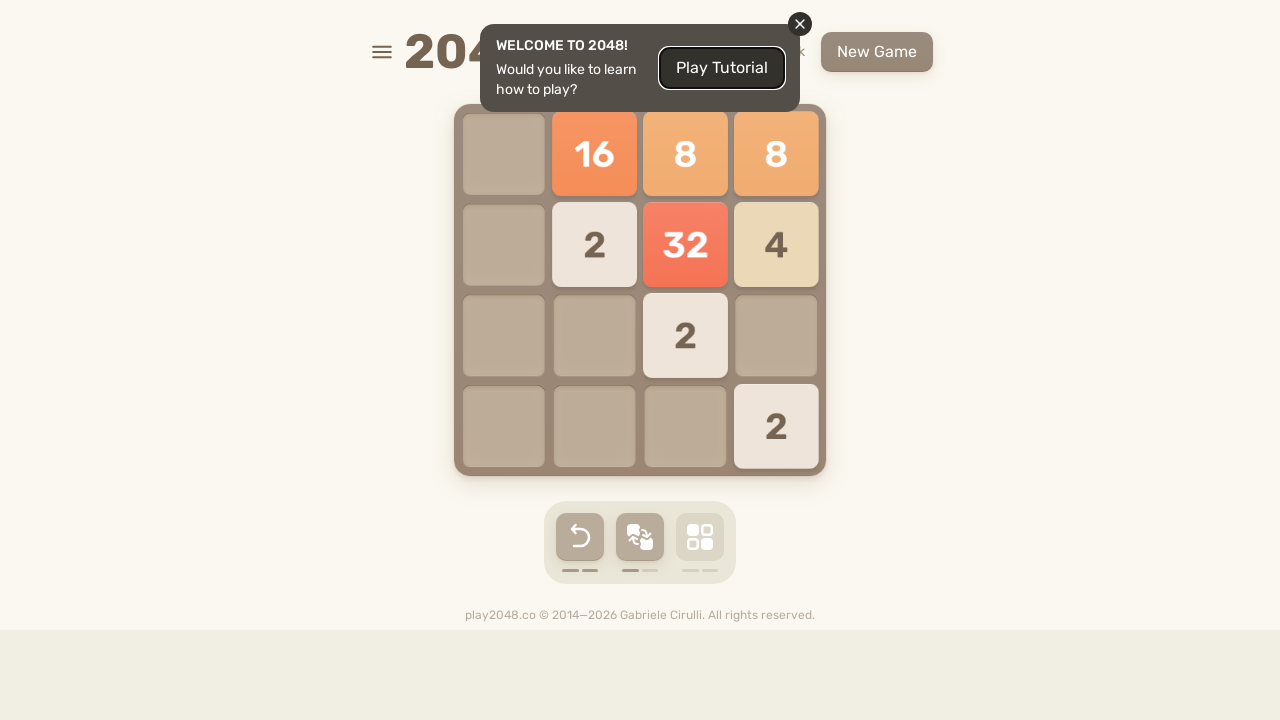

Pressed arrow key: ArrowLeft
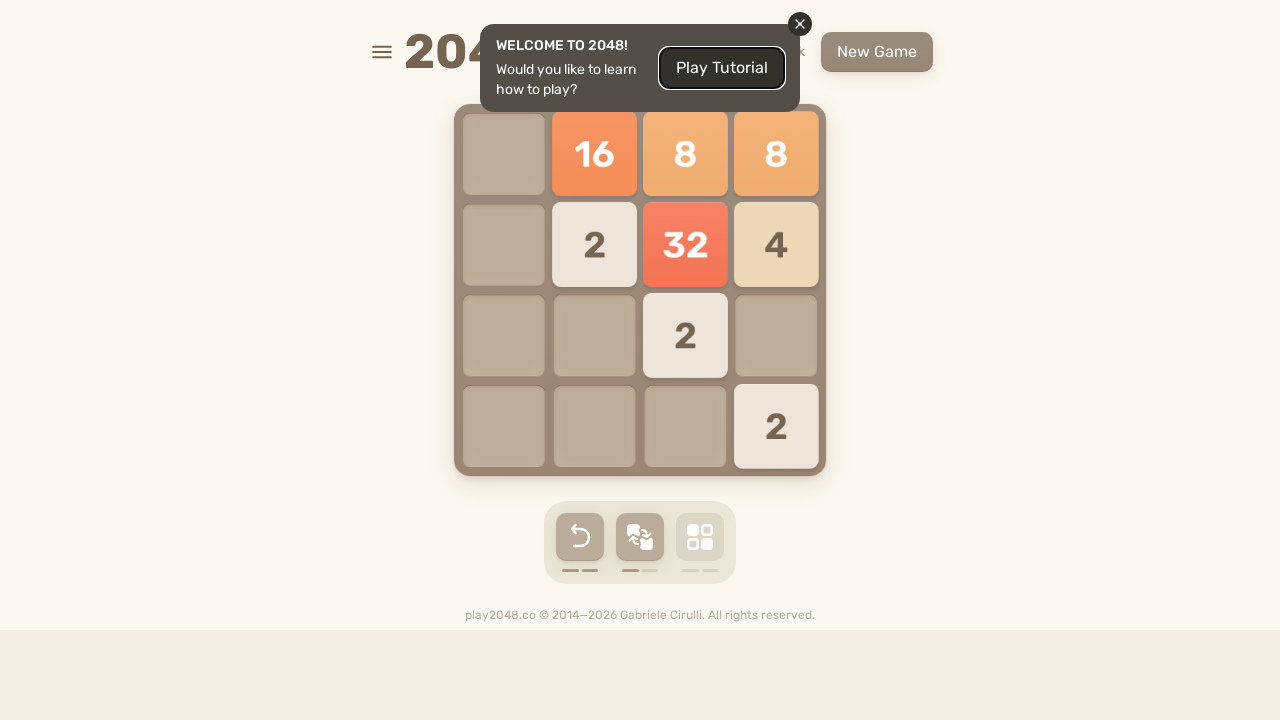

Waited 100ms before next move
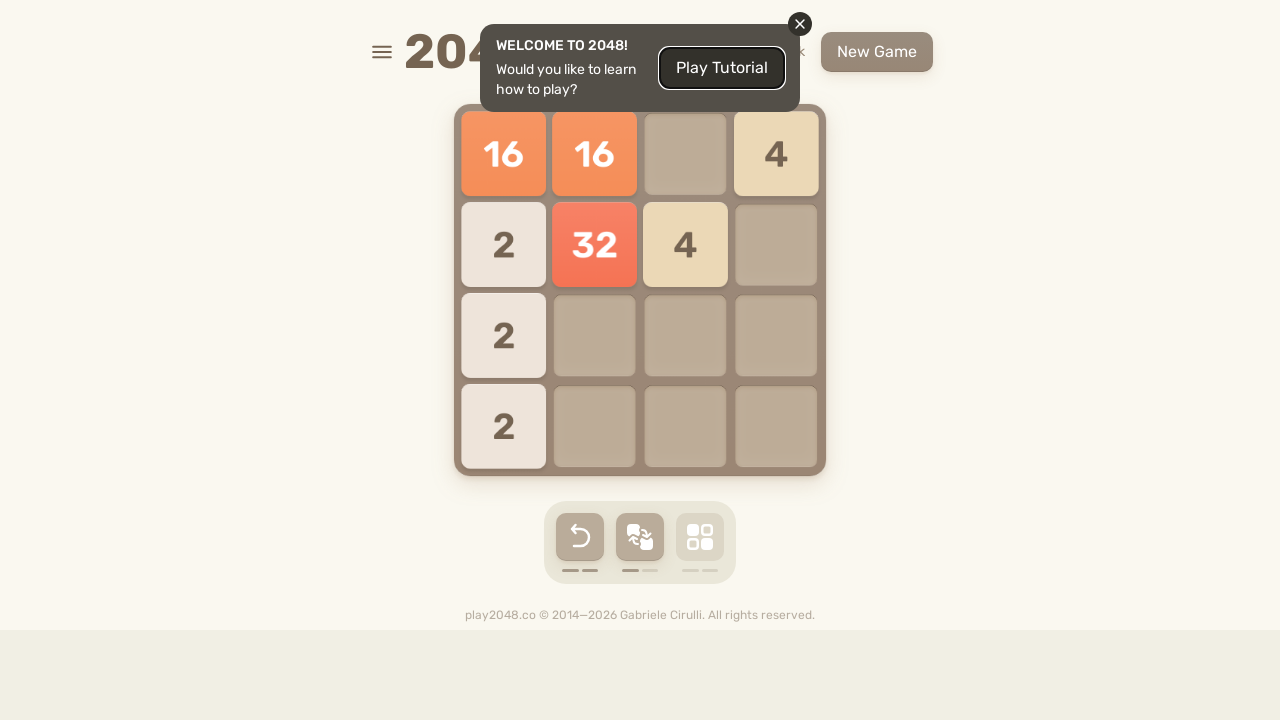

Located game over elements
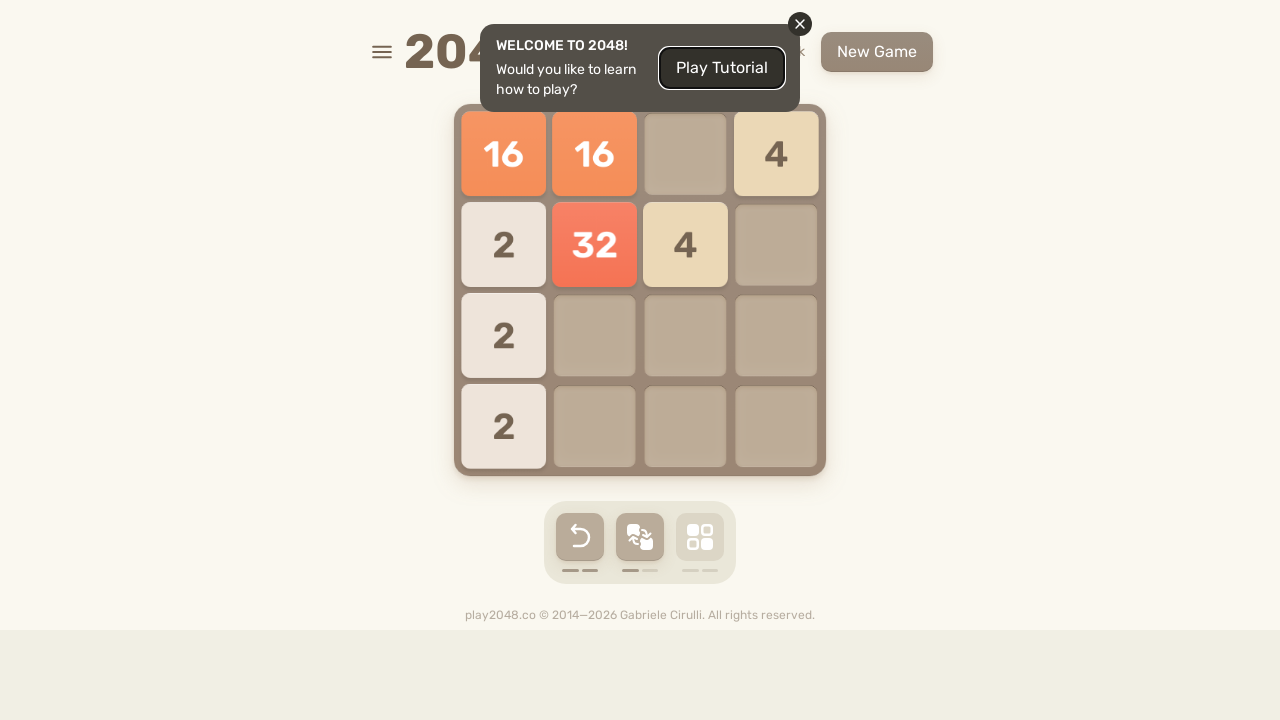

Pressed arrow key: ArrowLeft
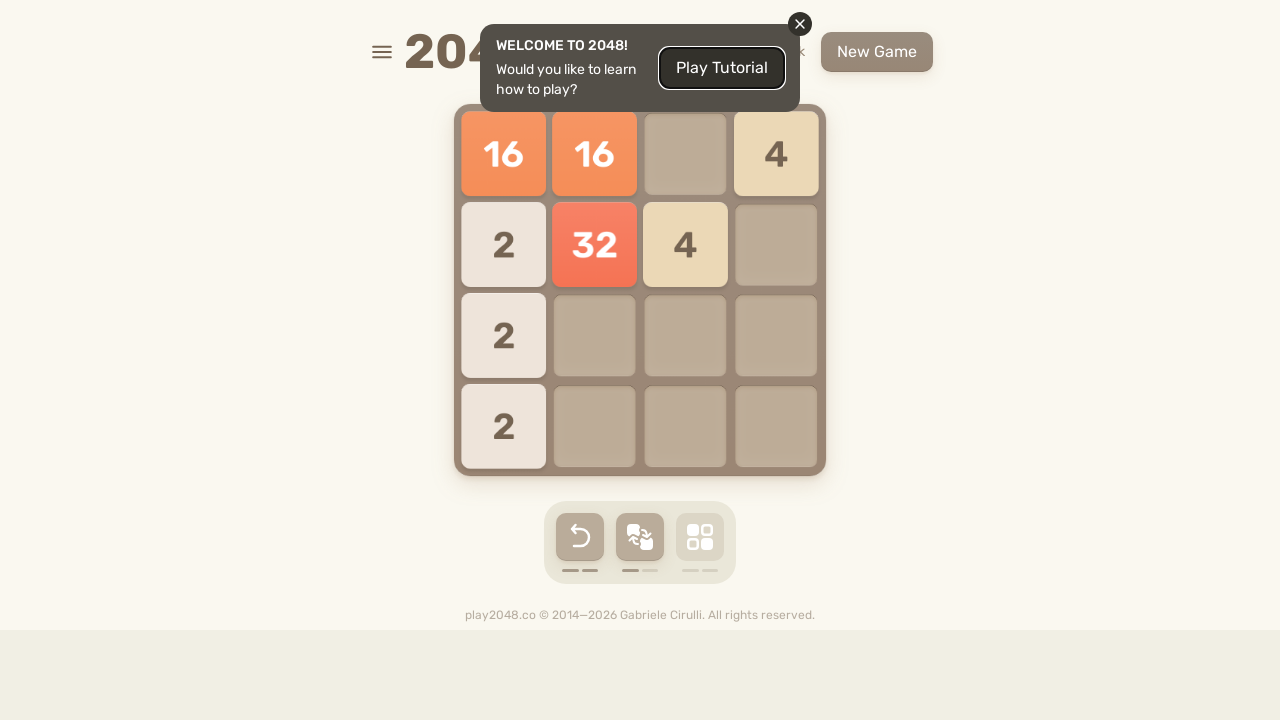

Waited 100ms before next move
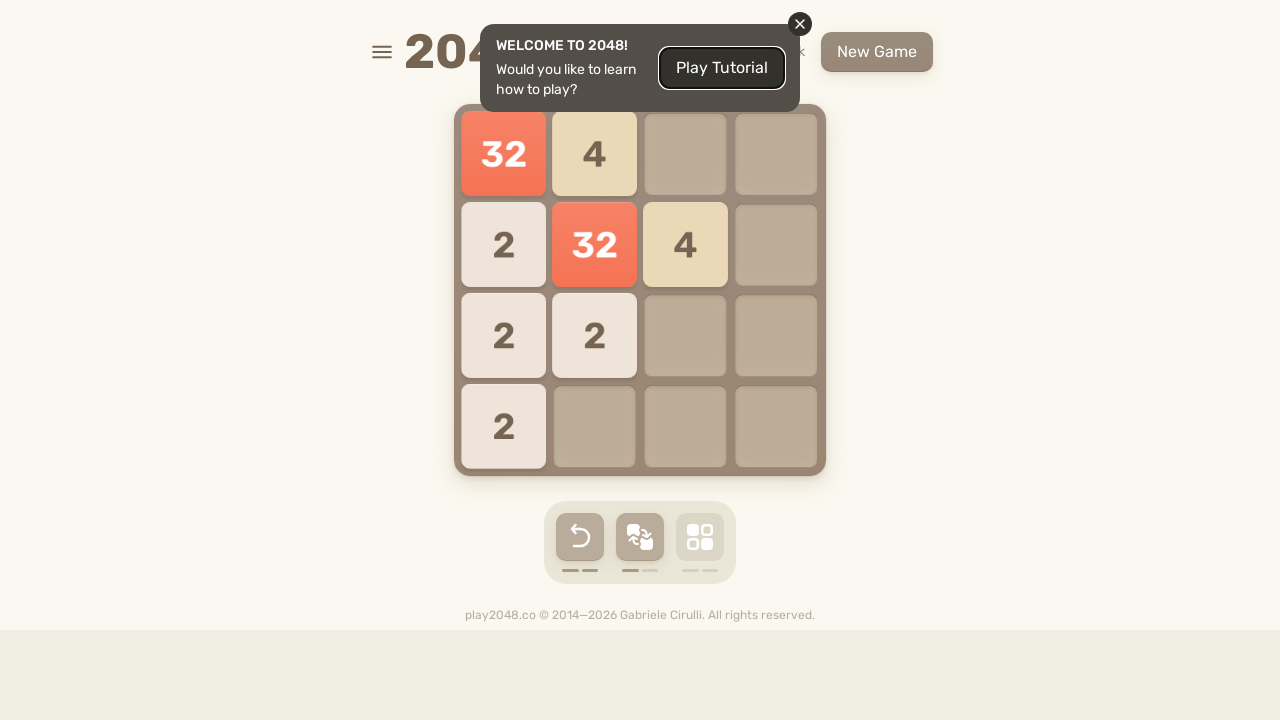

Located game over elements
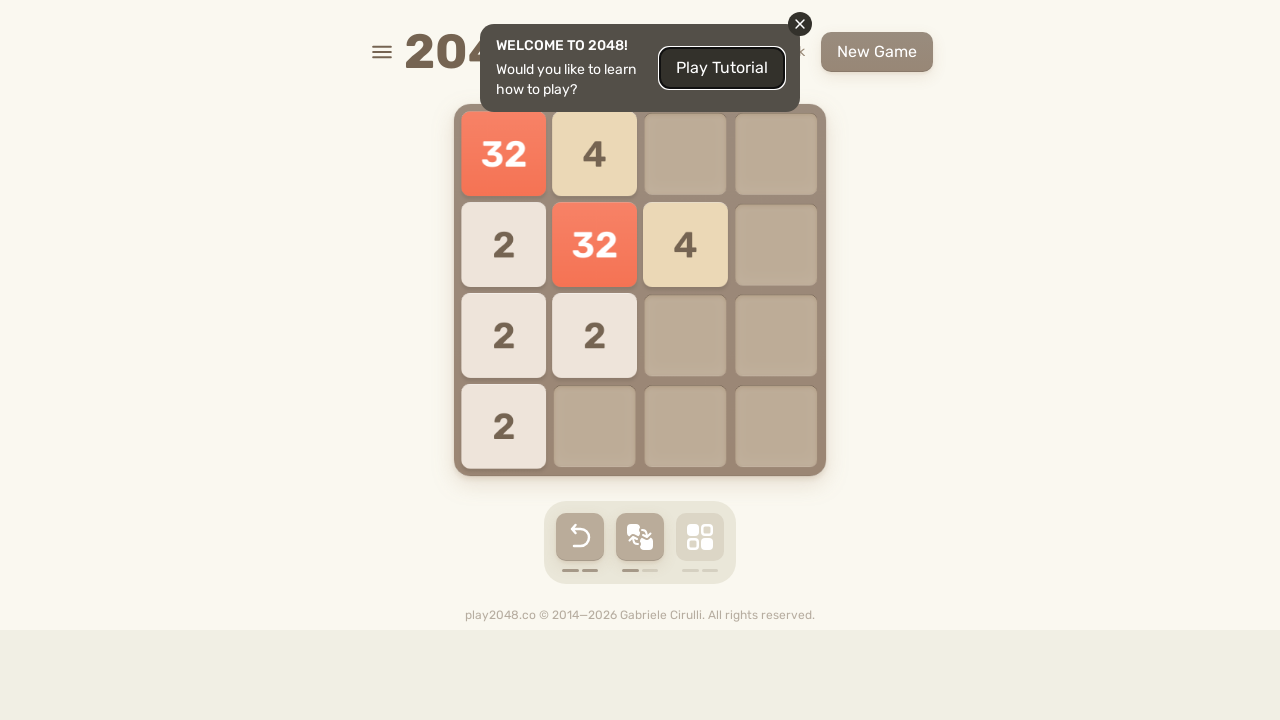

Pressed arrow key: ArrowLeft
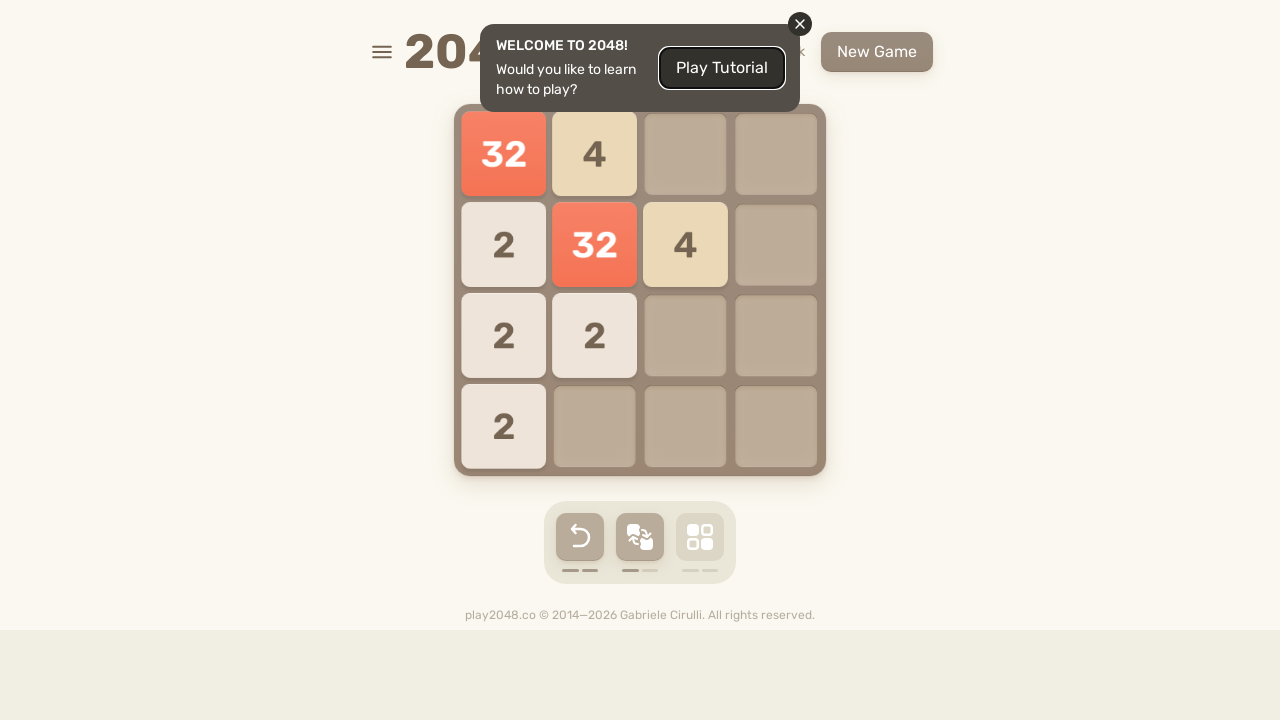

Waited 100ms before next move
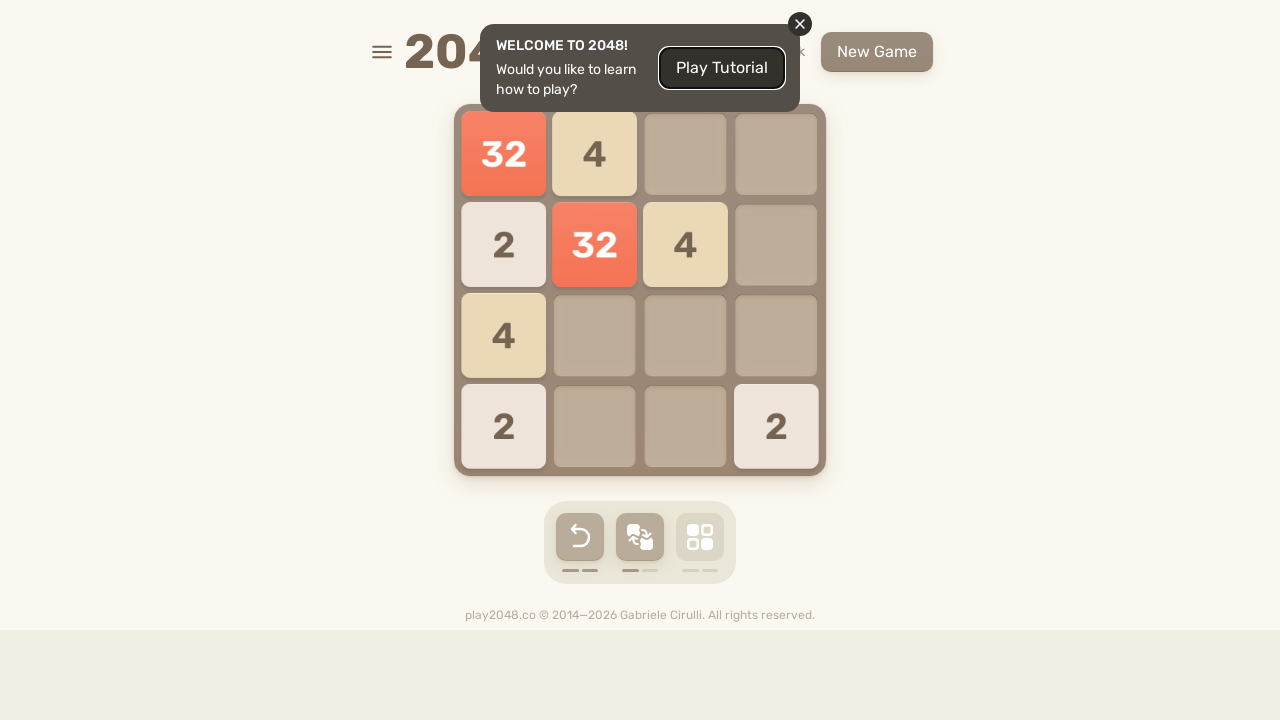

Located game over elements
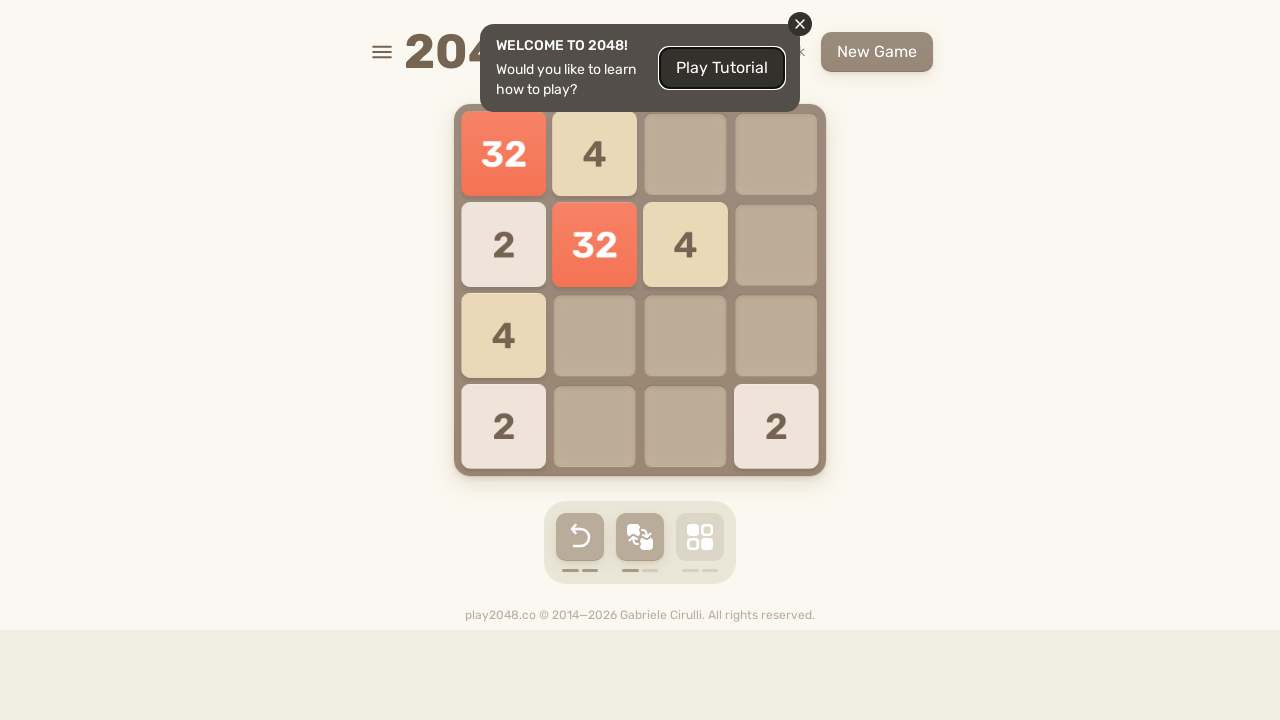

Pressed arrow key: ArrowDown
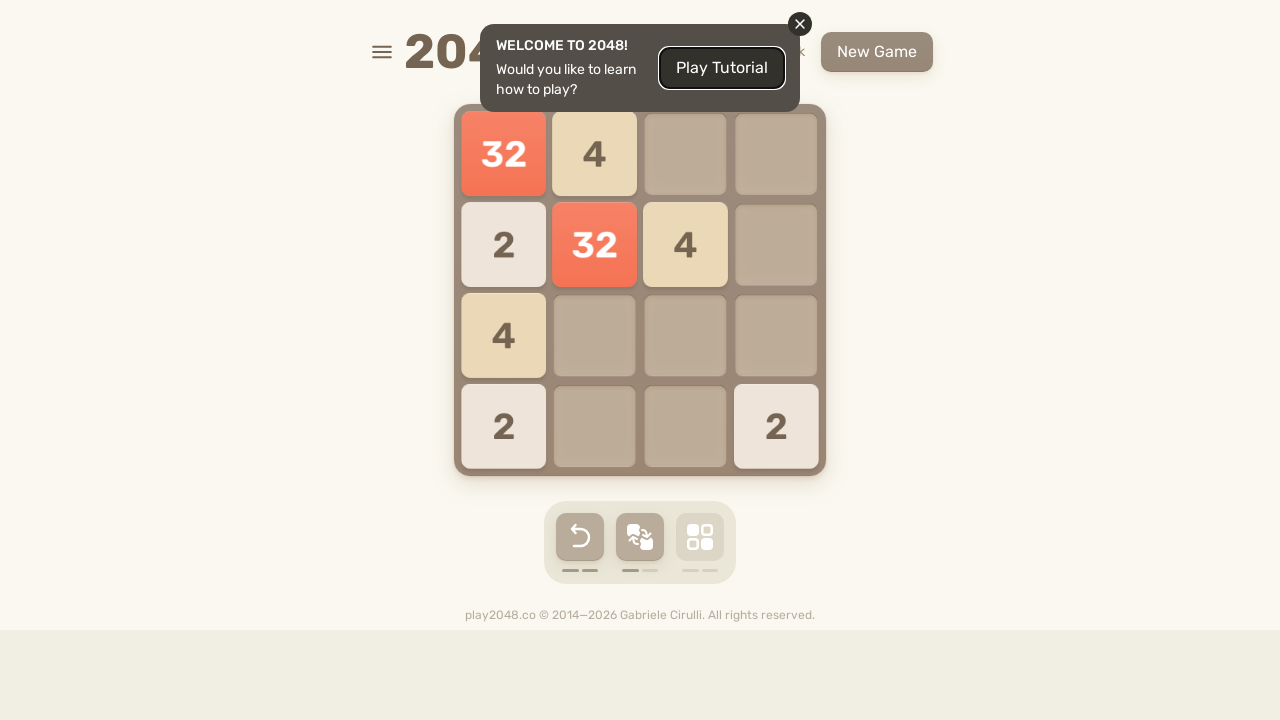

Waited 100ms before next move
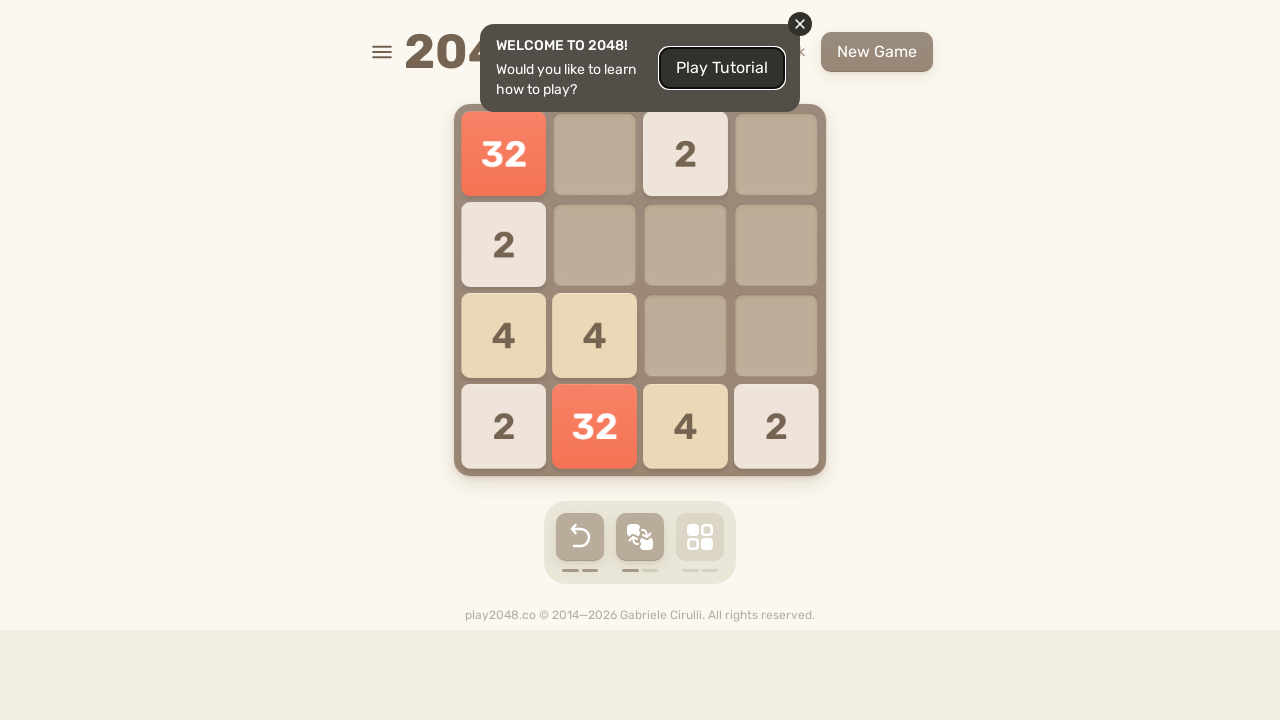

Located game over elements
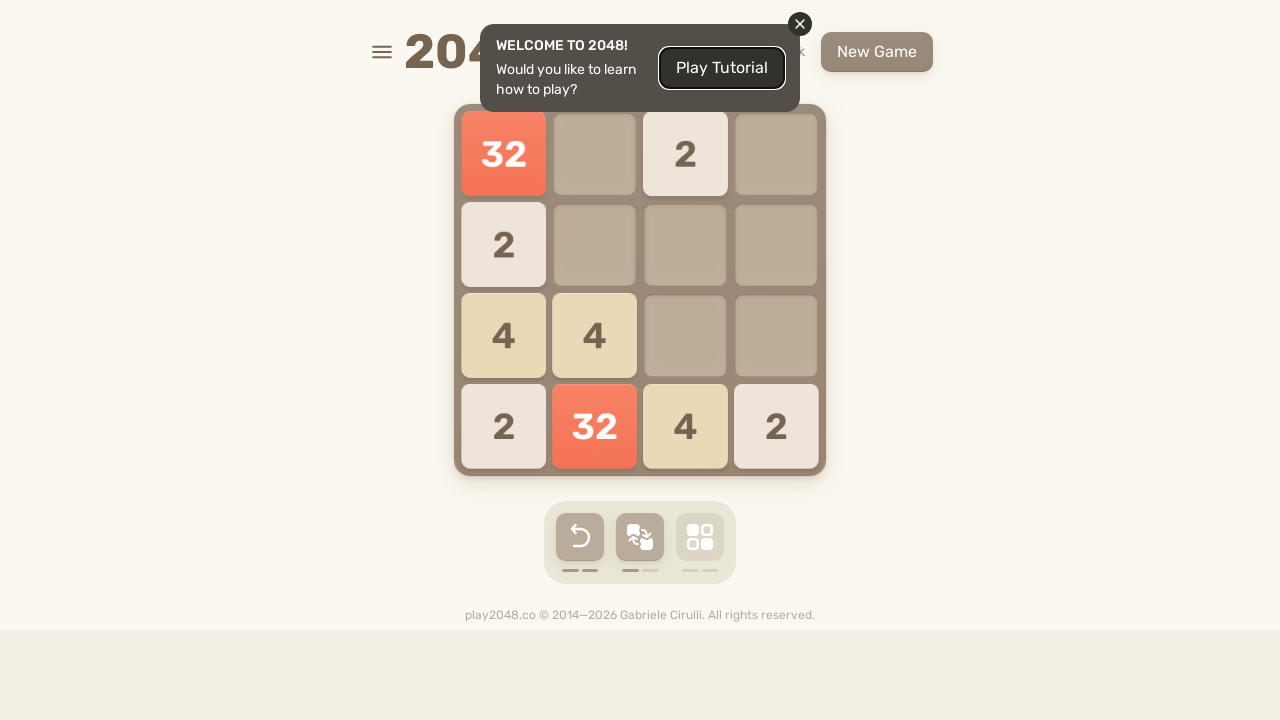

Pressed arrow key: ArrowLeft
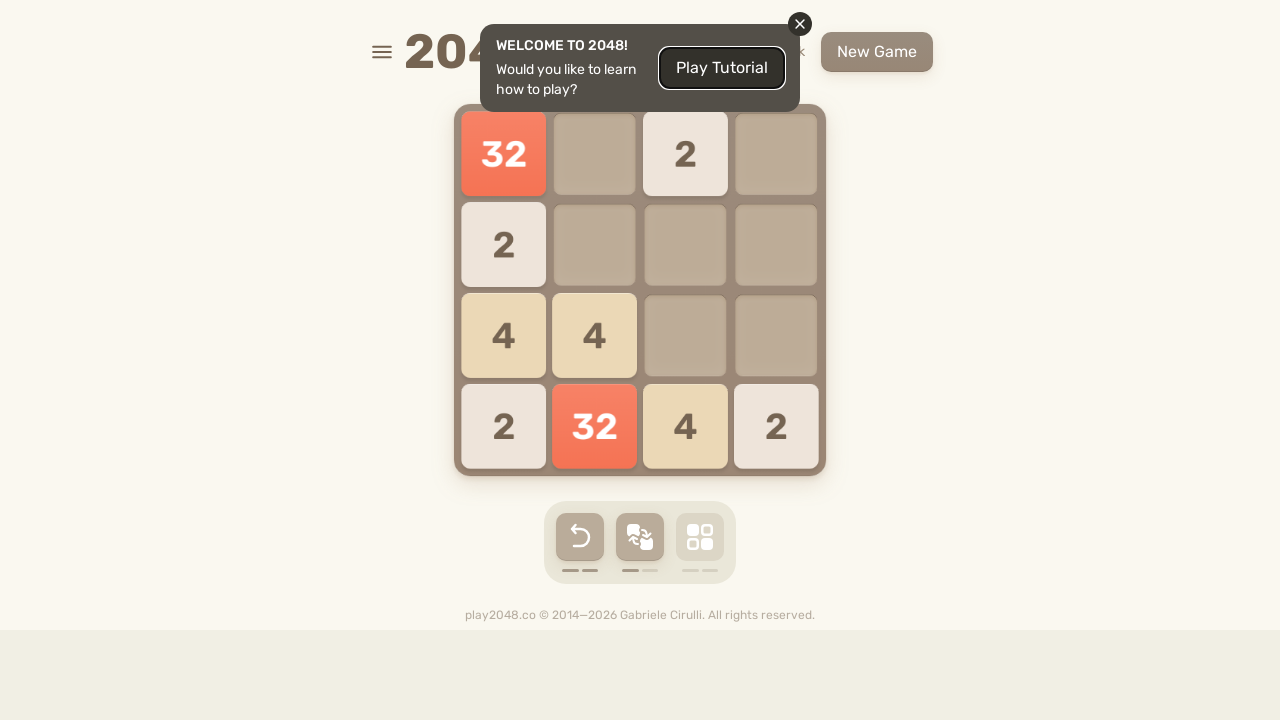

Waited 100ms before next move
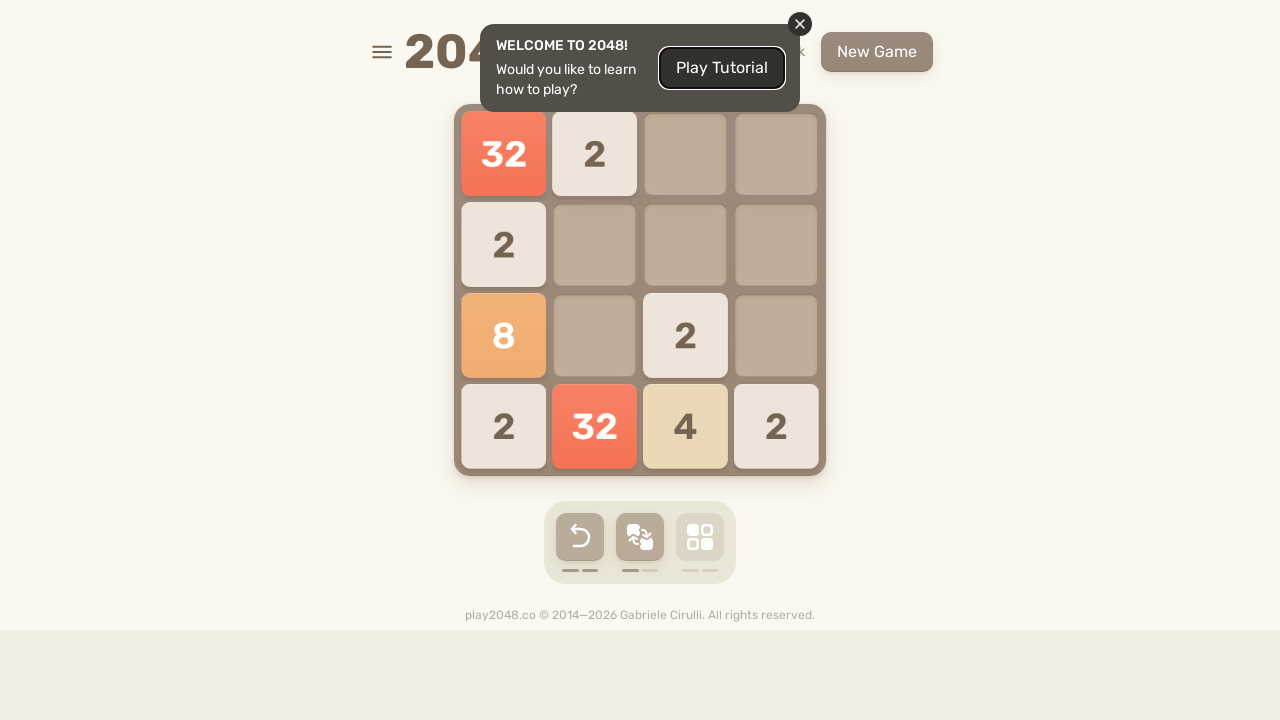

Located game over elements
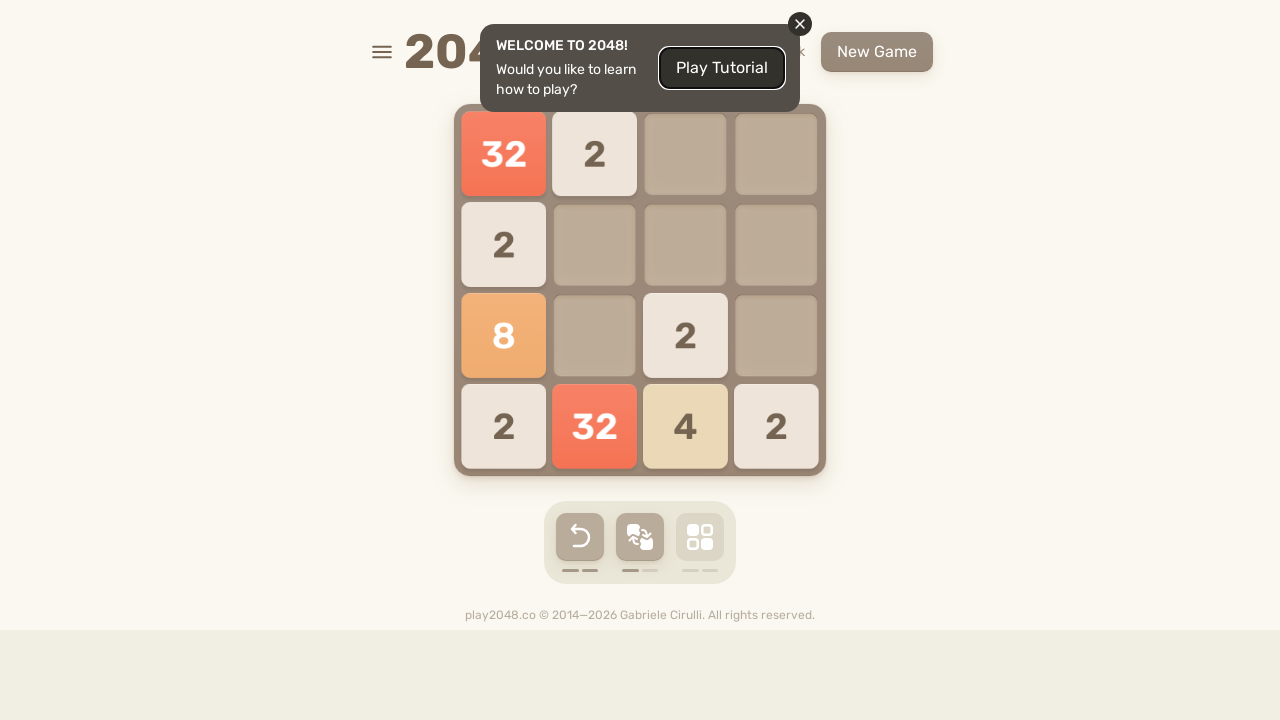

Pressed arrow key: ArrowLeft
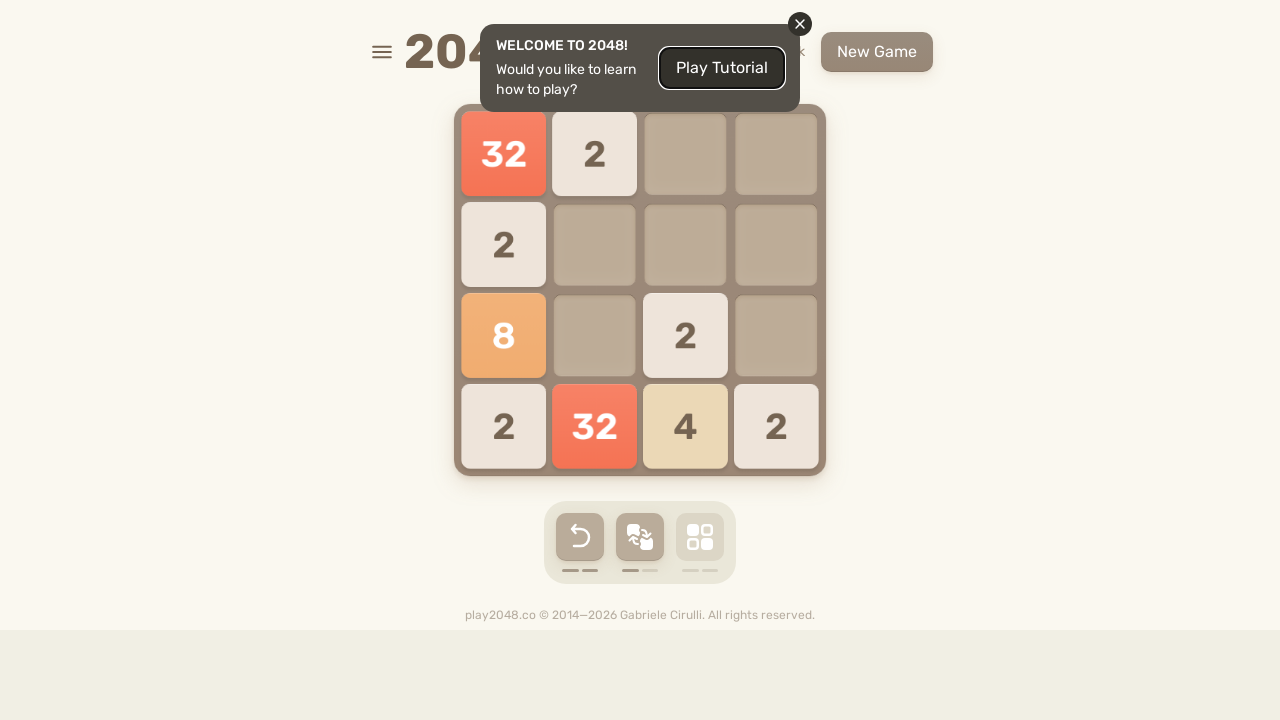

Waited 100ms before next move
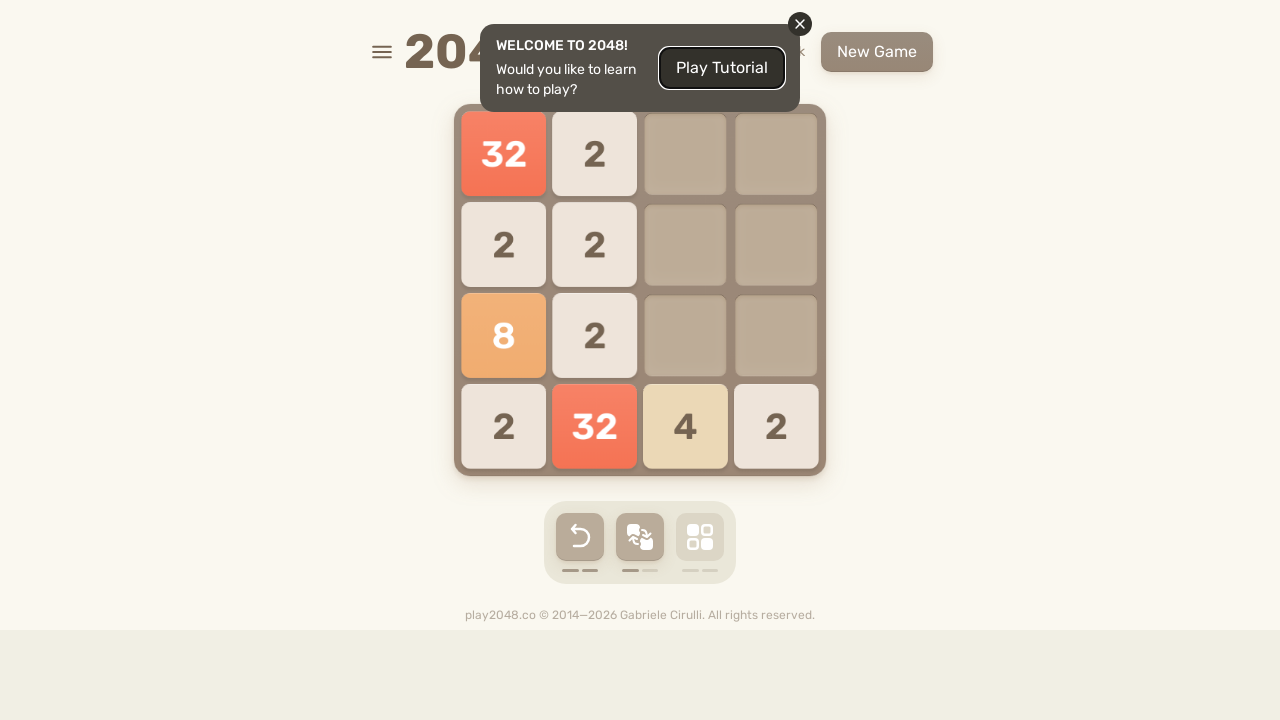

Located game over elements
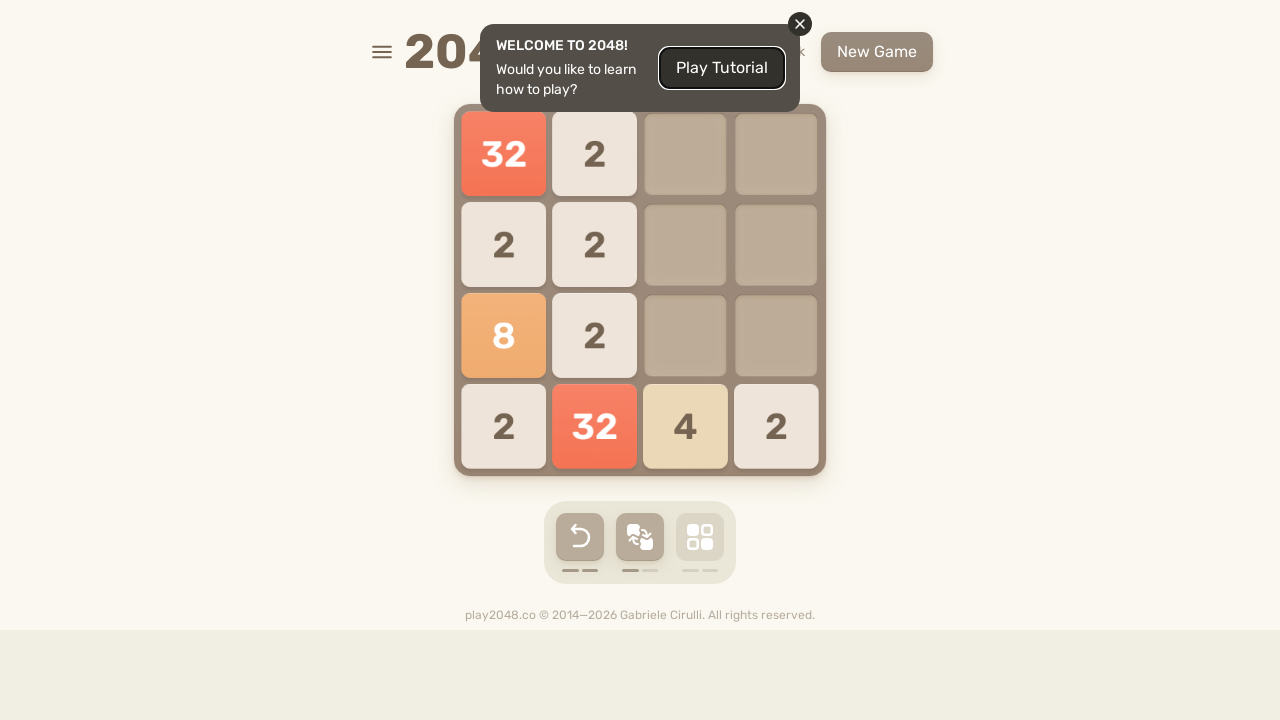

Pressed arrow key: ArrowRight
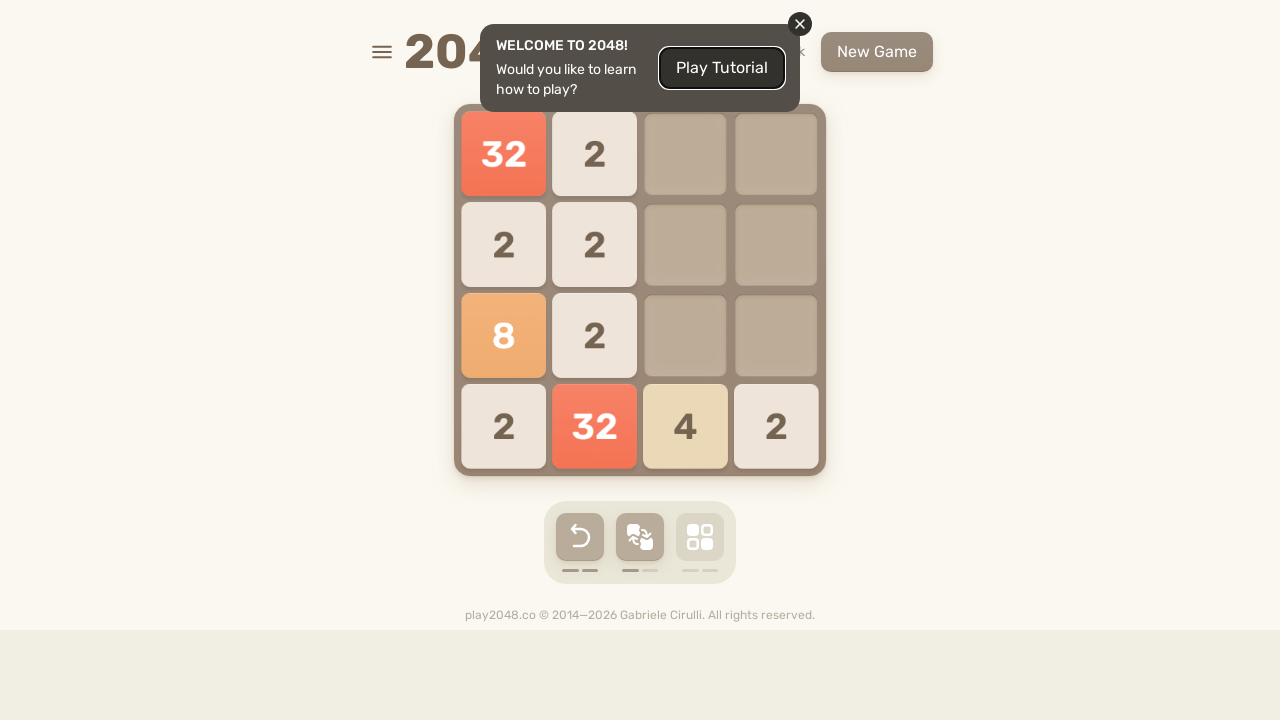

Waited 100ms before next move
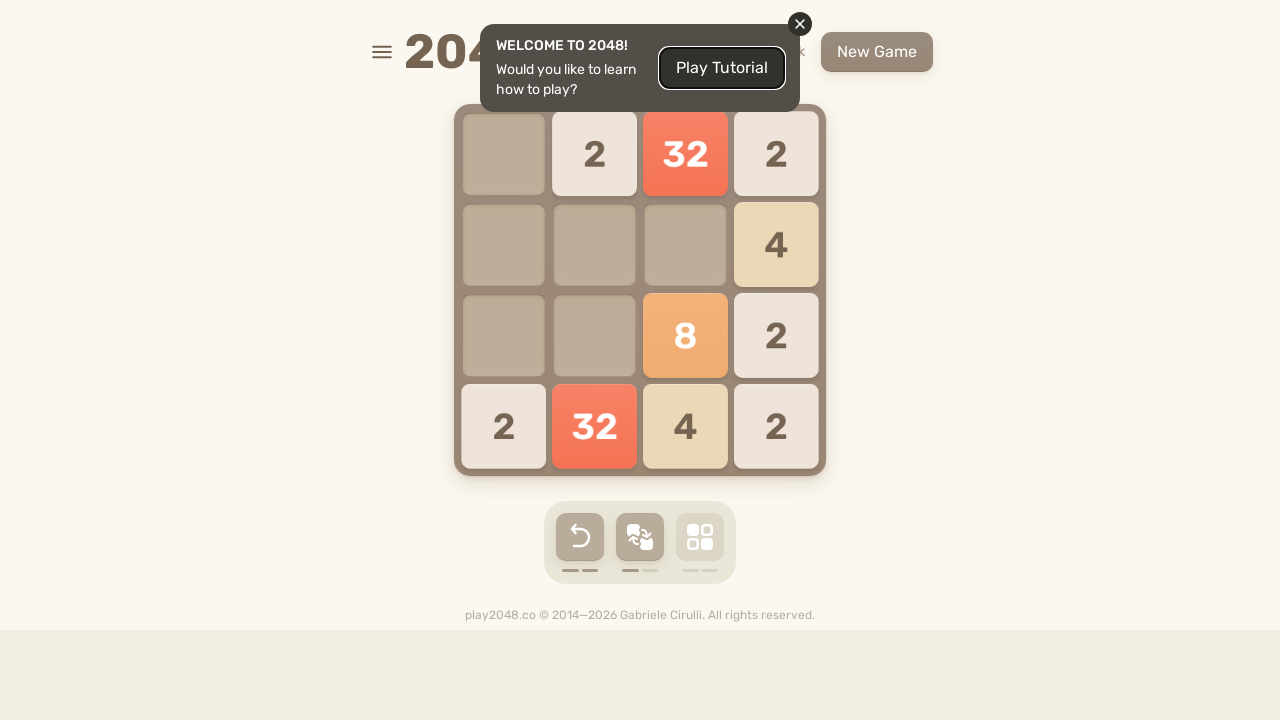

Located game over elements
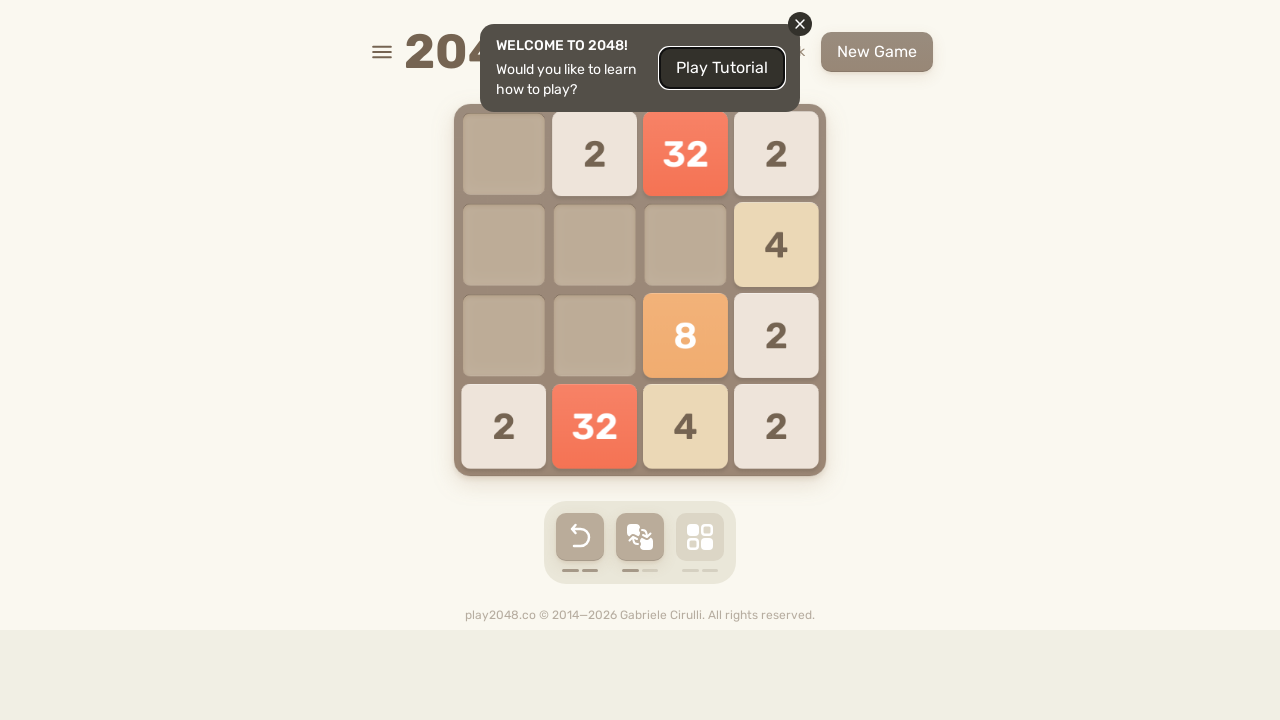

Pressed arrow key: ArrowUp
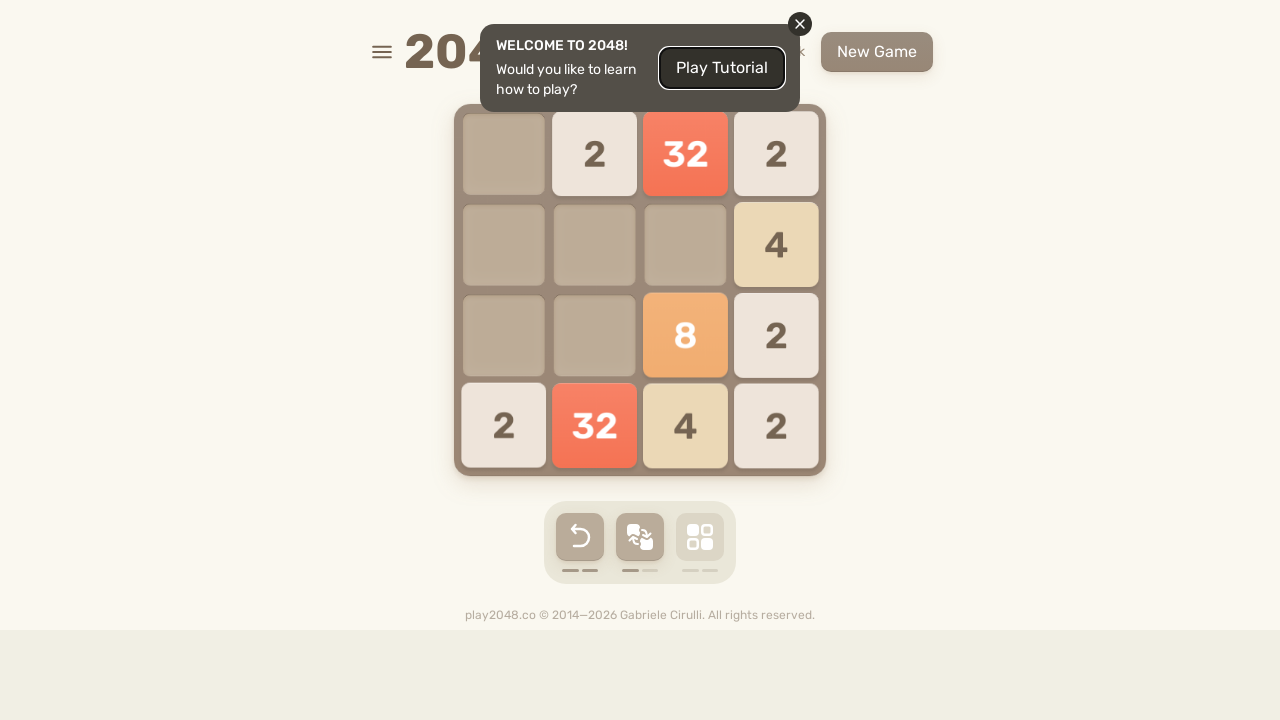

Waited 100ms before next move
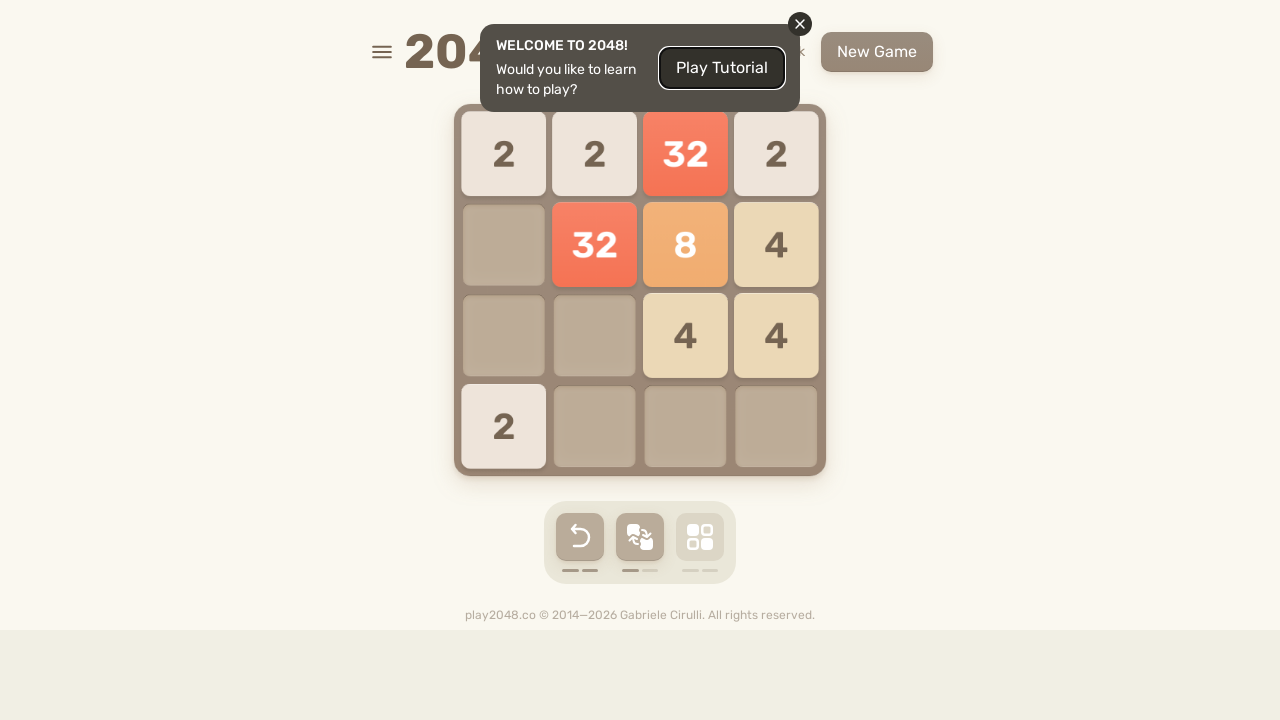

Located game over elements
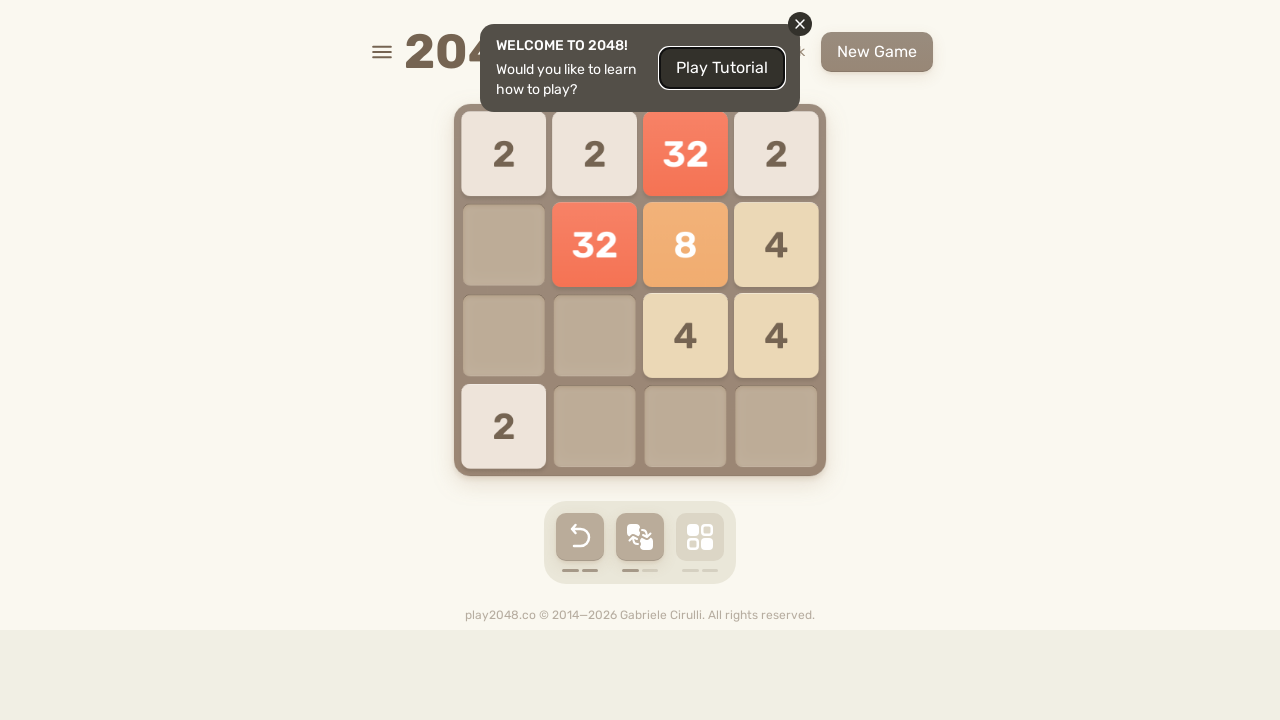

Pressed arrow key: ArrowUp
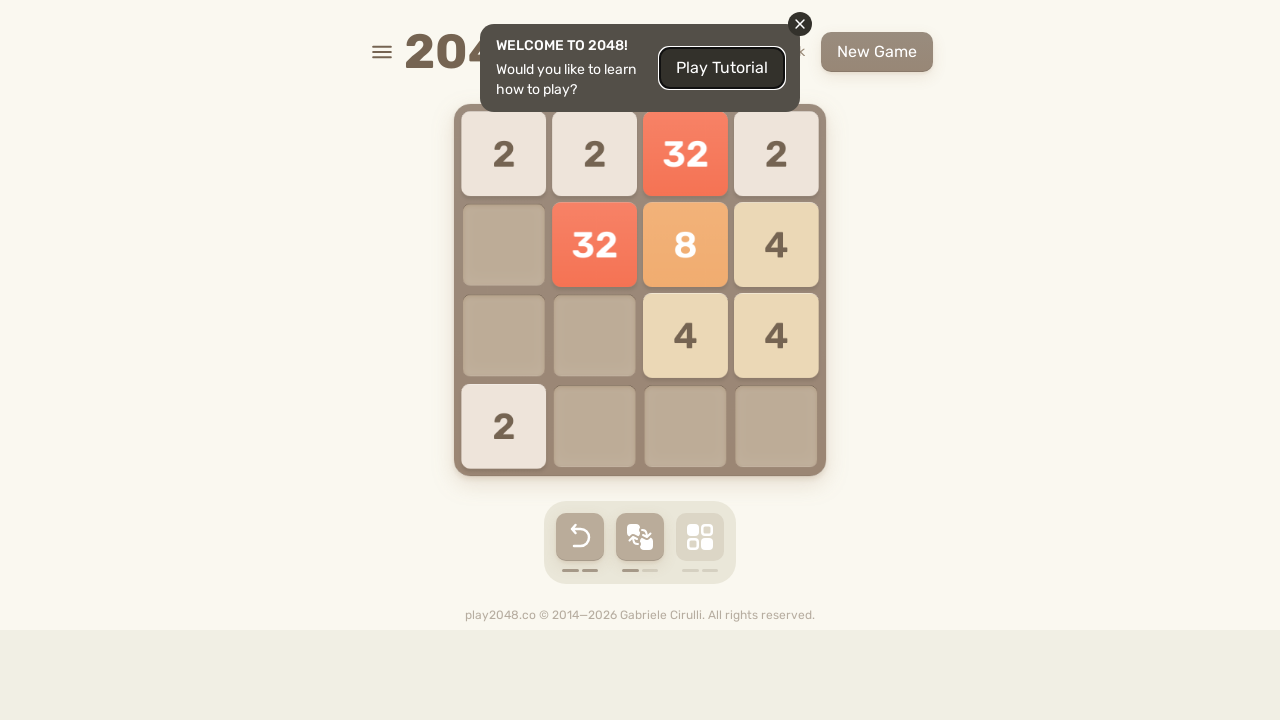

Waited 100ms before next move
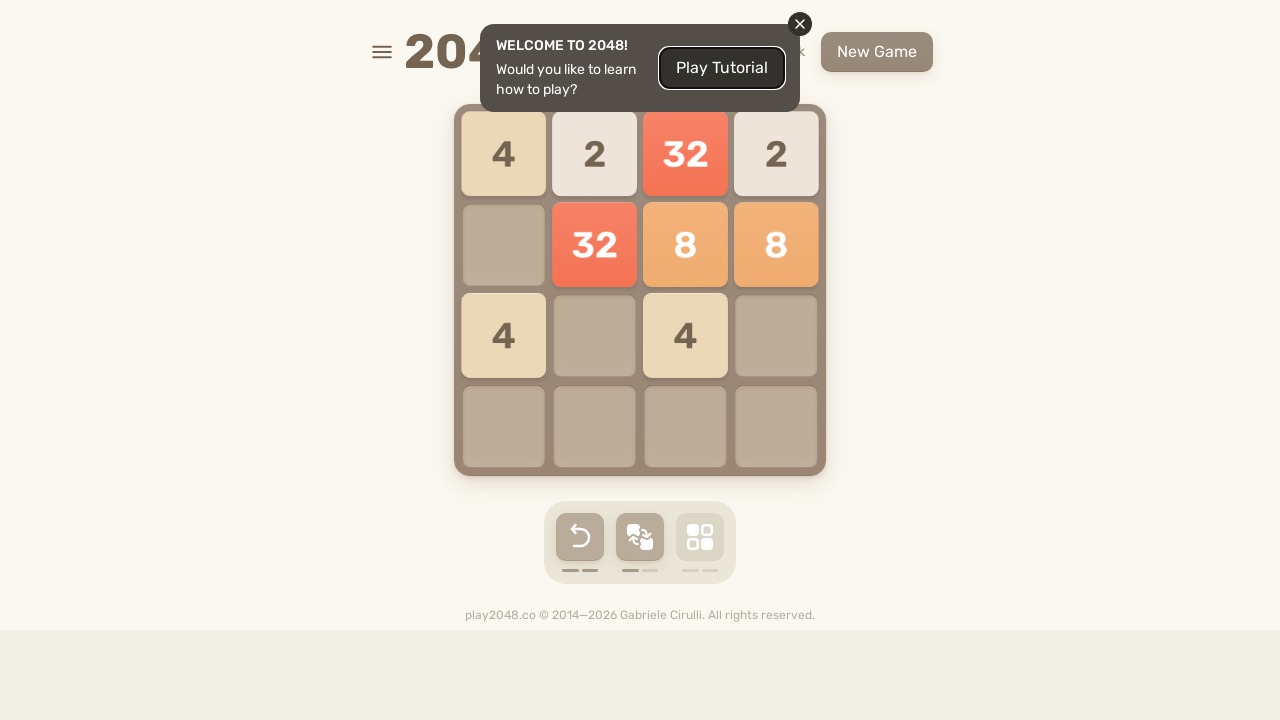

Located game over elements
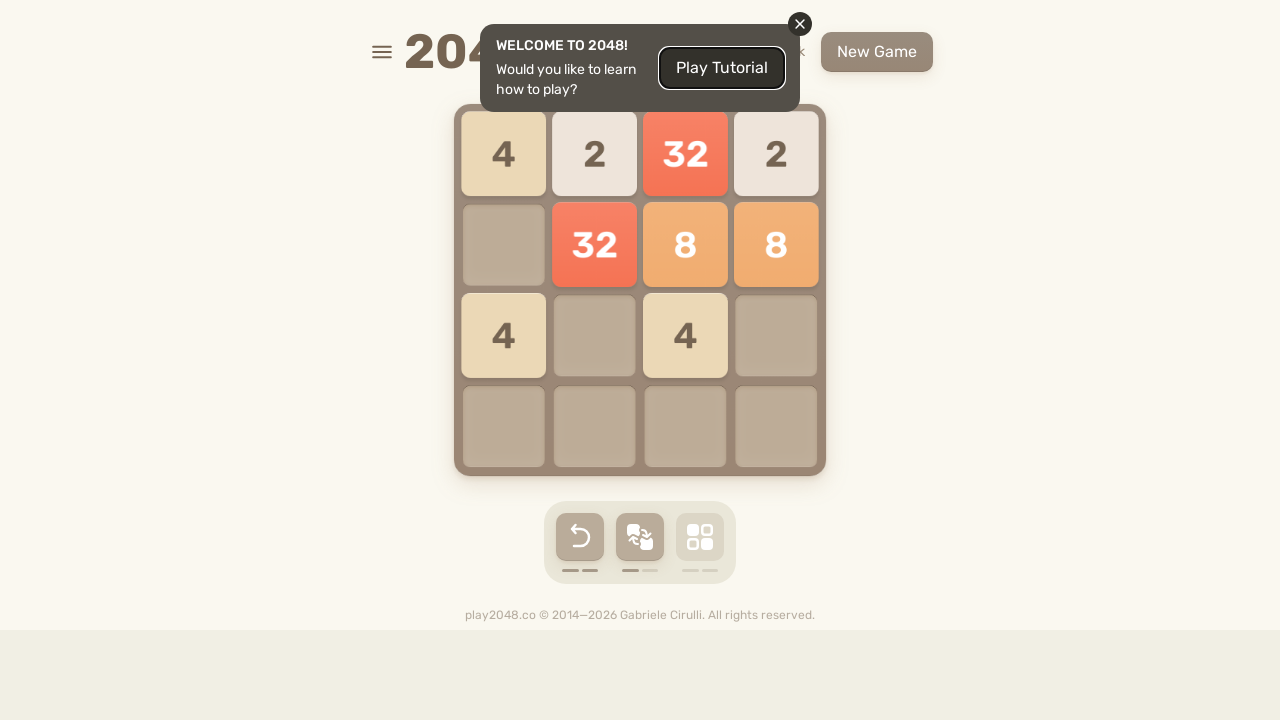

Pressed arrow key: ArrowDown
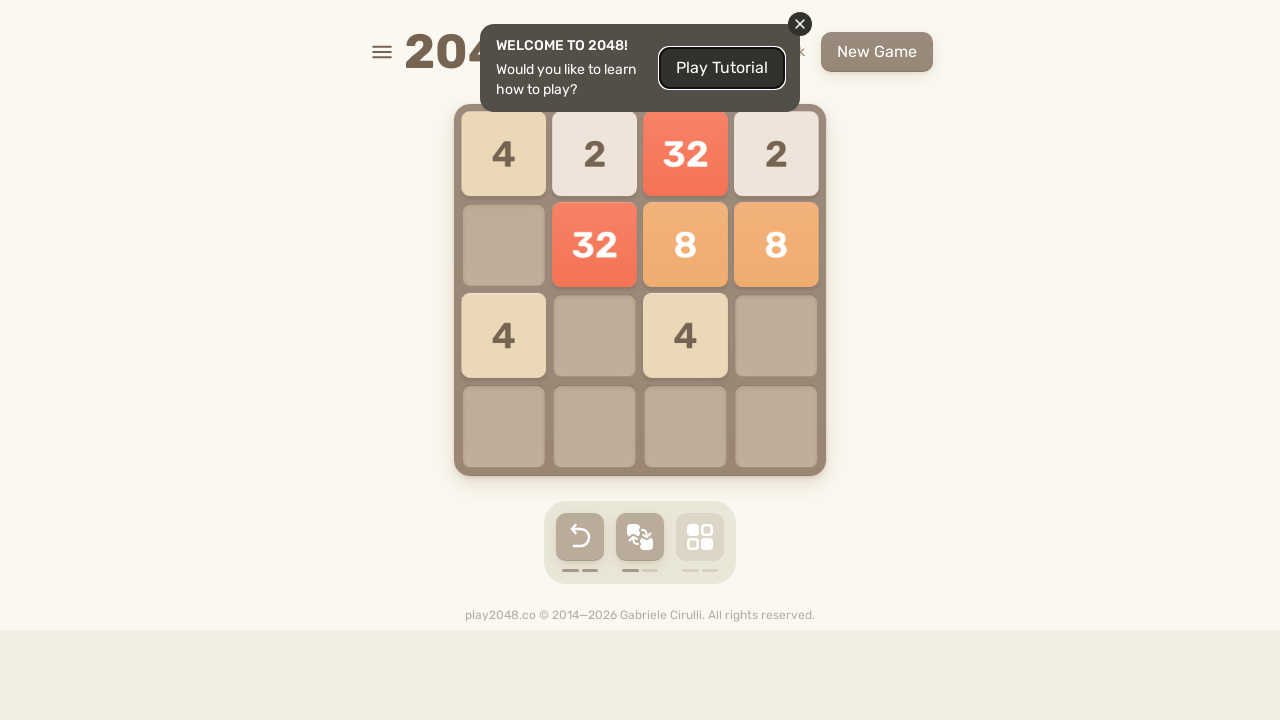

Waited 100ms before next move
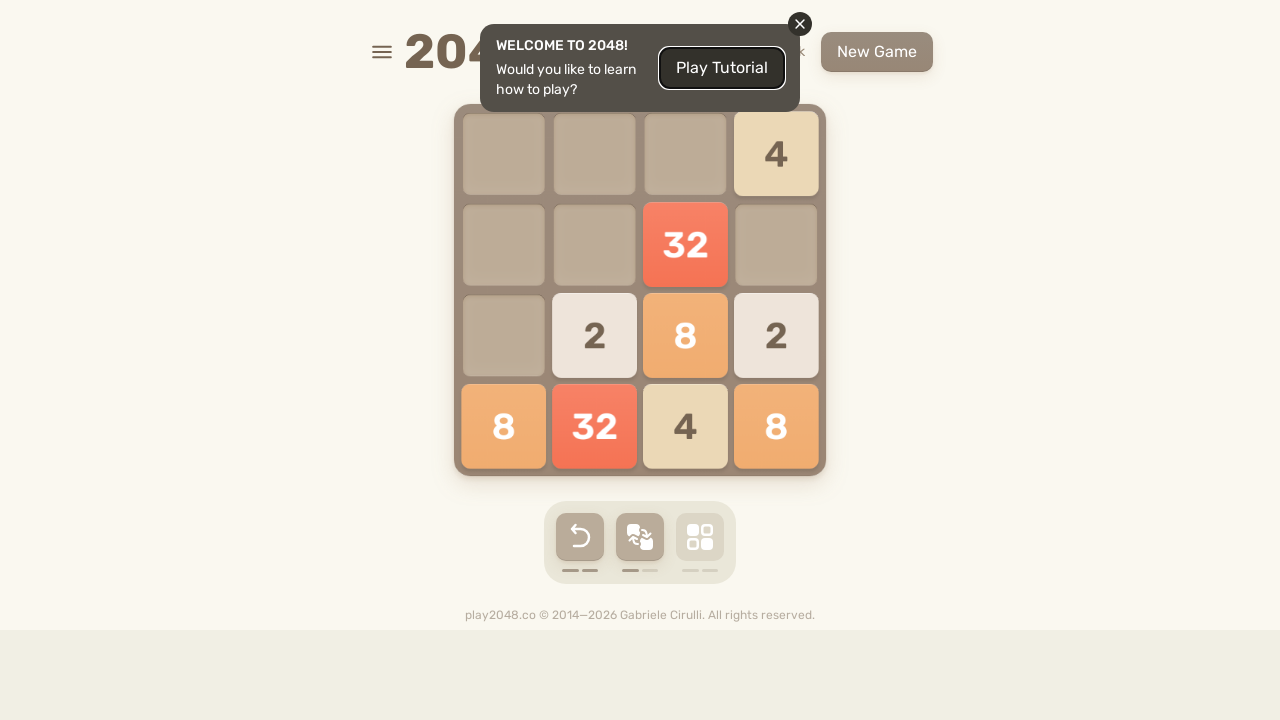

Located game over elements
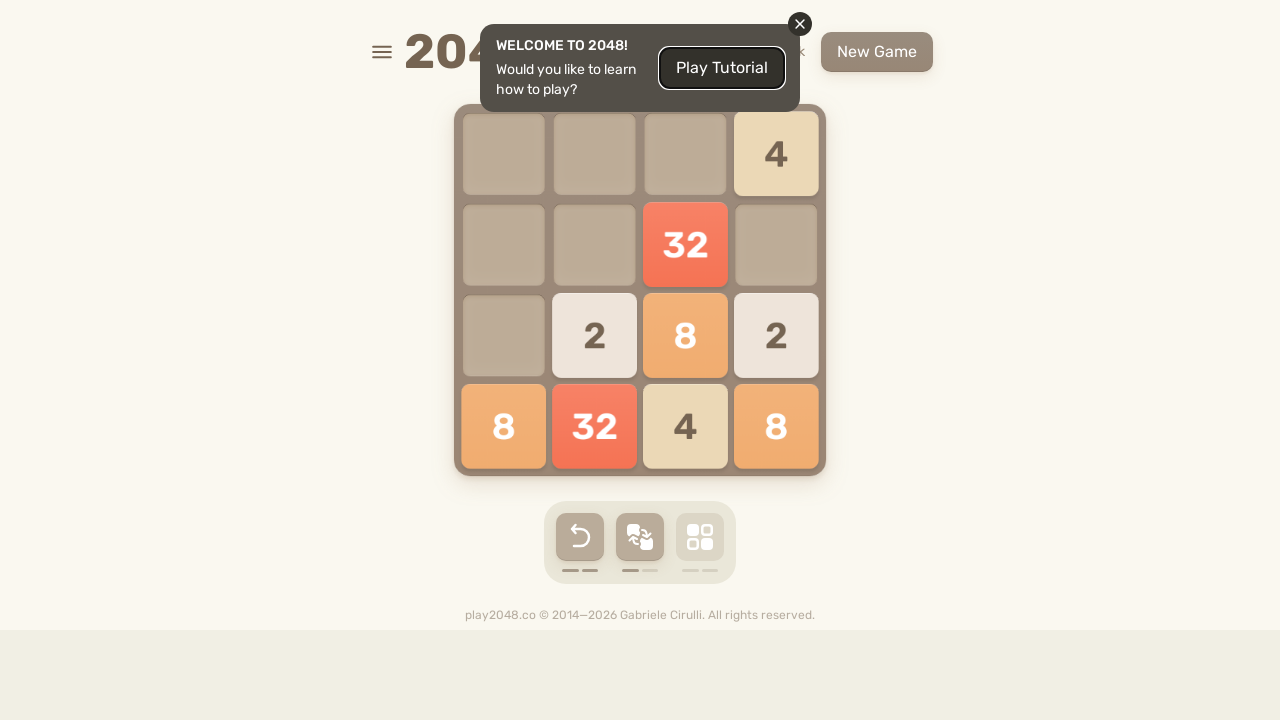

Pressed arrow key: ArrowDown
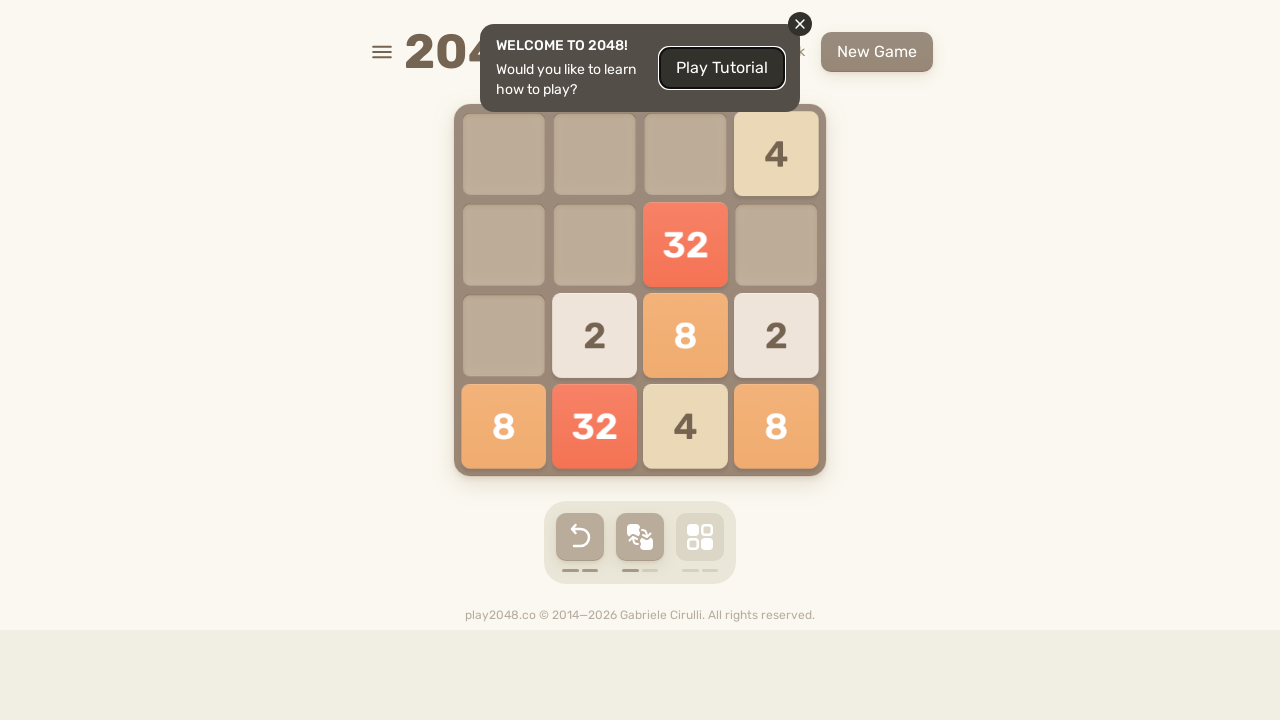

Waited 100ms before next move
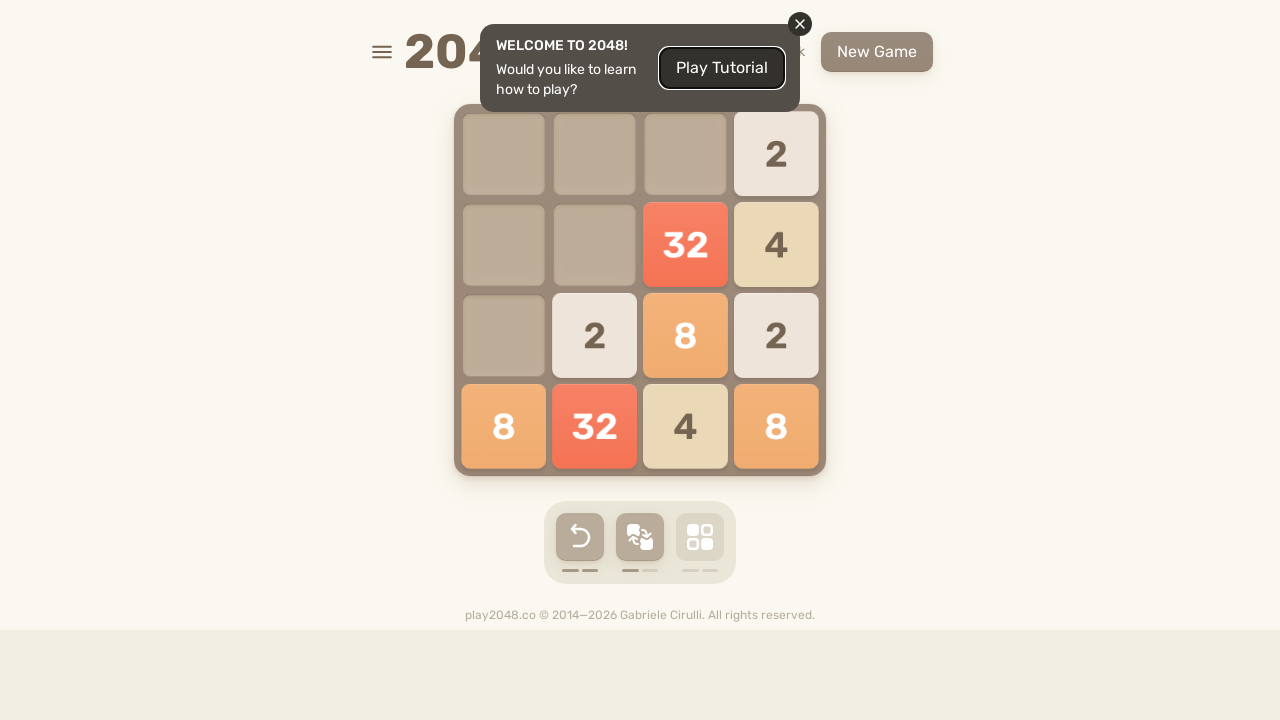

Located game over elements
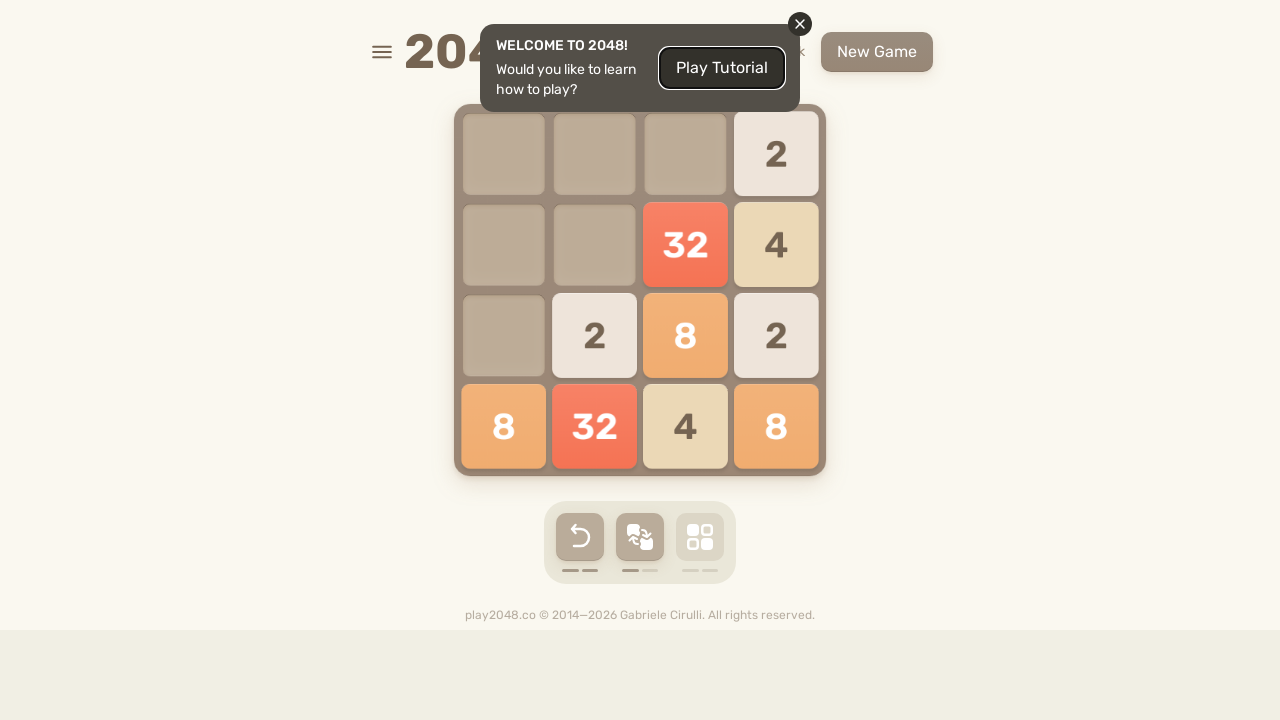

Pressed arrow key: ArrowUp
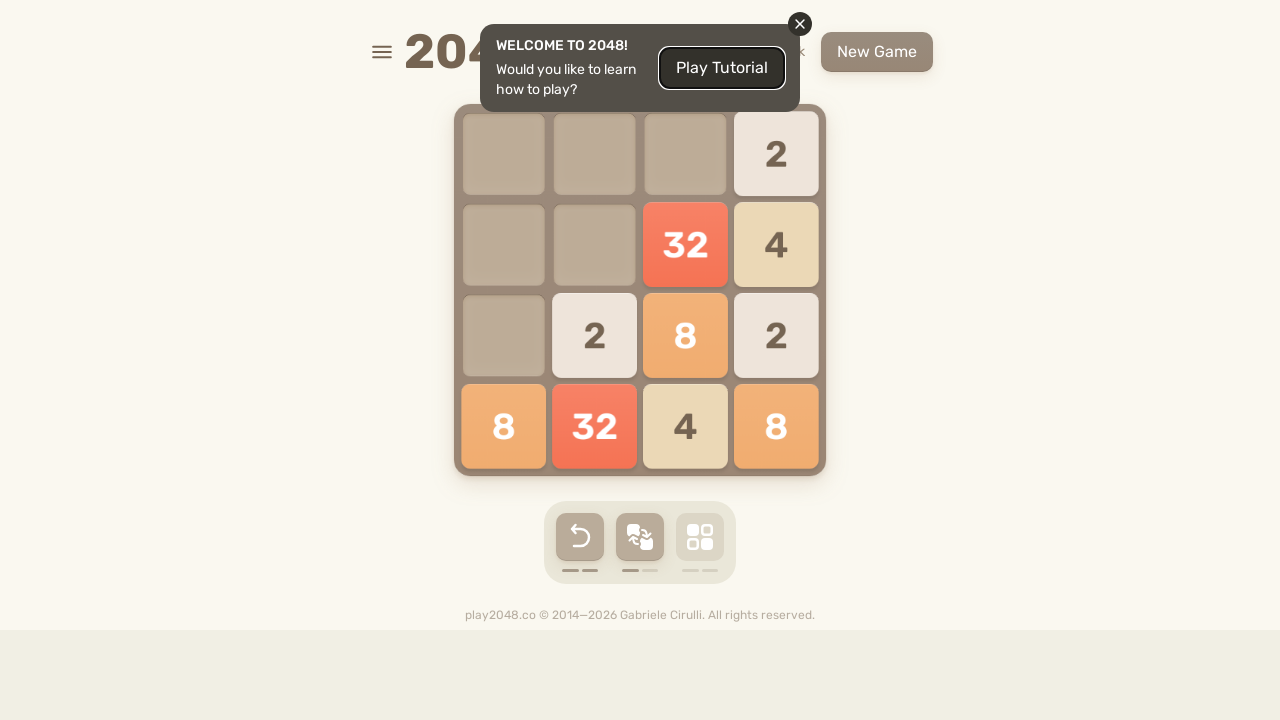

Waited 100ms before next move
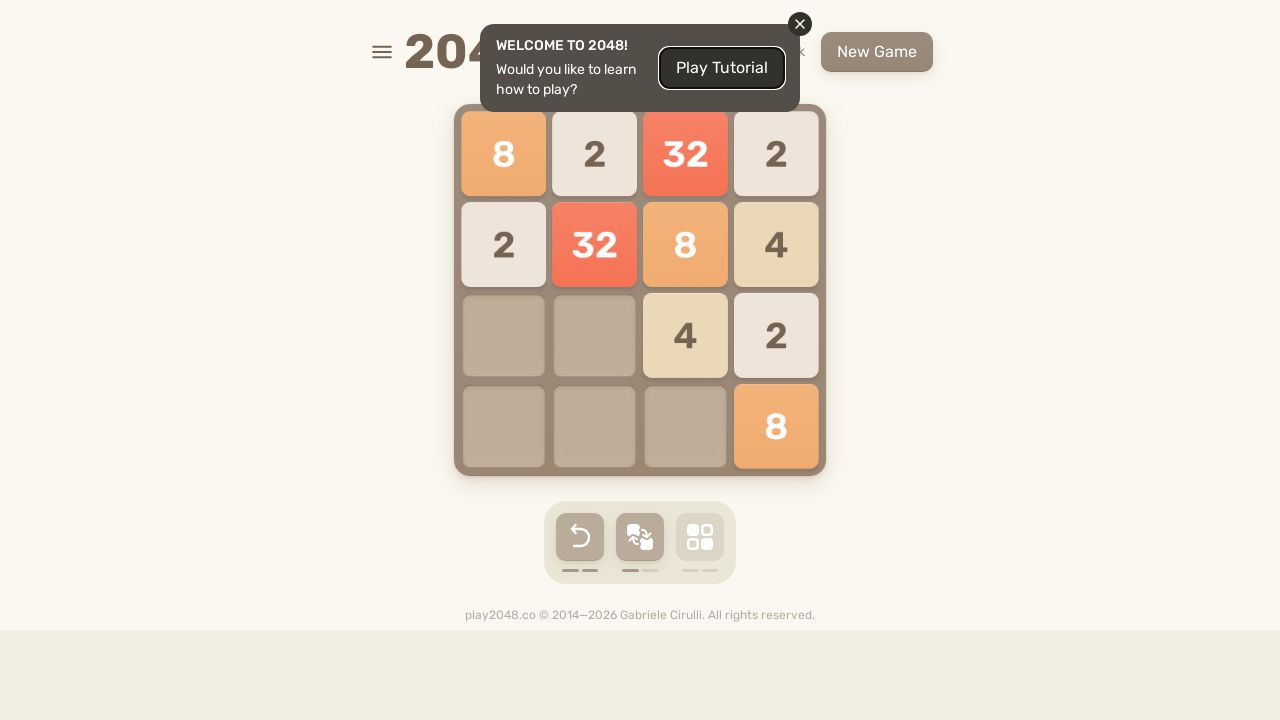

Located game over elements
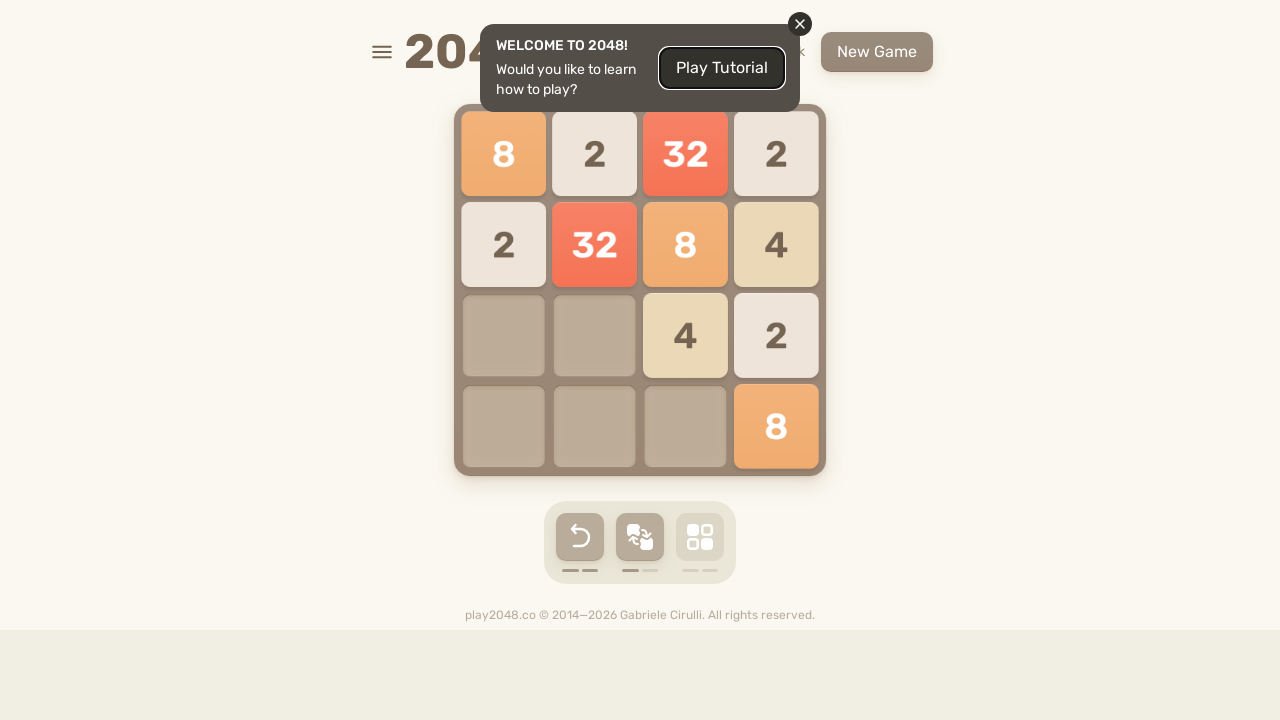

Pressed arrow key: ArrowUp
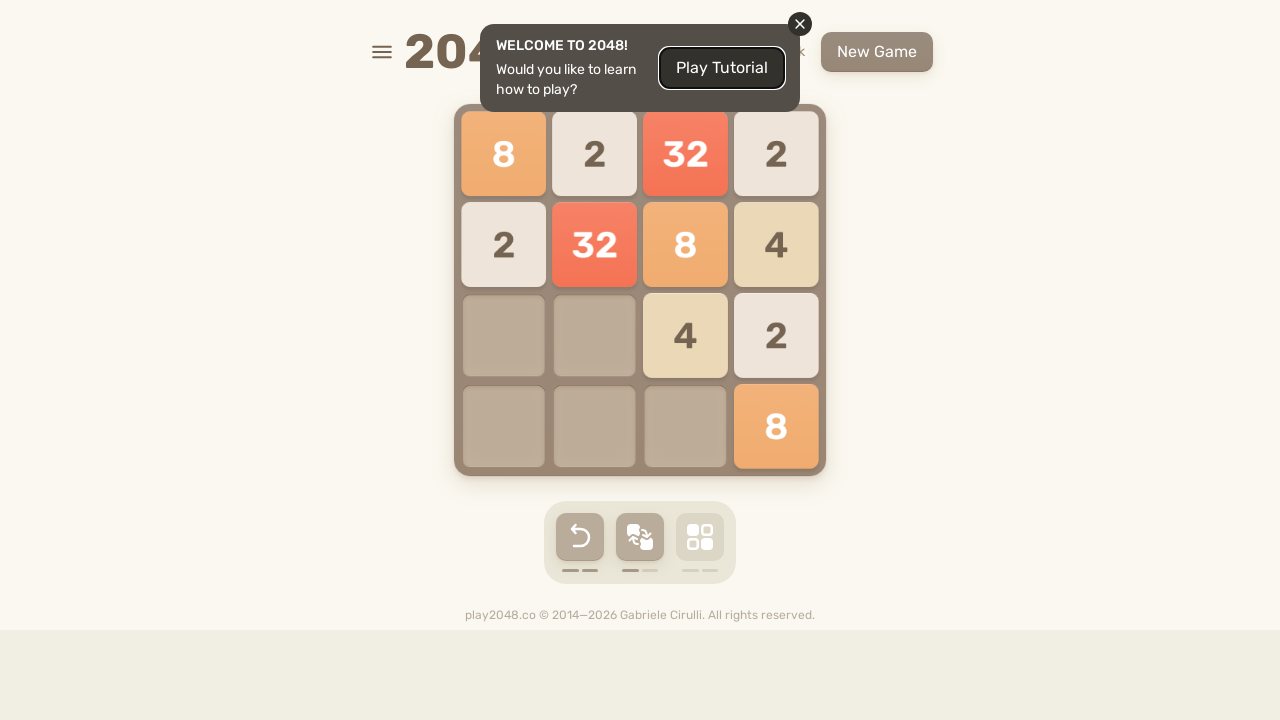

Waited 100ms before next move
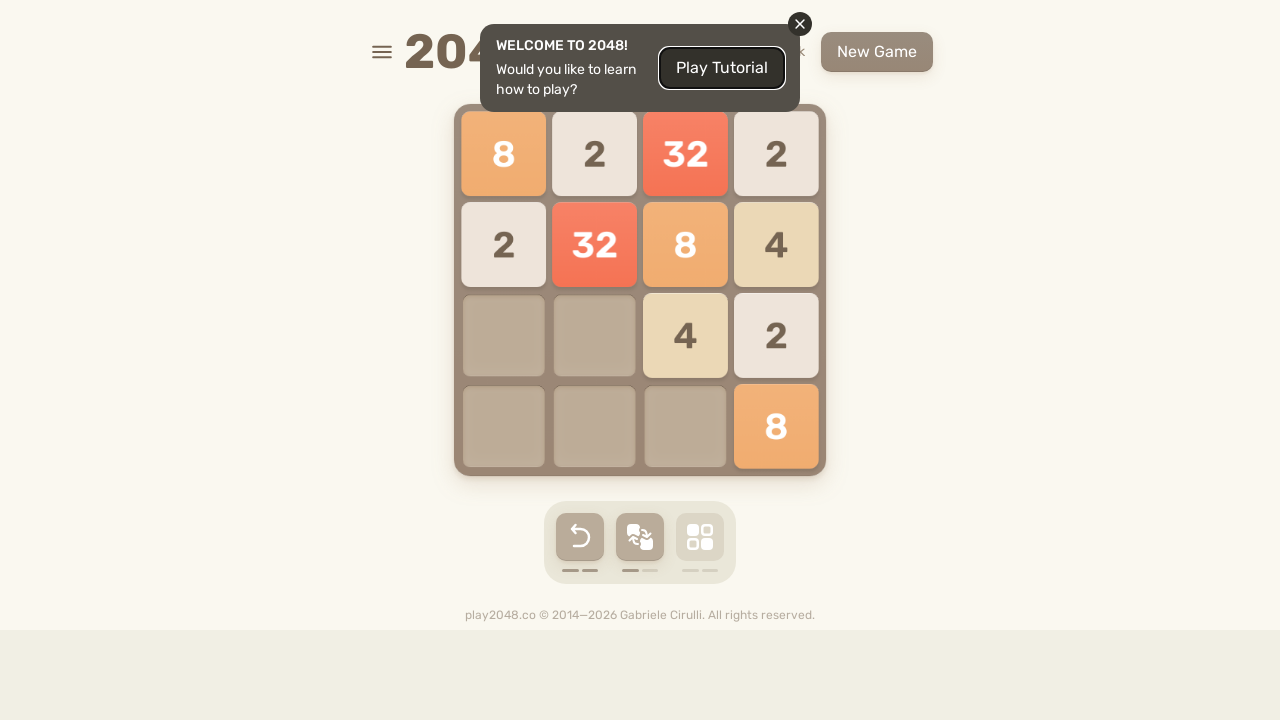

Located game over elements
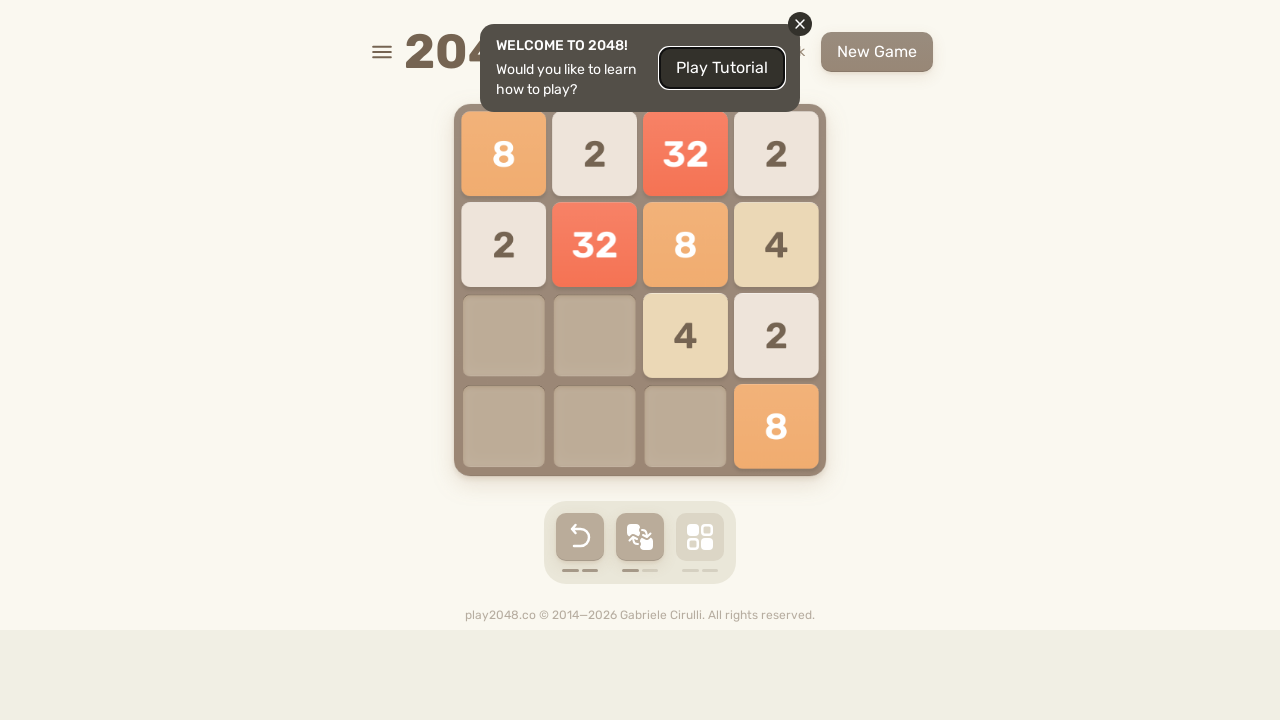

Pressed arrow key: ArrowLeft
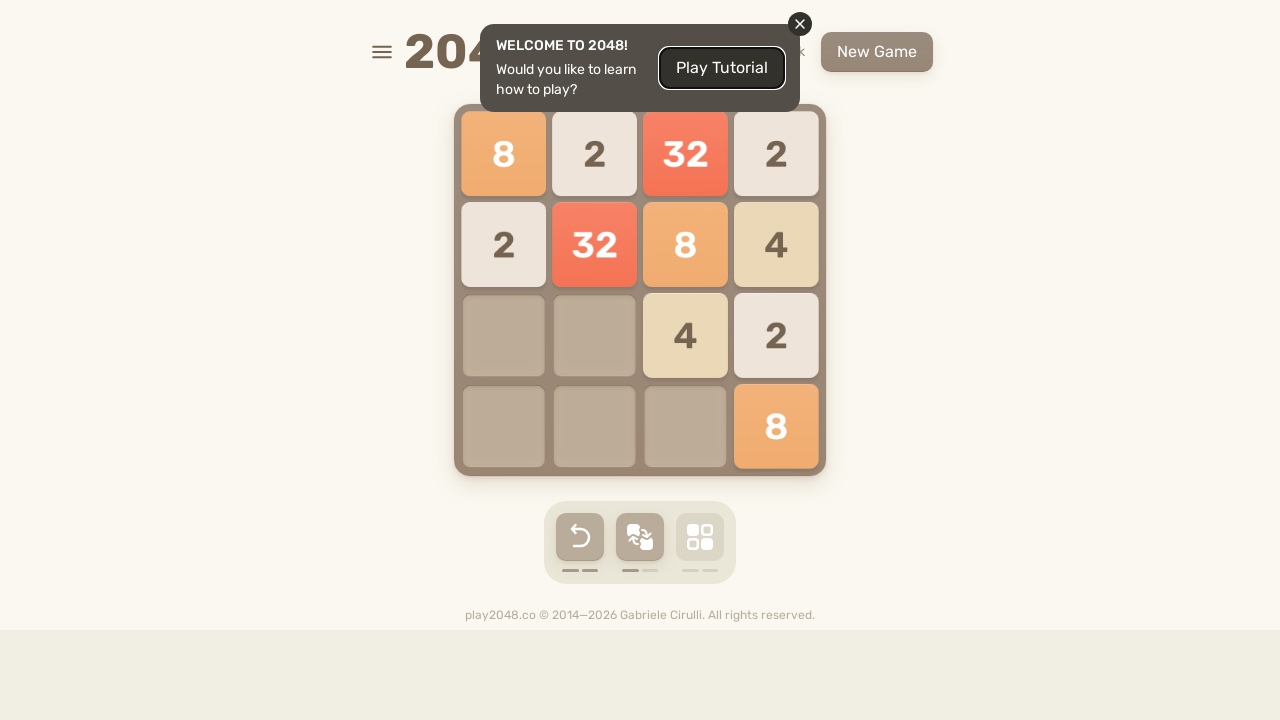

Waited 100ms before next move
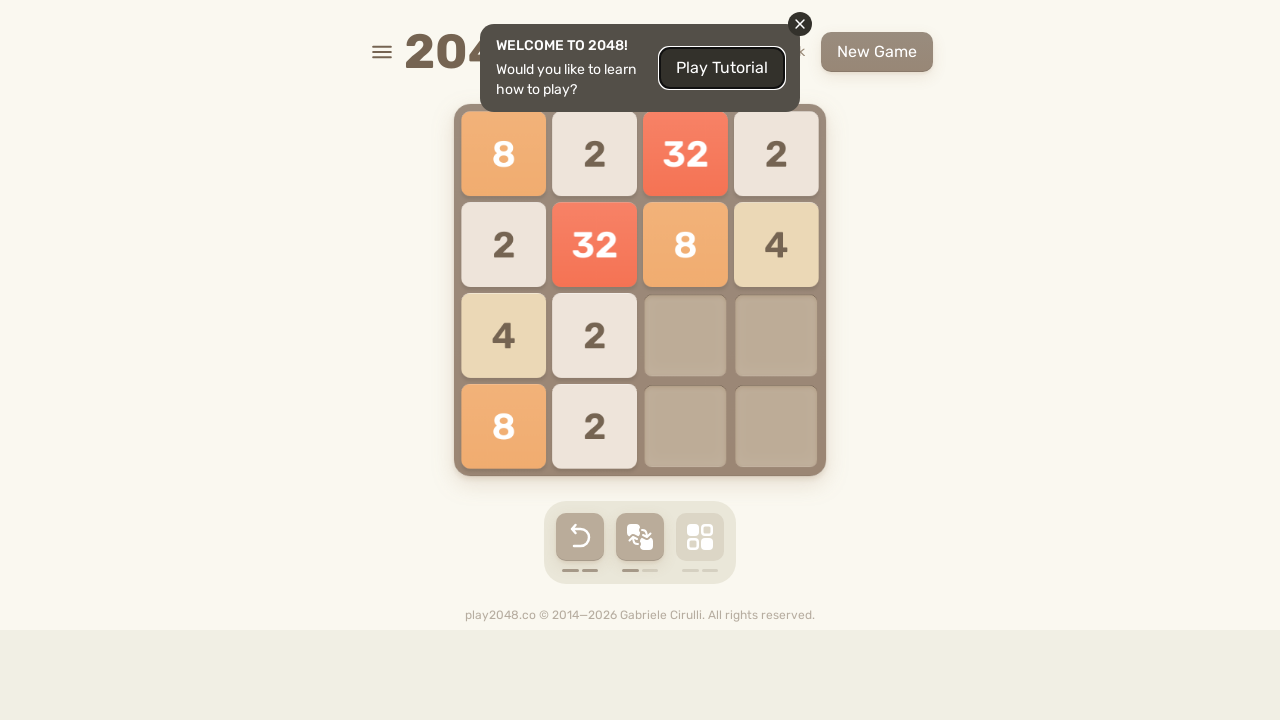

Located game over elements
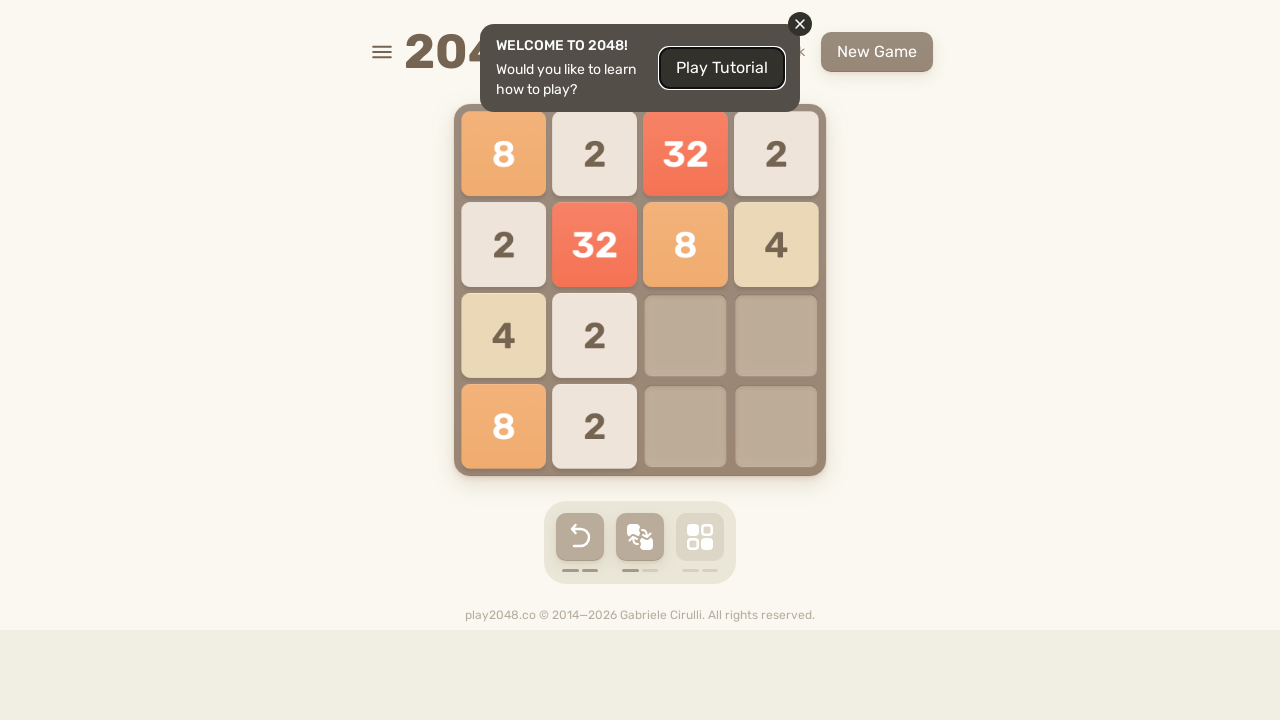

Pressed arrow key: ArrowLeft
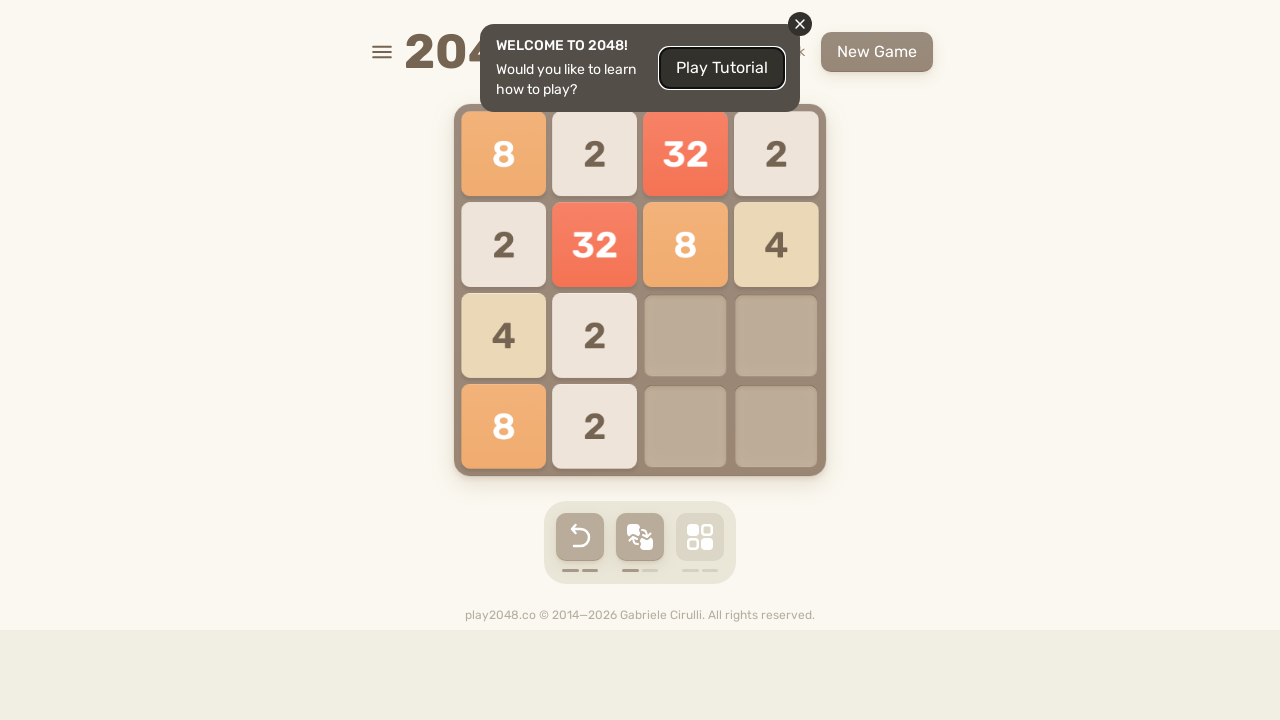

Waited 100ms before next move
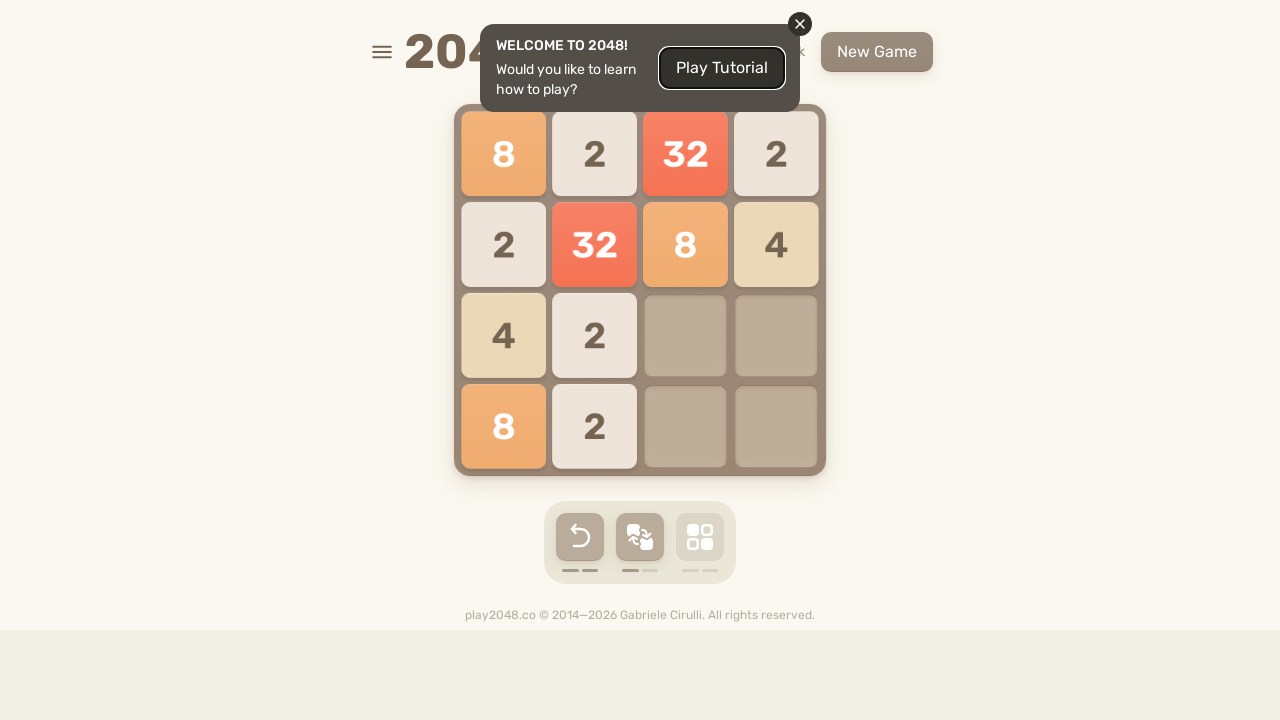

Located game over elements
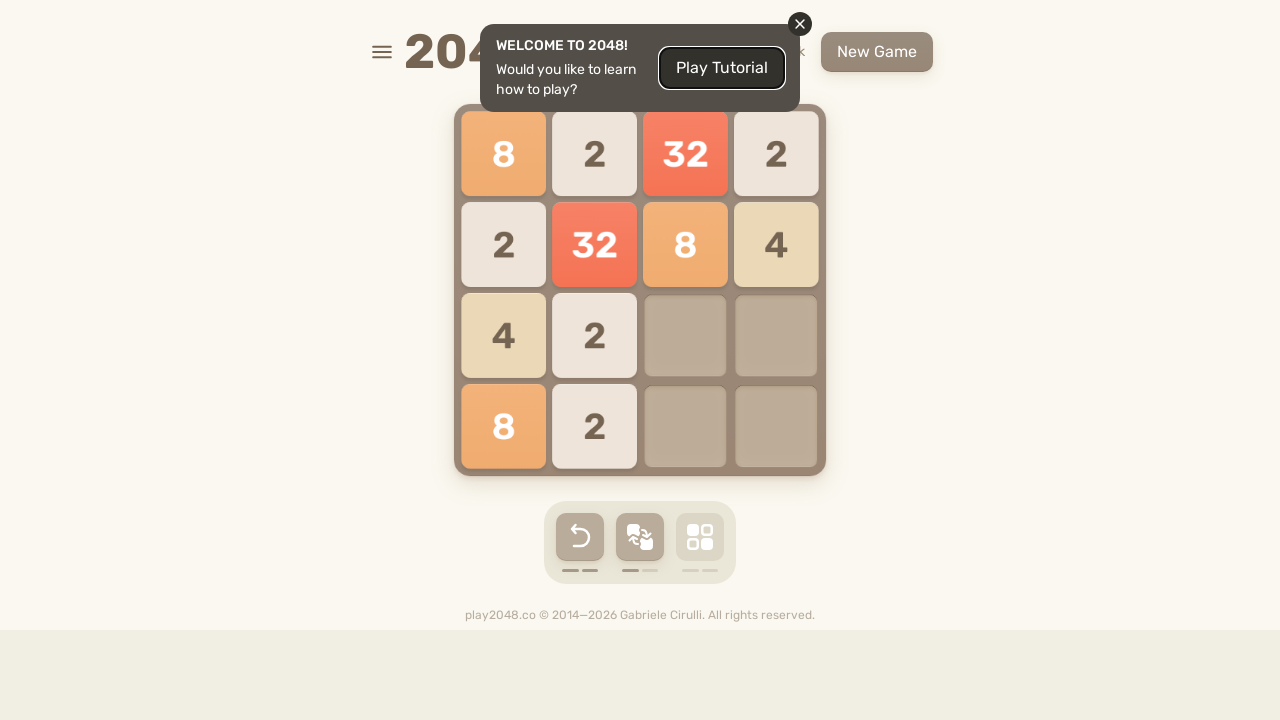

Pressed arrow key: ArrowLeft
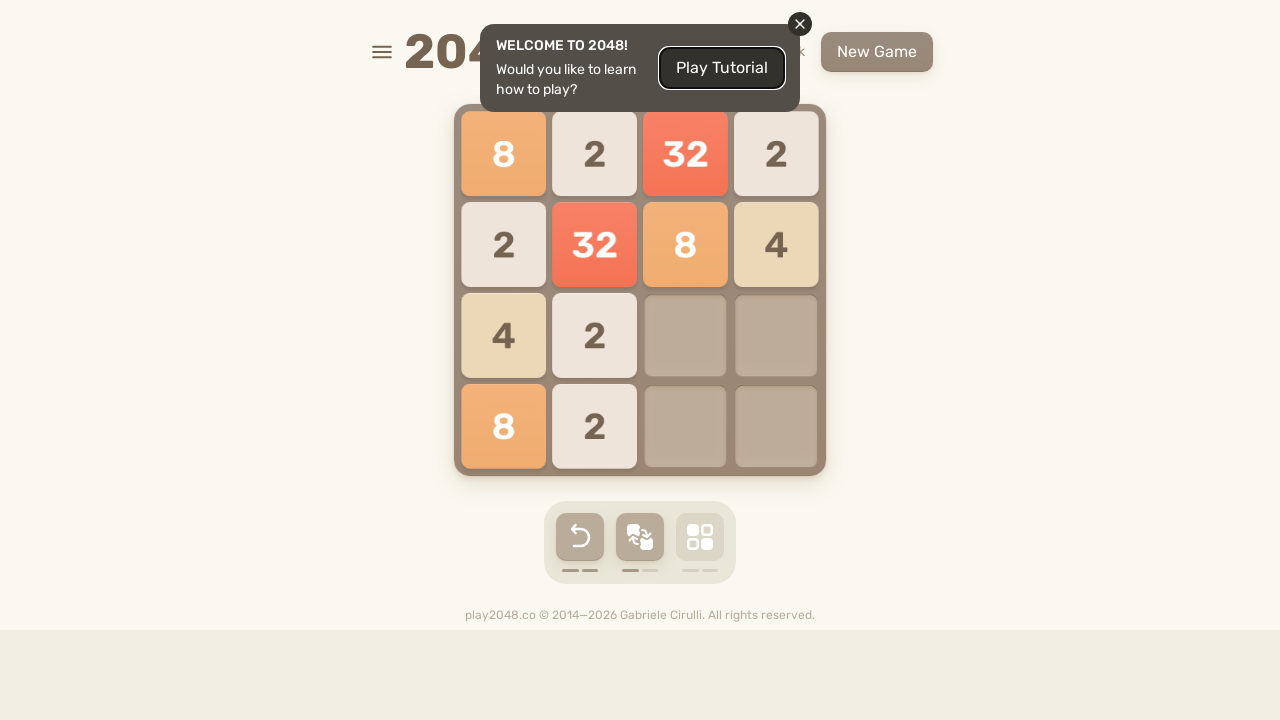

Waited 100ms before next move
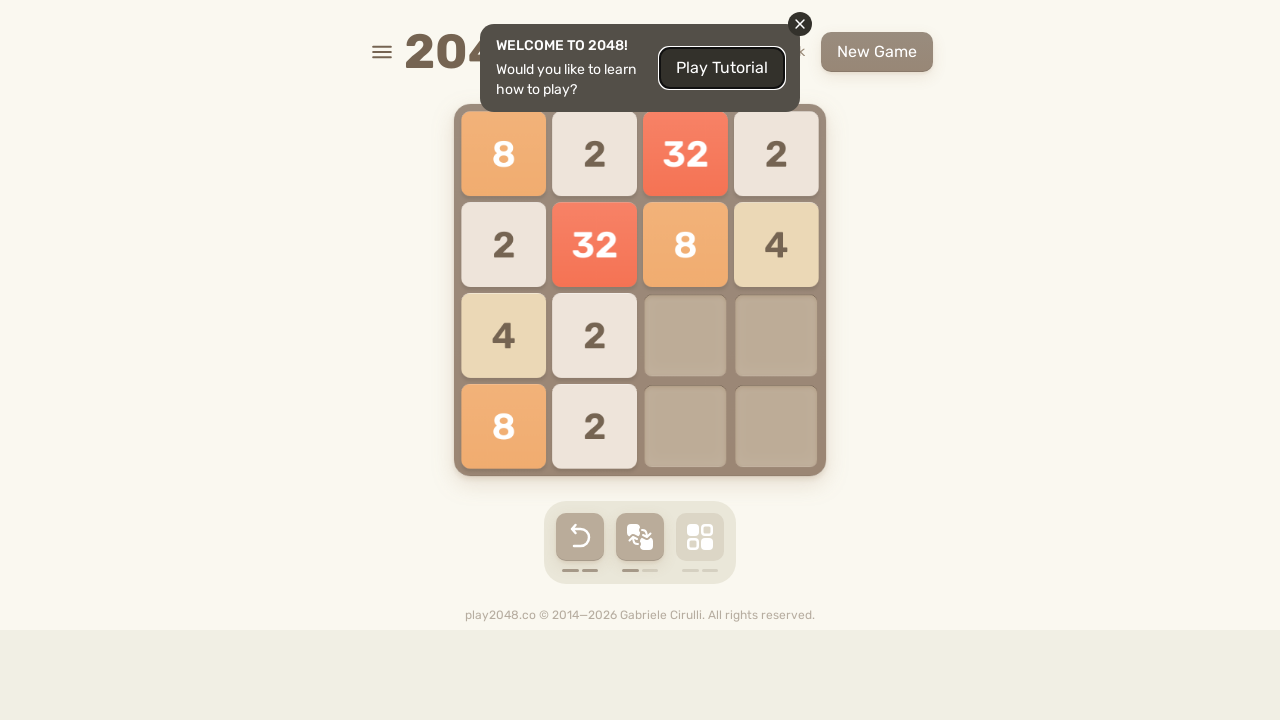

Located game over elements
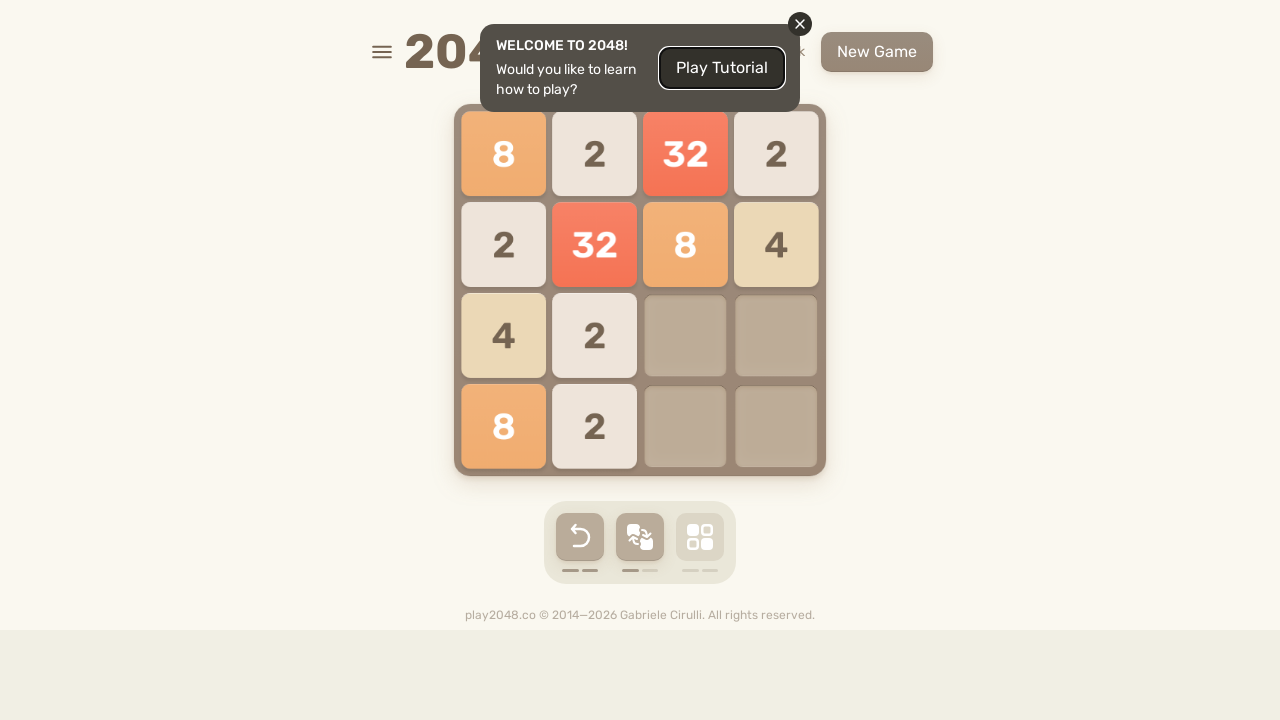

Pressed arrow key: ArrowLeft
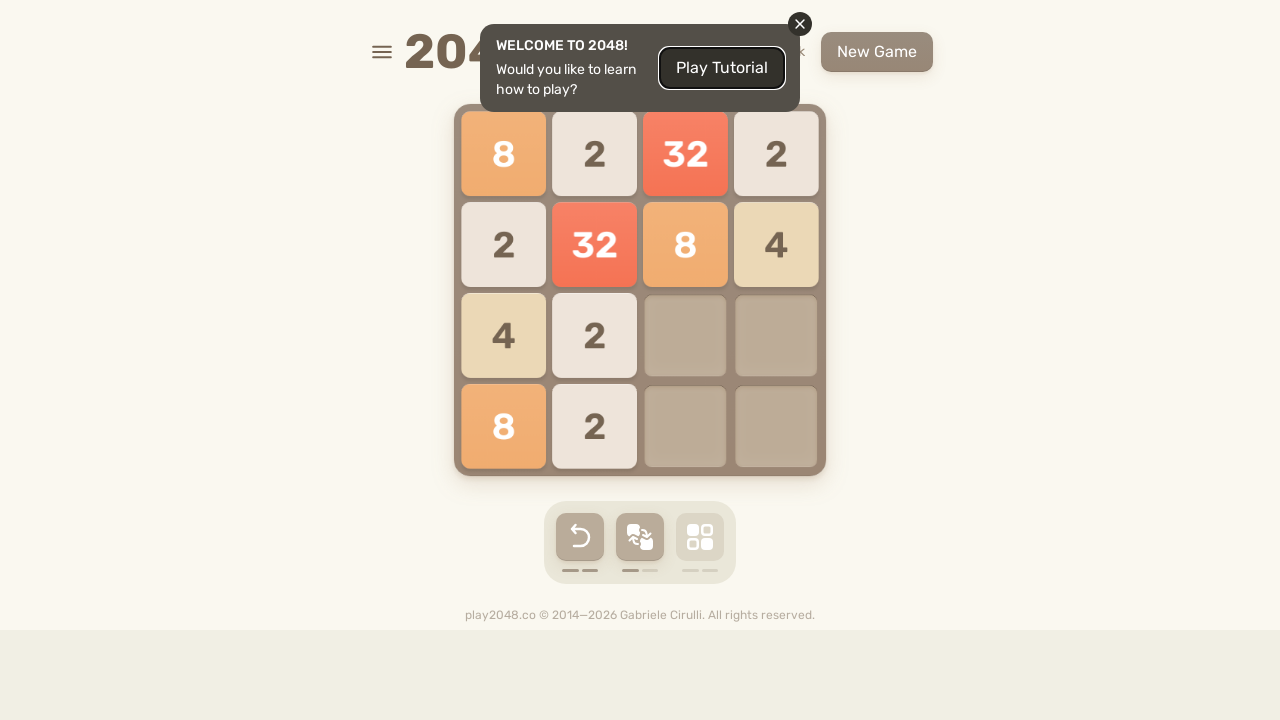

Waited 100ms before next move
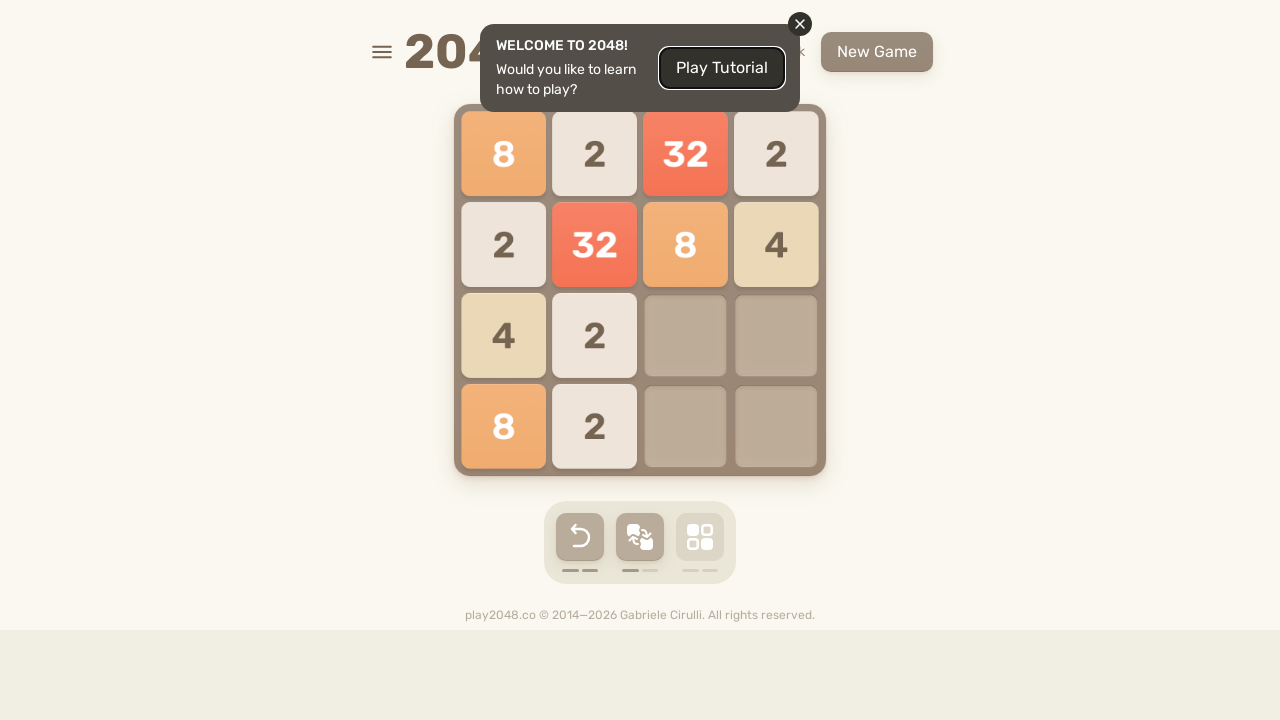

Located game over elements
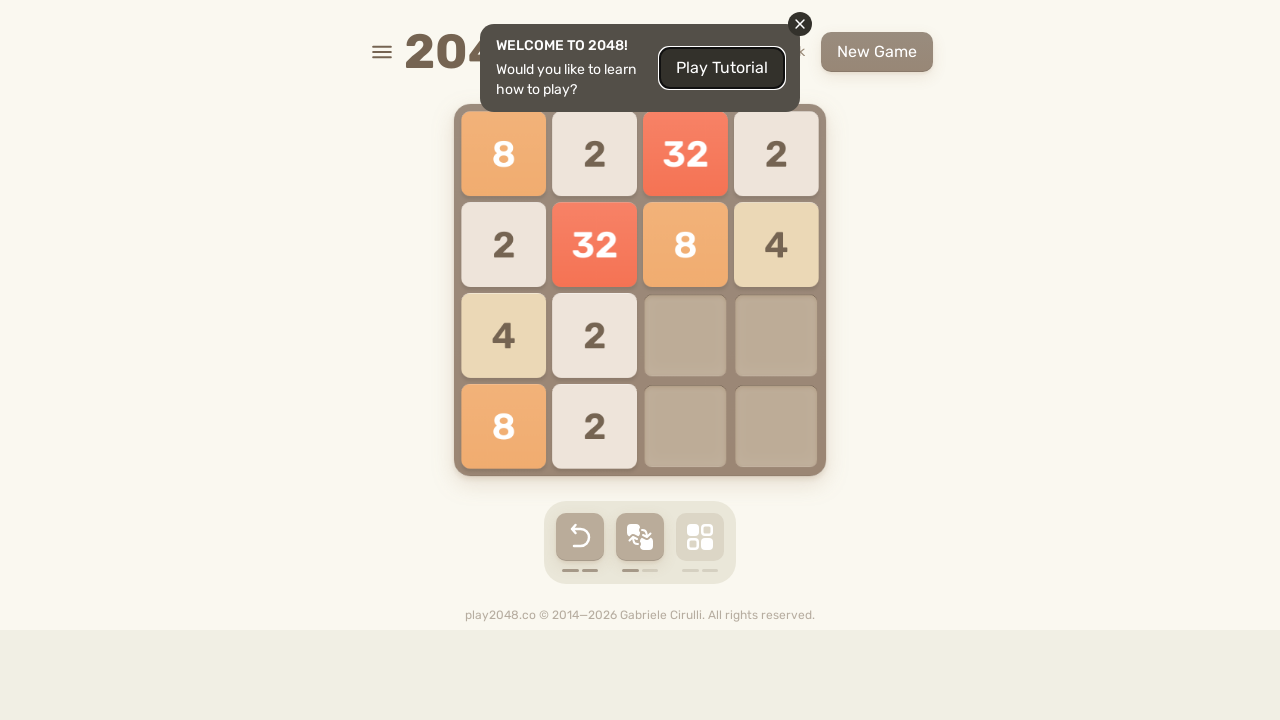

Pressed arrow key: ArrowUp
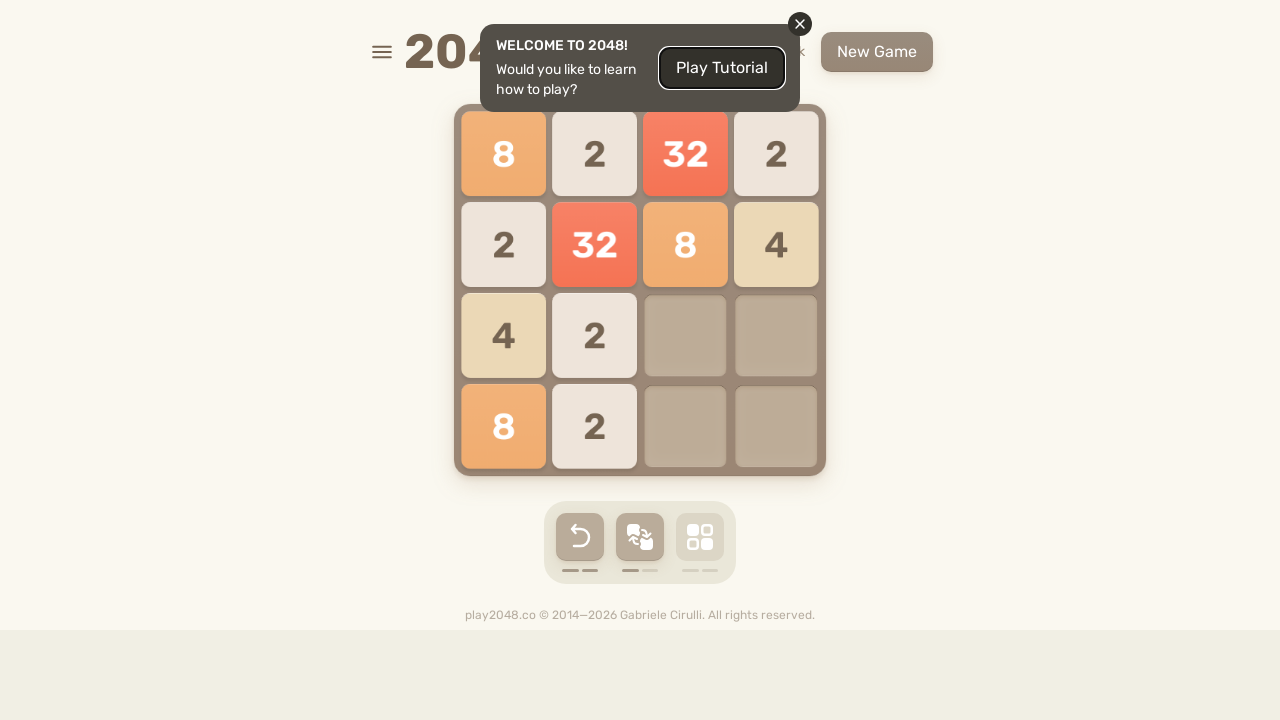

Waited 100ms before next move
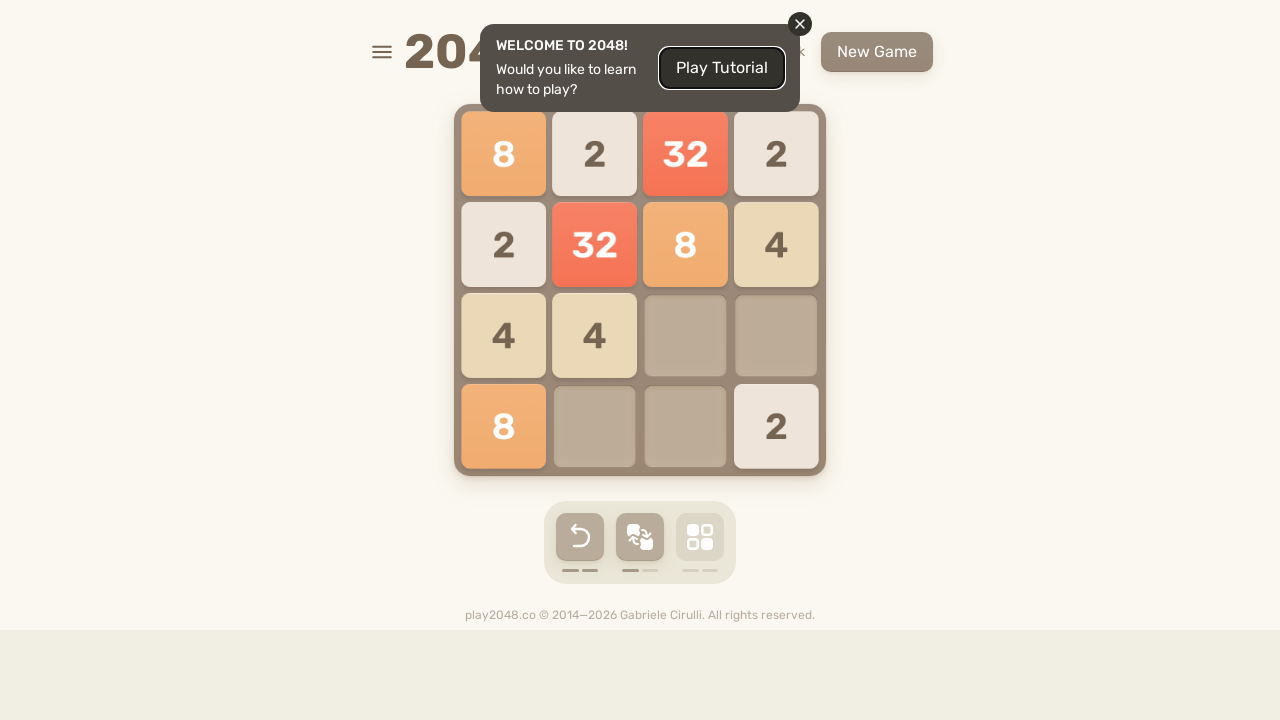

Located game over elements
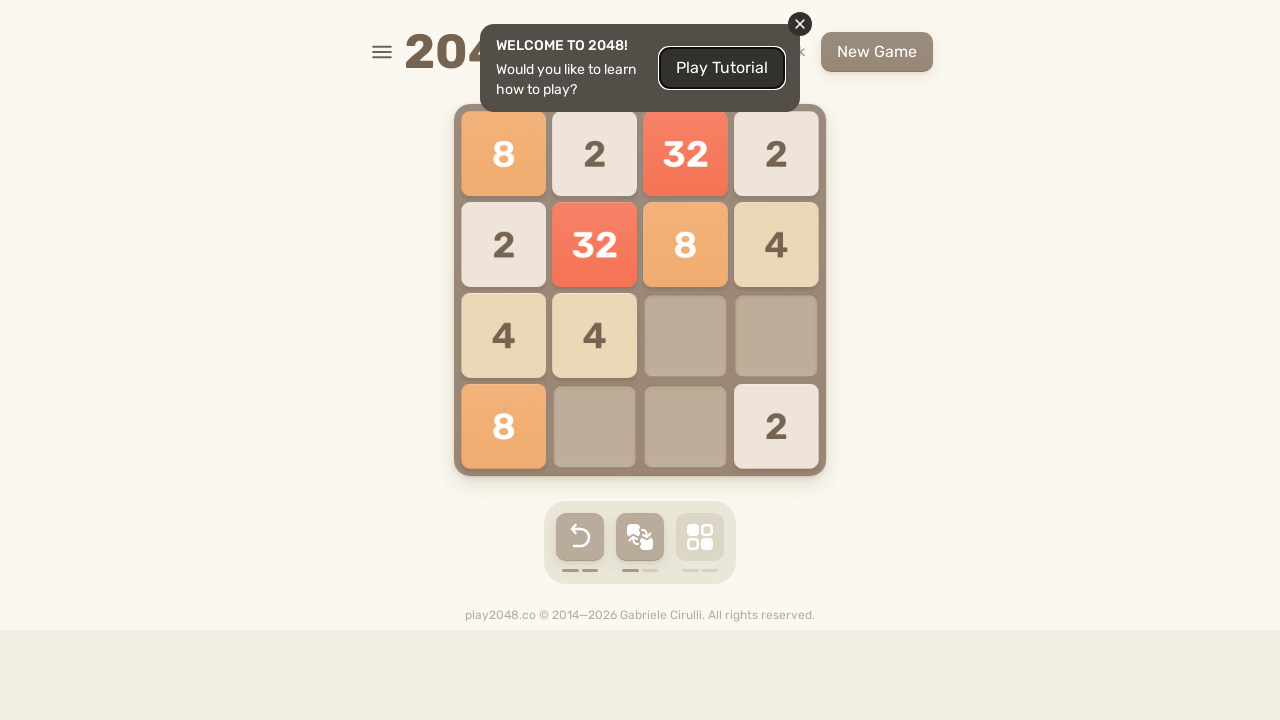

Pressed arrow key: ArrowLeft
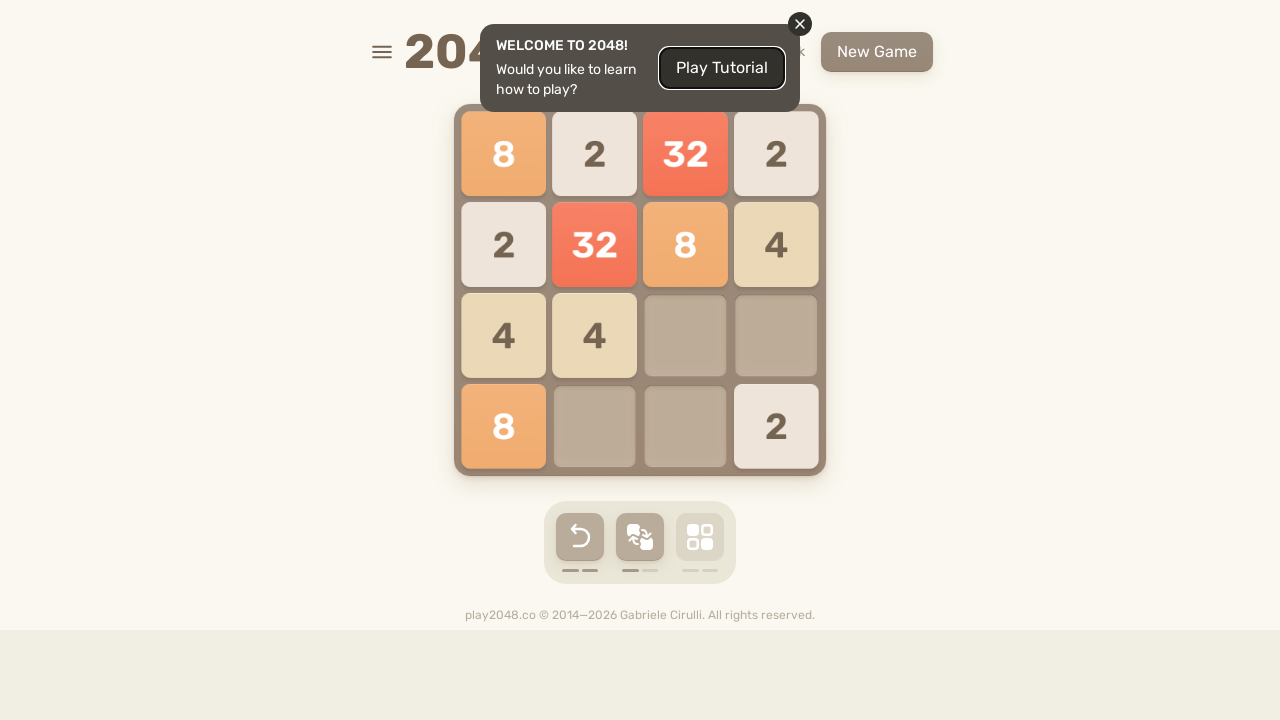

Waited 100ms before next move
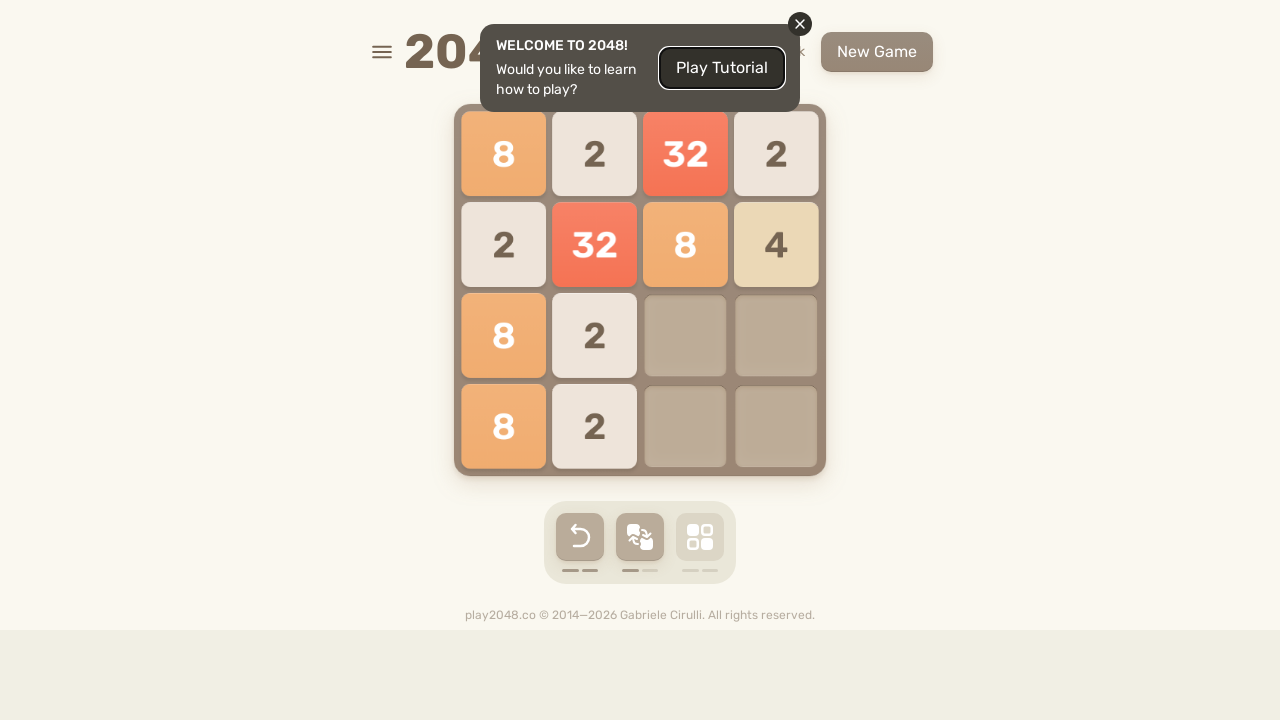

Located game over elements
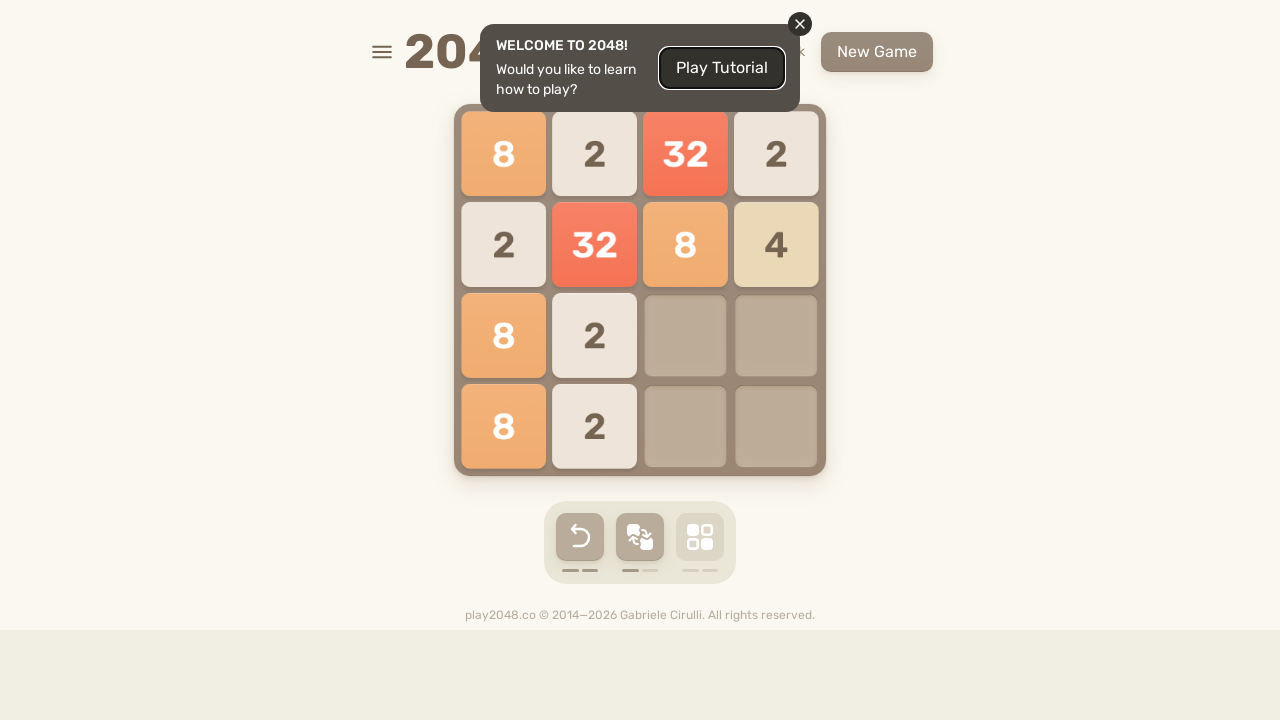

Pressed arrow key: ArrowRight
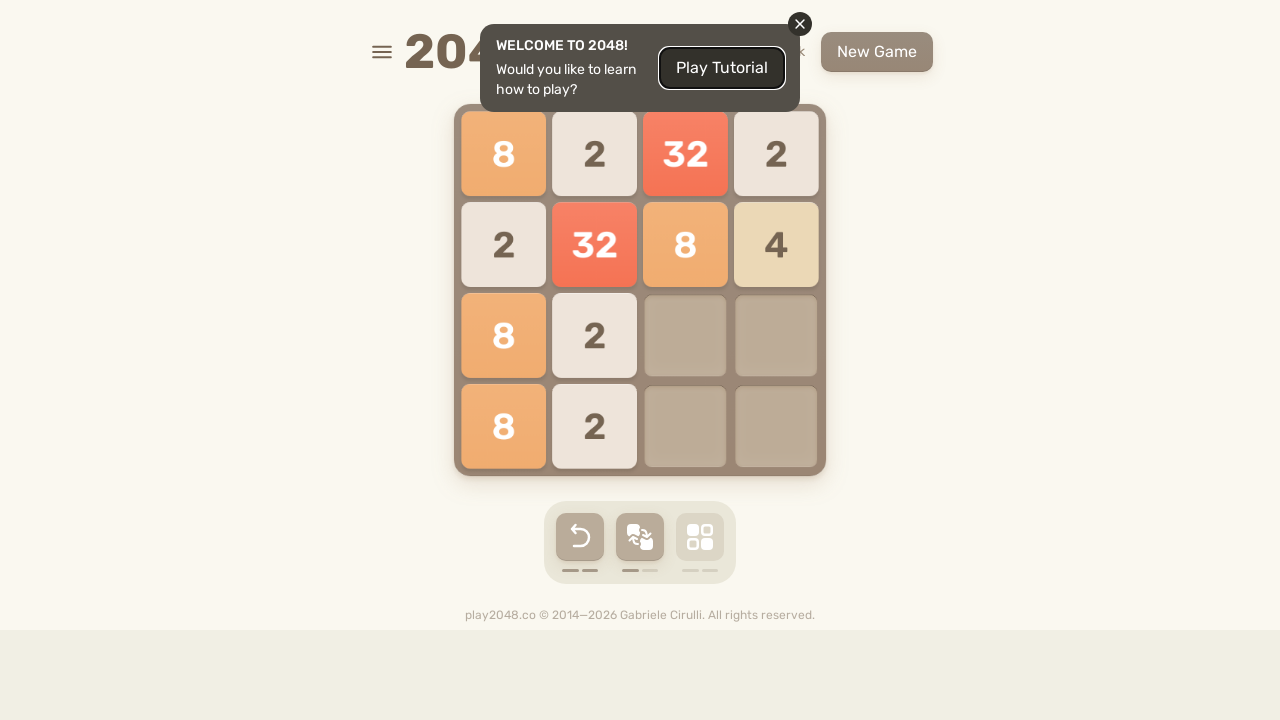

Waited 100ms before next move
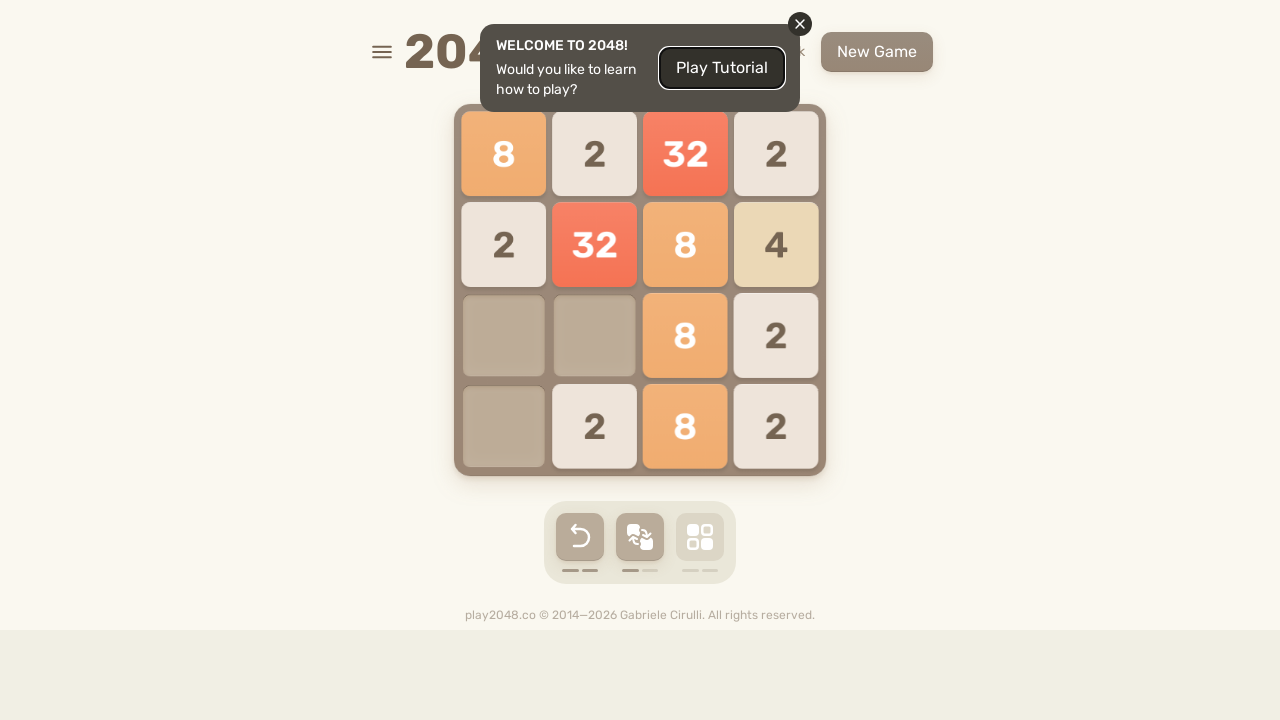

Located game over elements
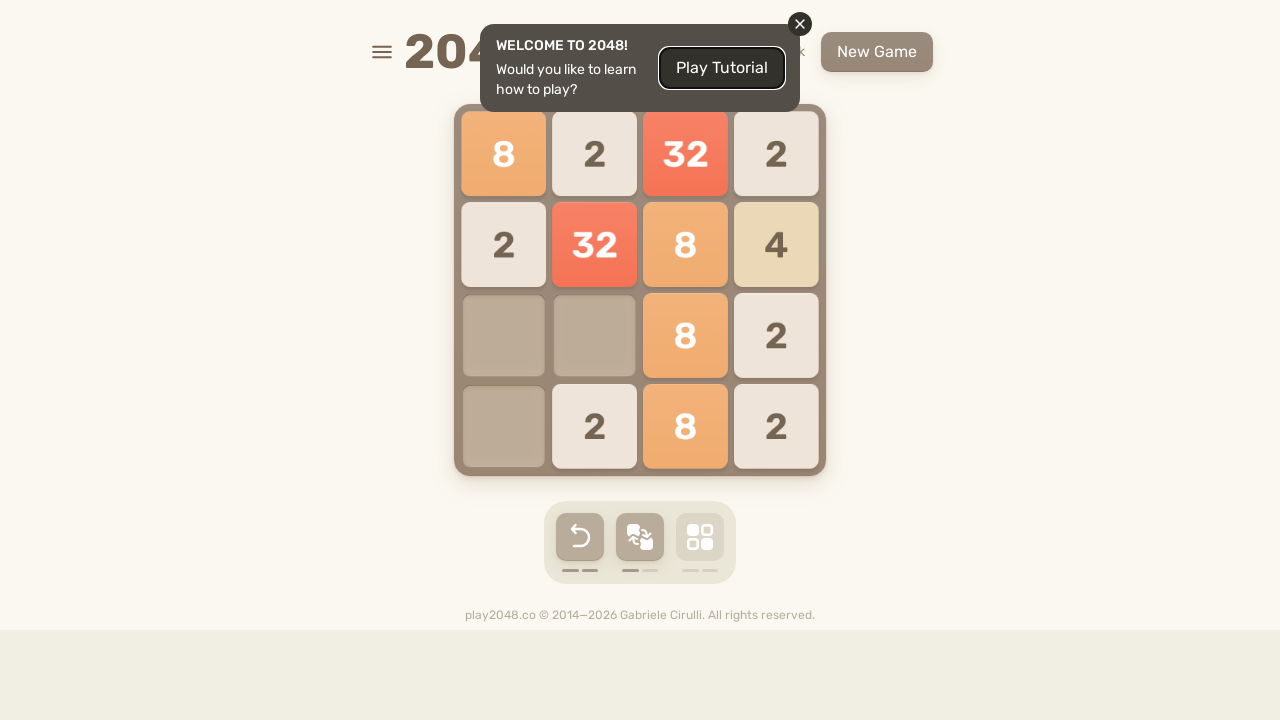

Pressed arrow key: ArrowDown
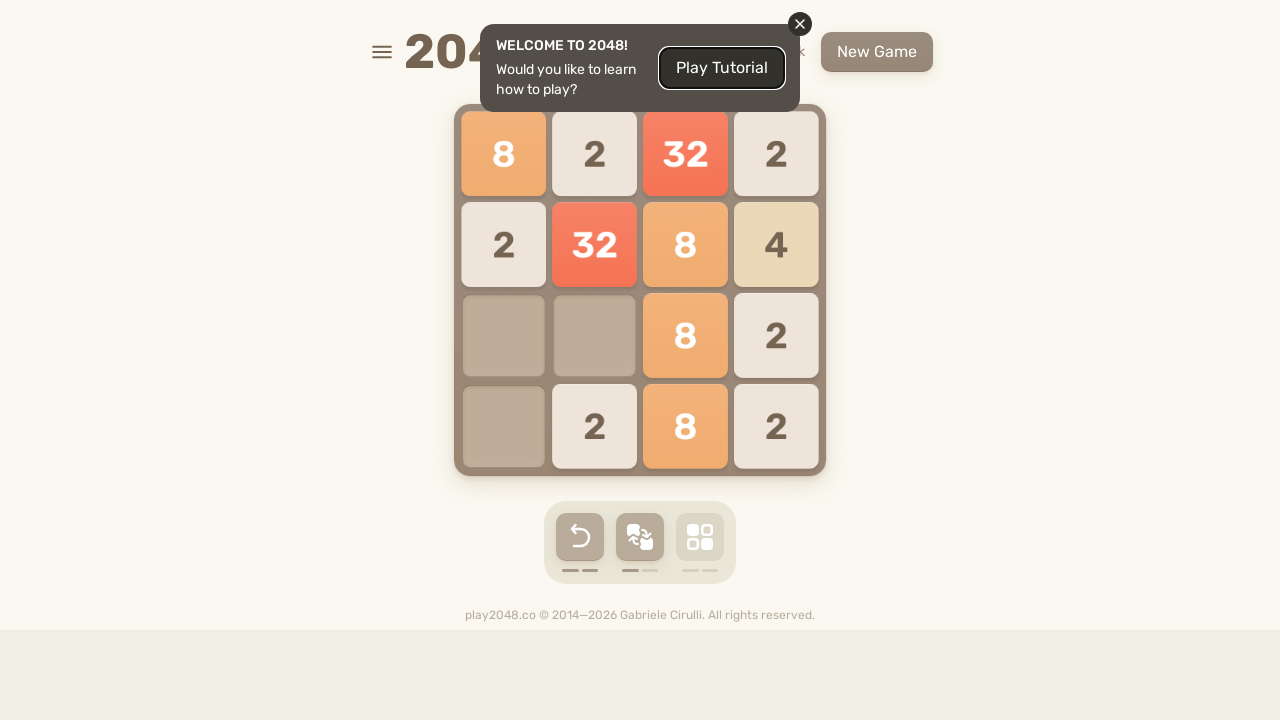

Waited 100ms before next move
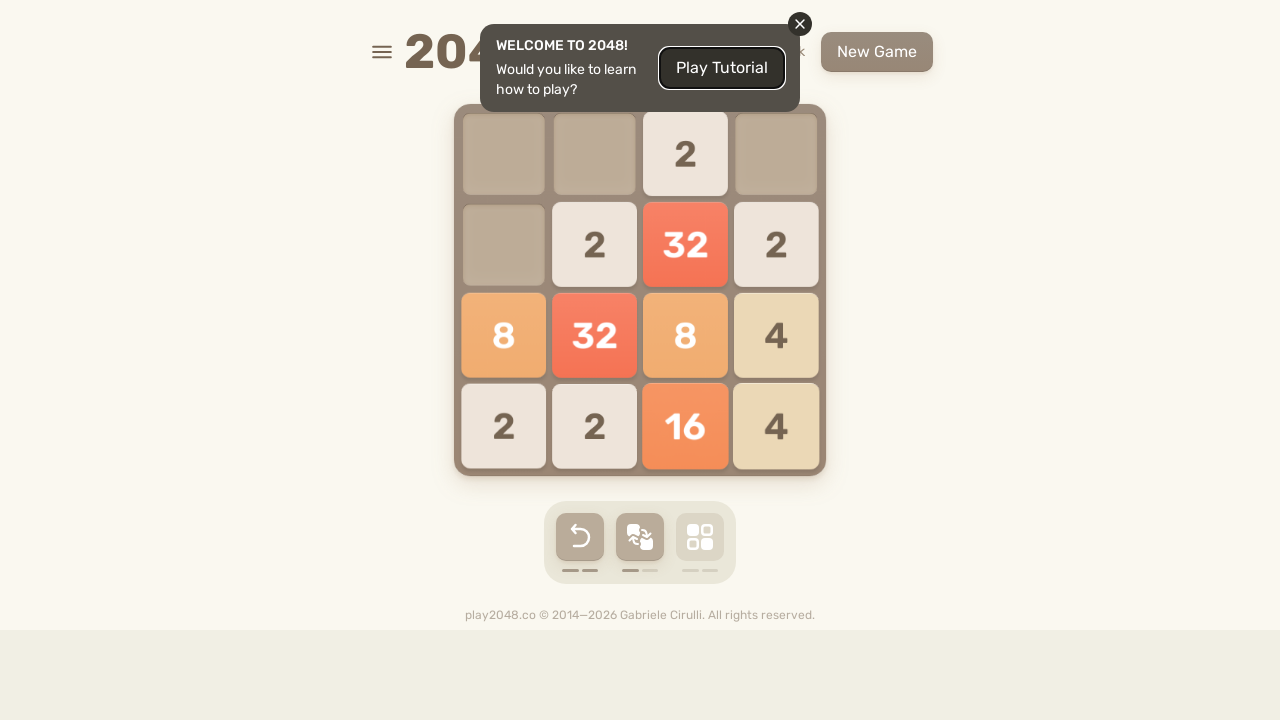

Located game over elements
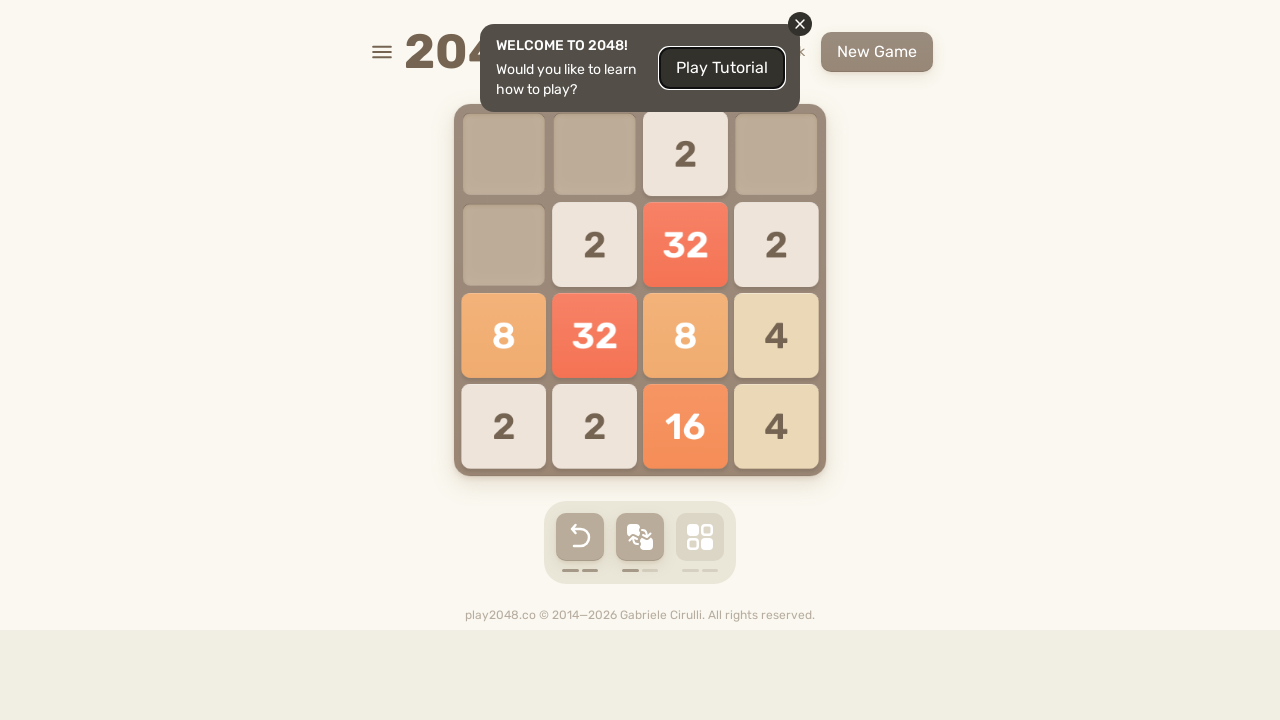

Pressed arrow key: ArrowDown
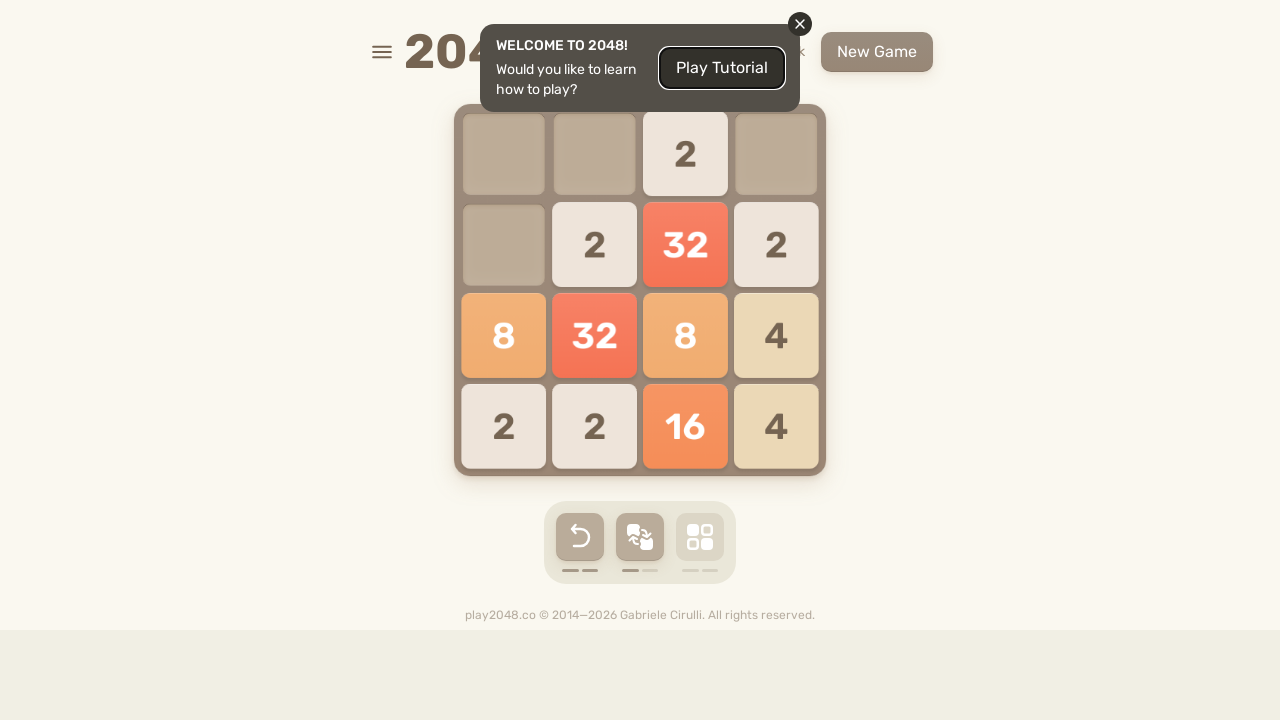

Waited 100ms before next move
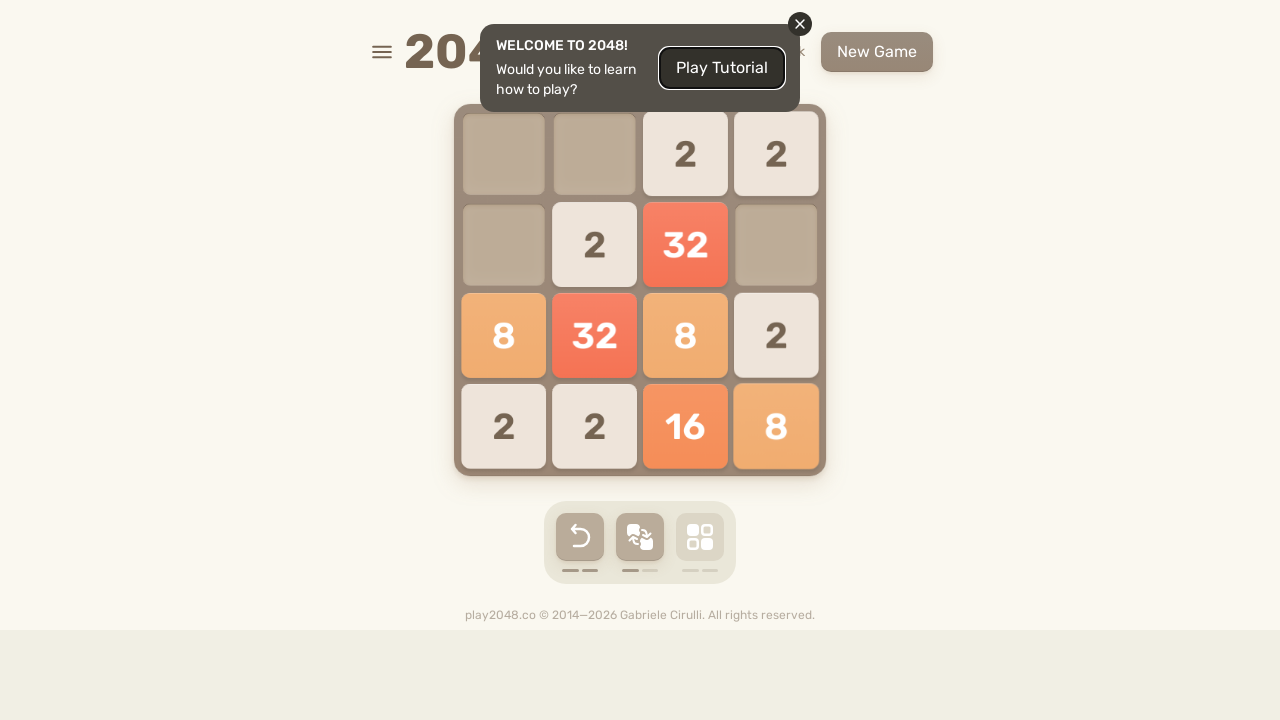

Located game over elements
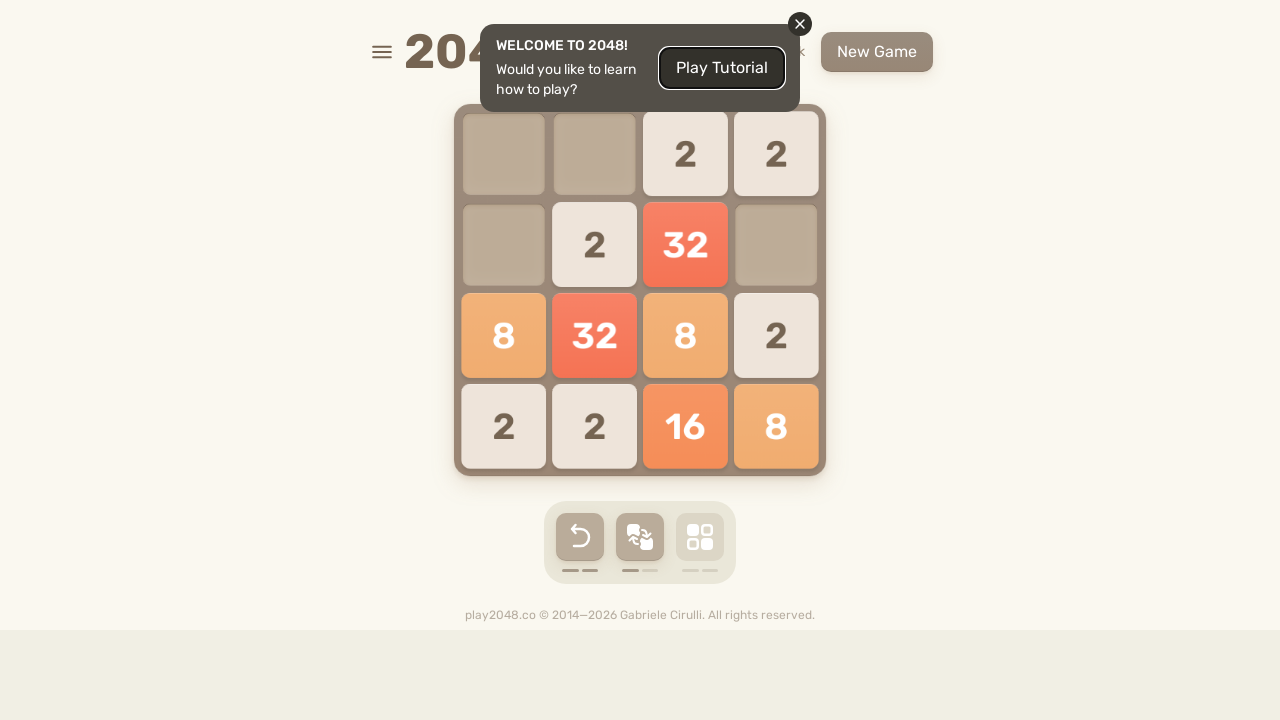

Pressed arrow key: ArrowLeft
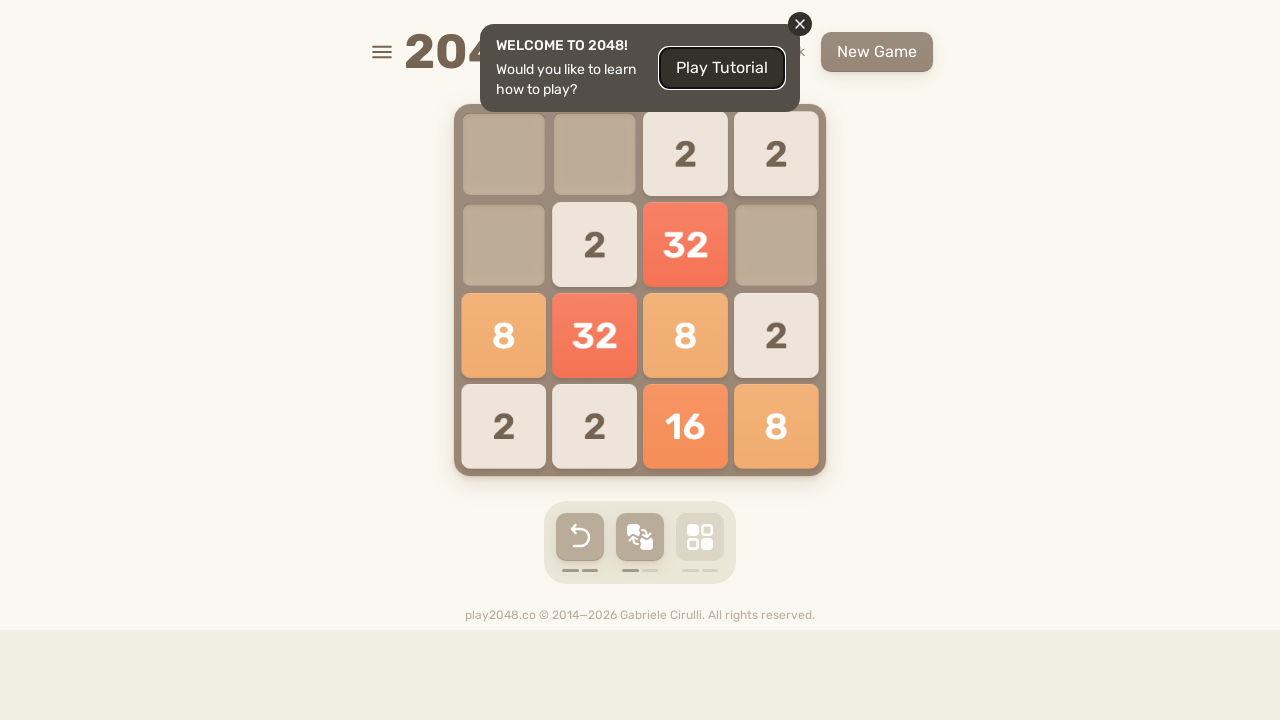

Waited 100ms before next move
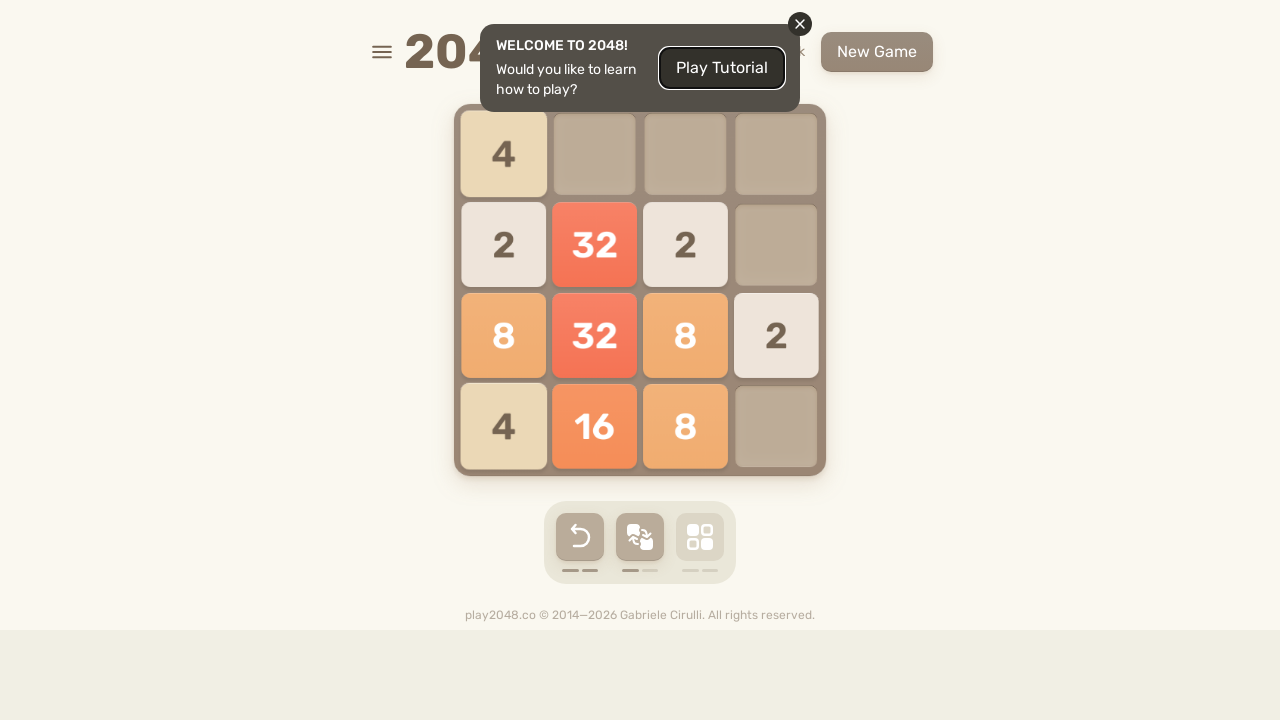

Located game over elements
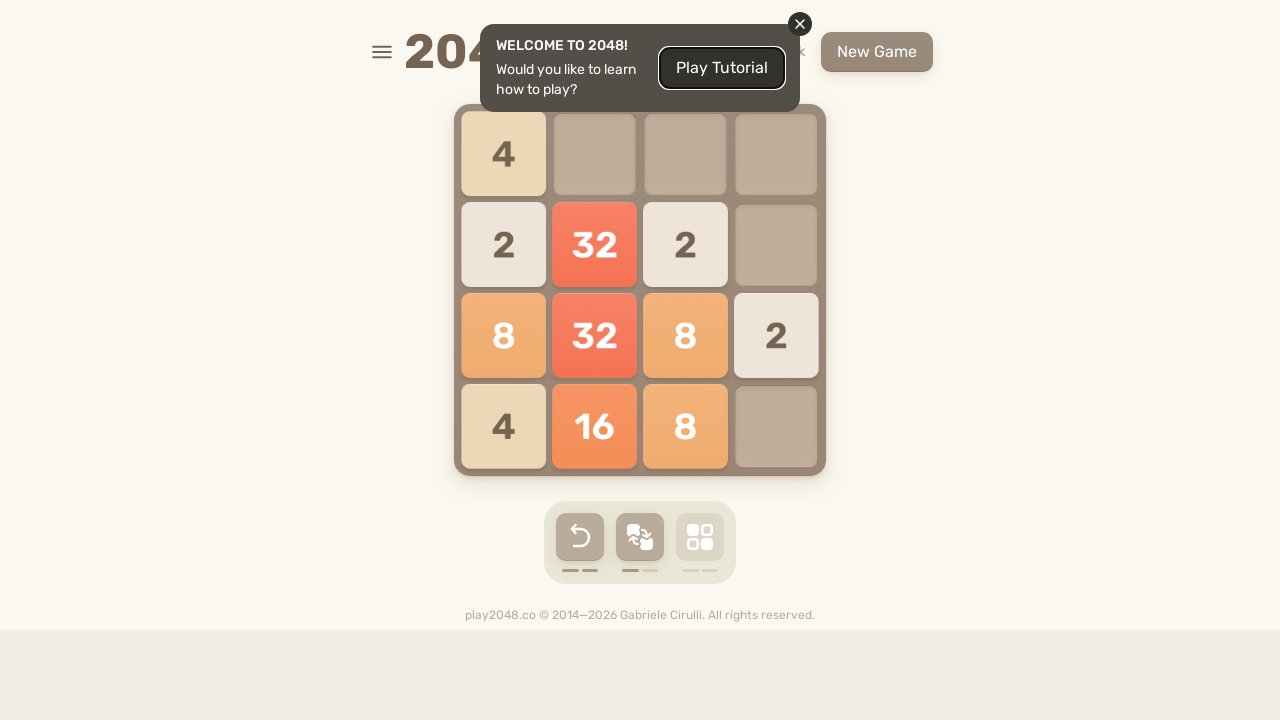

Pressed arrow key: ArrowLeft
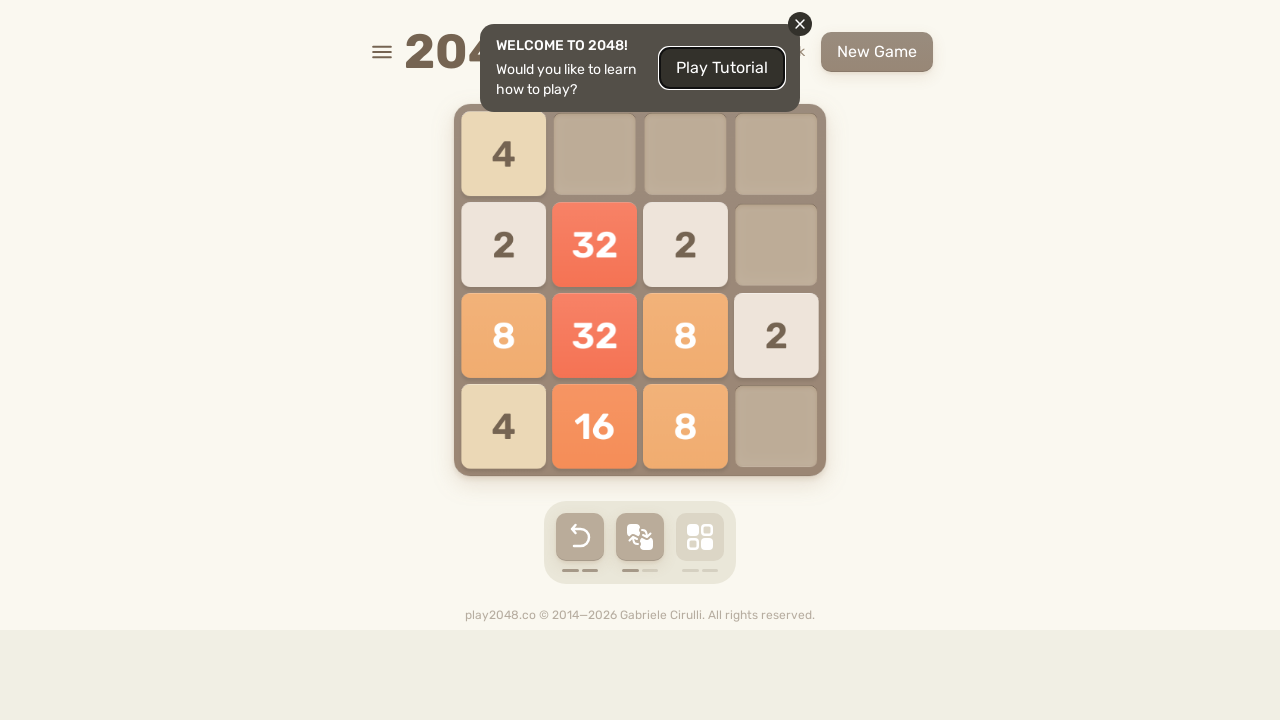

Waited 100ms before next move
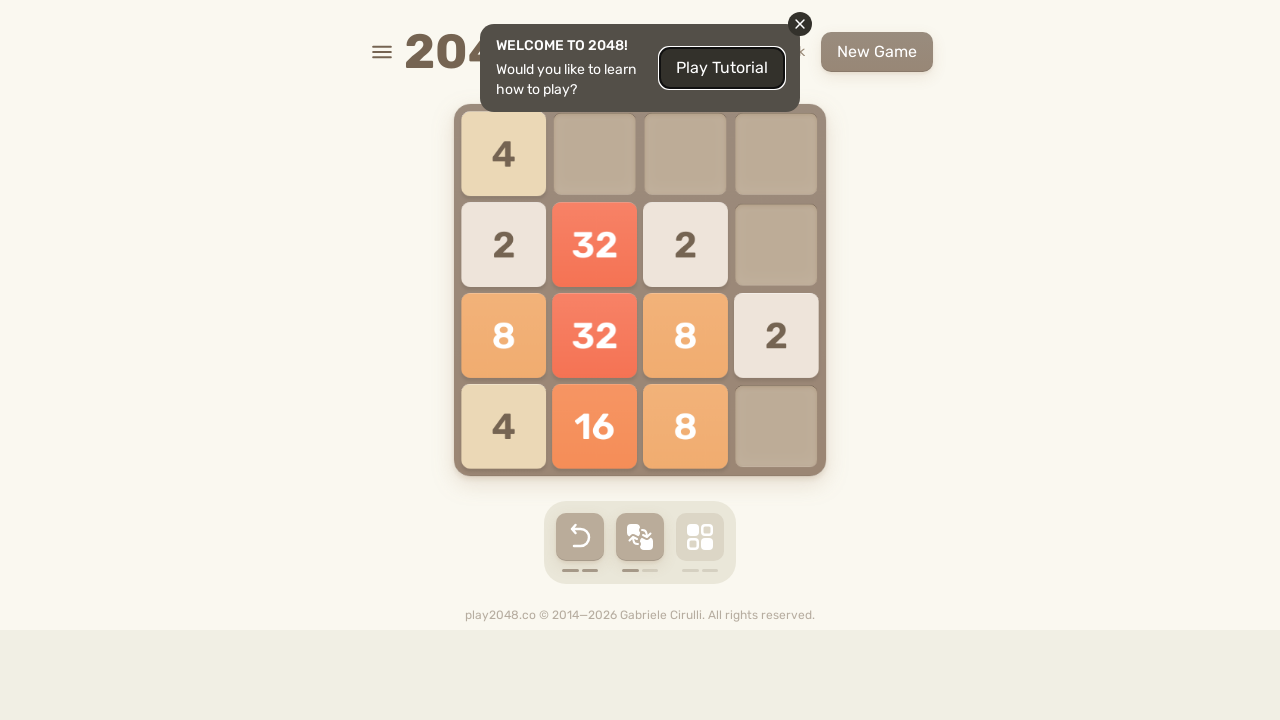

Located game over elements
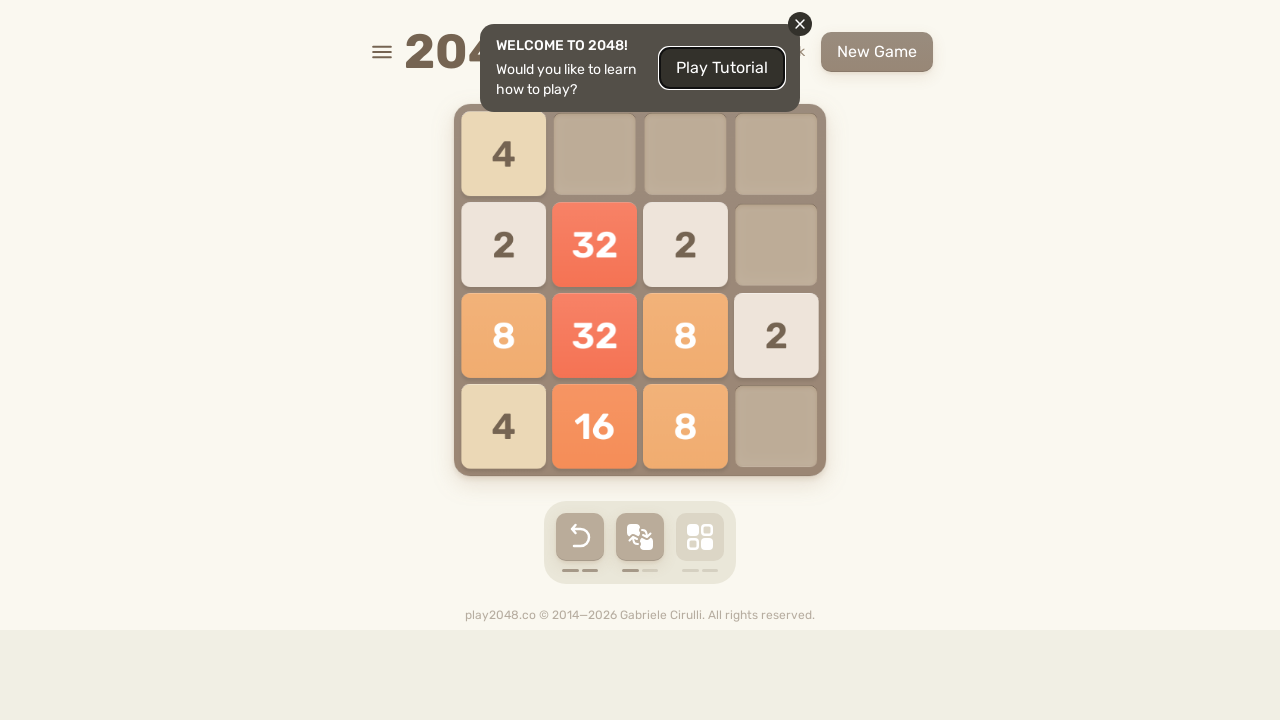

Pressed arrow key: ArrowDown
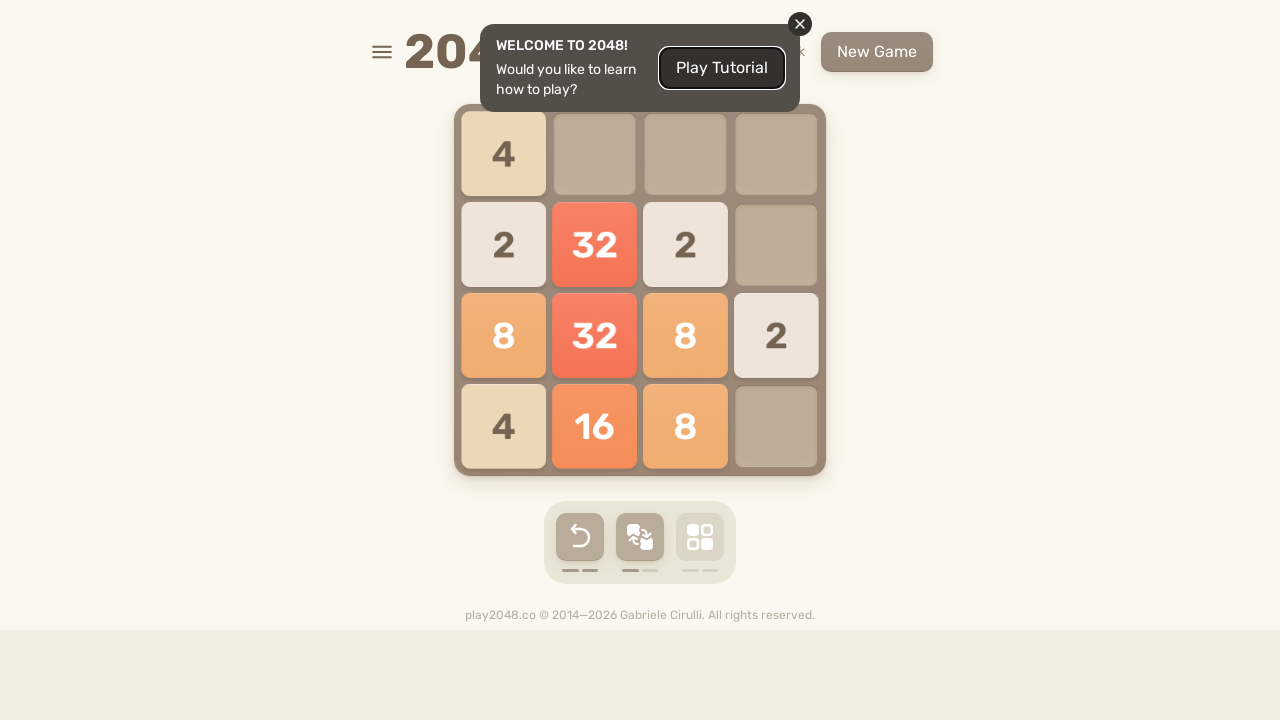

Waited 100ms before next move
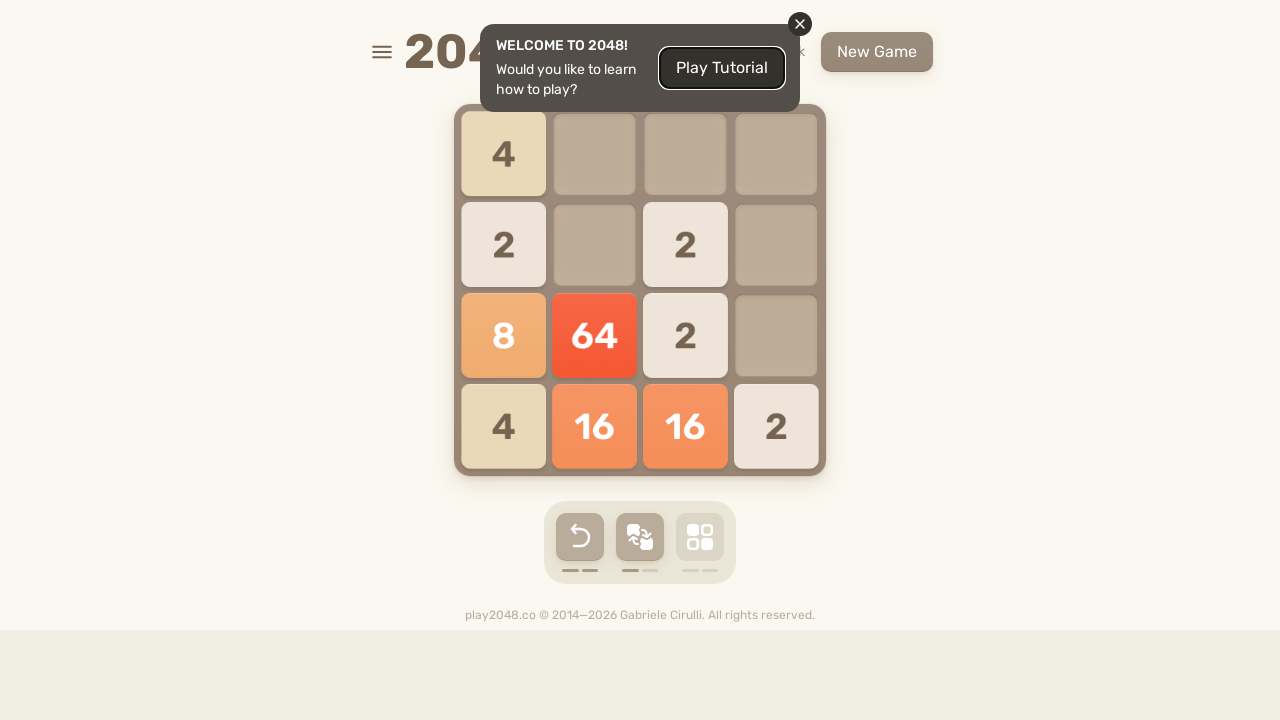

Located game over elements
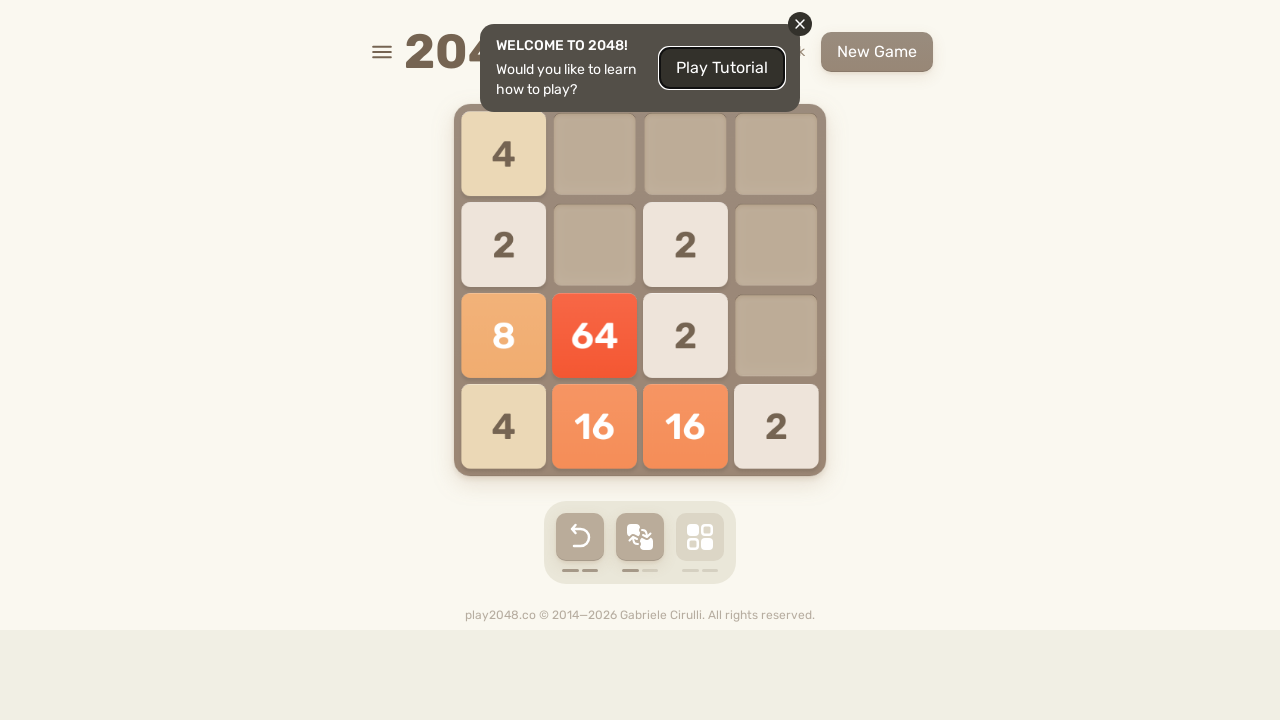

Pressed arrow key: ArrowRight
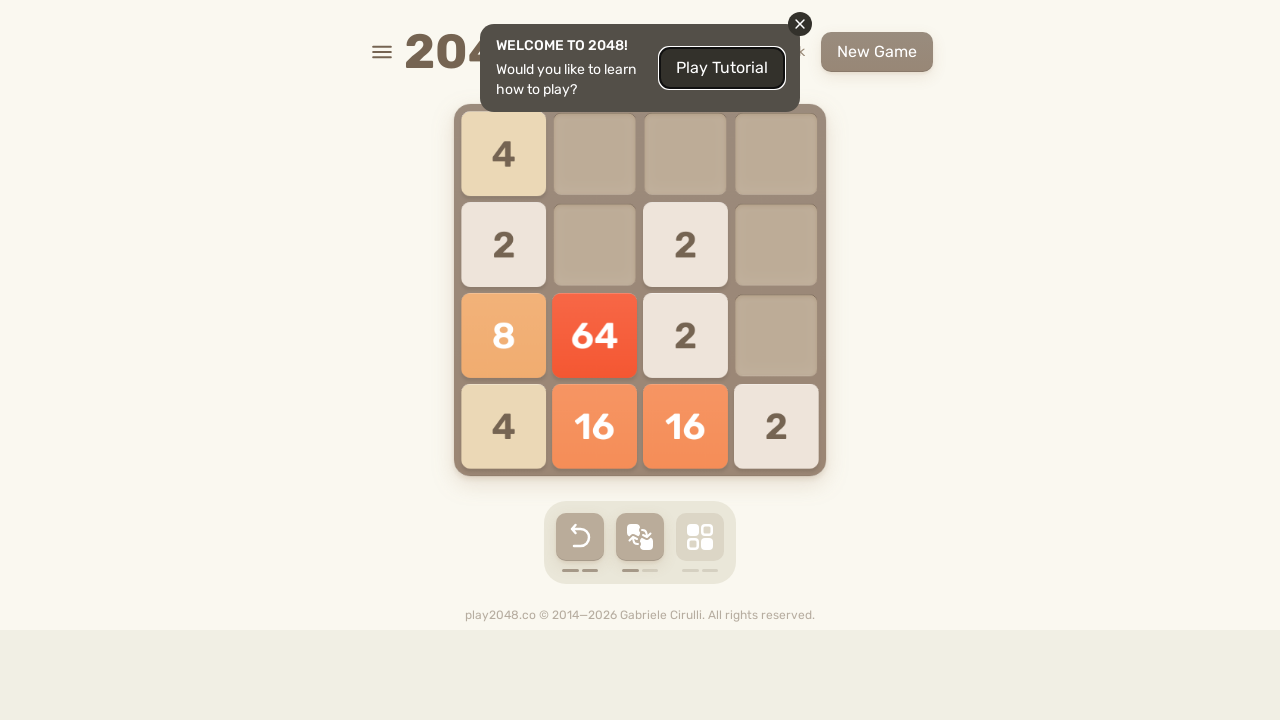

Waited 100ms before next move
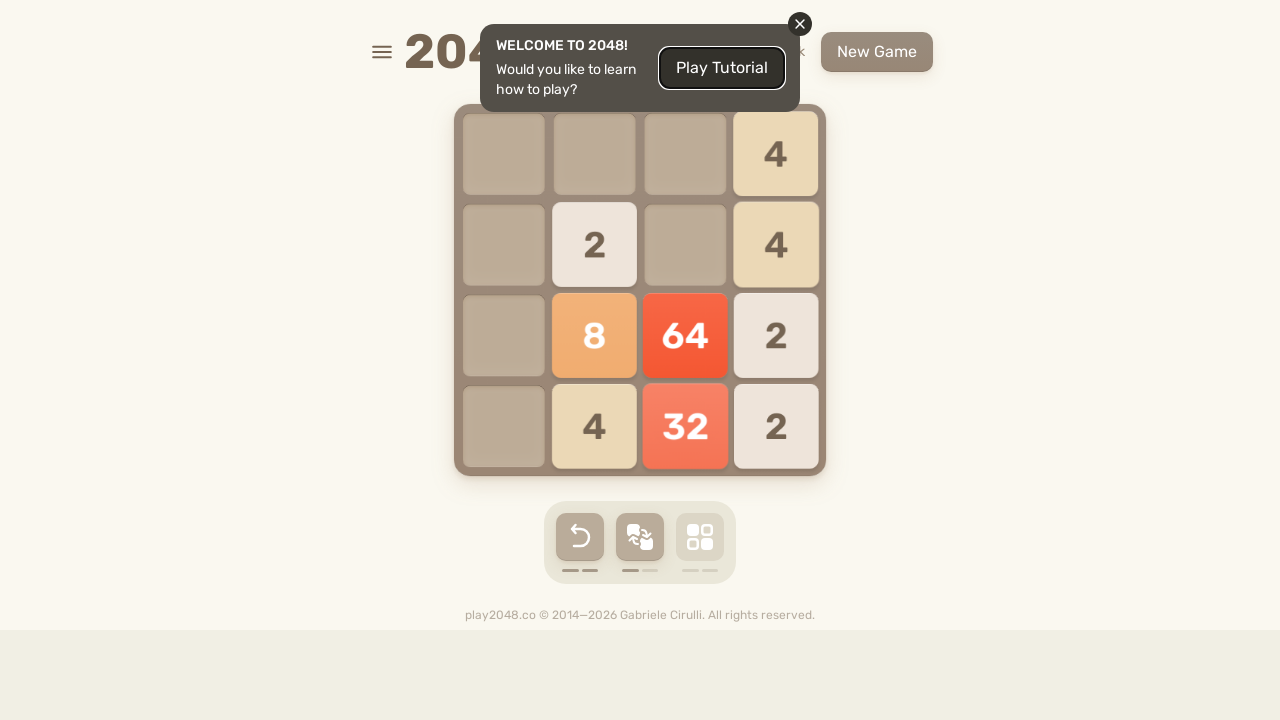

Located game over elements
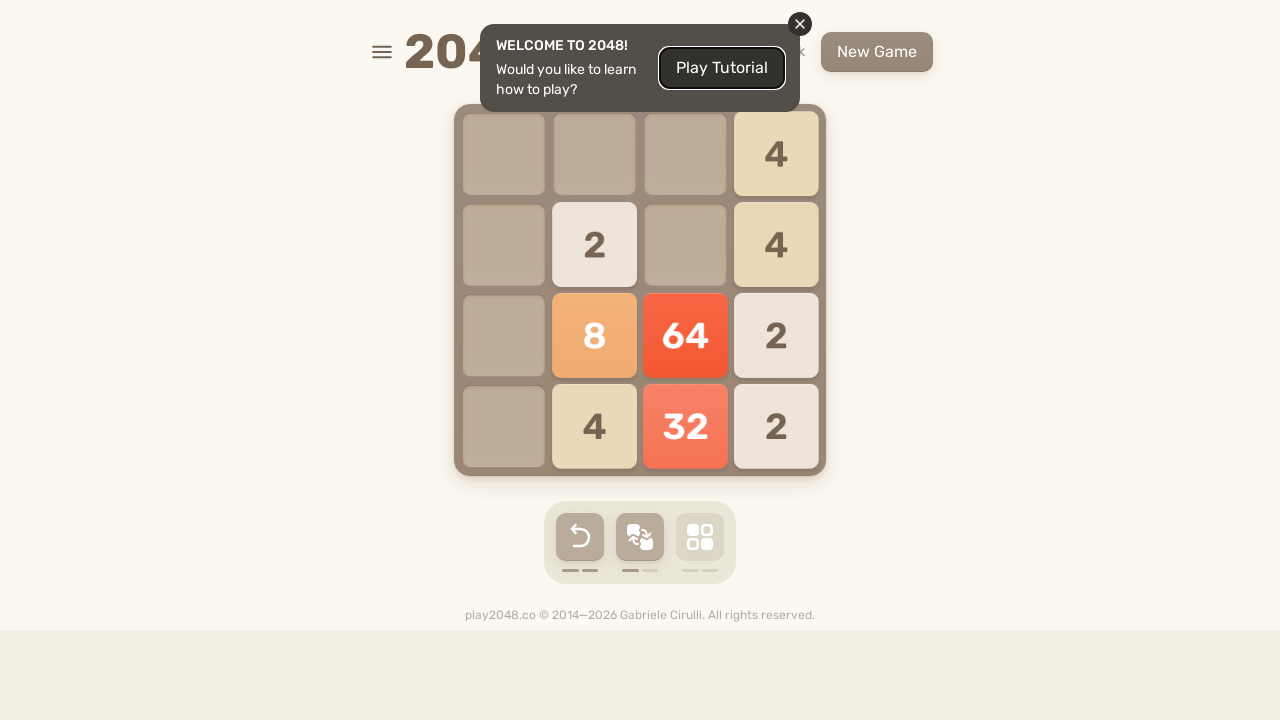

Pressed arrow key: ArrowRight
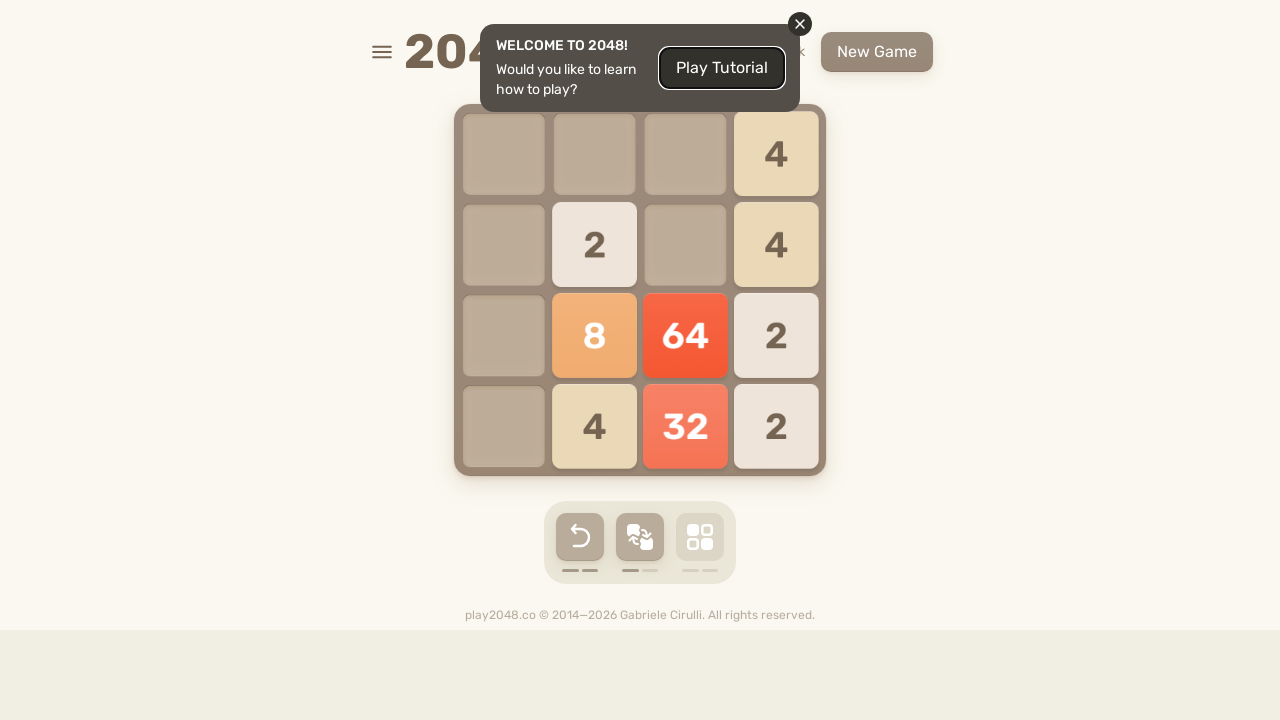

Waited 100ms before next move
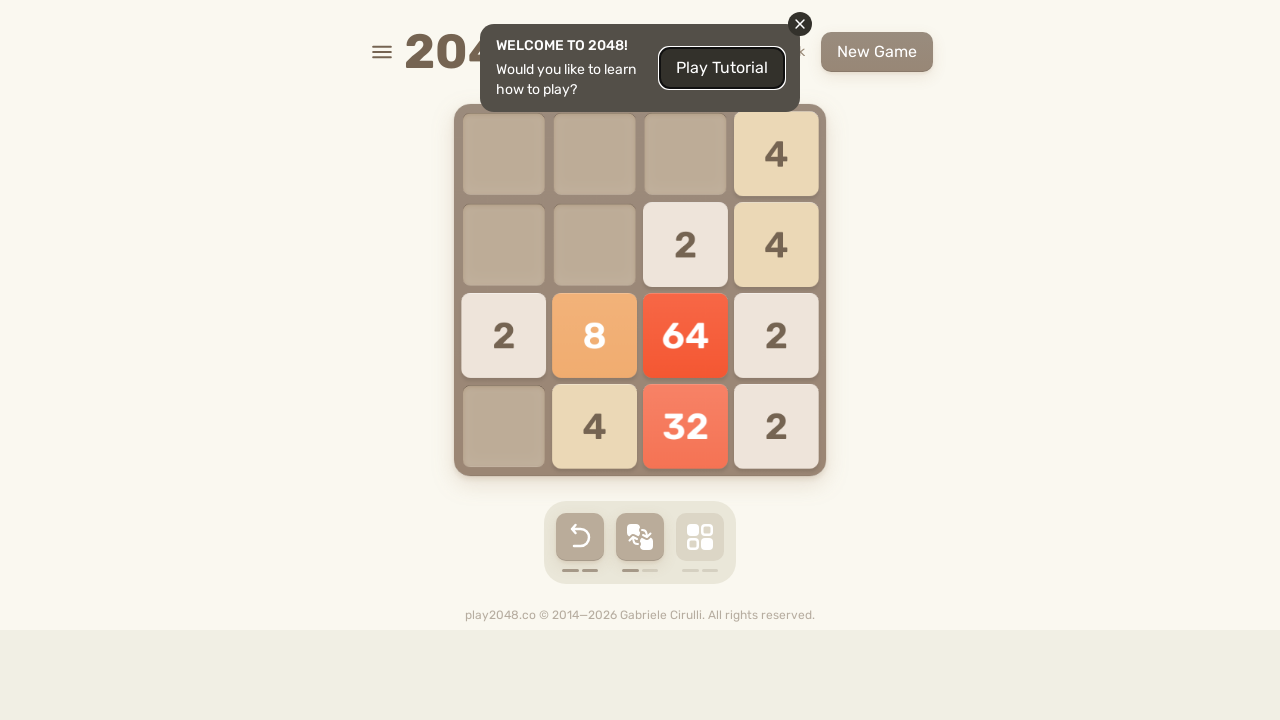

Located game over elements
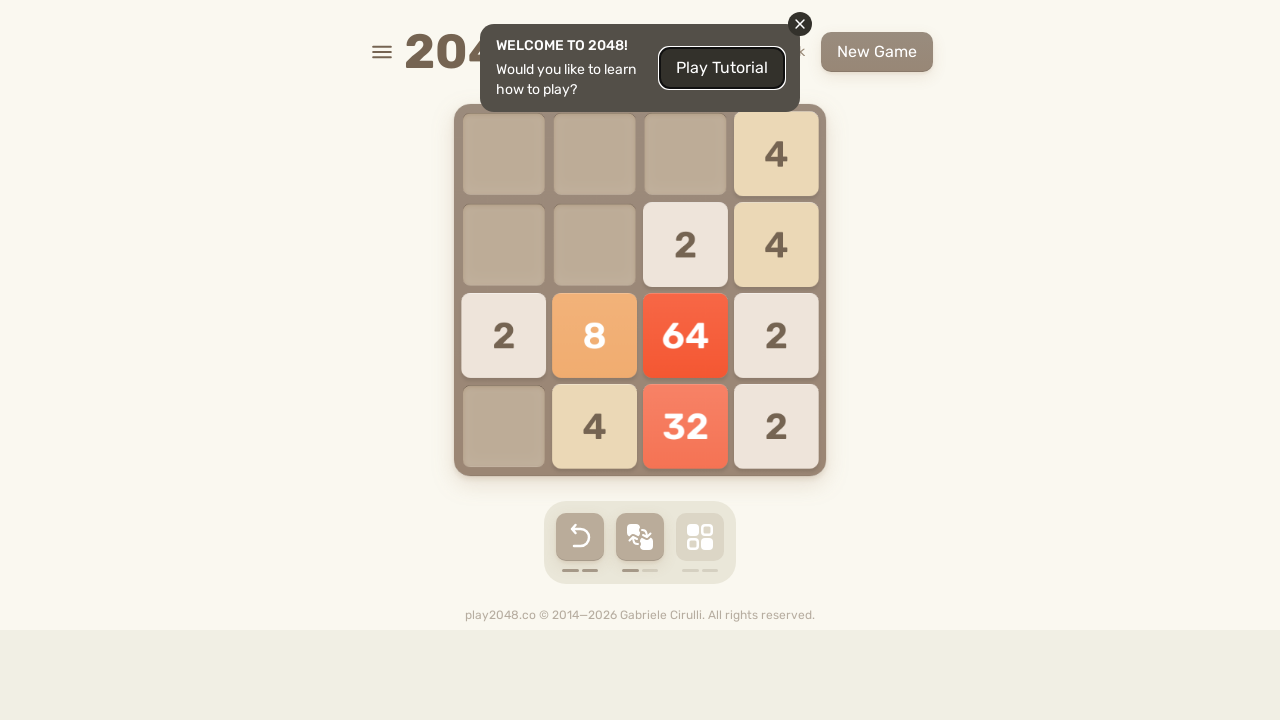

Pressed arrow key: ArrowUp
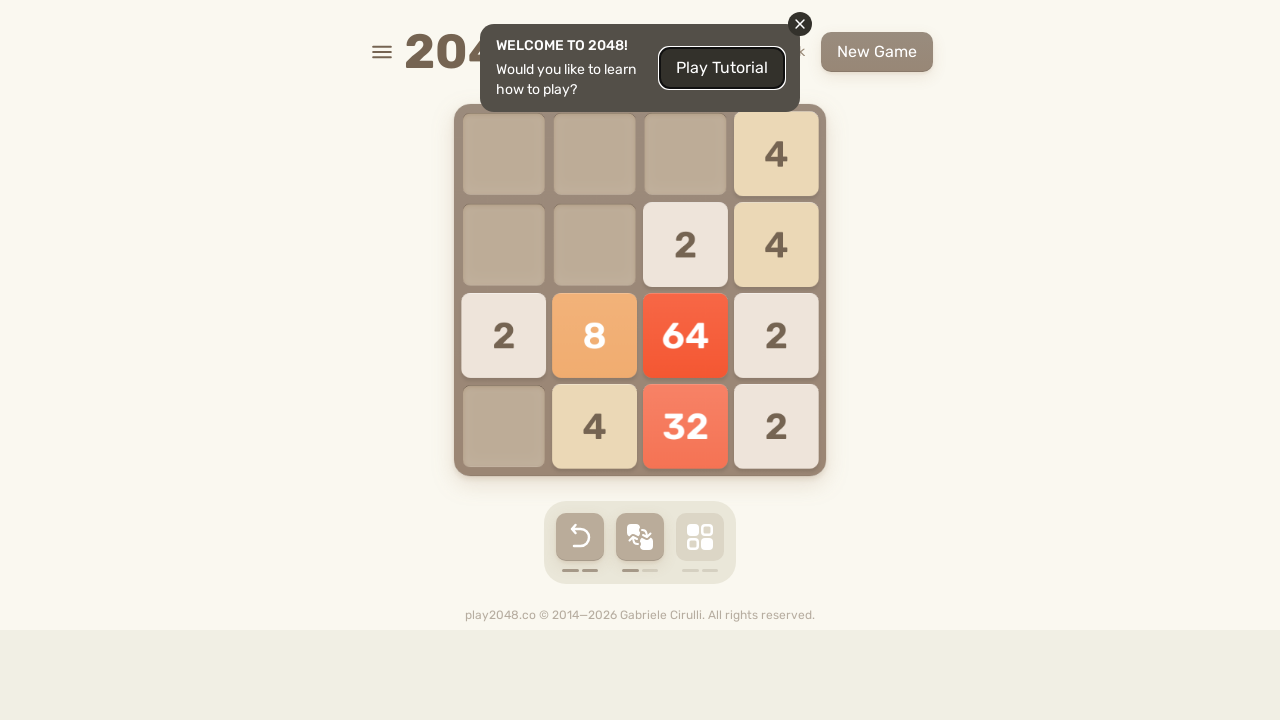

Waited 100ms before next move
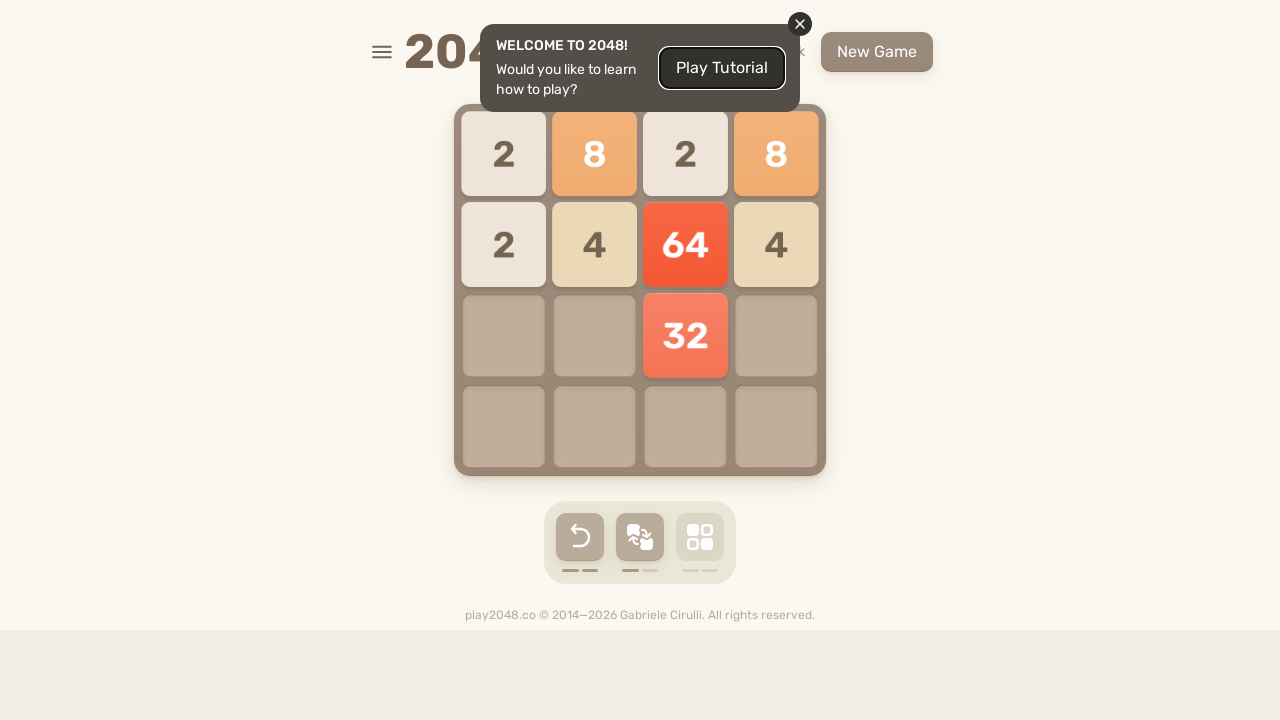

Located game over elements
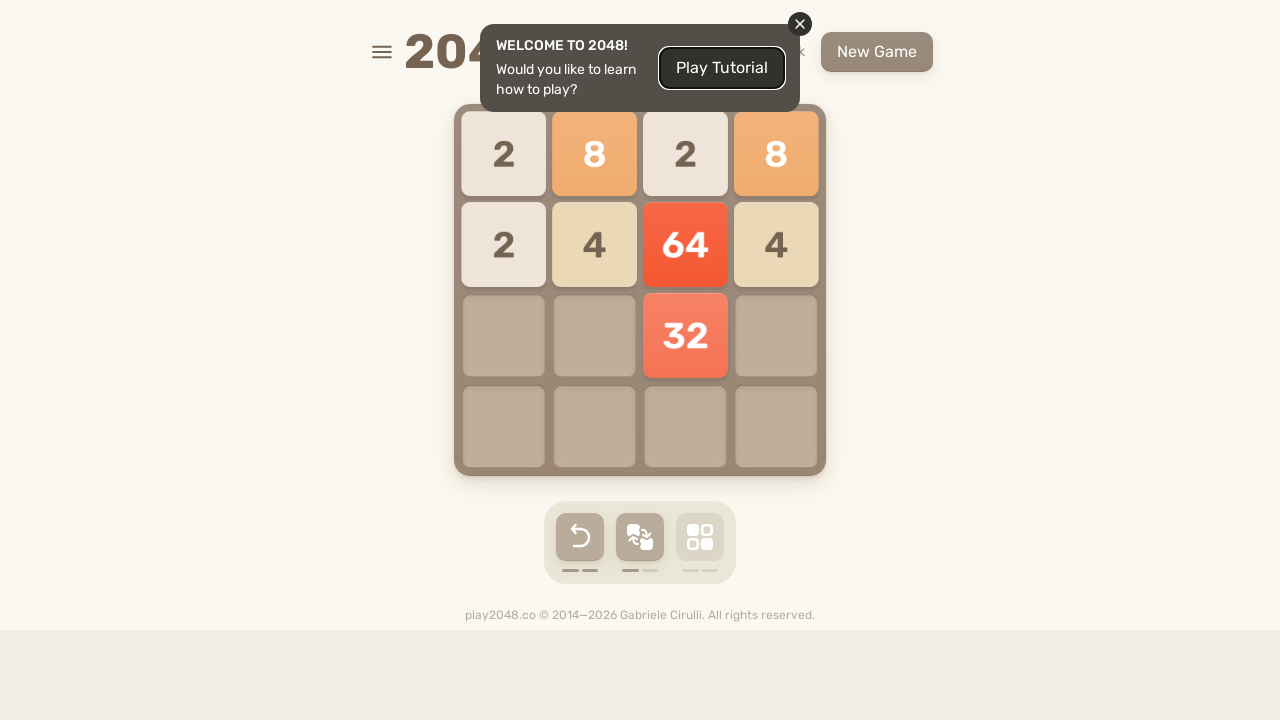

Pressed arrow key: ArrowLeft
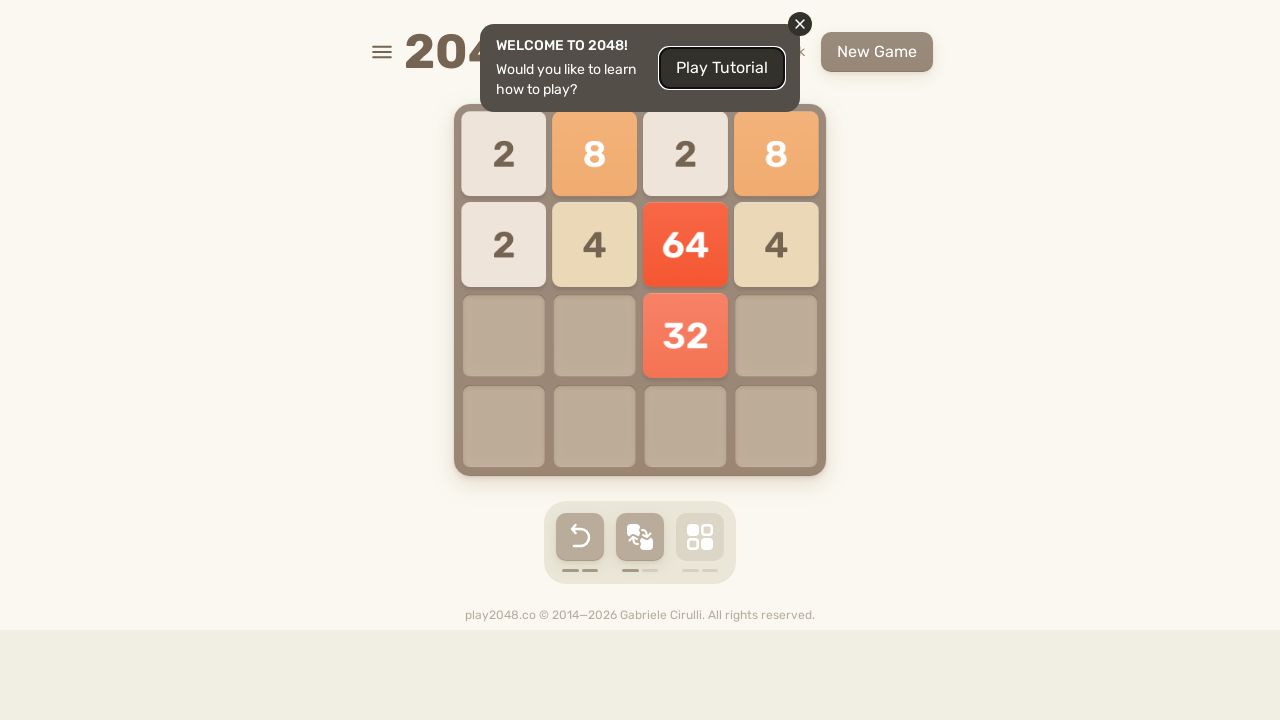

Waited 100ms before next move
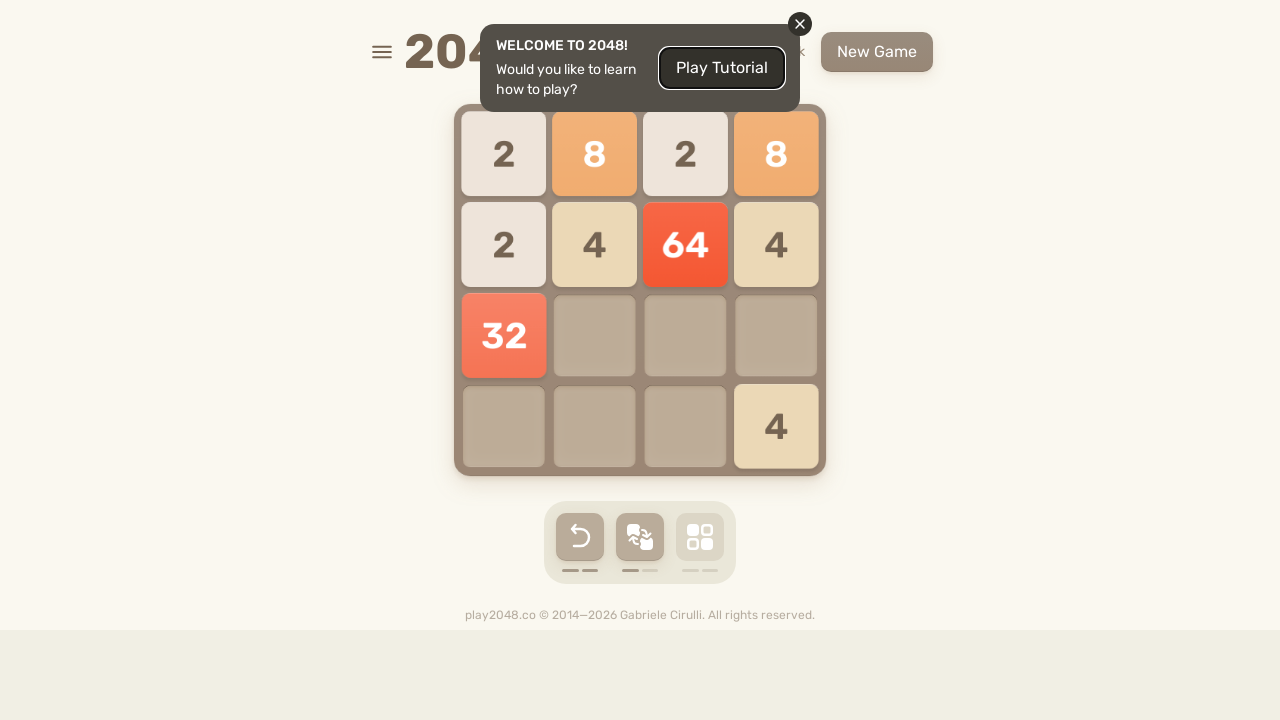

Located game over elements
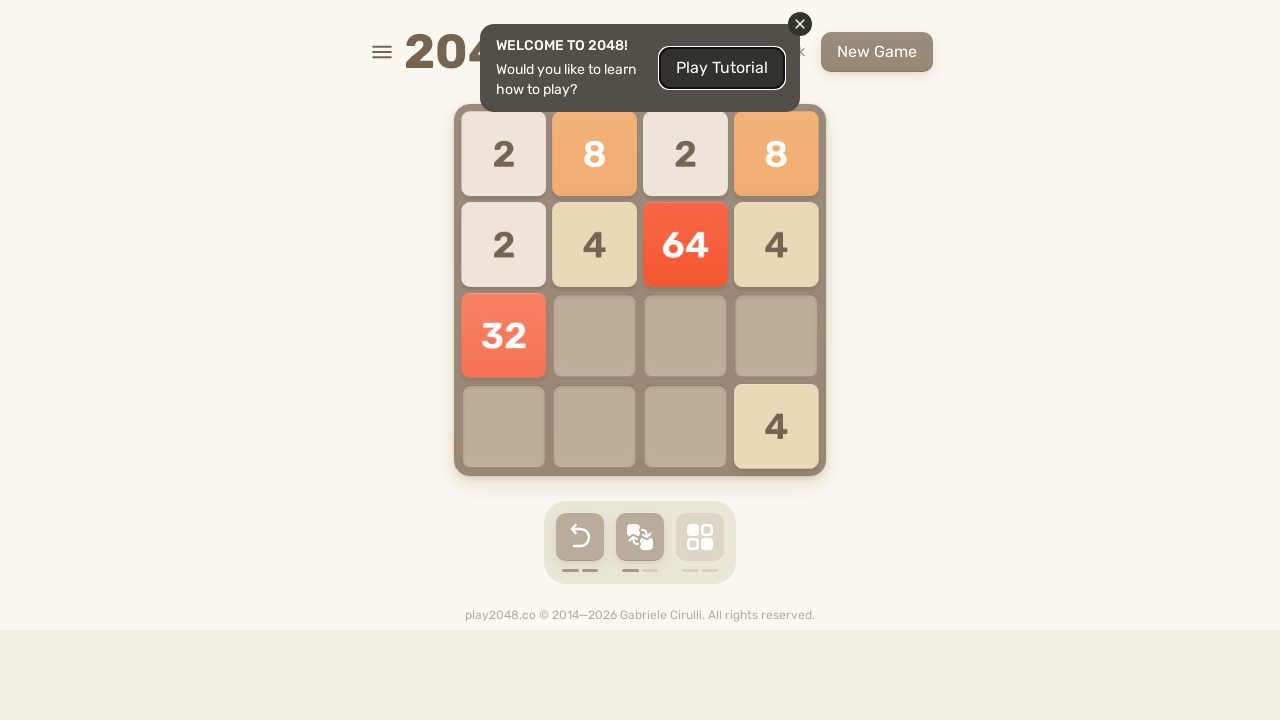

Pressed arrow key: ArrowLeft
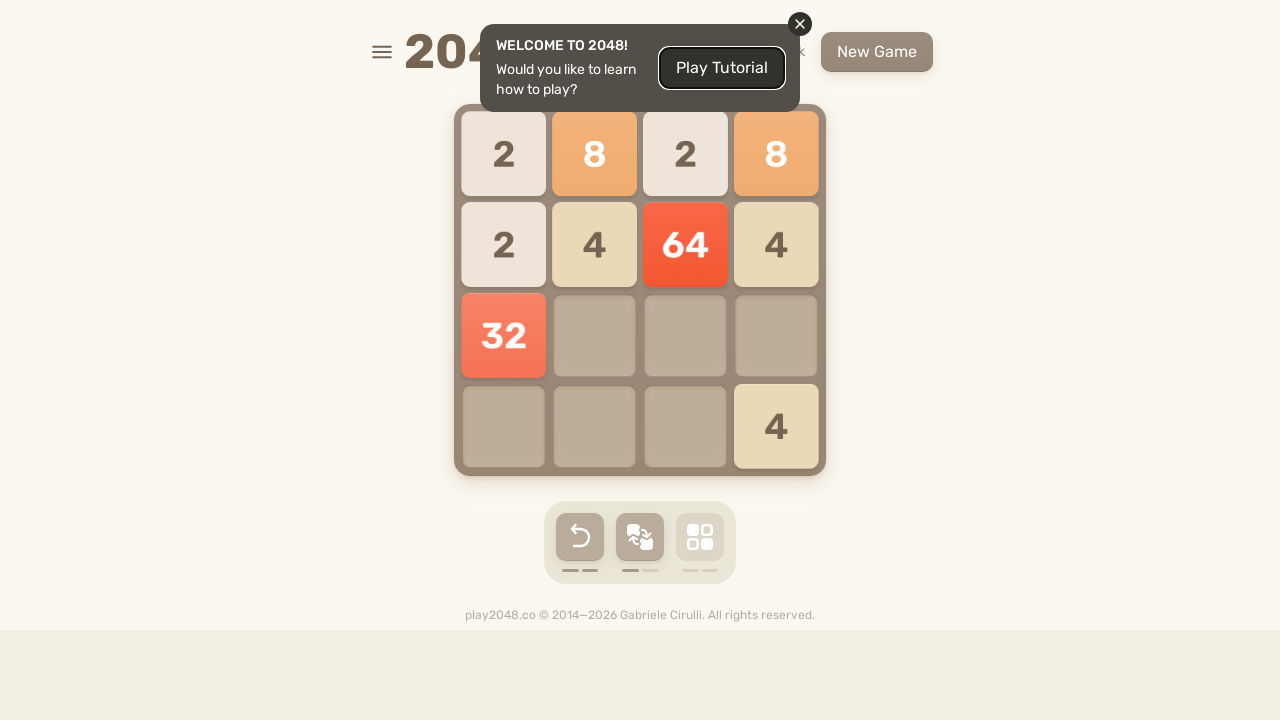

Waited 100ms before next move
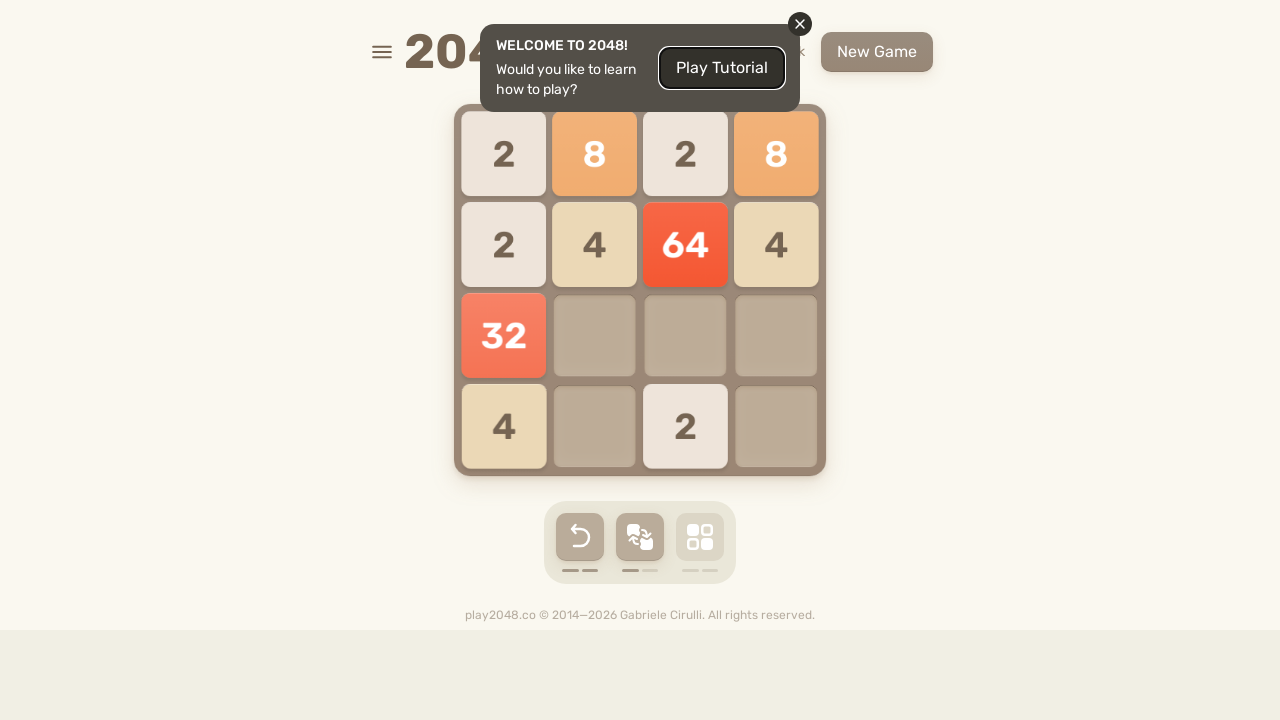

Located game over elements
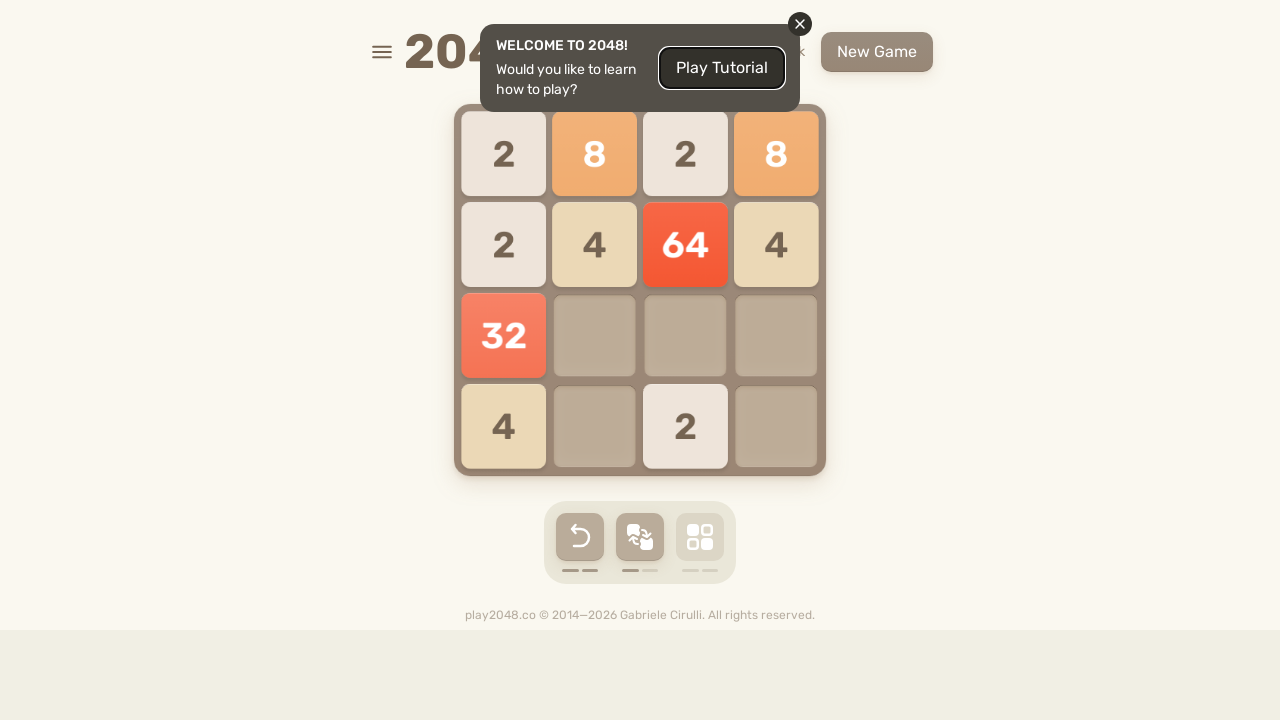

Pressed arrow key: ArrowRight
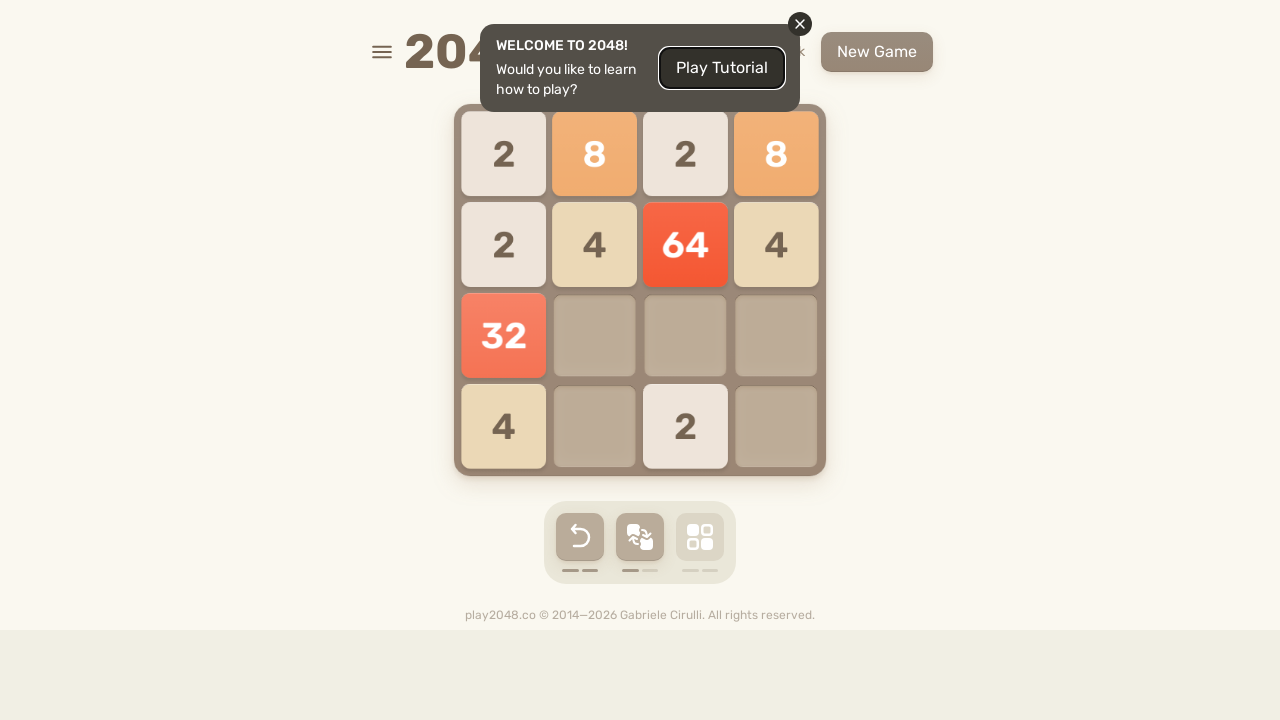

Waited 100ms before next move
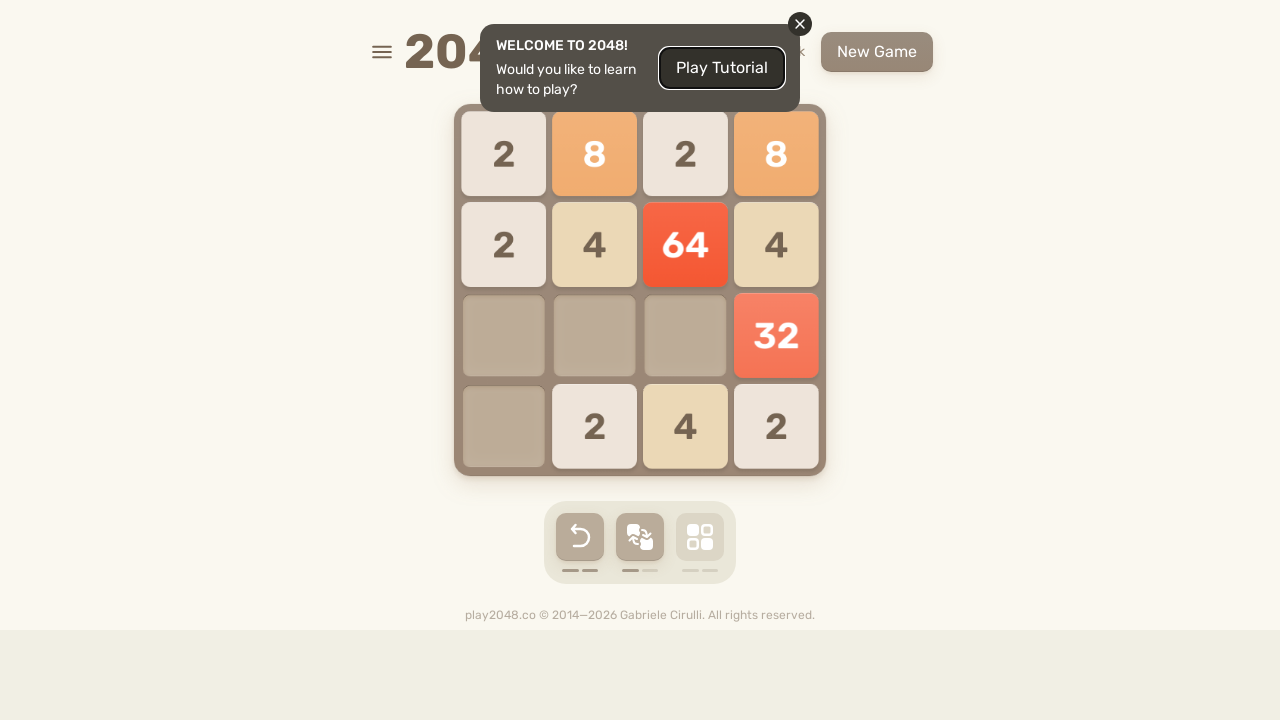

Located game over elements
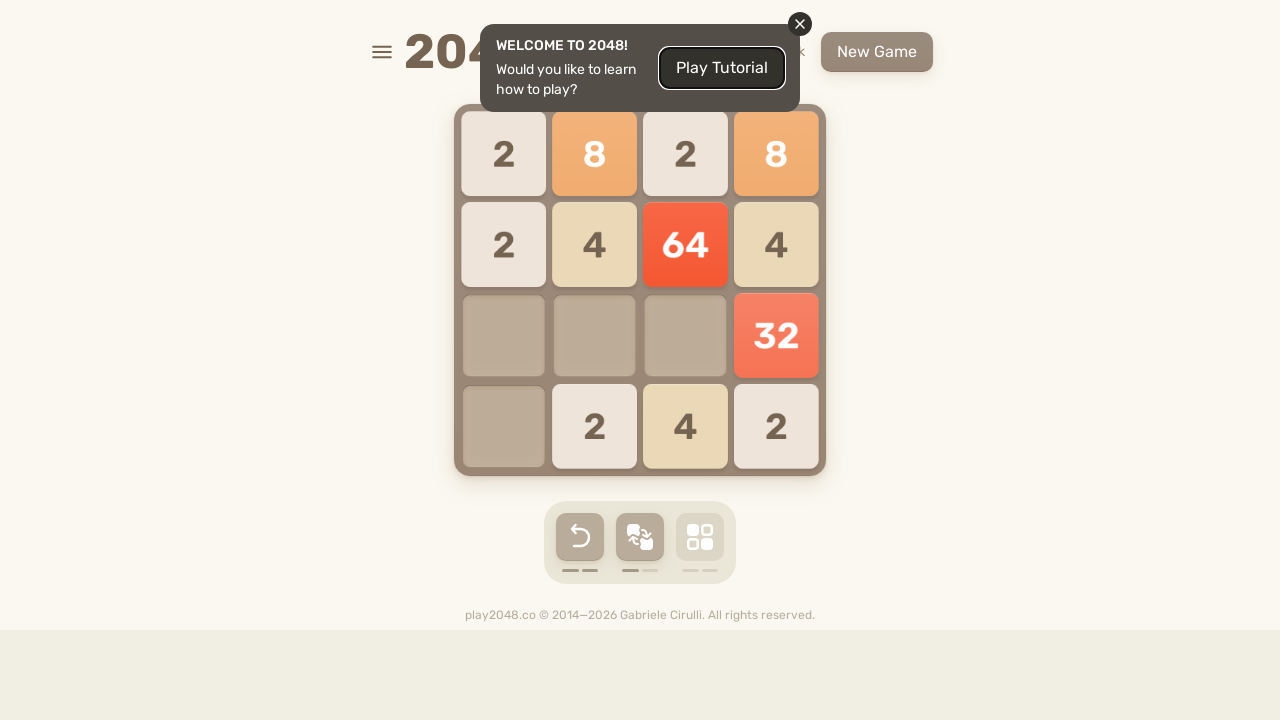

Pressed arrow key: ArrowUp
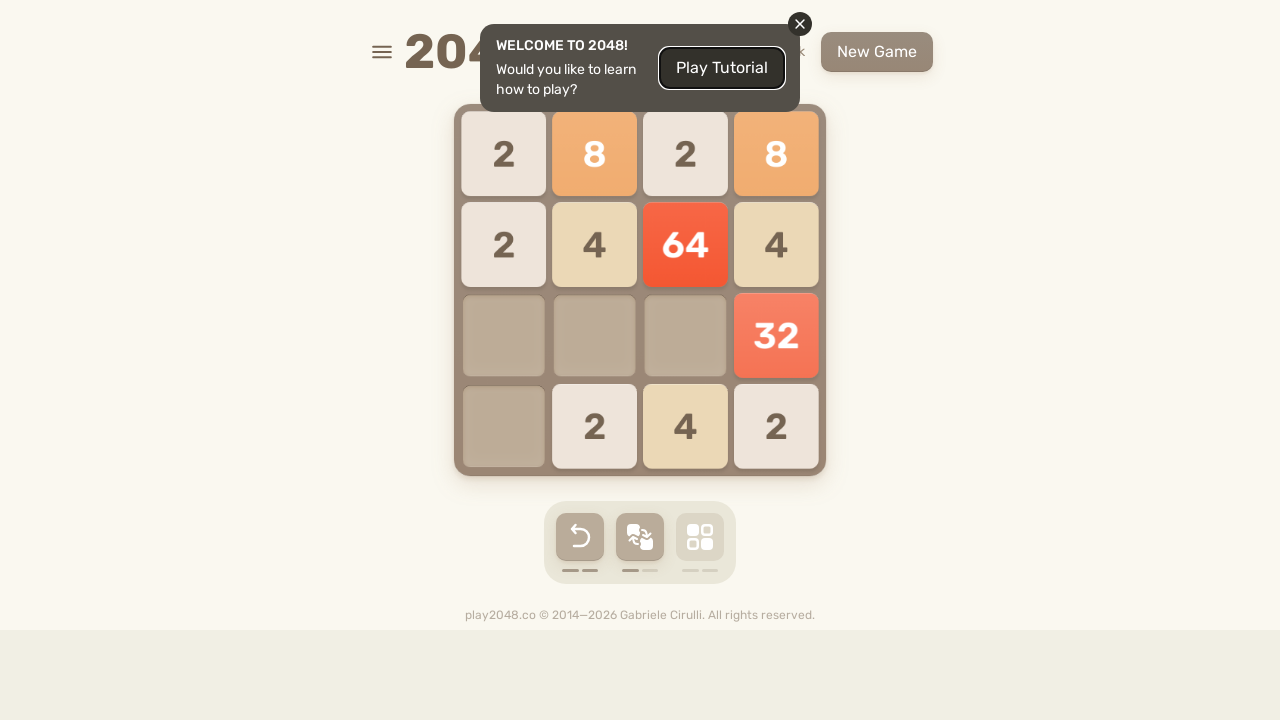

Waited 100ms before next move
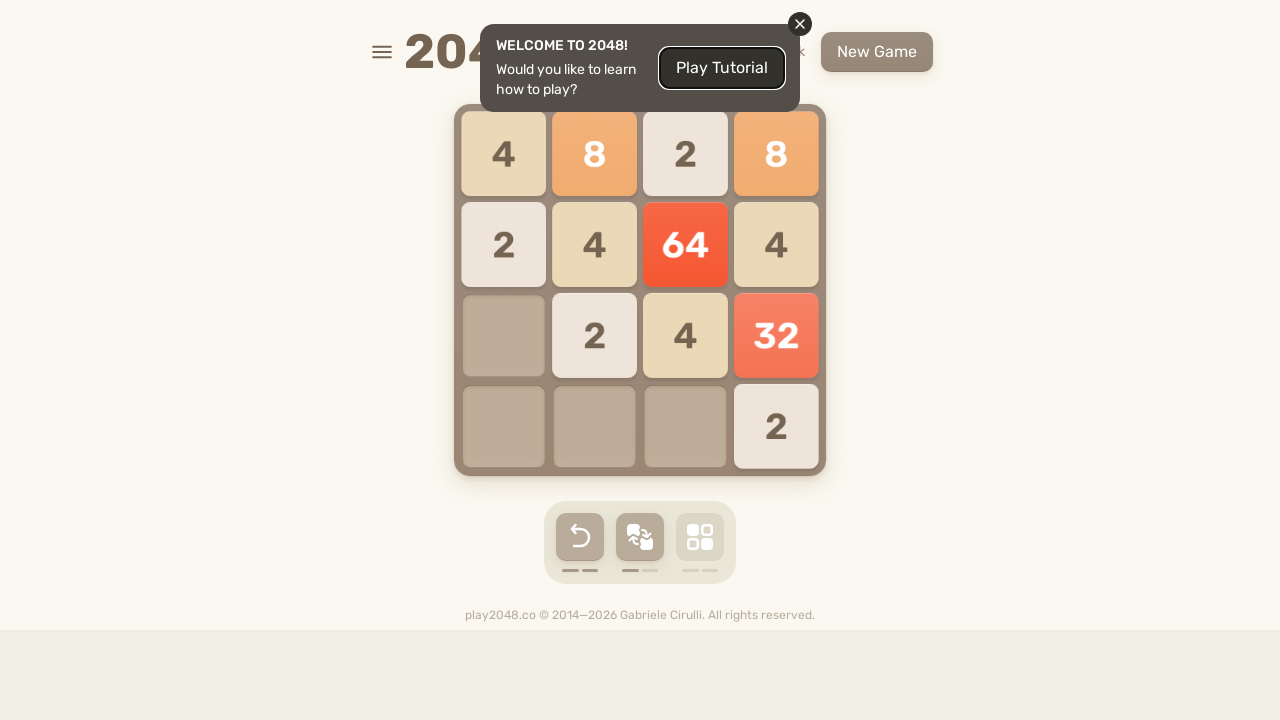

Located game over elements
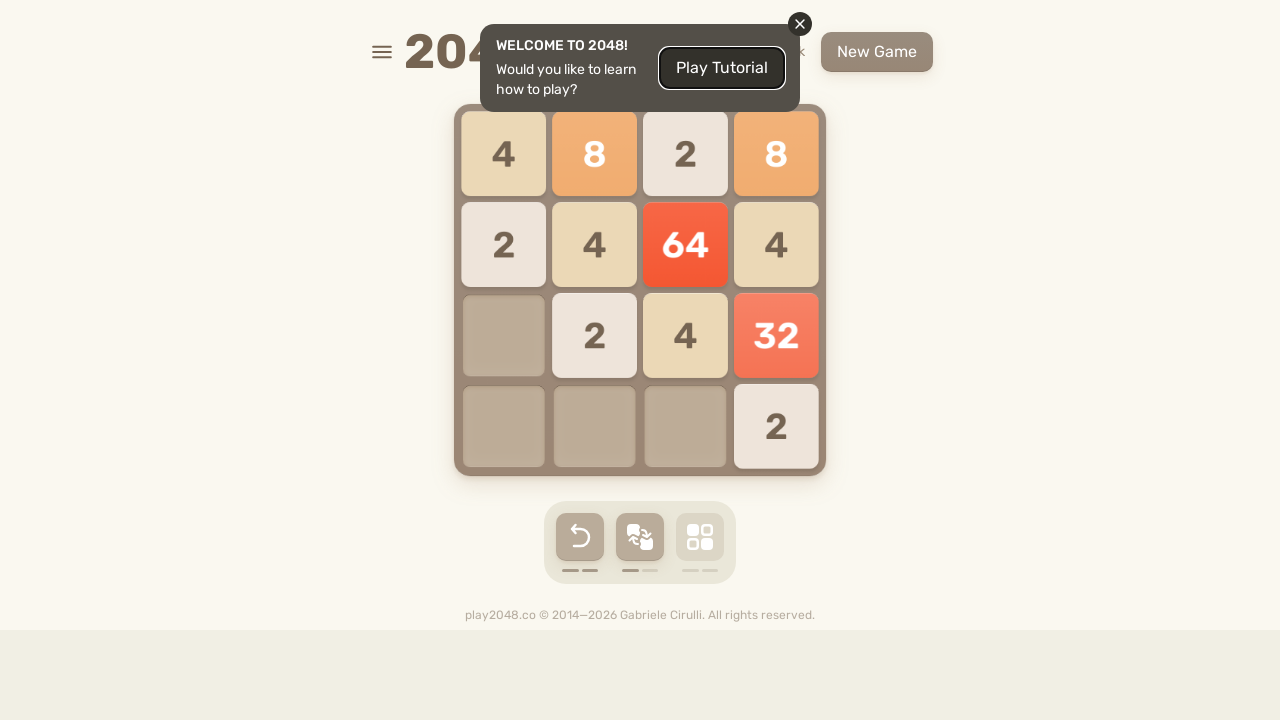

Pressed arrow key: ArrowUp
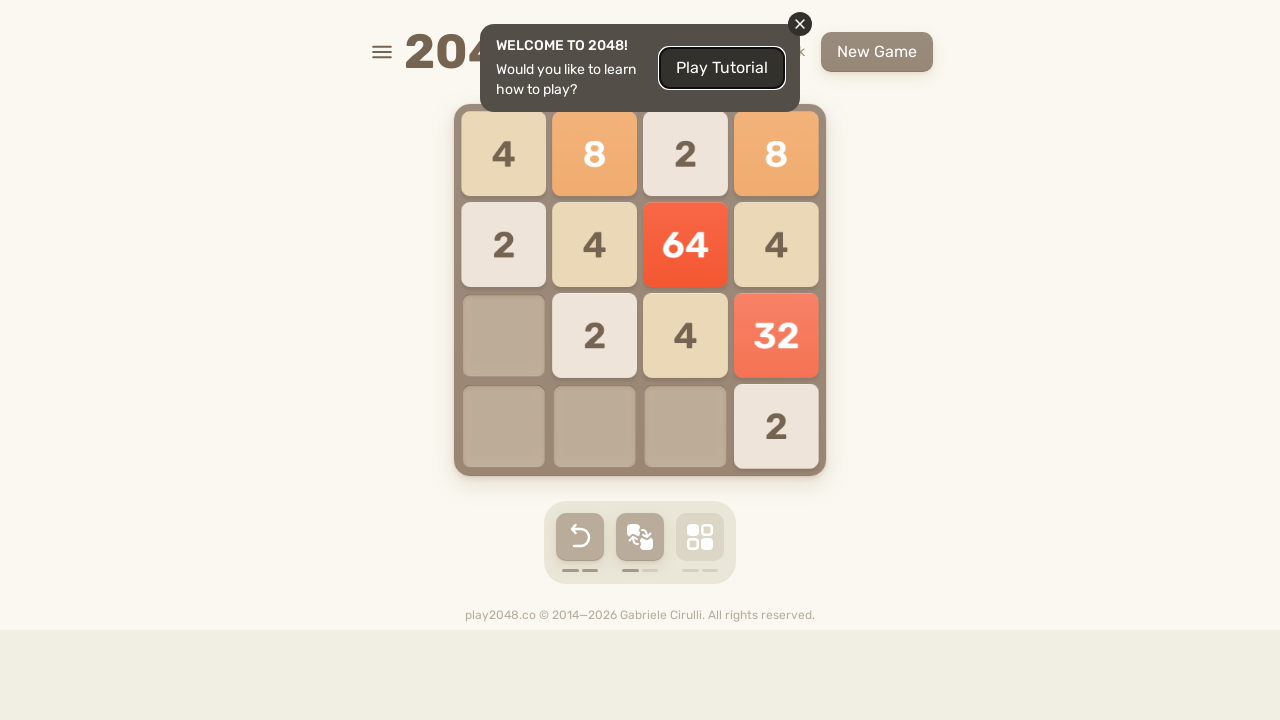

Waited 100ms before next move
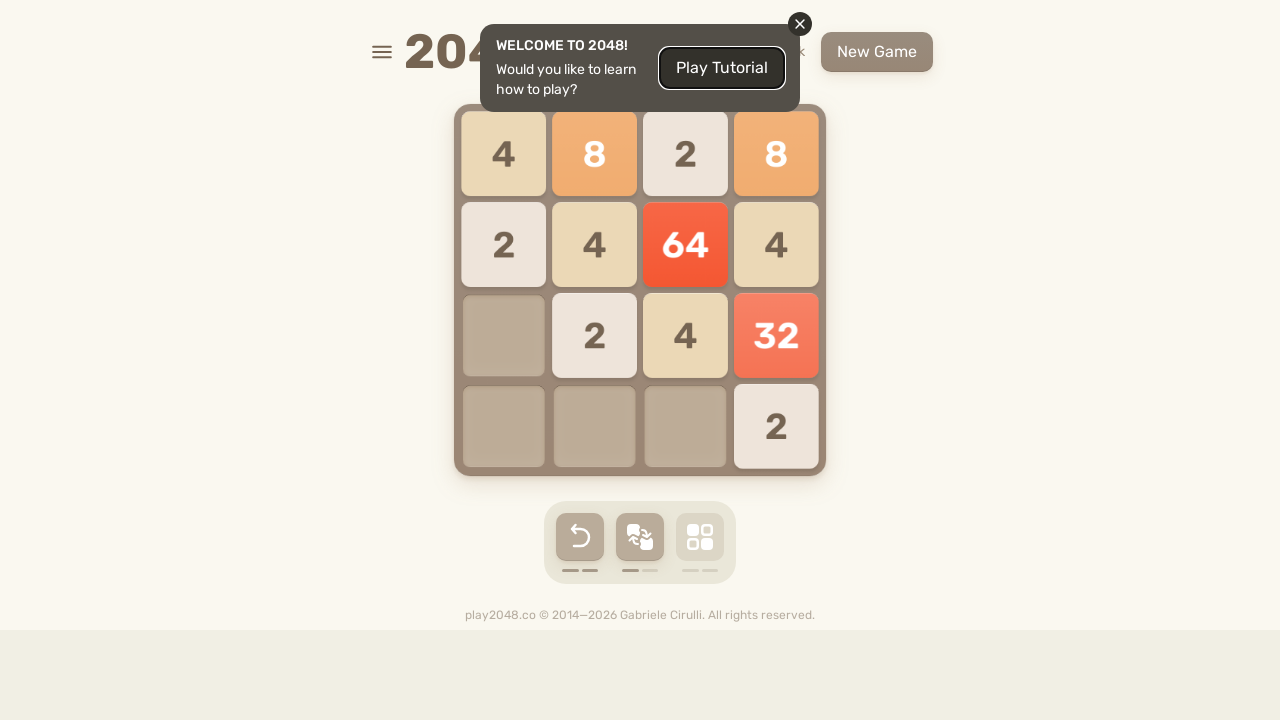

Located game over elements
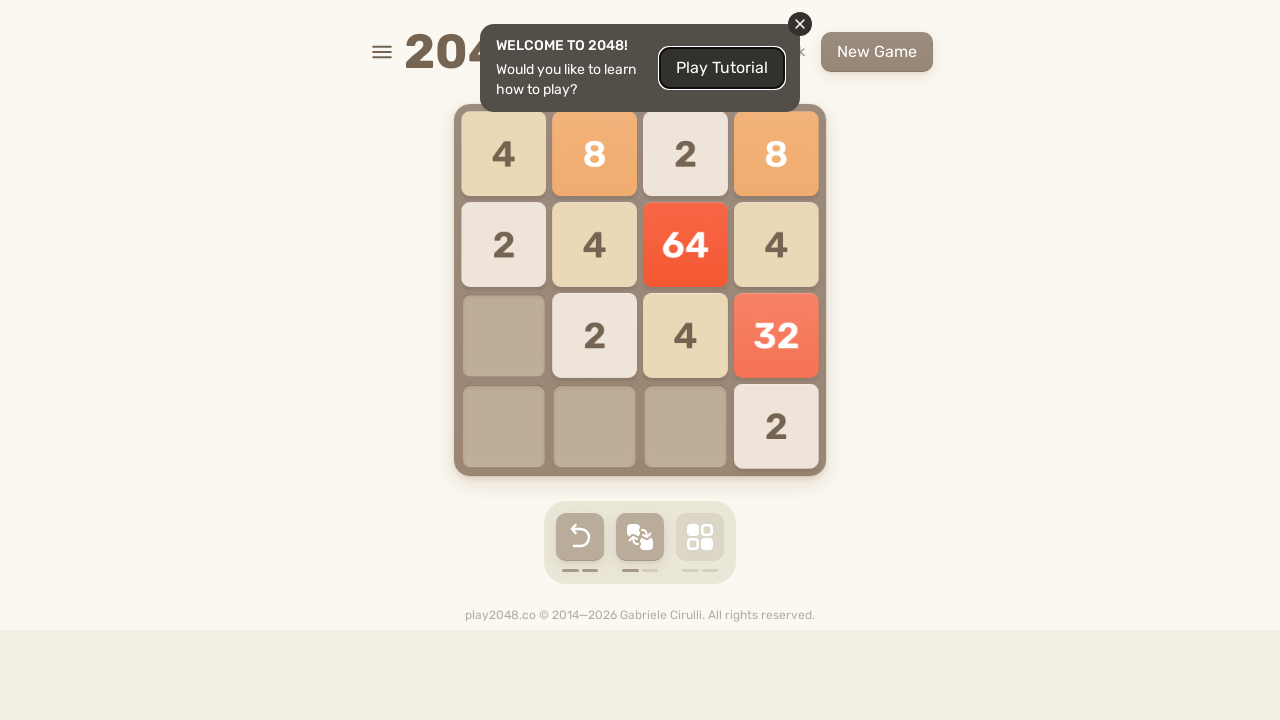

Pressed arrow key: ArrowLeft
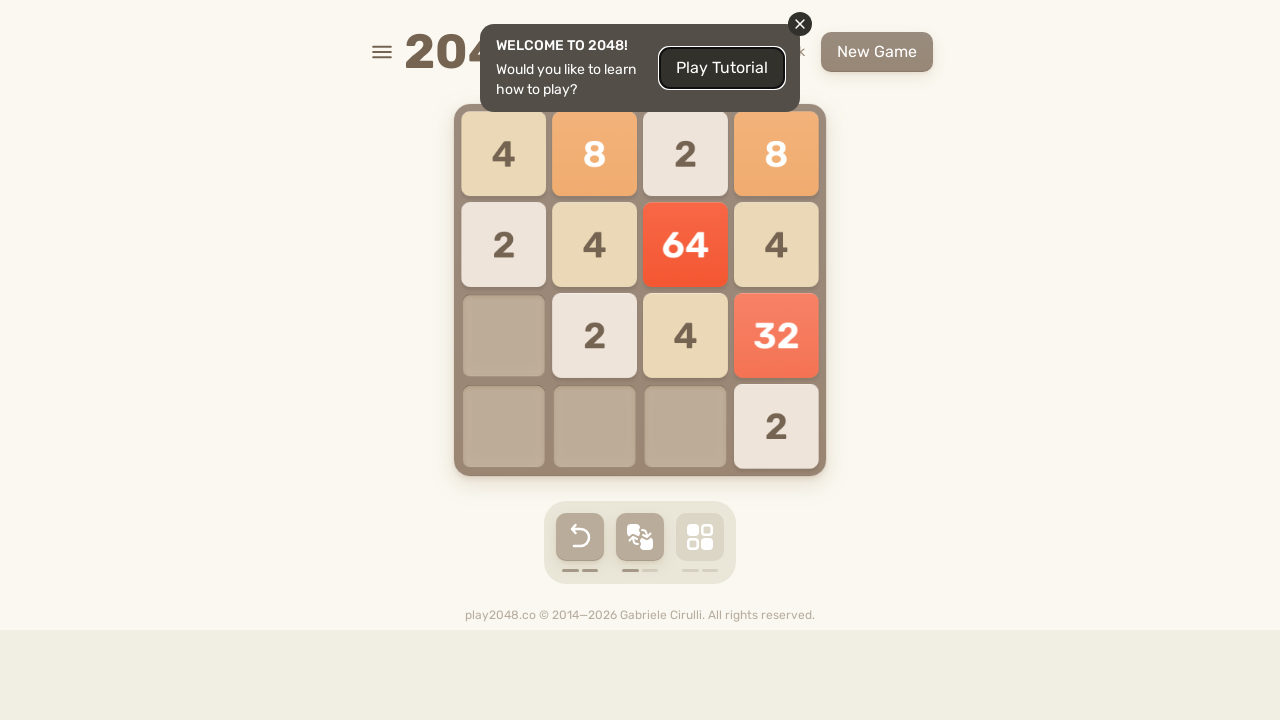

Waited 100ms before next move
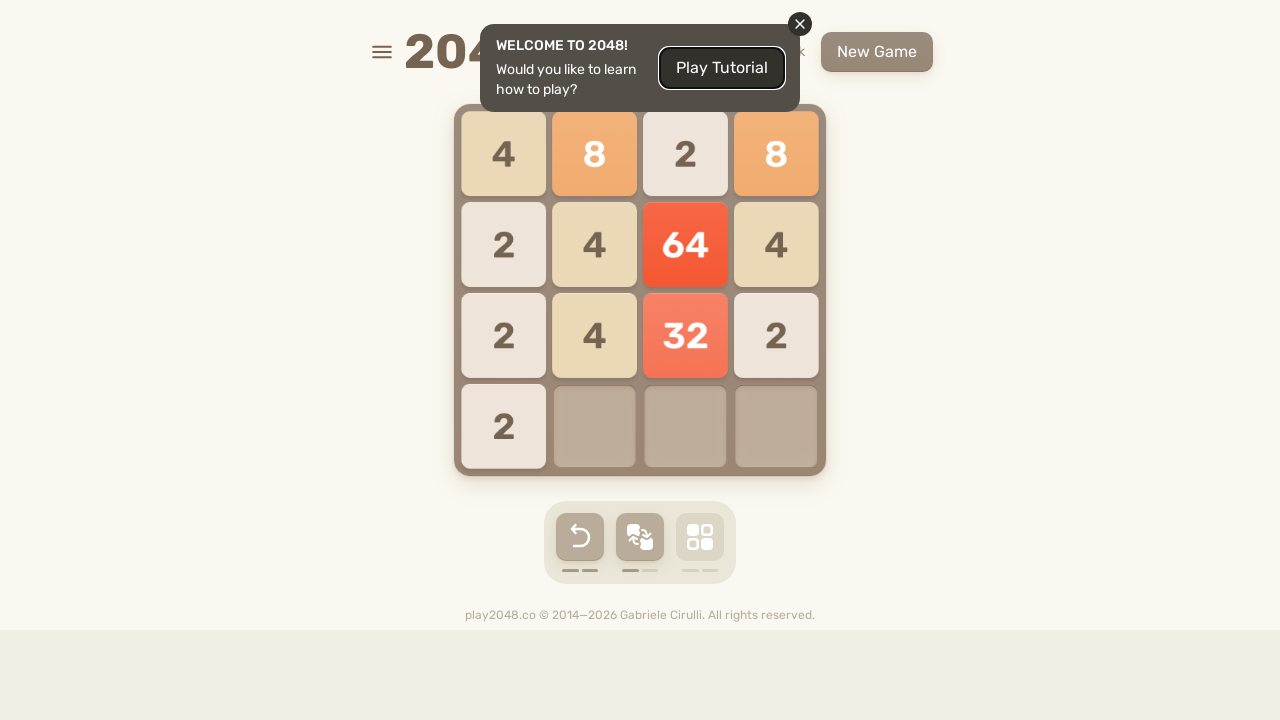

Located game over elements
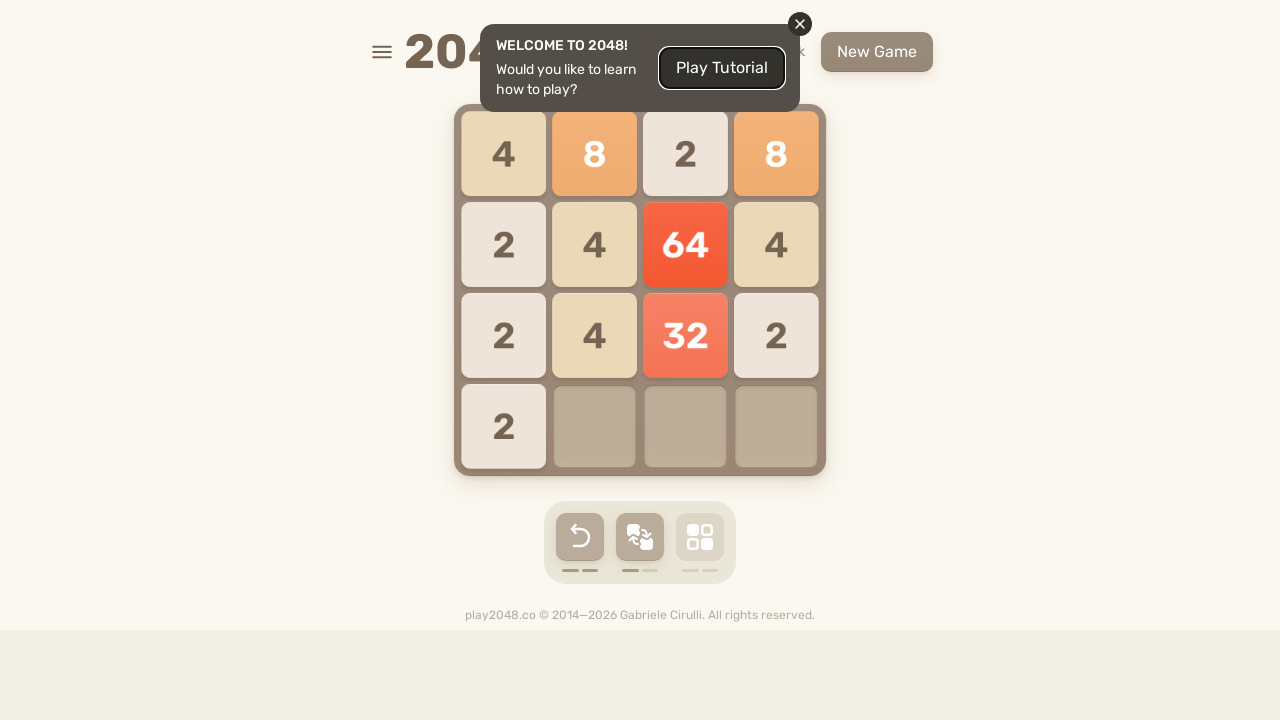

Pressed arrow key: ArrowRight
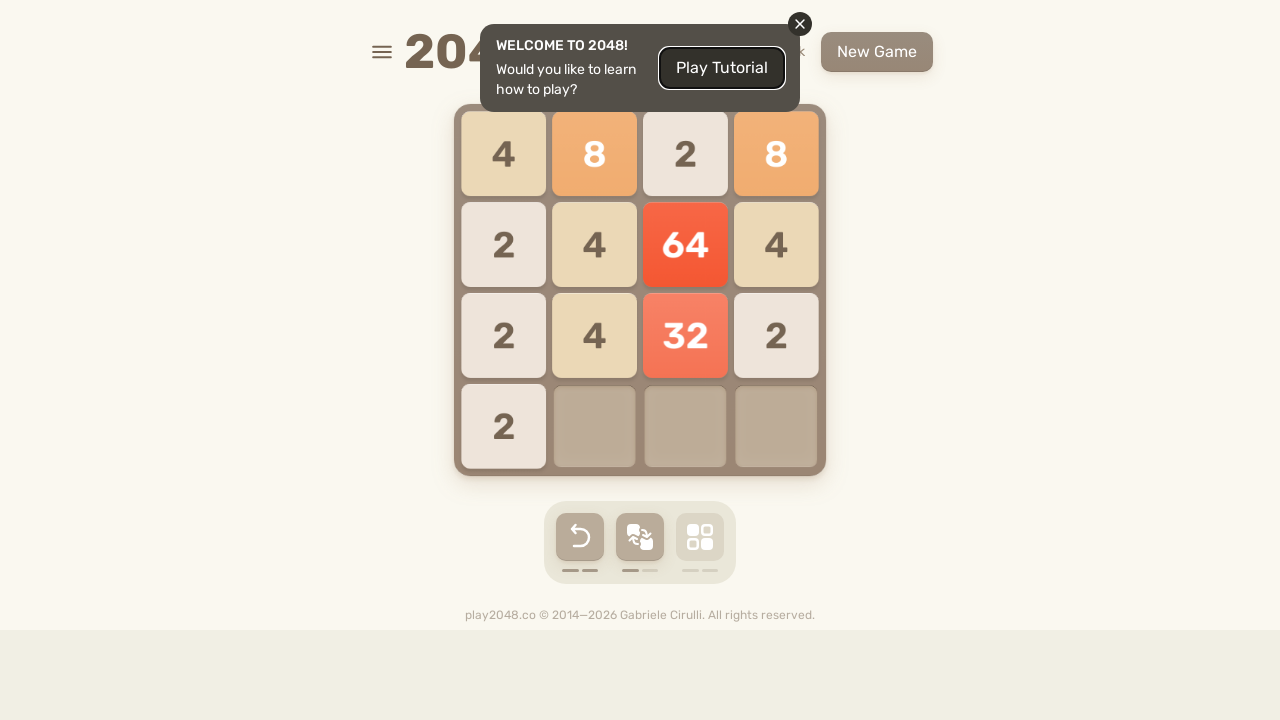

Waited 100ms before next move
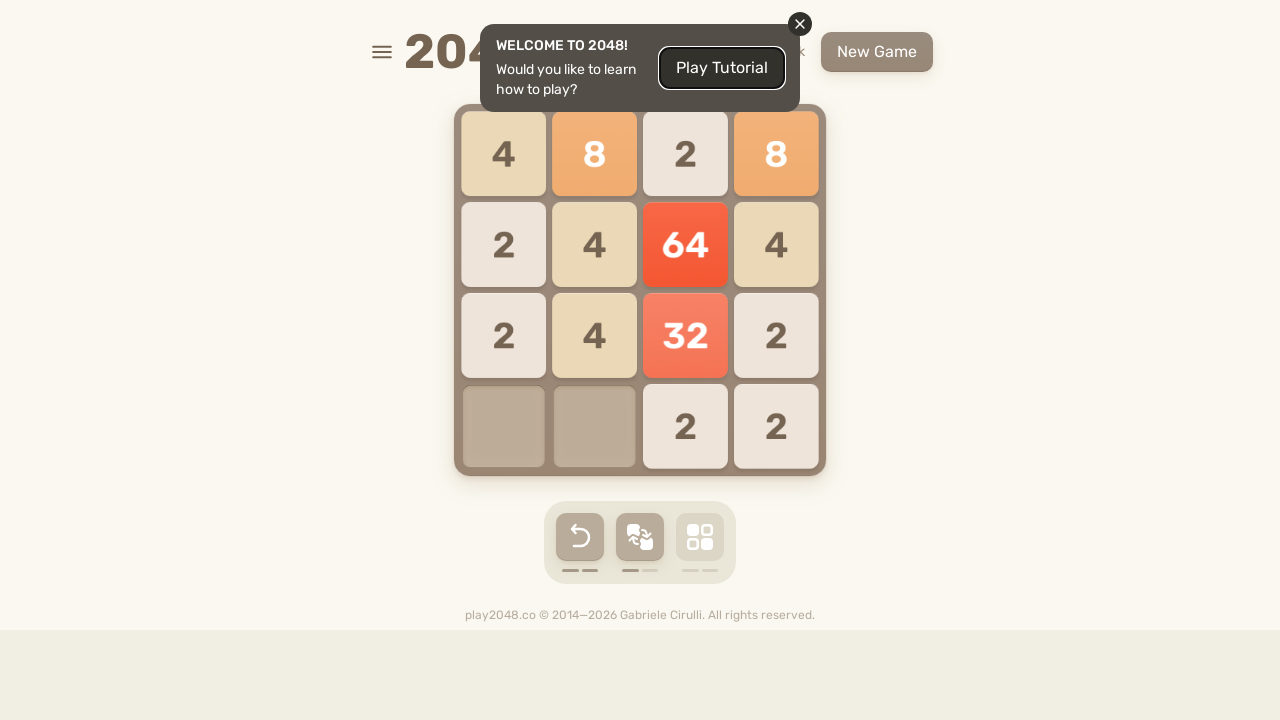

Located game over elements
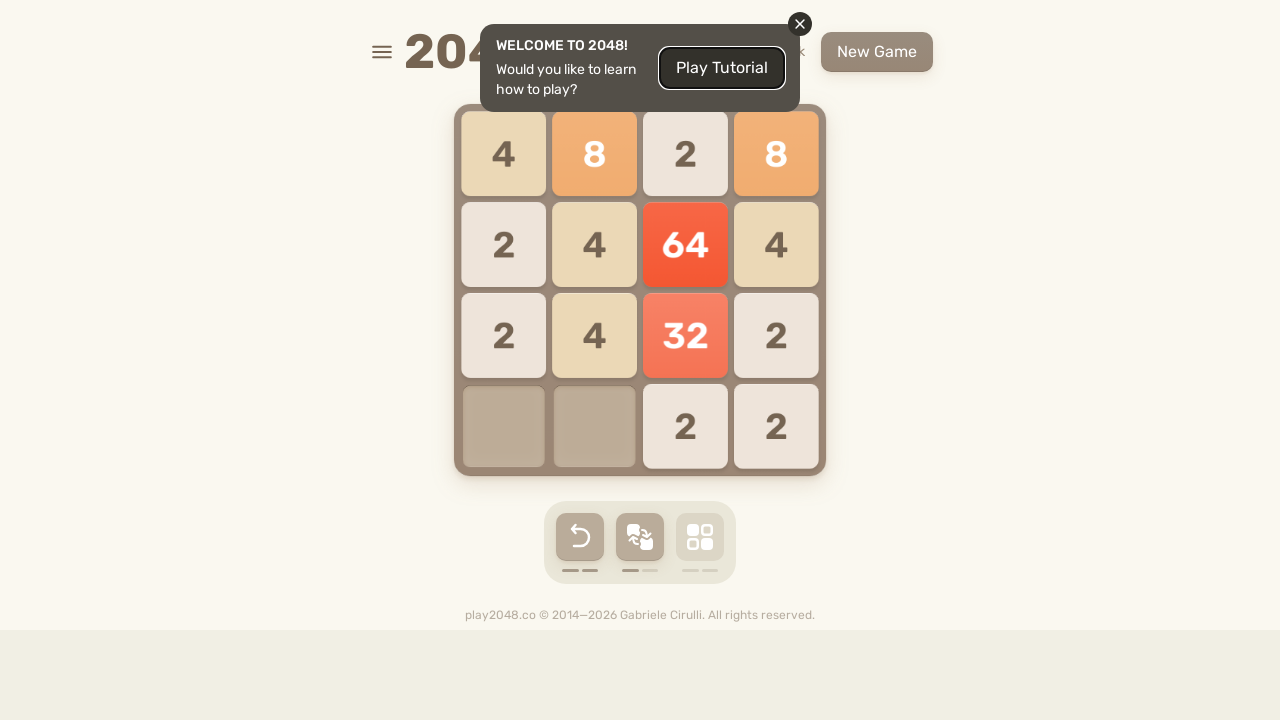

Pressed arrow key: ArrowLeft
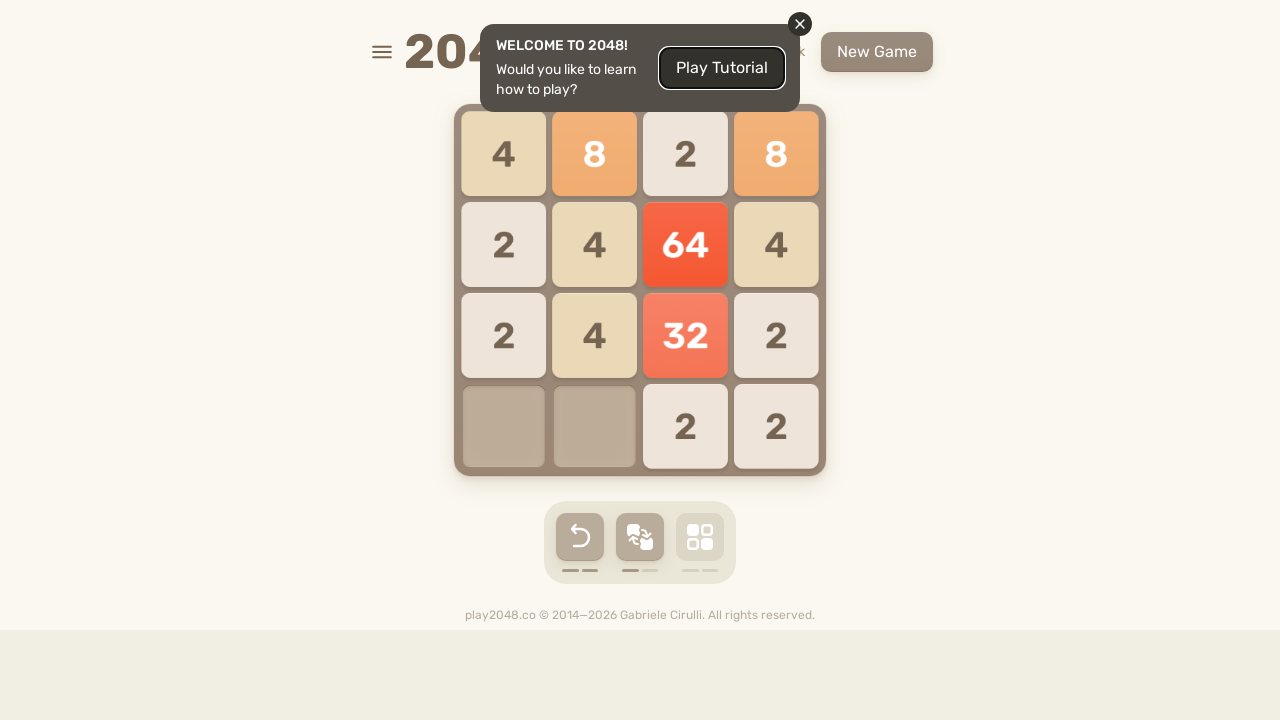

Waited 100ms before next move
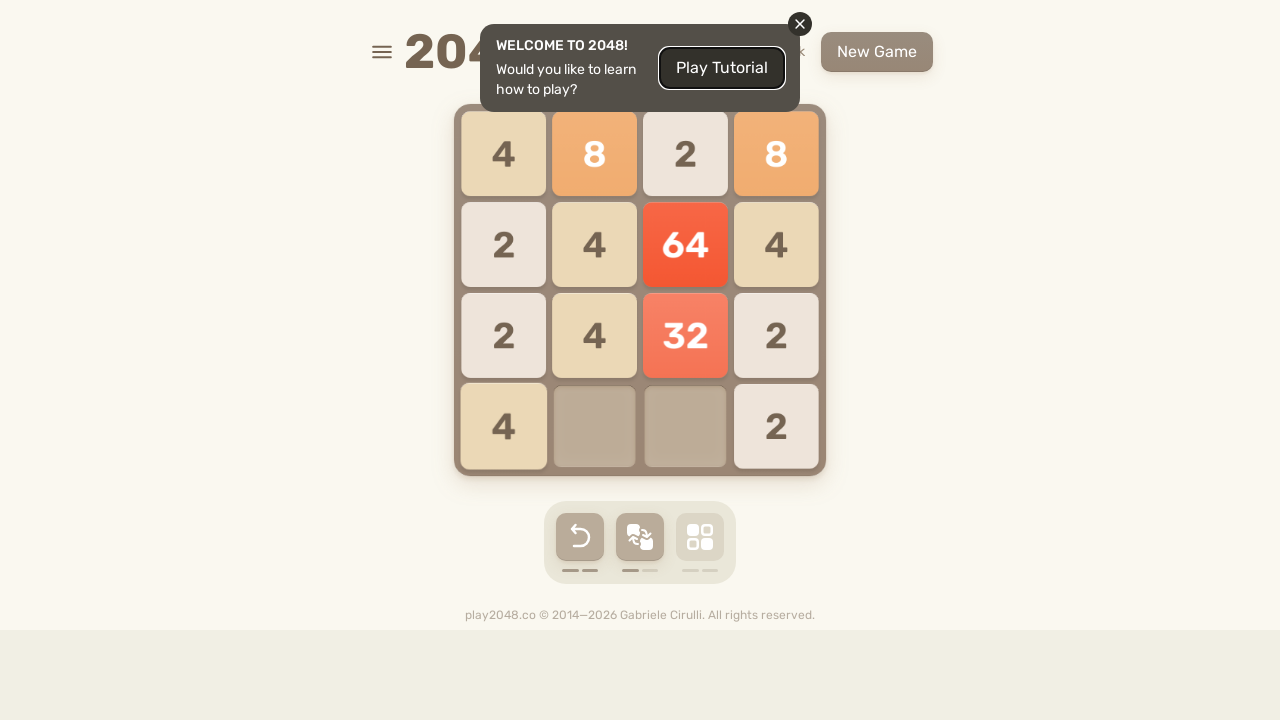

Located game over elements
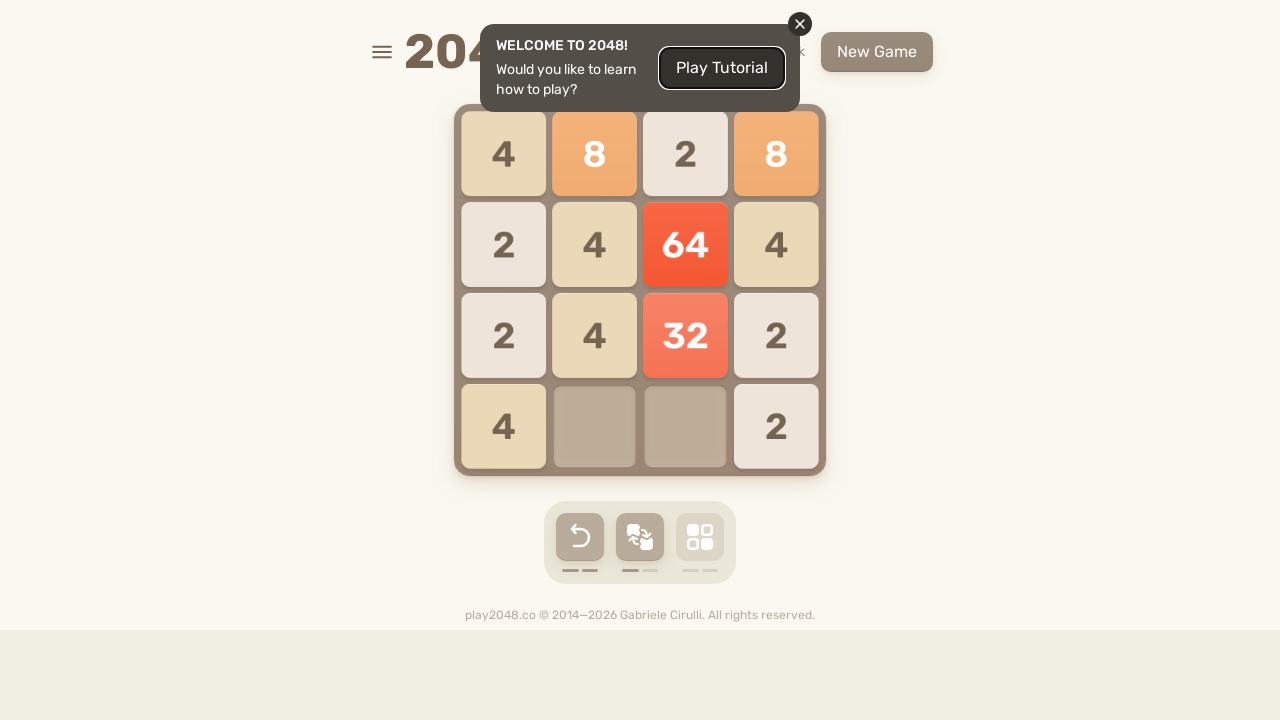

Pressed arrow key: ArrowUp
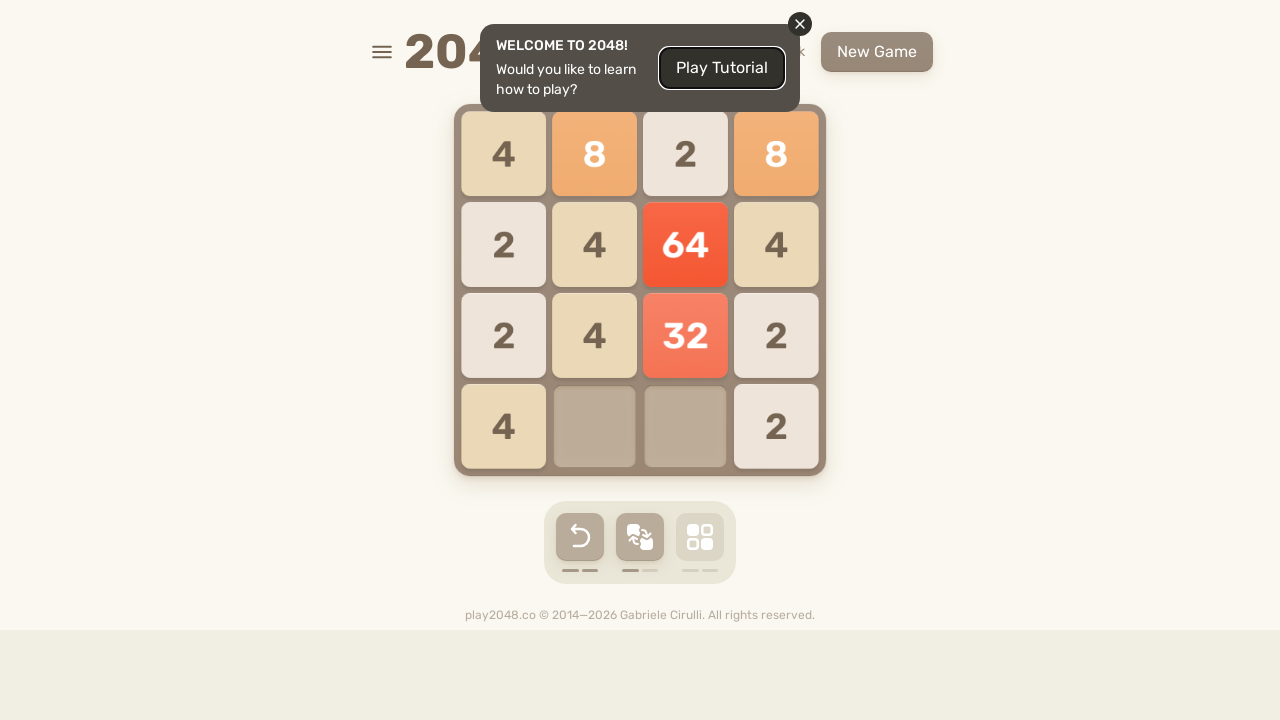

Waited 100ms before next move
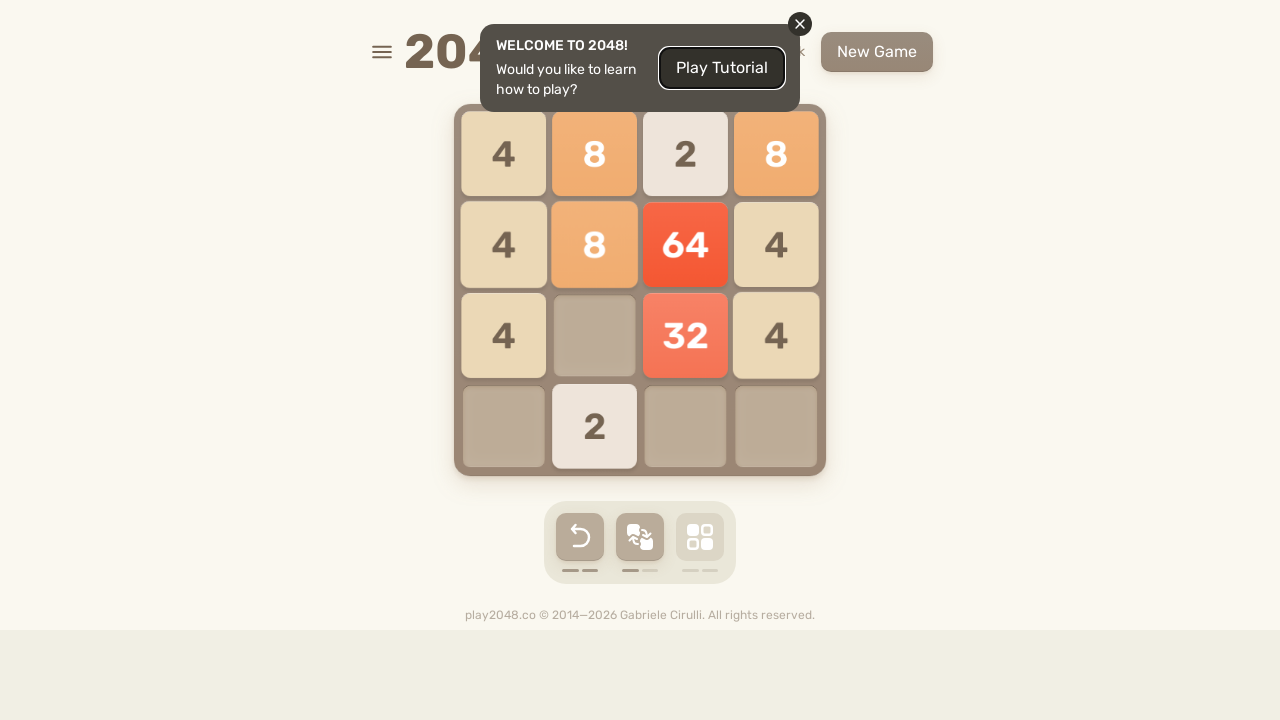

Located game over elements
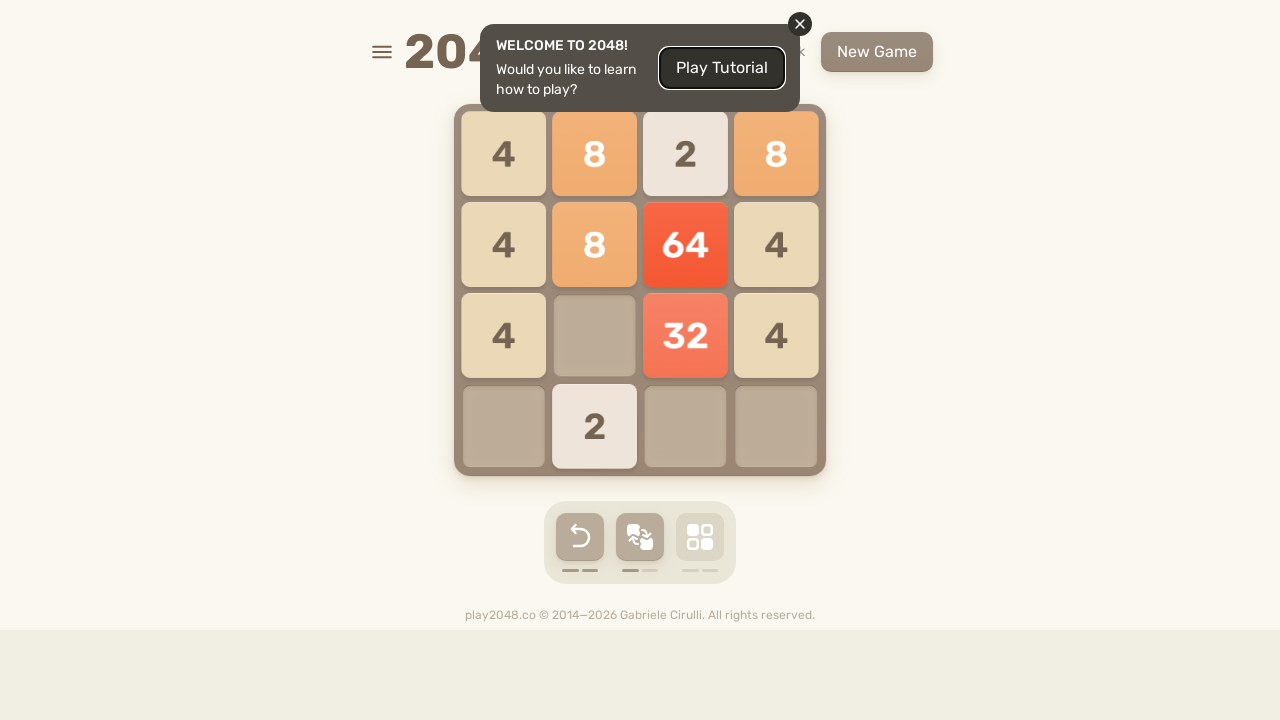

Pressed arrow key: ArrowDown
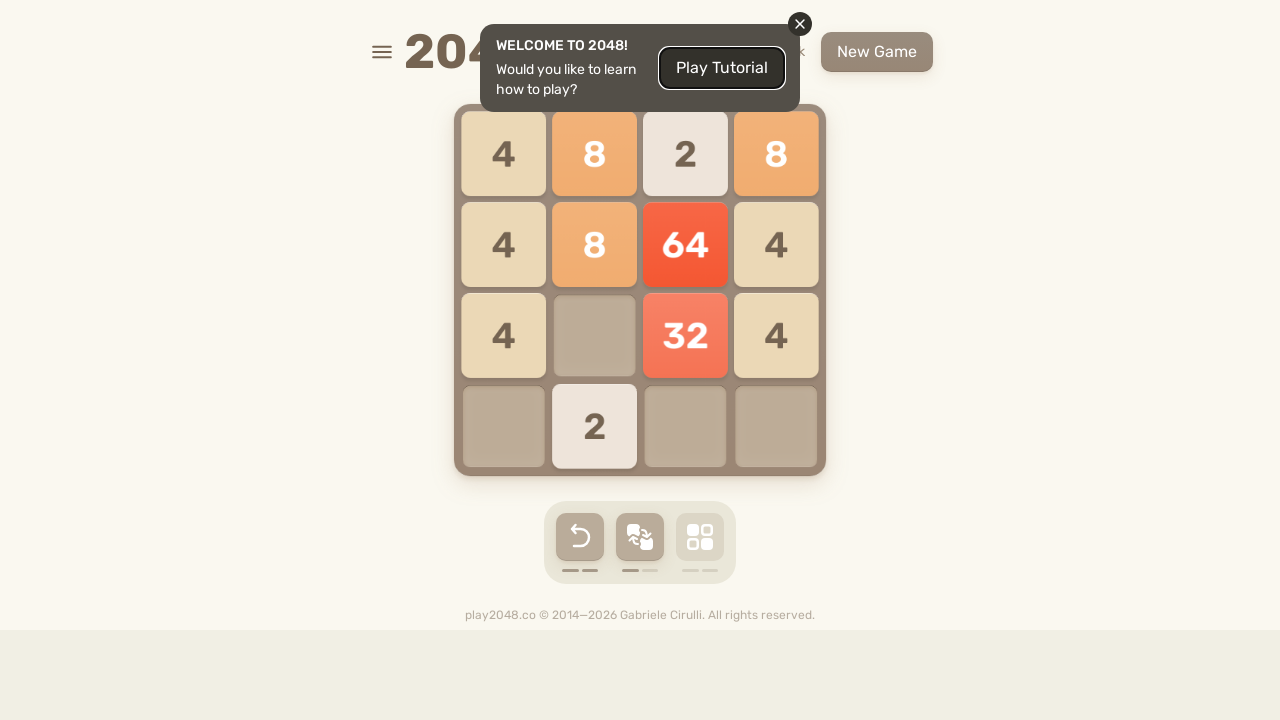

Waited 100ms before next move
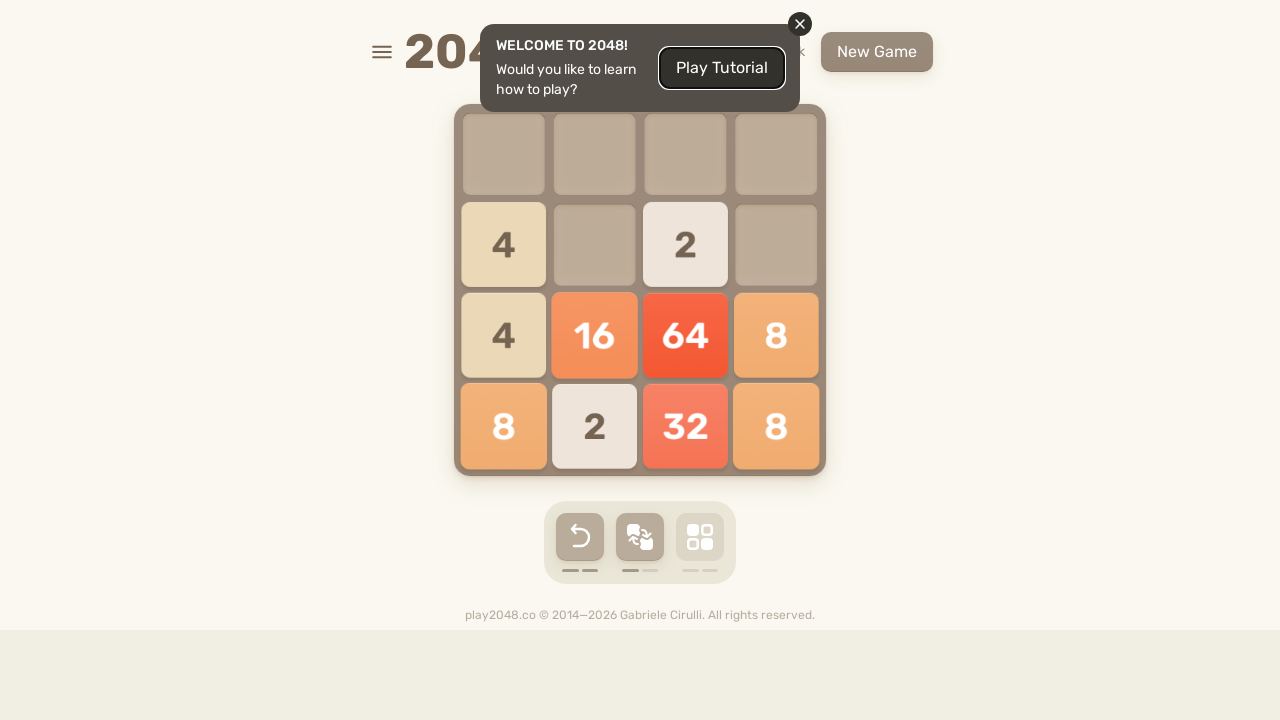

Located game over elements
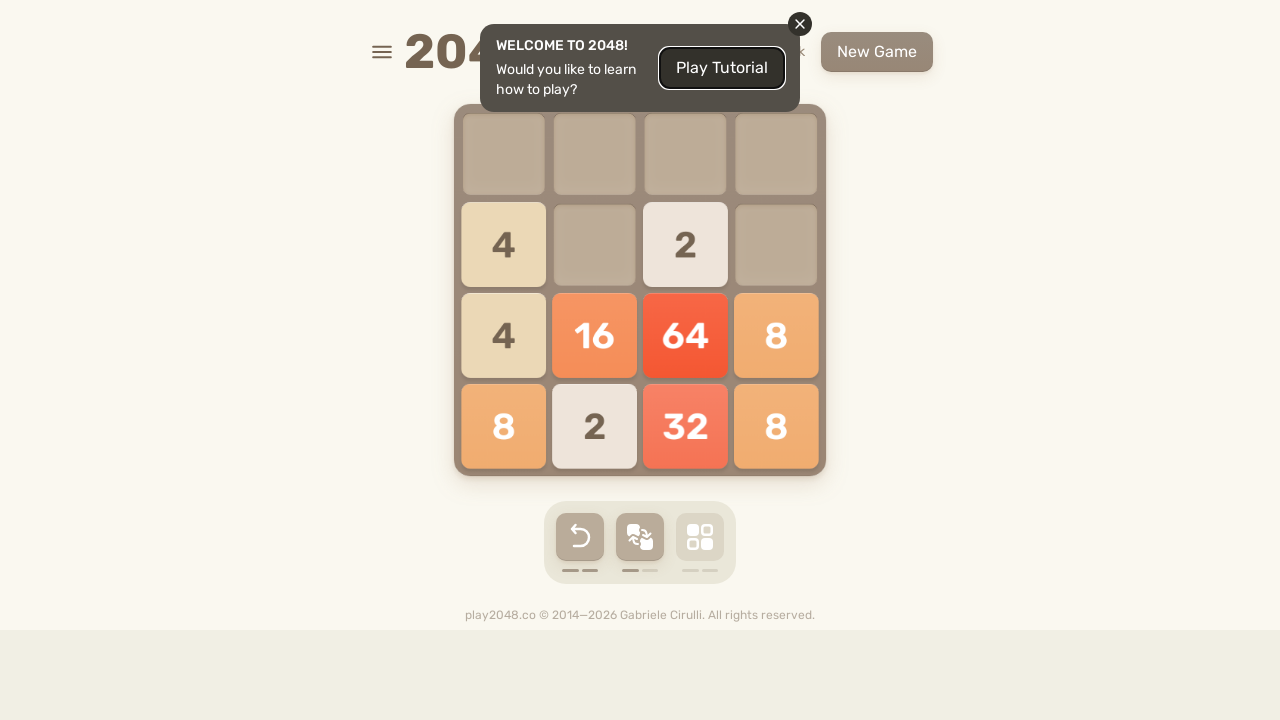

Pressed arrow key: ArrowDown
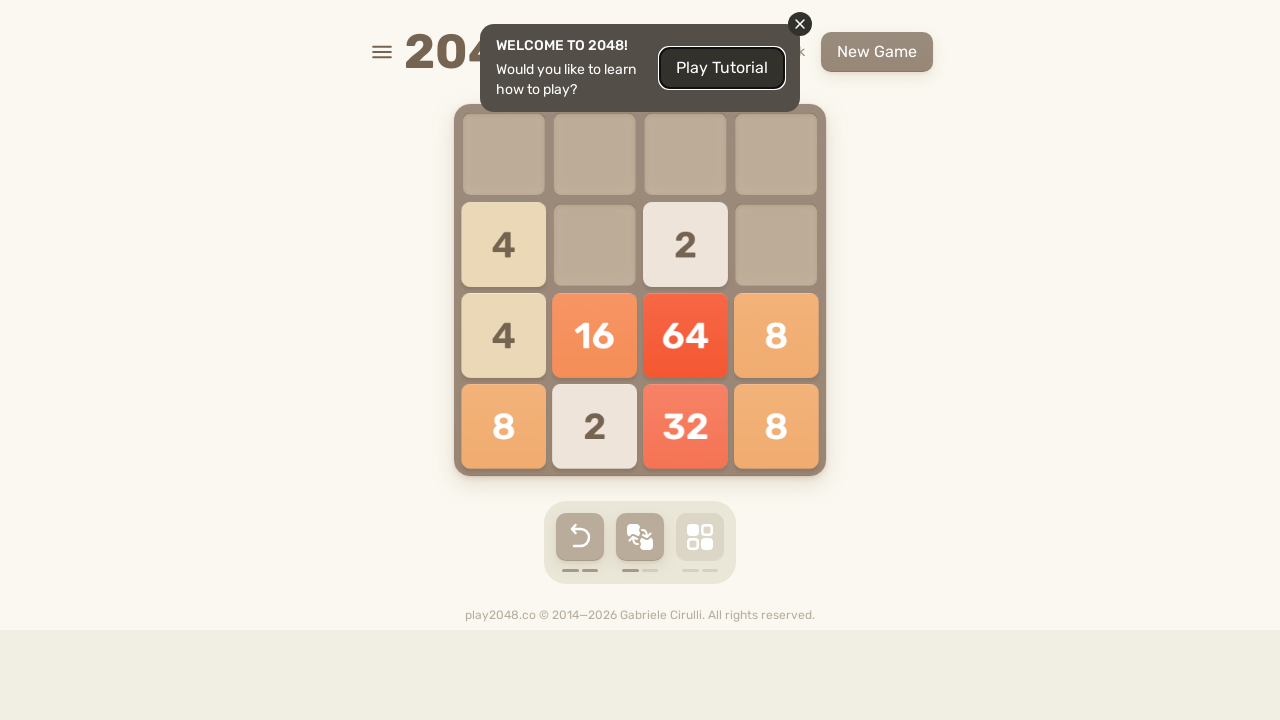

Waited 100ms before next move
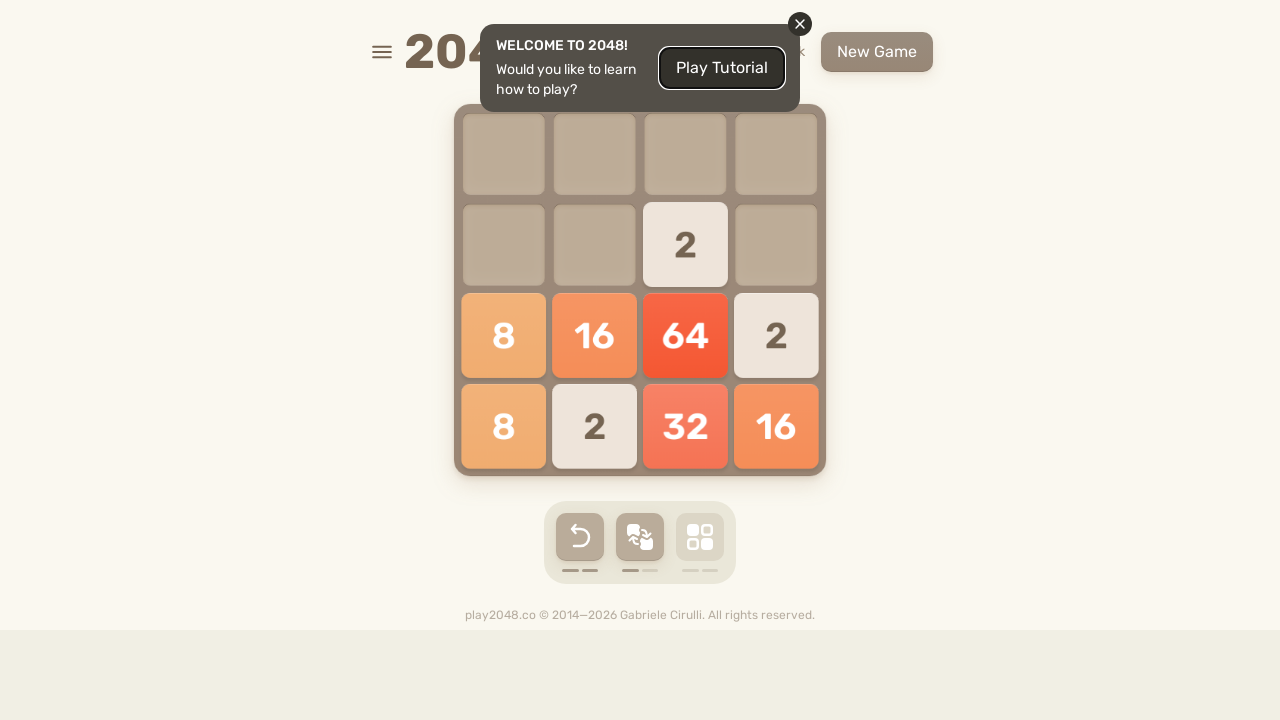

Located game over elements
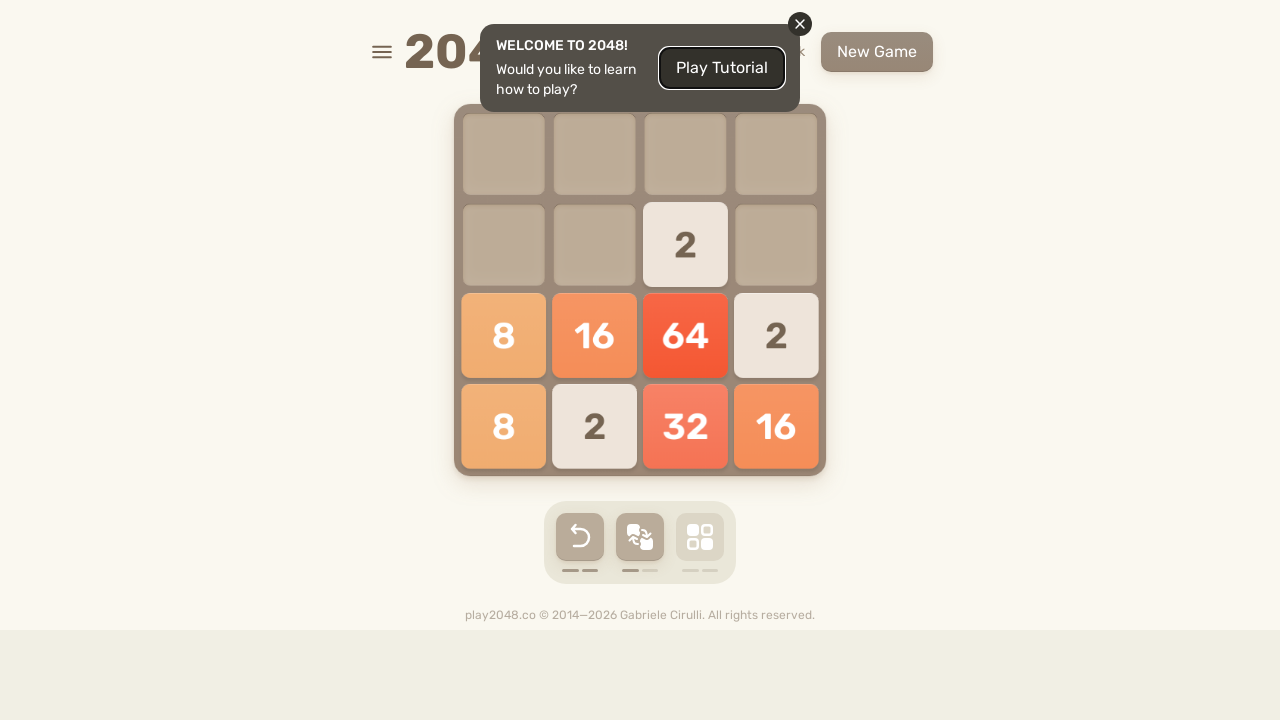

Pressed arrow key: ArrowLeft
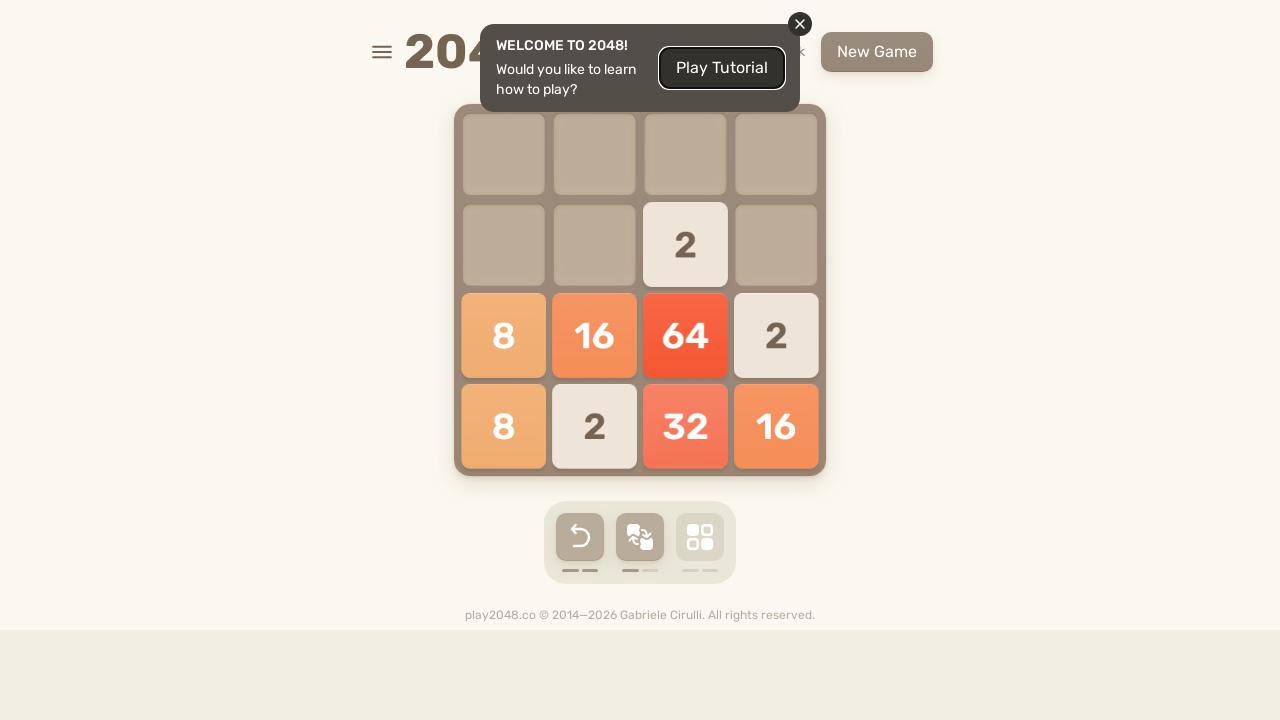

Waited 100ms before next move
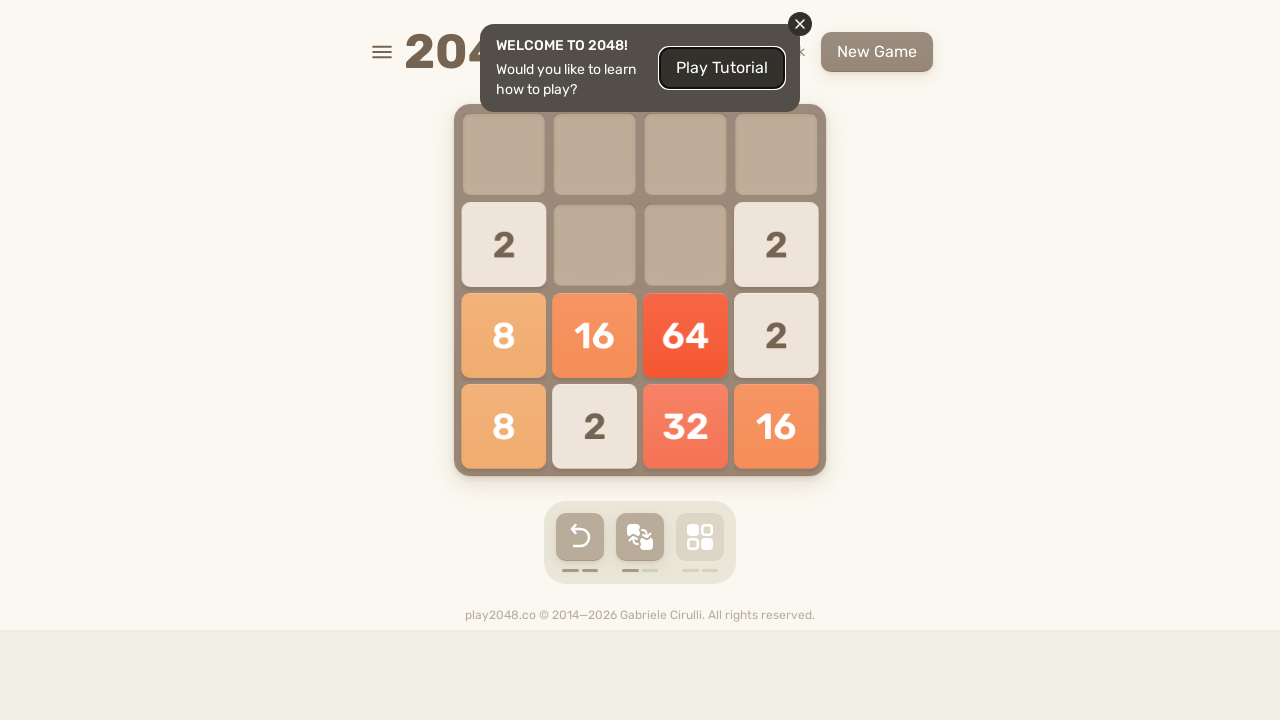

Located game over elements
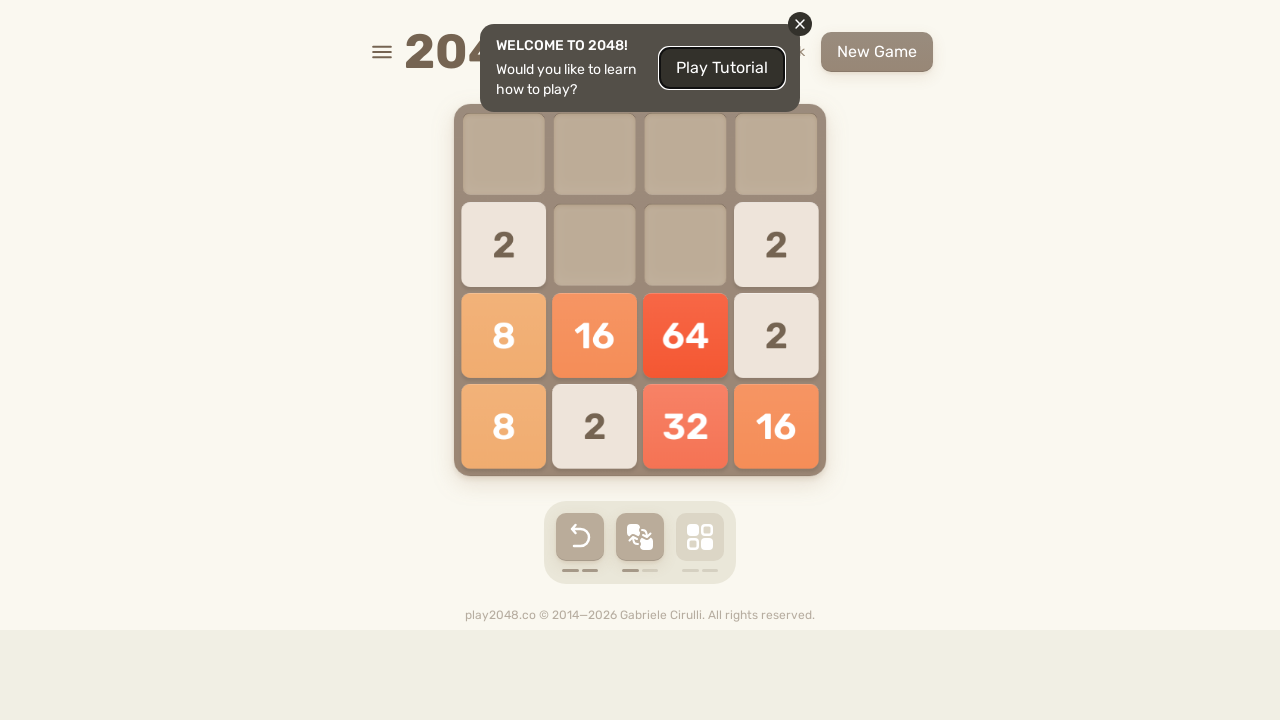

Pressed arrow key: ArrowDown
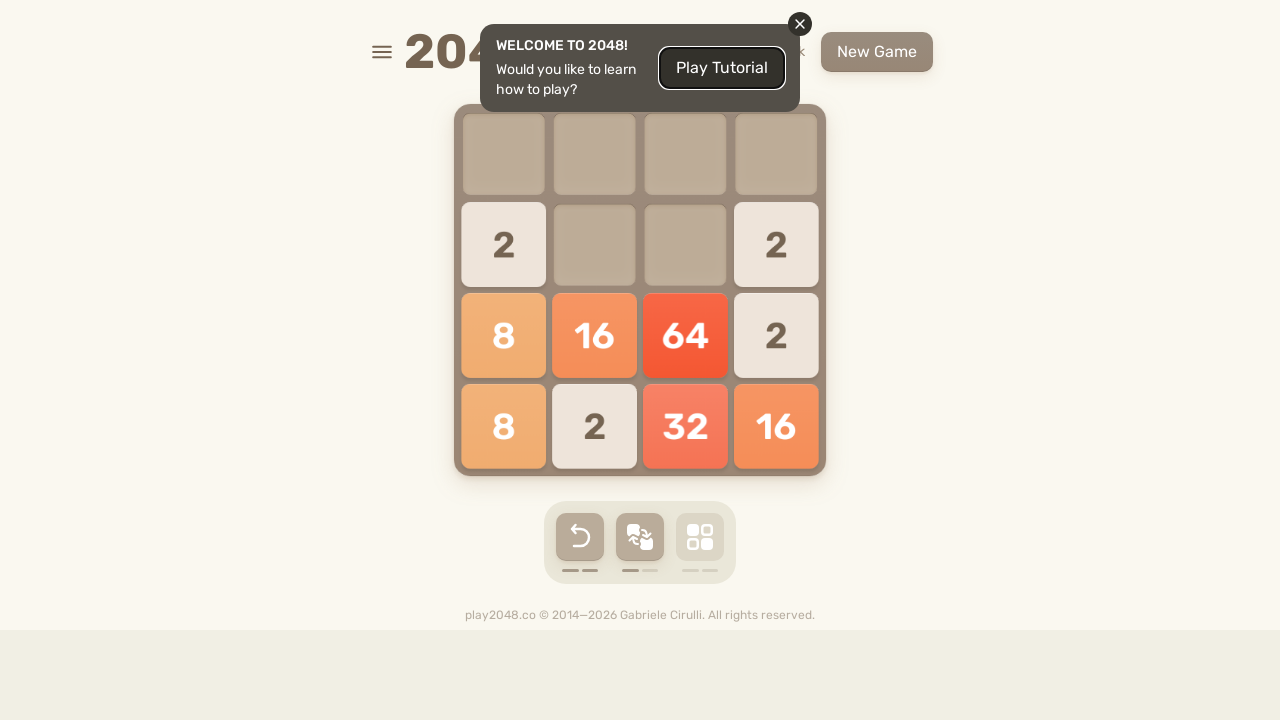

Waited 100ms before next move
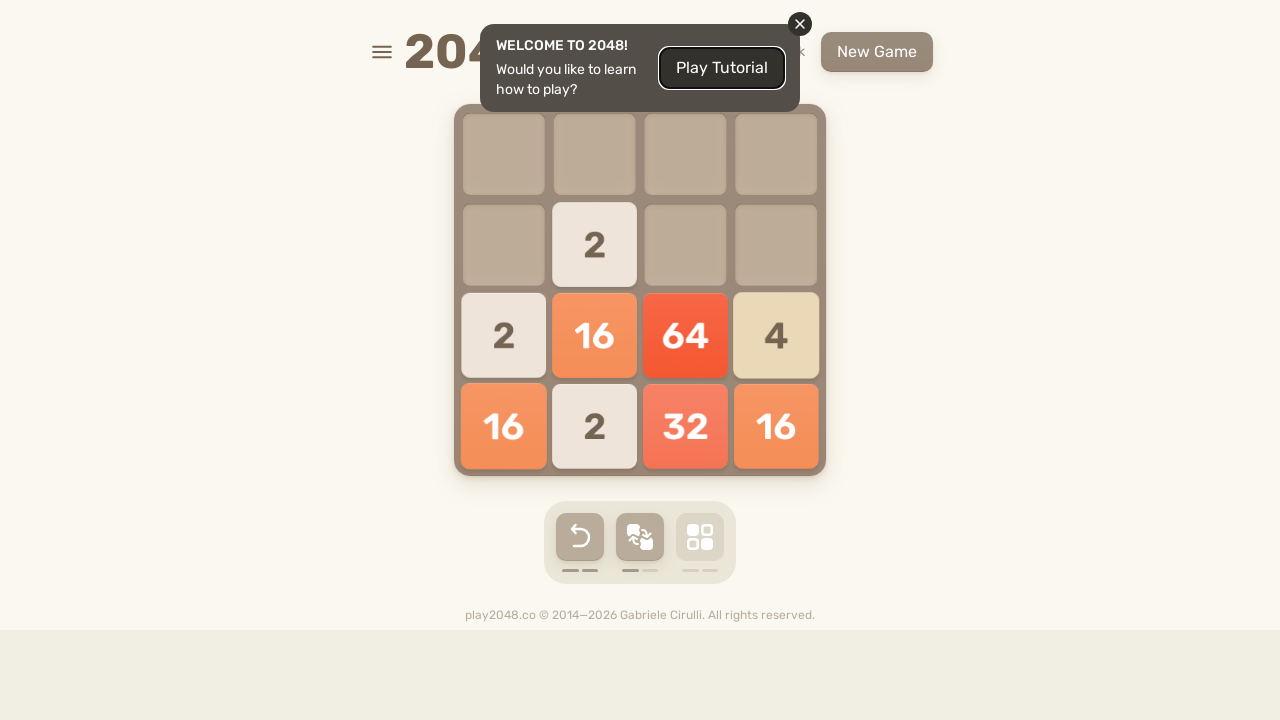

Located game over elements
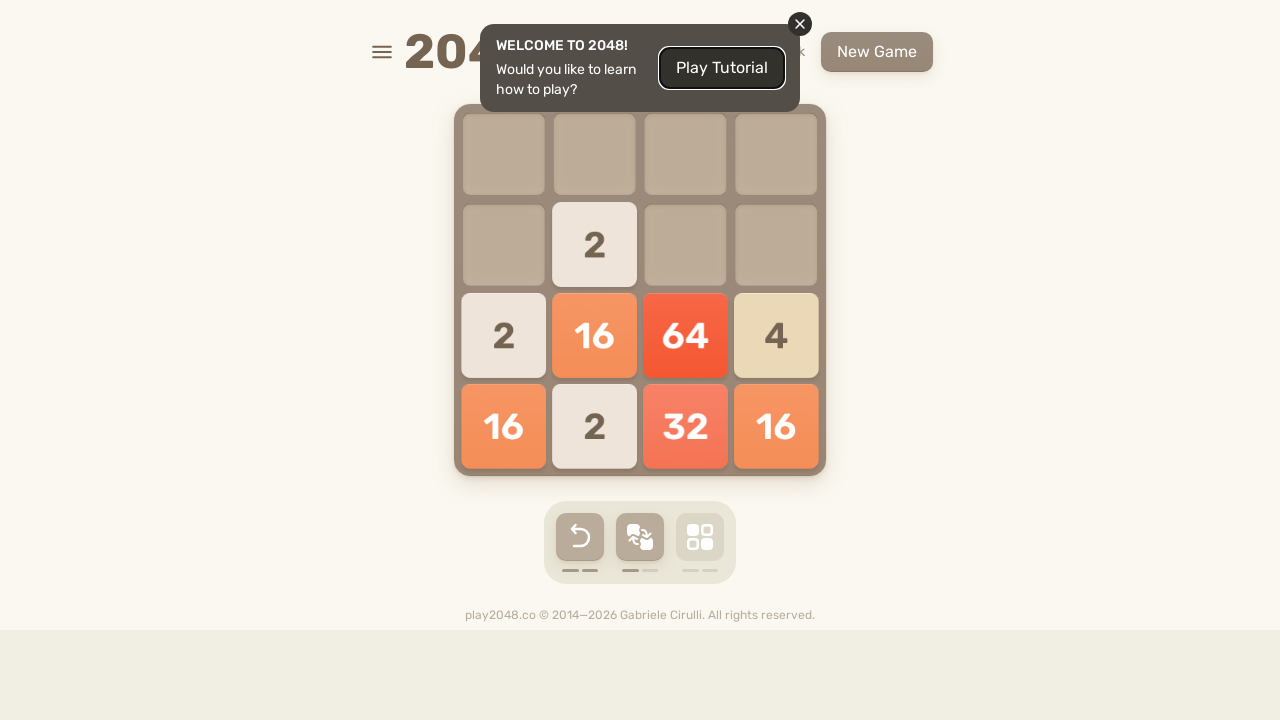

Pressed arrow key: ArrowDown
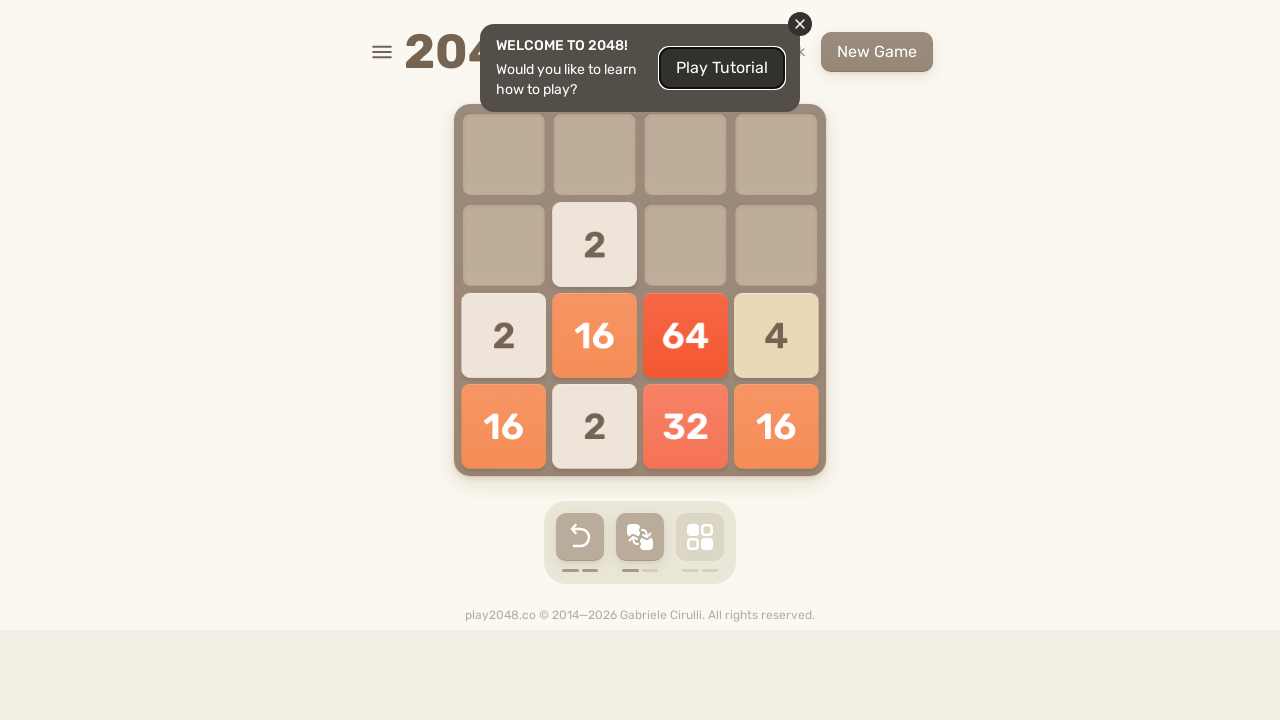

Waited 100ms before next move
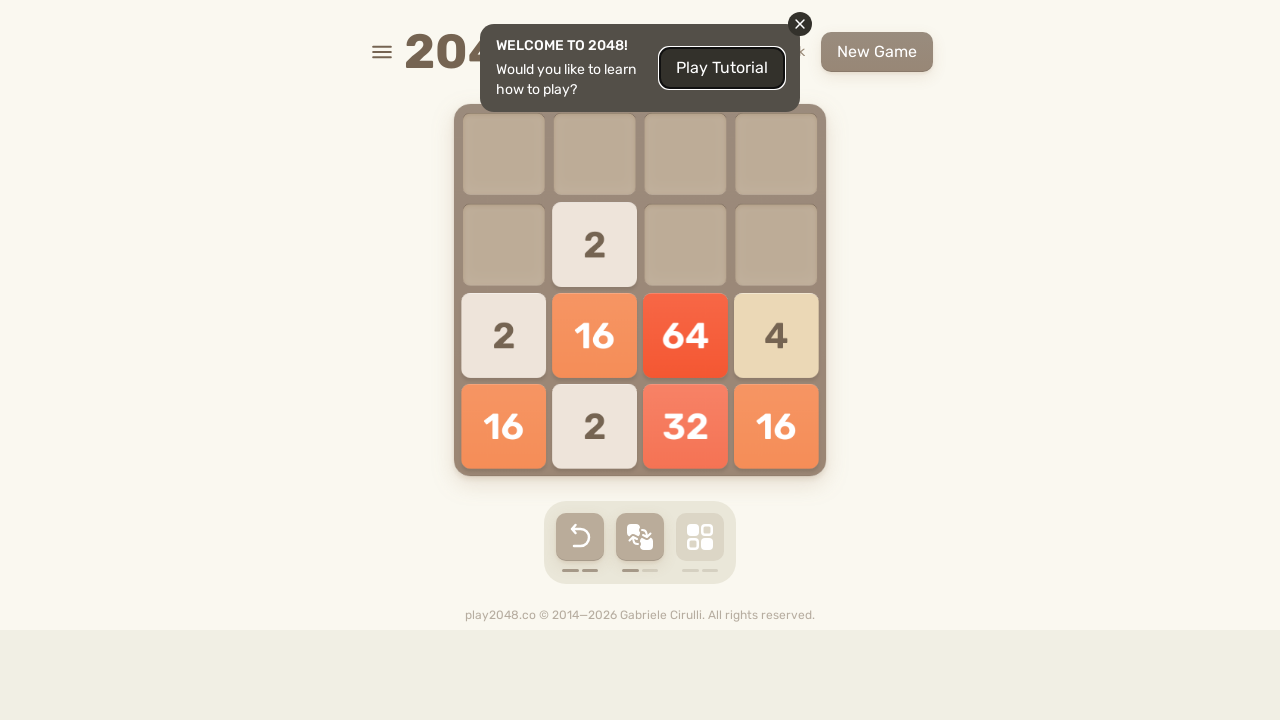

Located game over elements
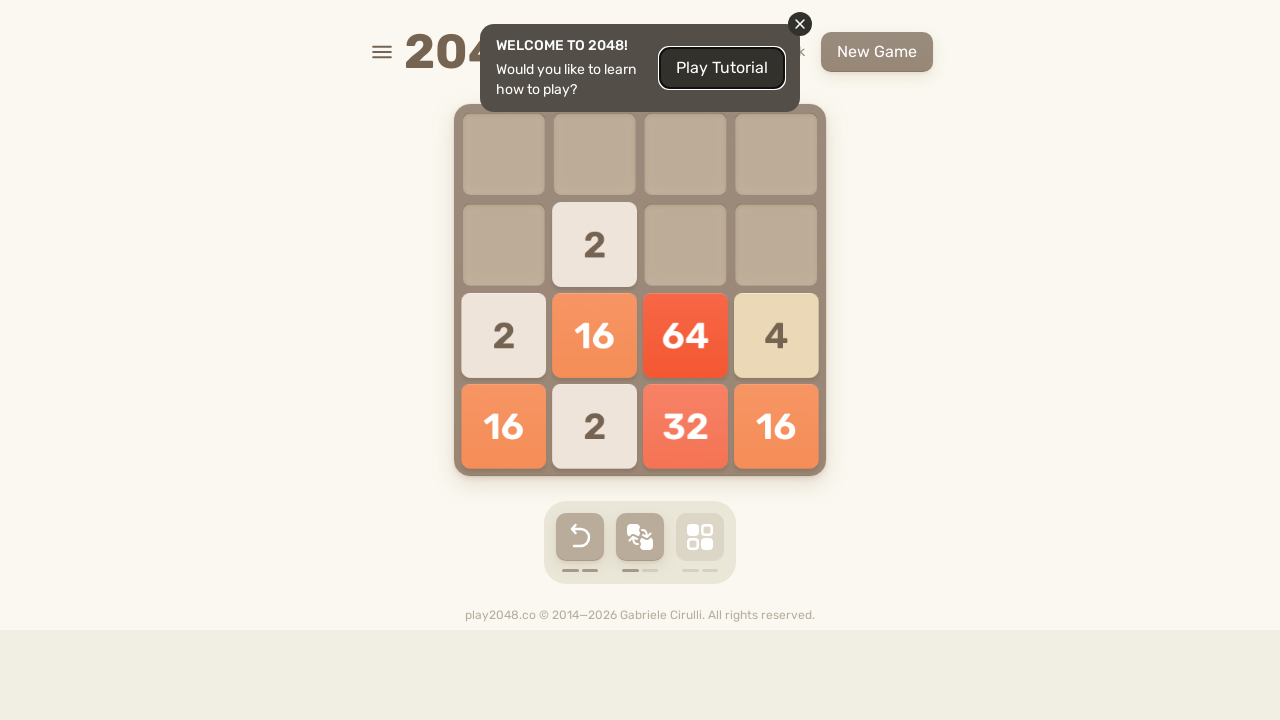

Pressed arrow key: ArrowRight
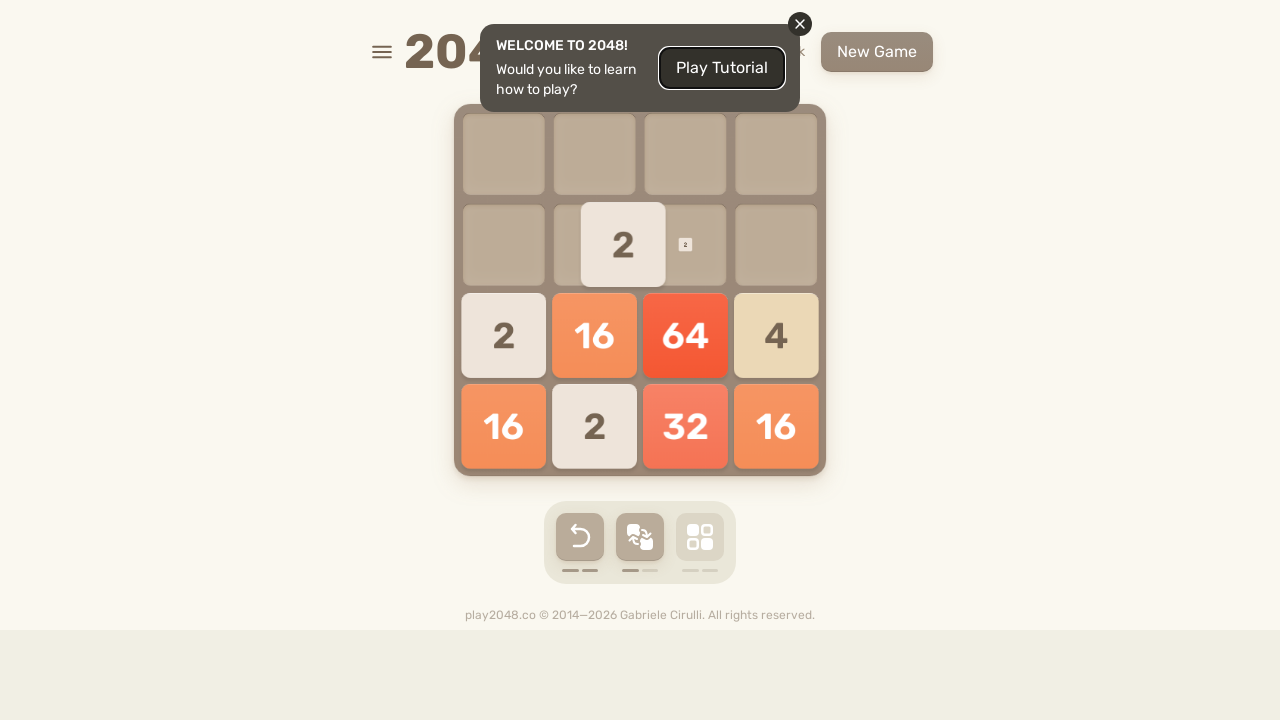

Waited 100ms before next move
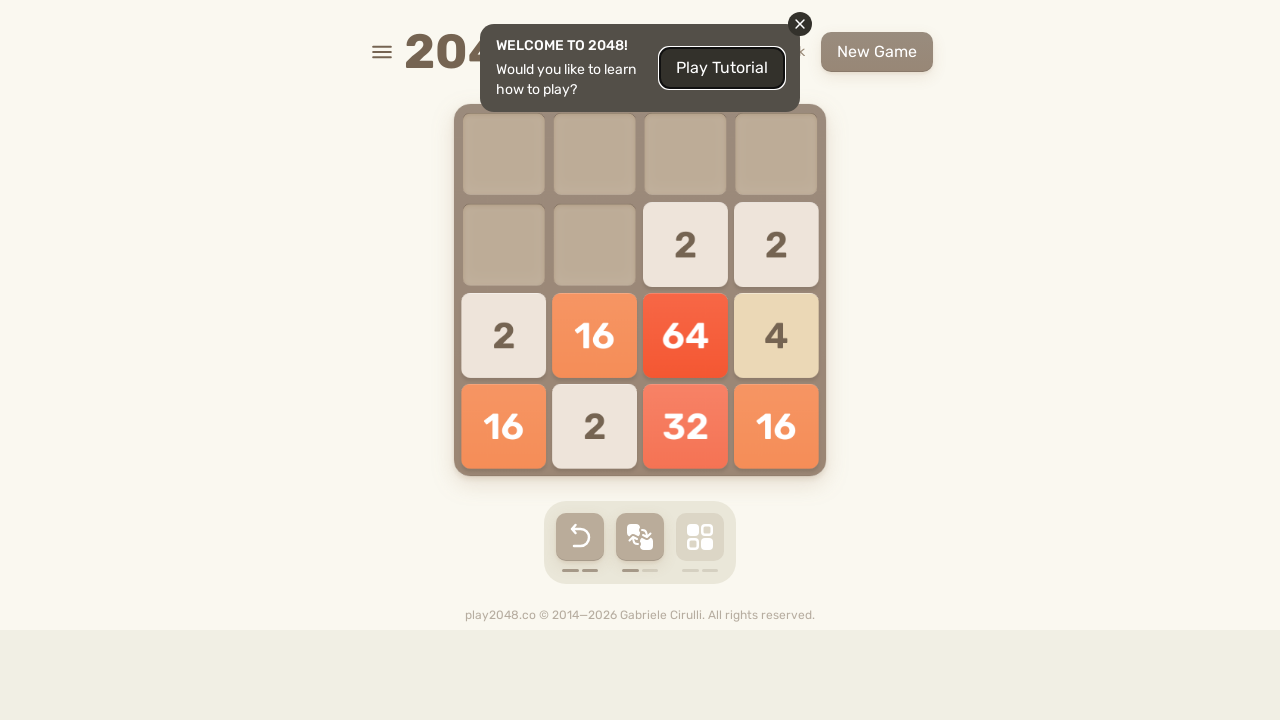

Located game over elements
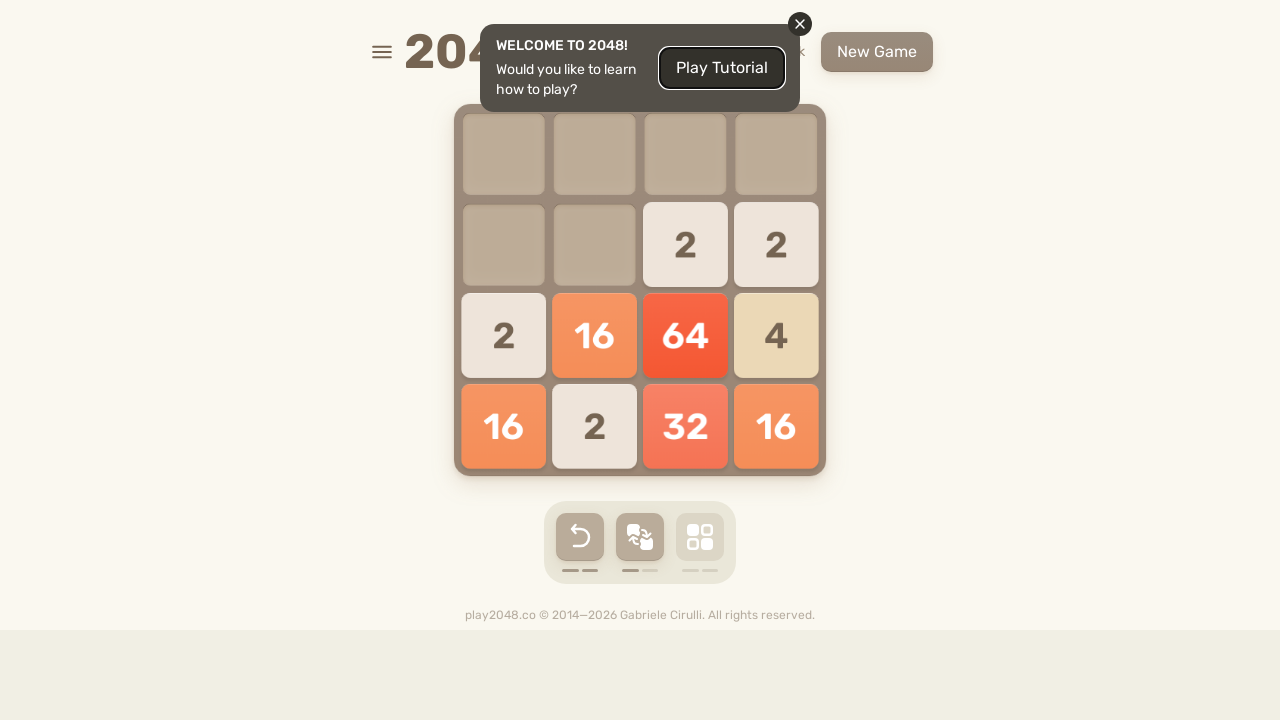

Pressed arrow key: ArrowDown
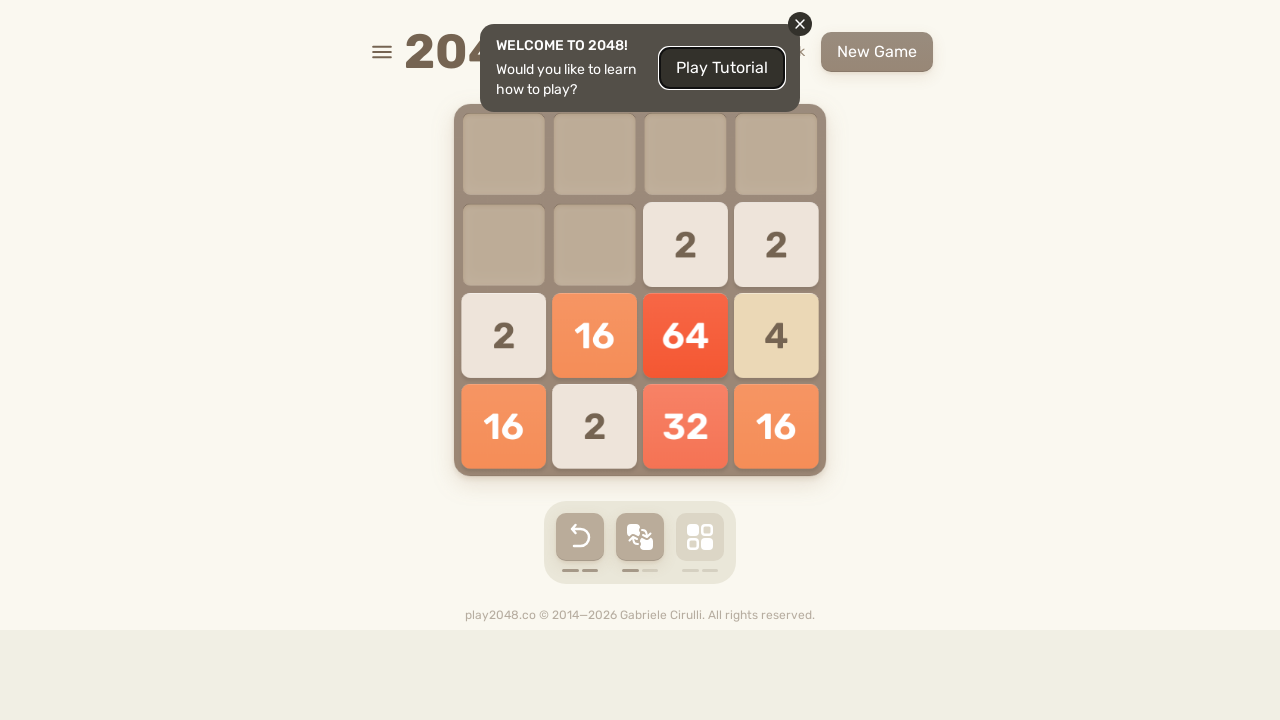

Waited 100ms before next move
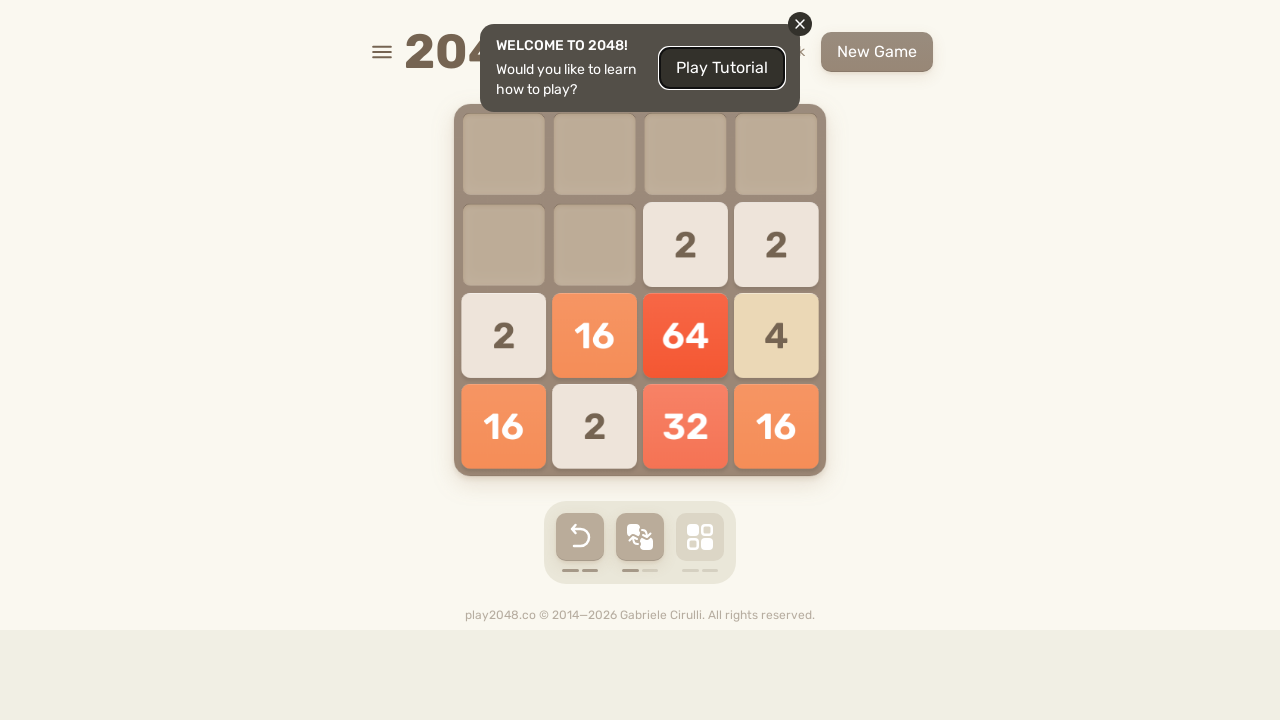

Located game over elements
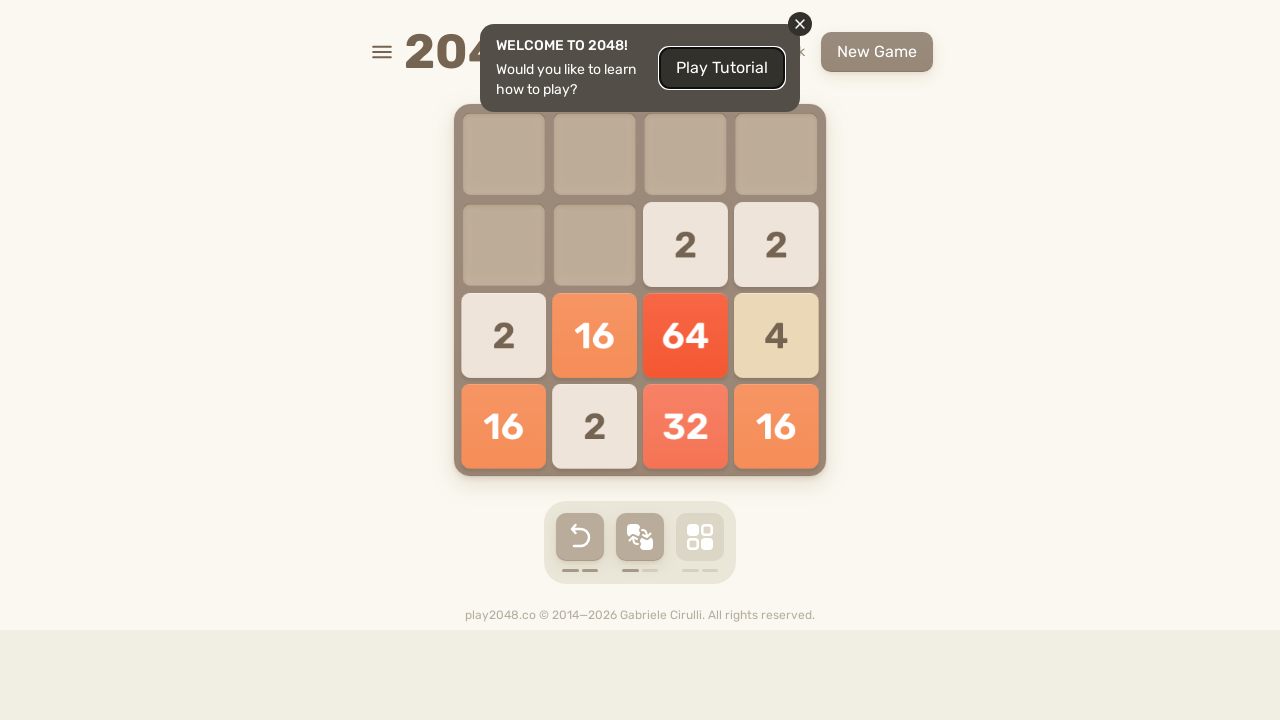

Pressed arrow key: ArrowUp
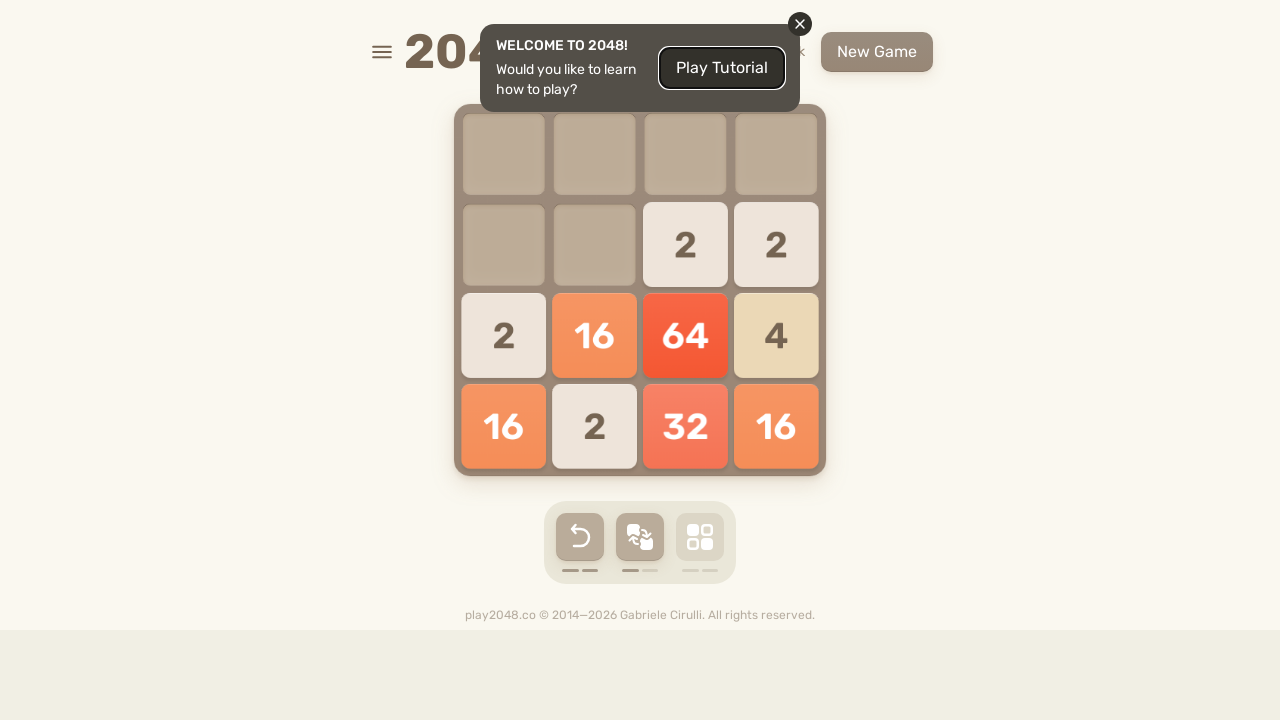

Waited 100ms before next move
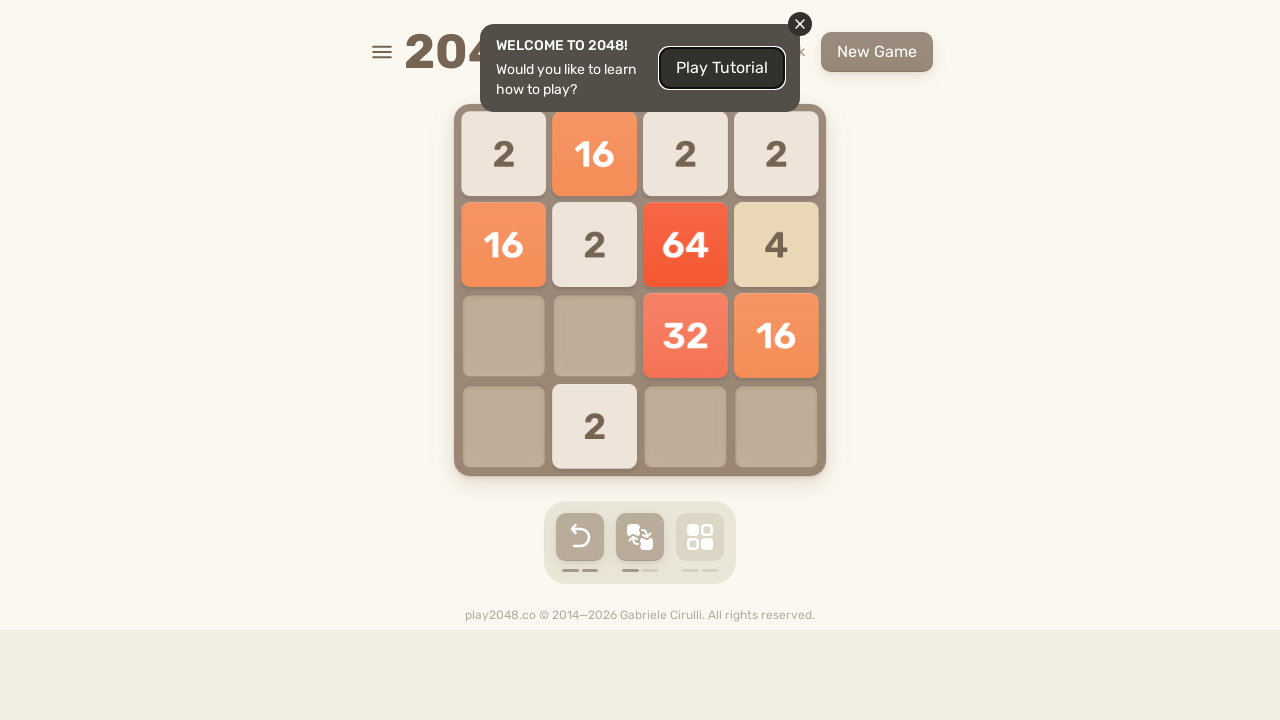

Located game over elements
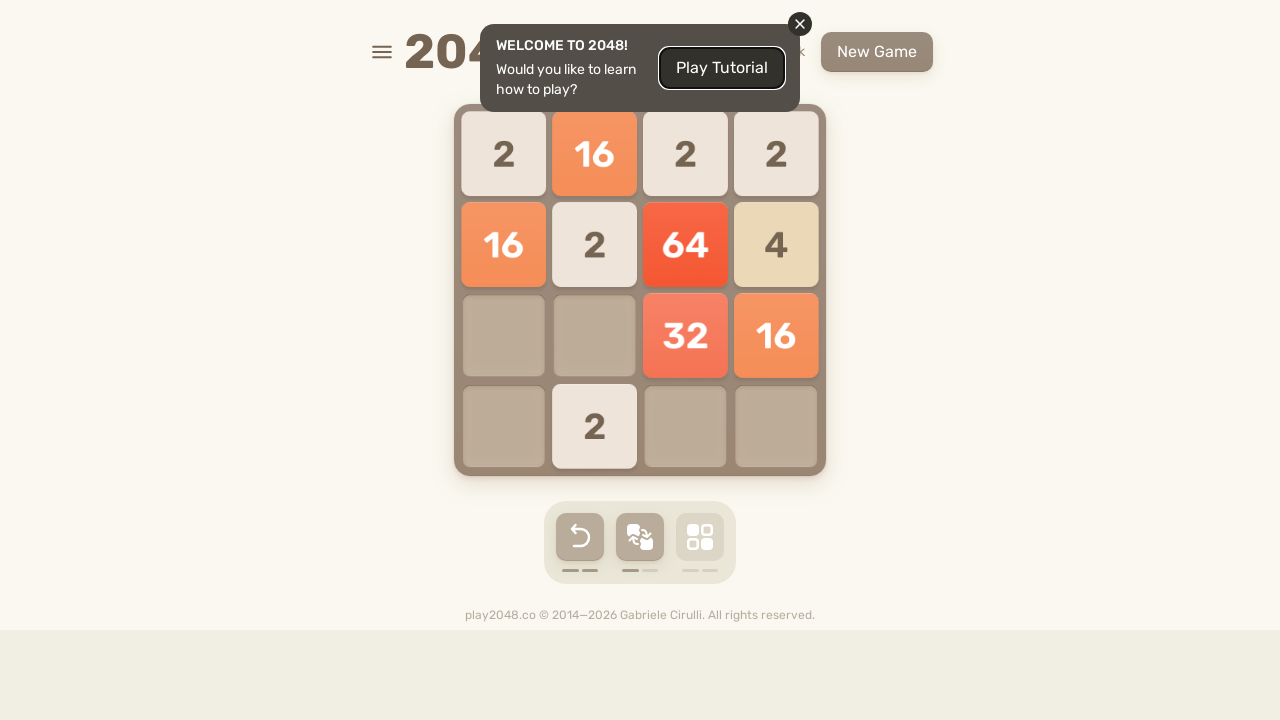

Pressed arrow key: ArrowDown
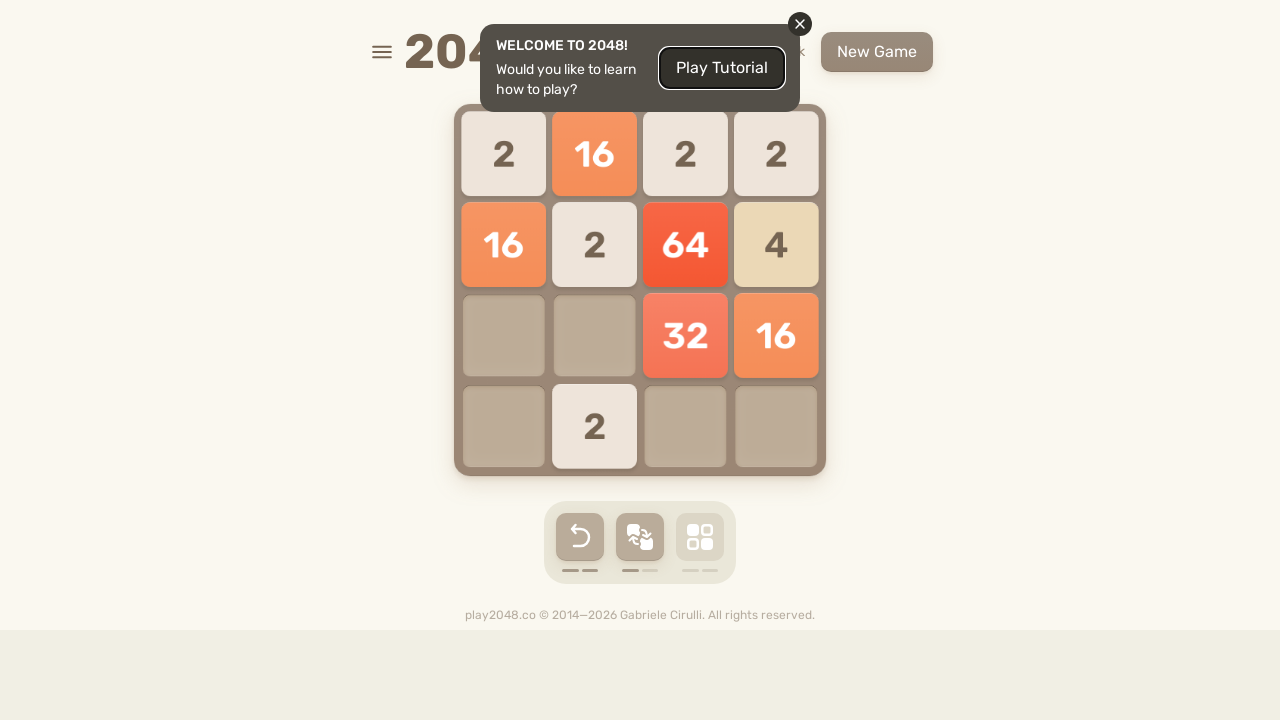

Waited 100ms before next move
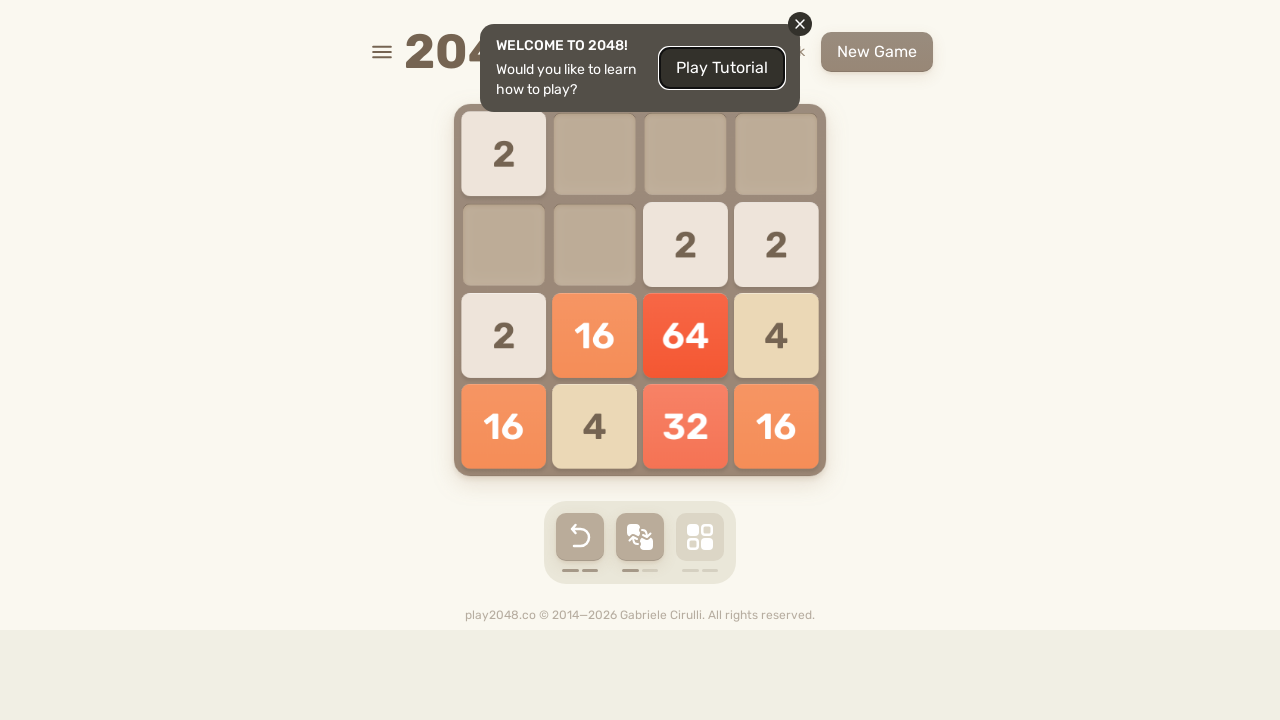

Located game over elements
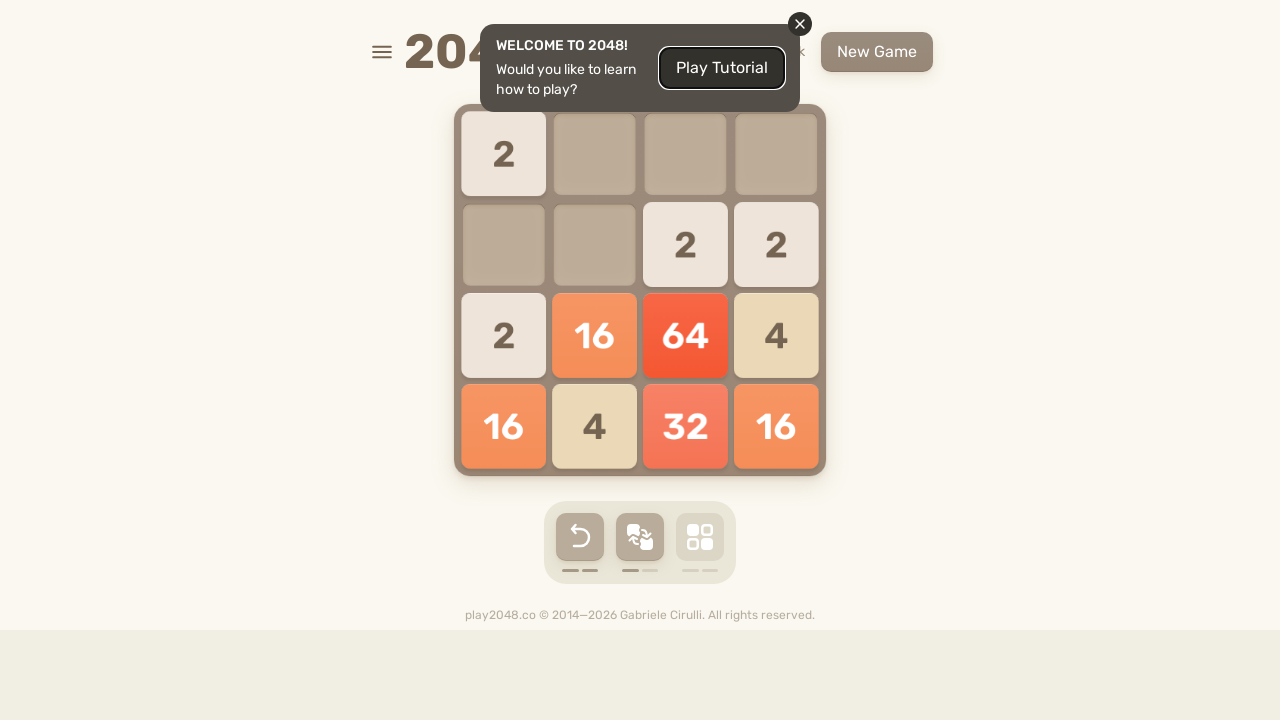

Pressed arrow key: ArrowUp
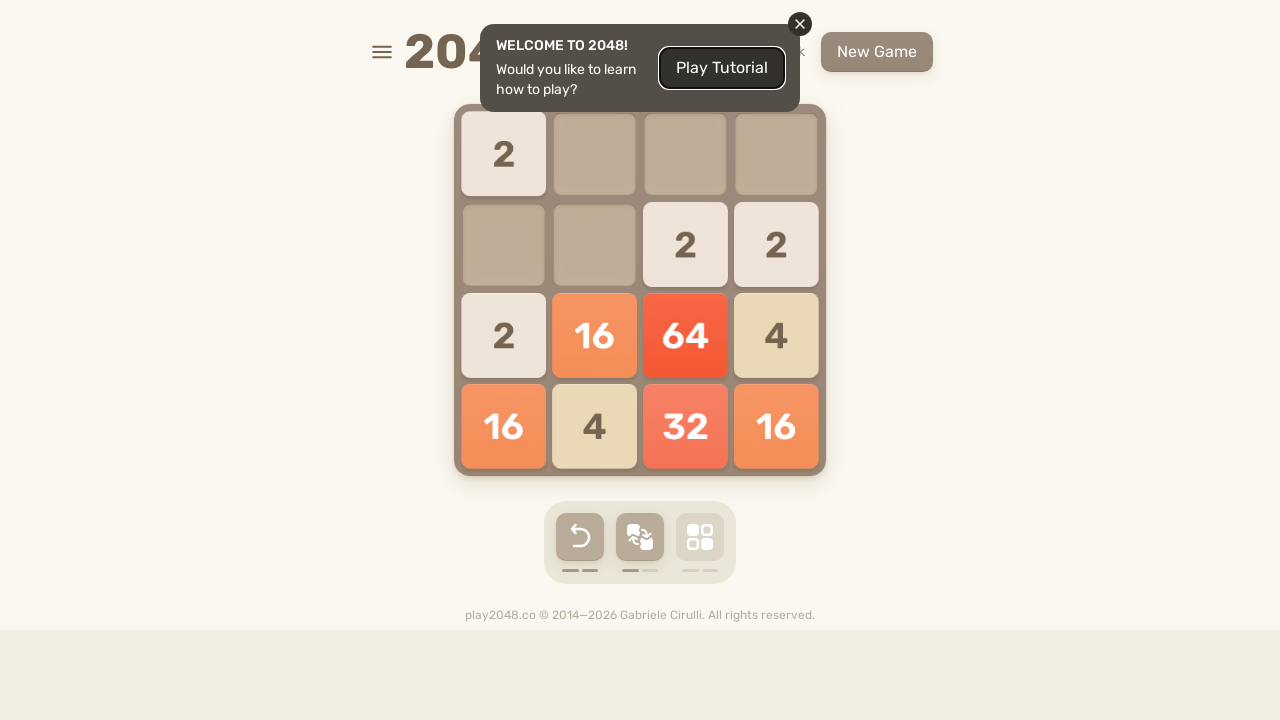

Waited 100ms before next move
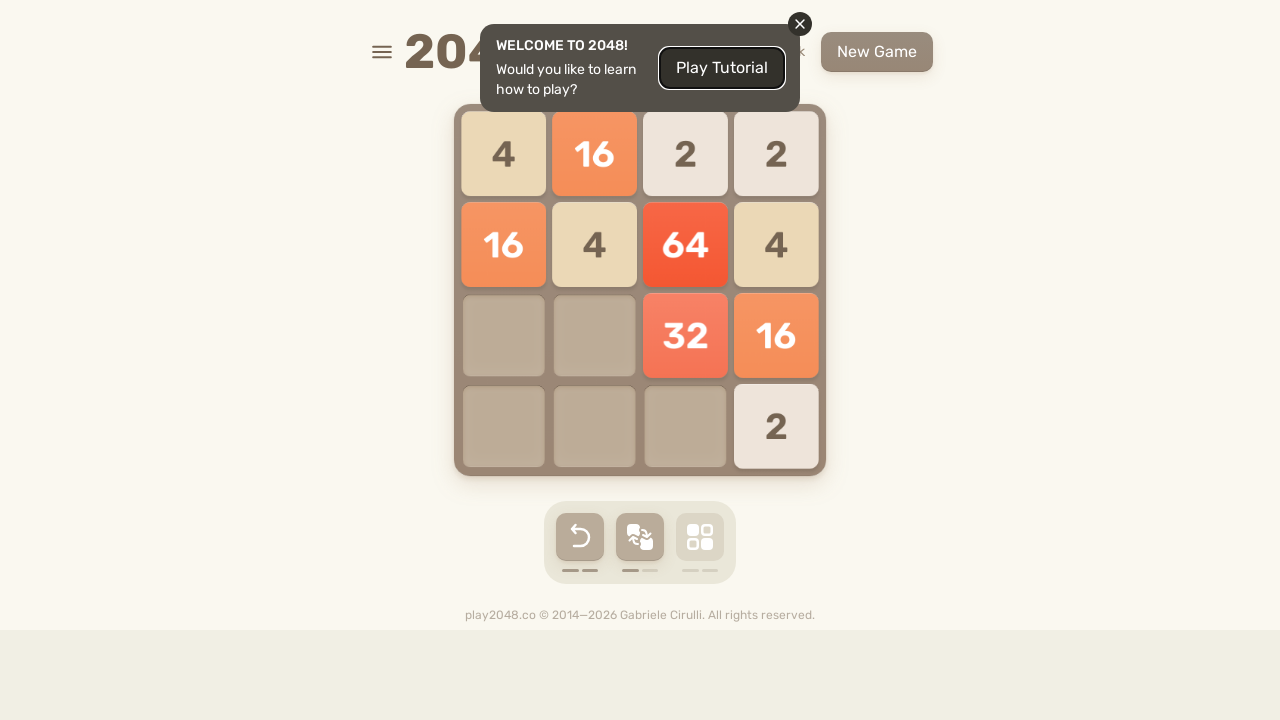

Located game over elements
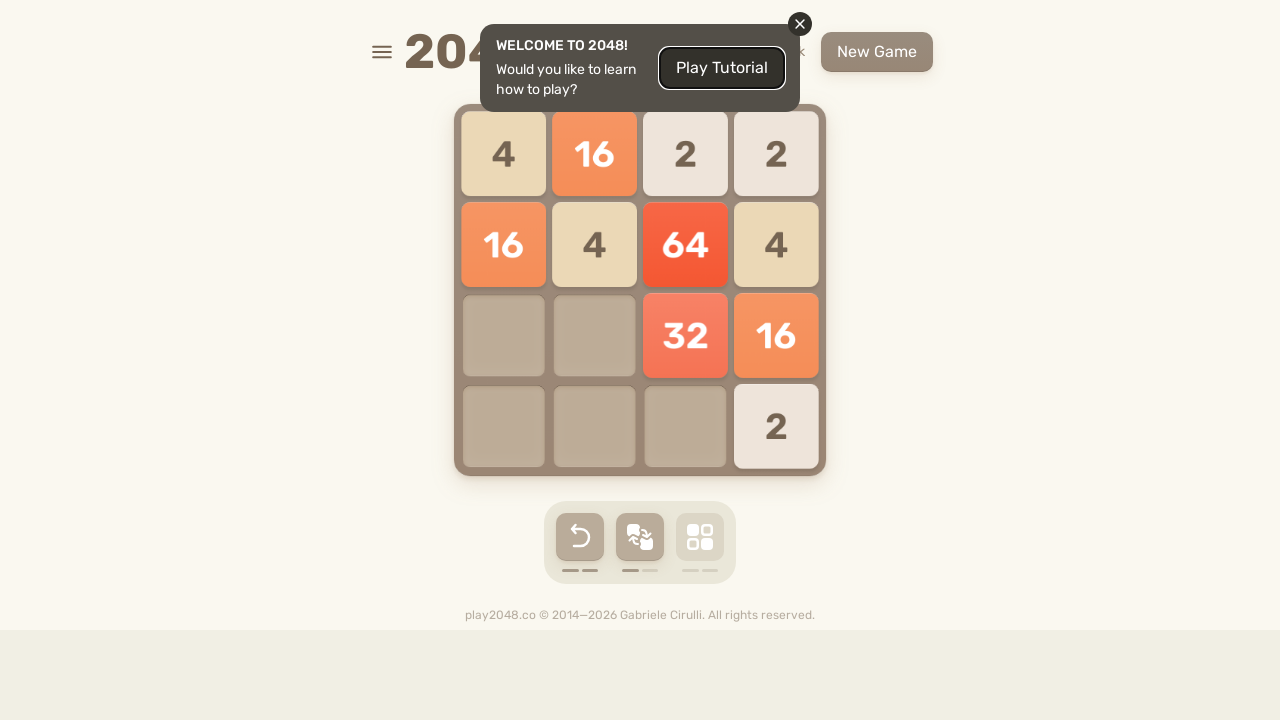

Pressed arrow key: ArrowDown
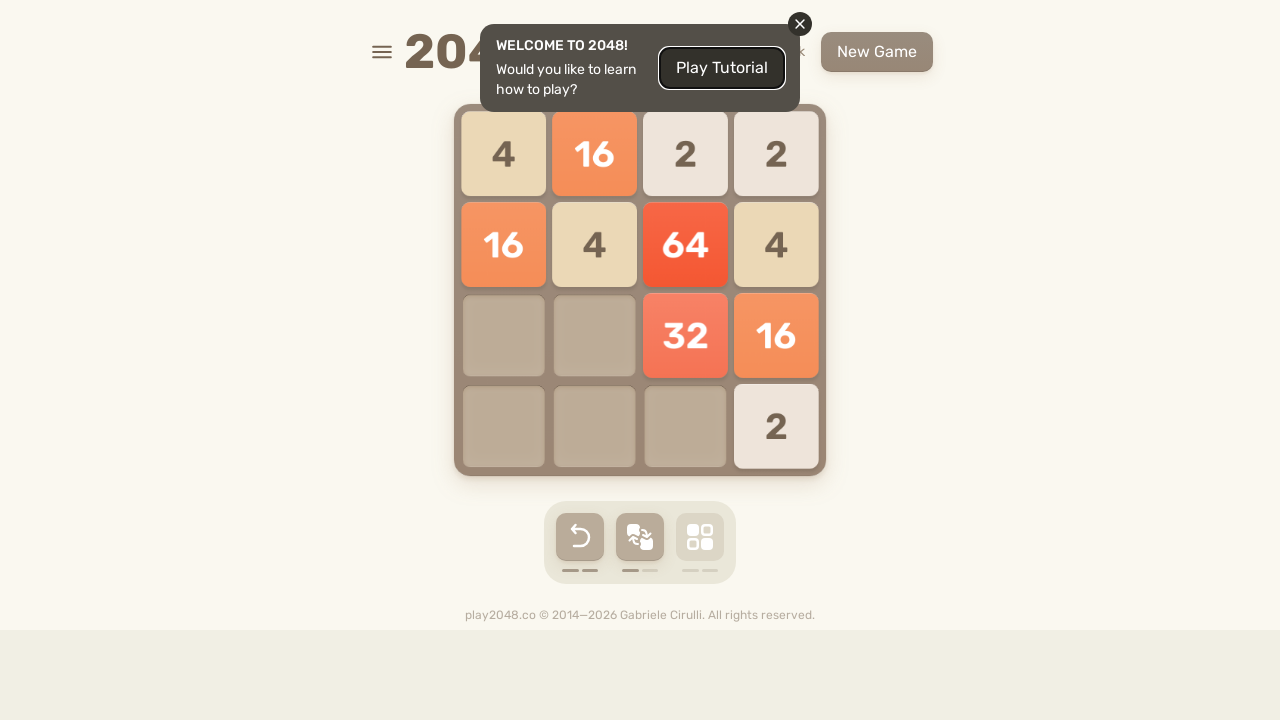

Waited 100ms before next move
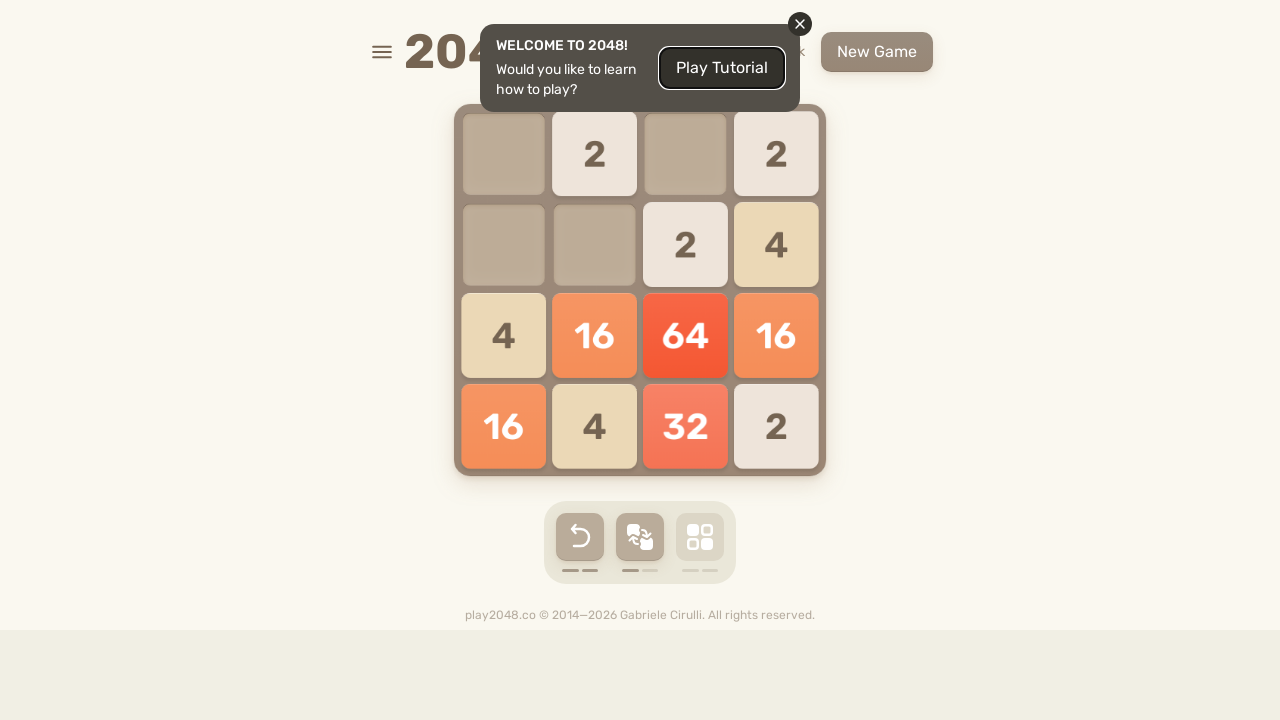

Located game over elements
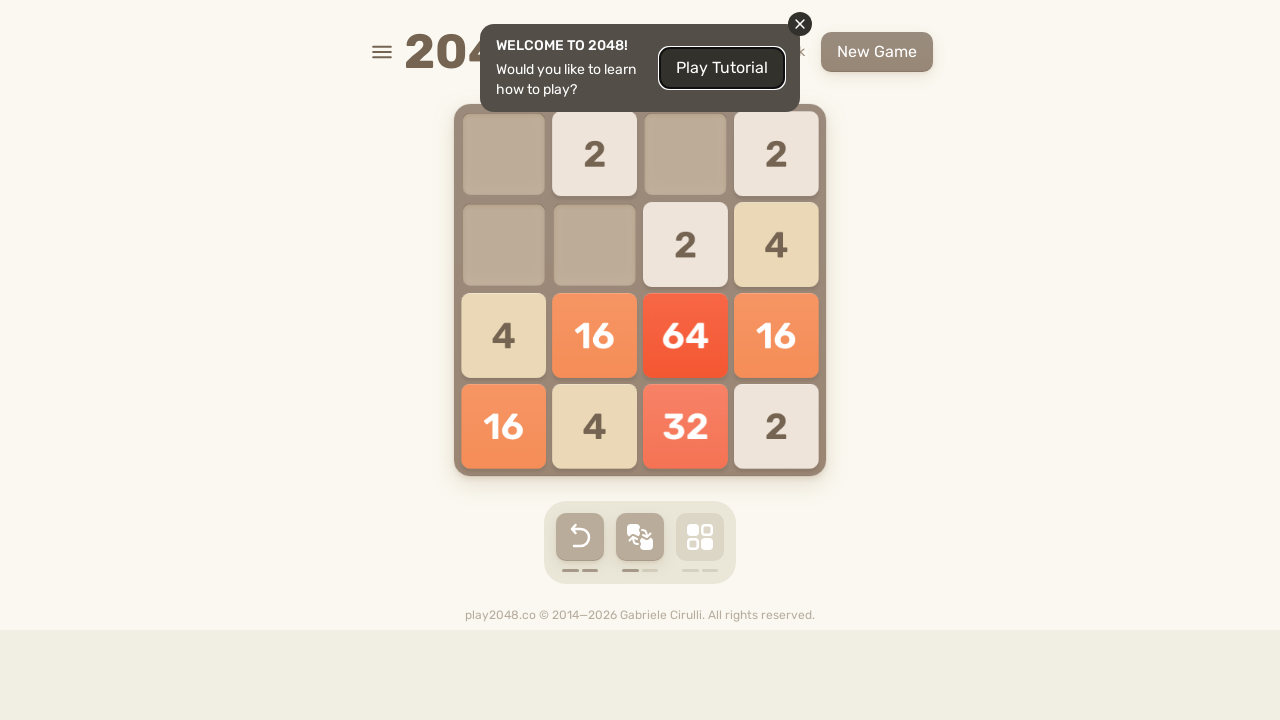

Pressed arrow key: ArrowLeft
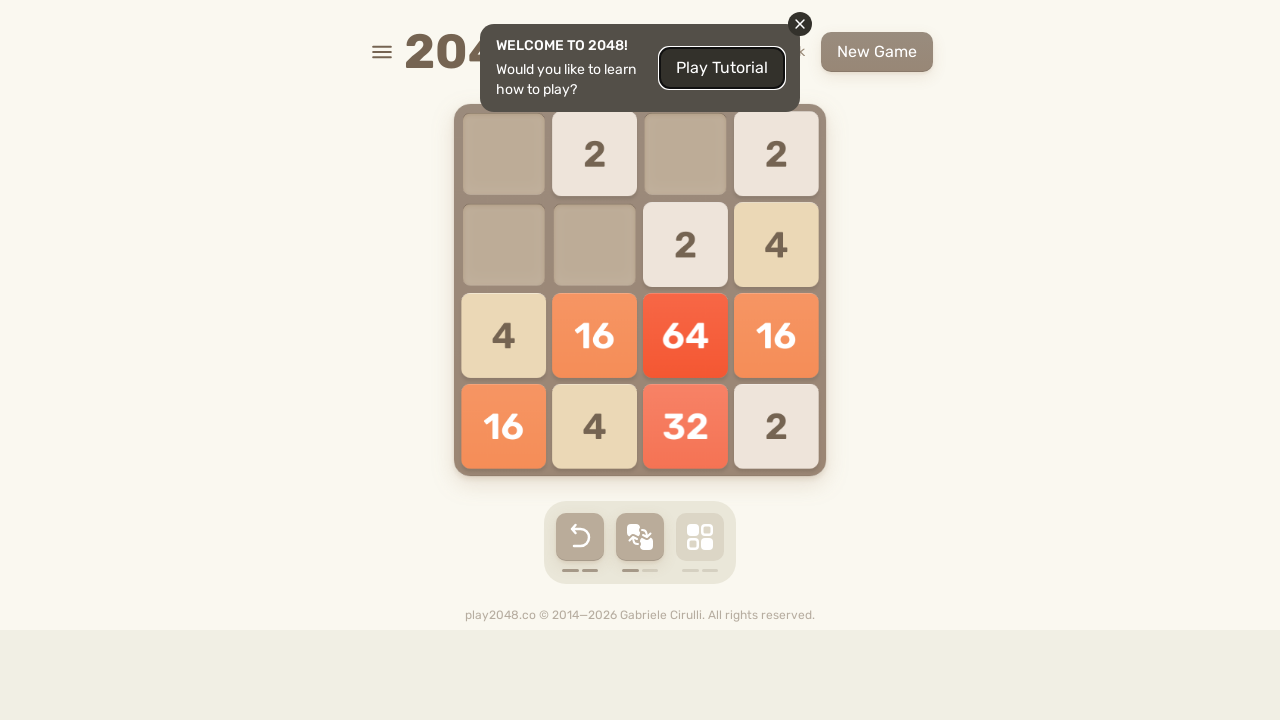

Waited 100ms before next move
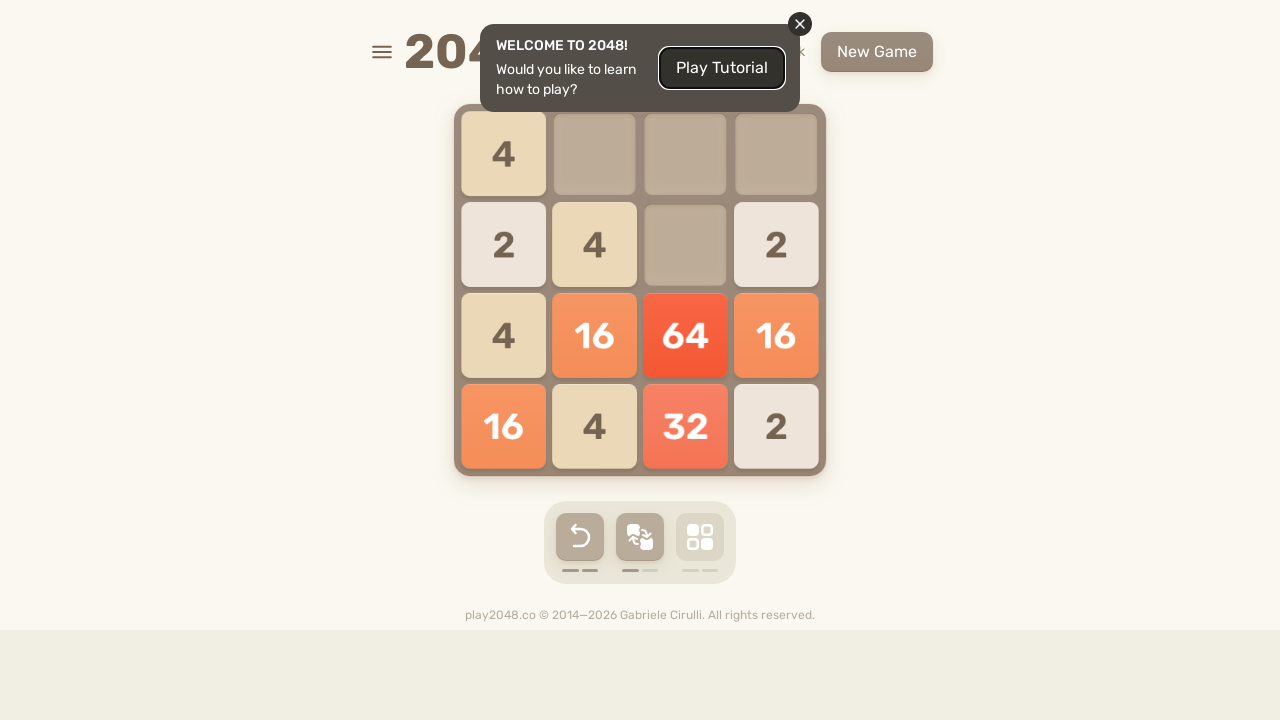

Located game over elements
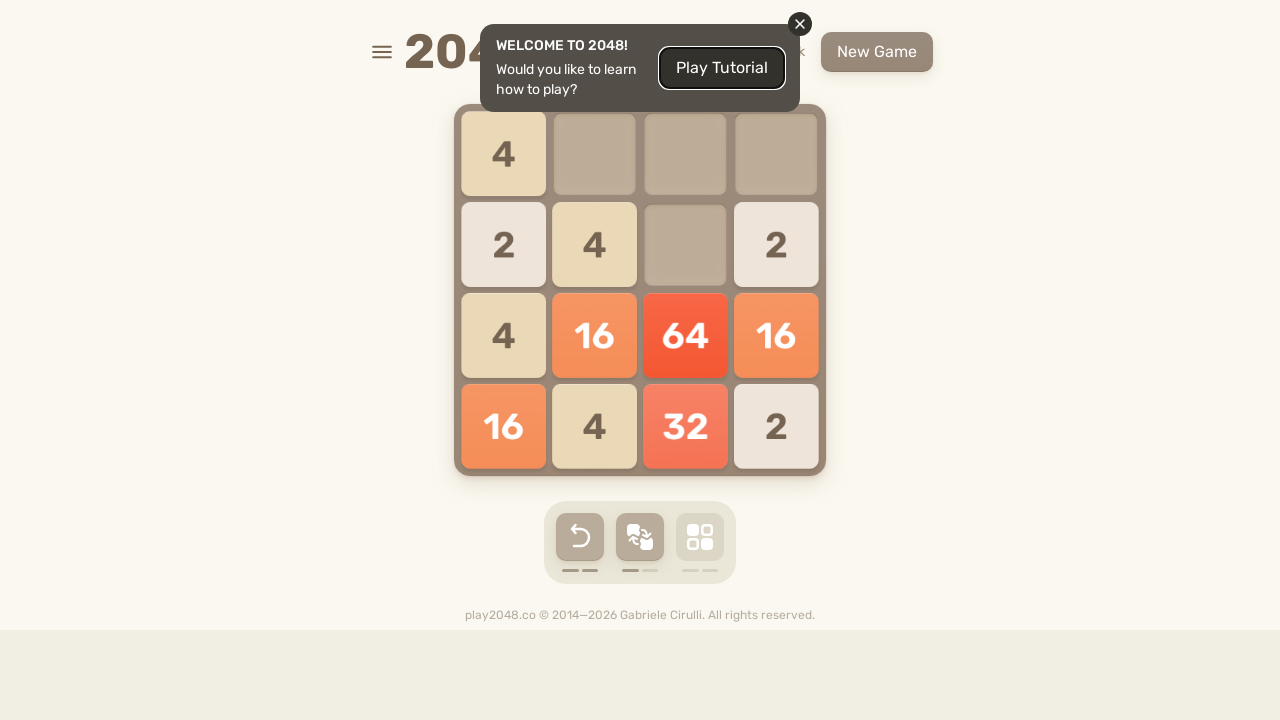

Pressed arrow key: ArrowRight
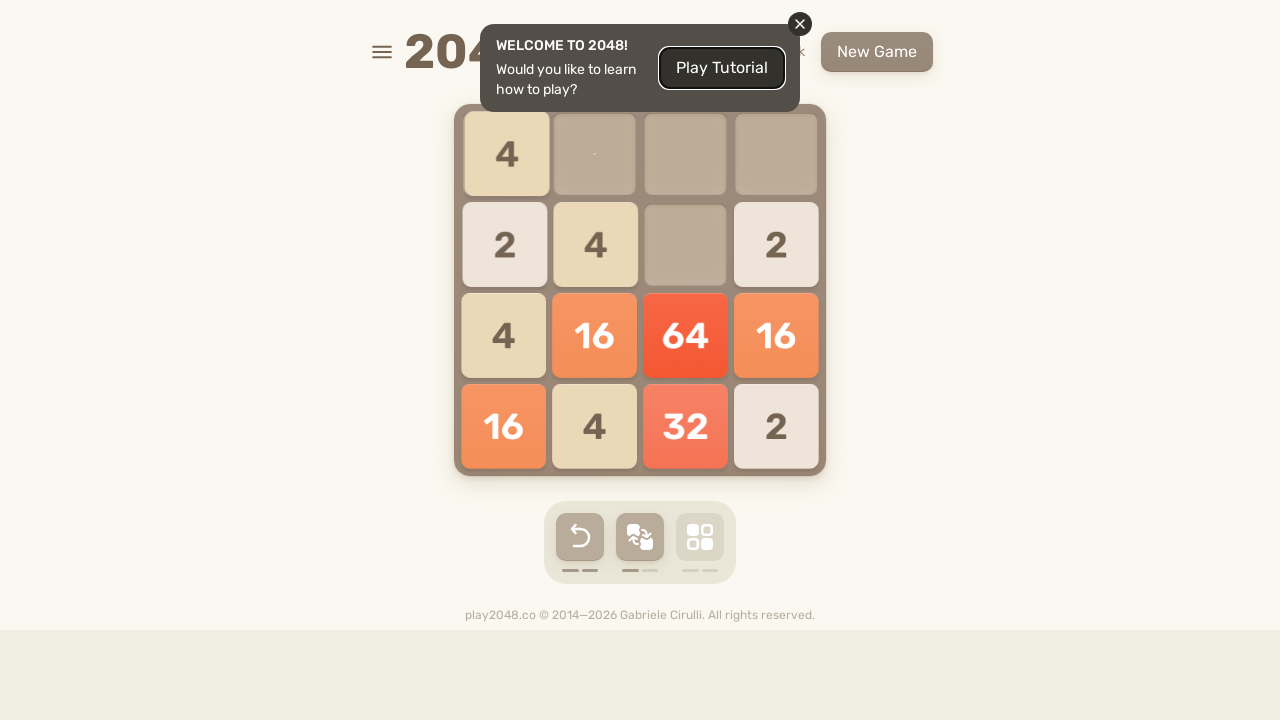

Waited 100ms before next move
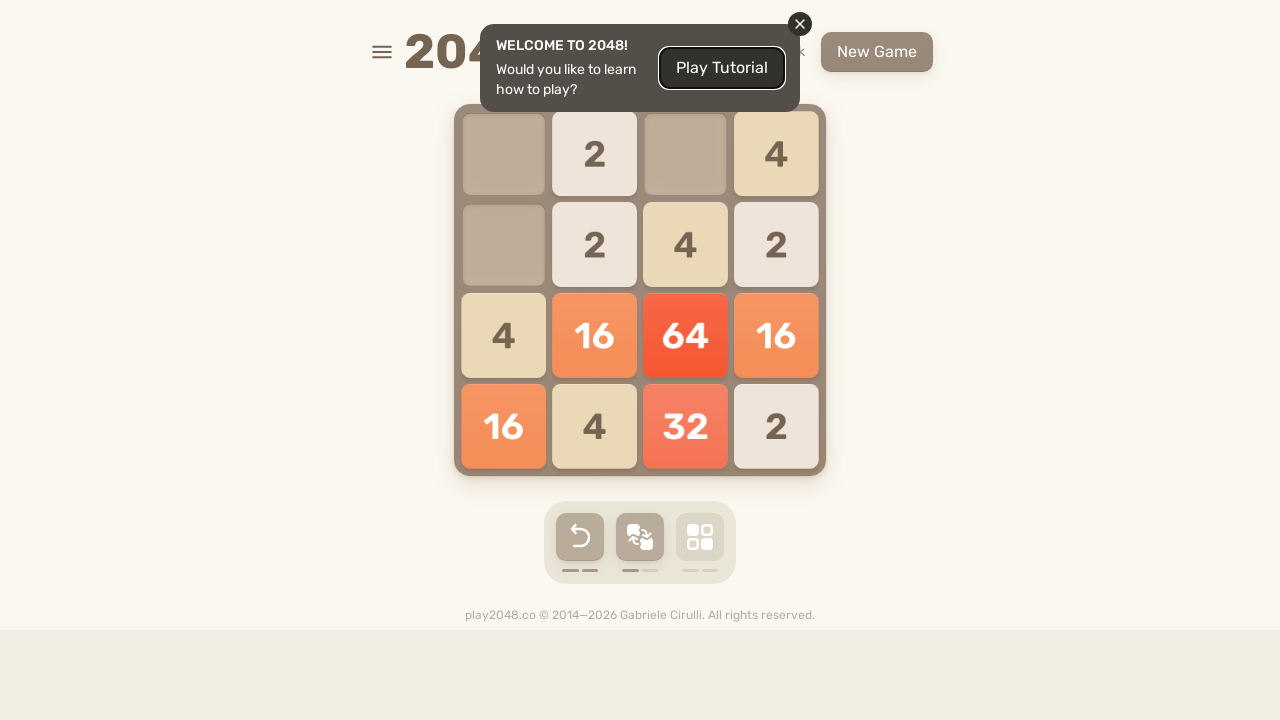

Located game over elements
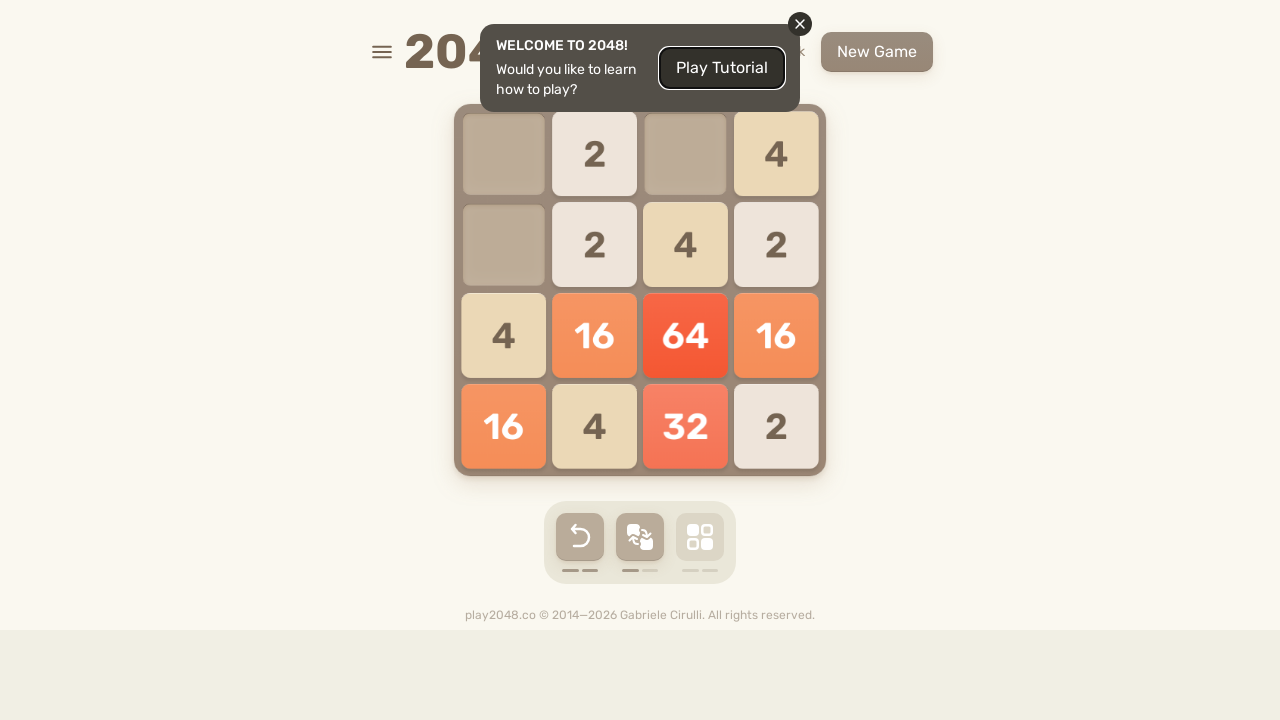

Pressed arrow key: ArrowUp
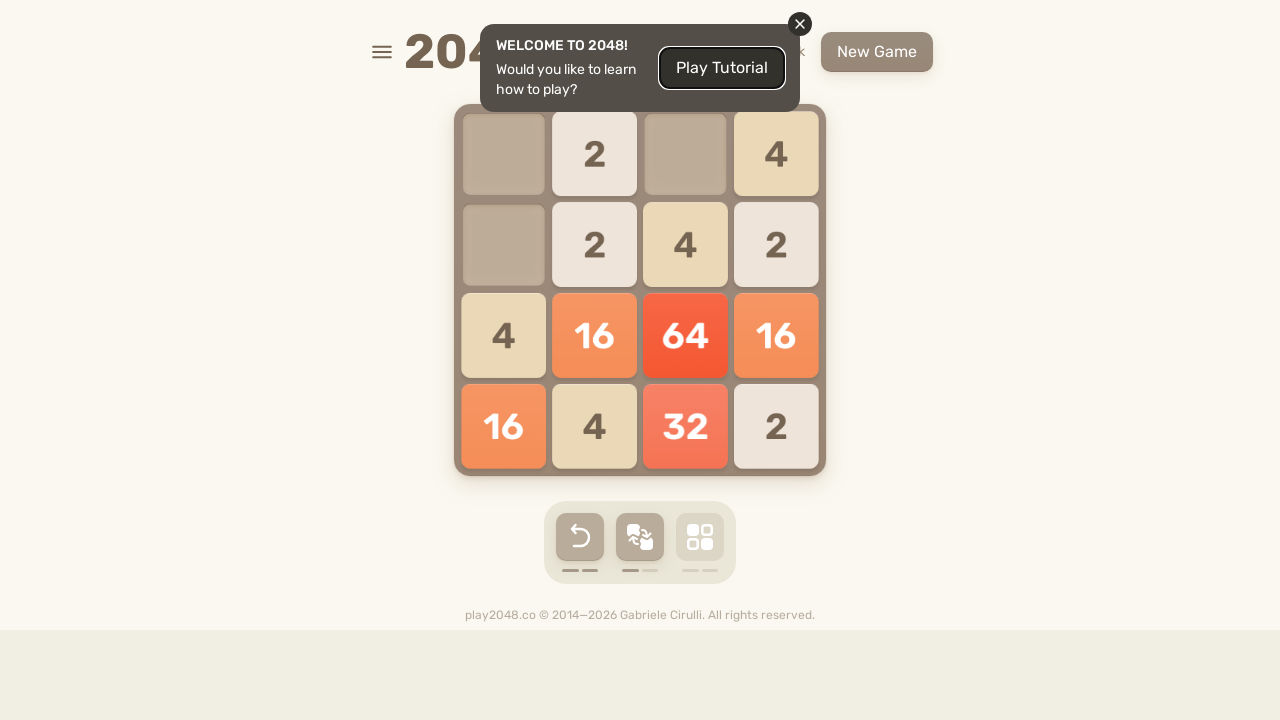

Waited 100ms before next move
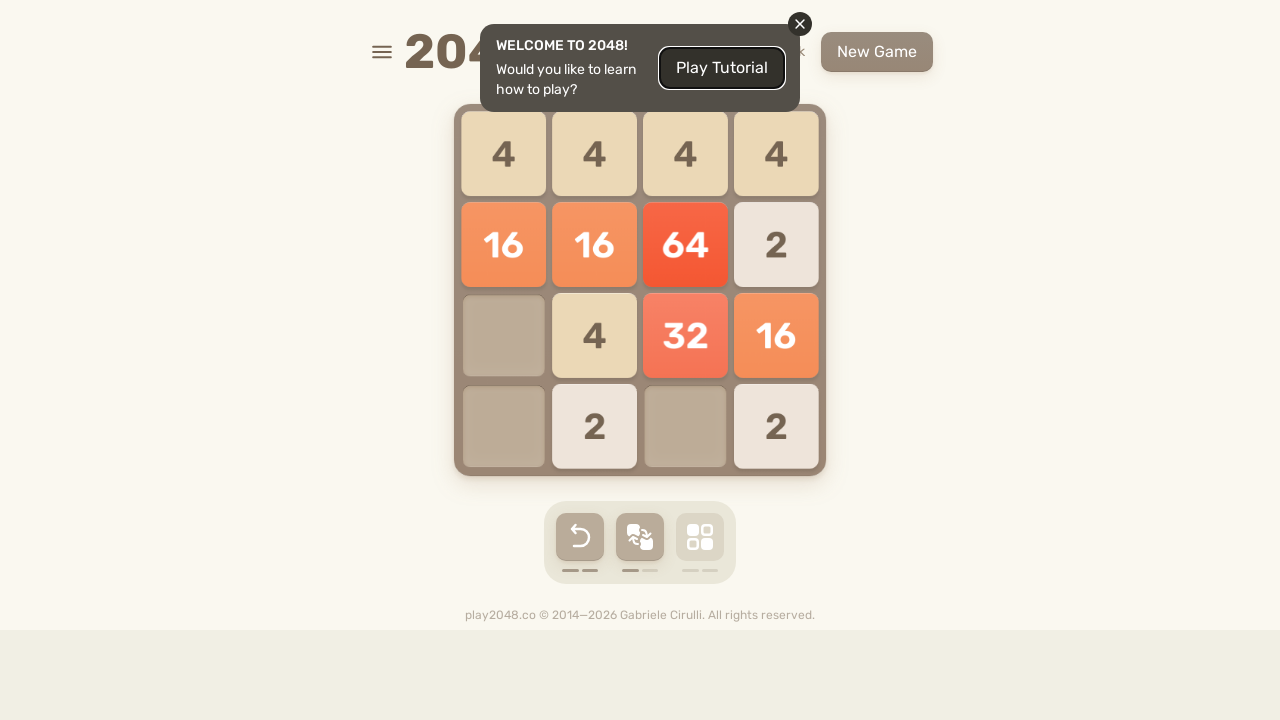

Located game over elements
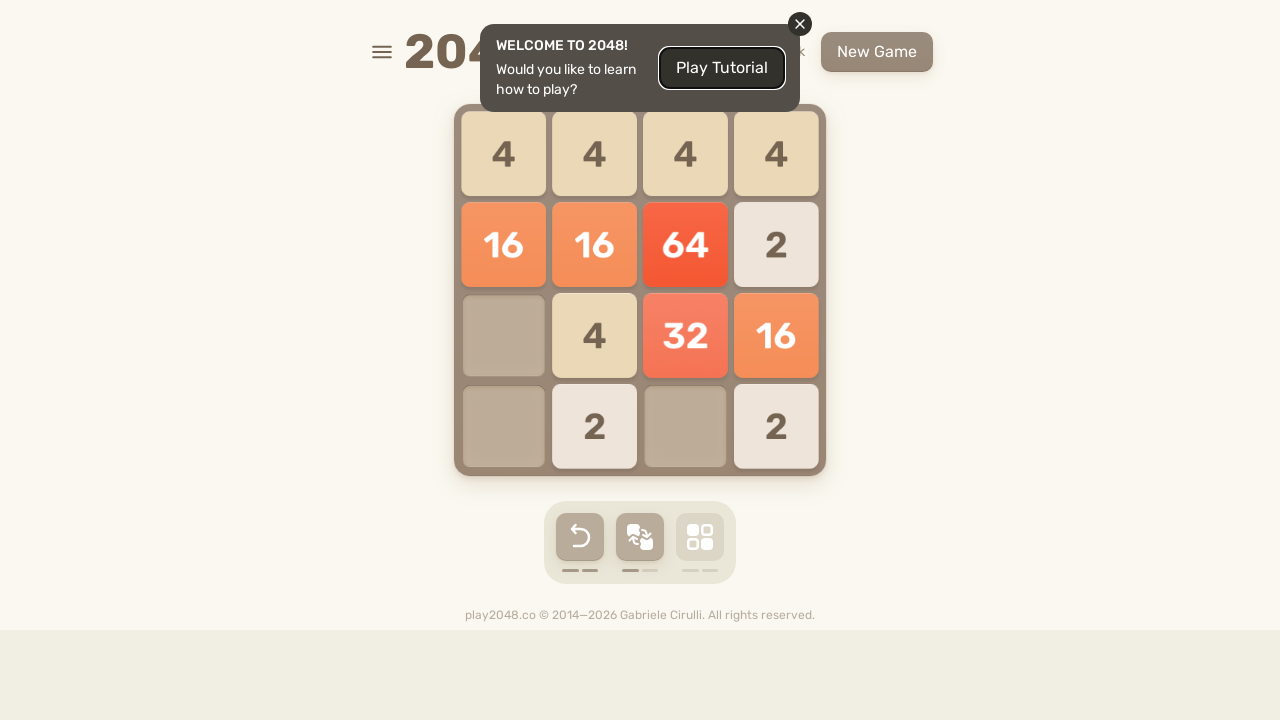

Pressed arrow key: ArrowLeft
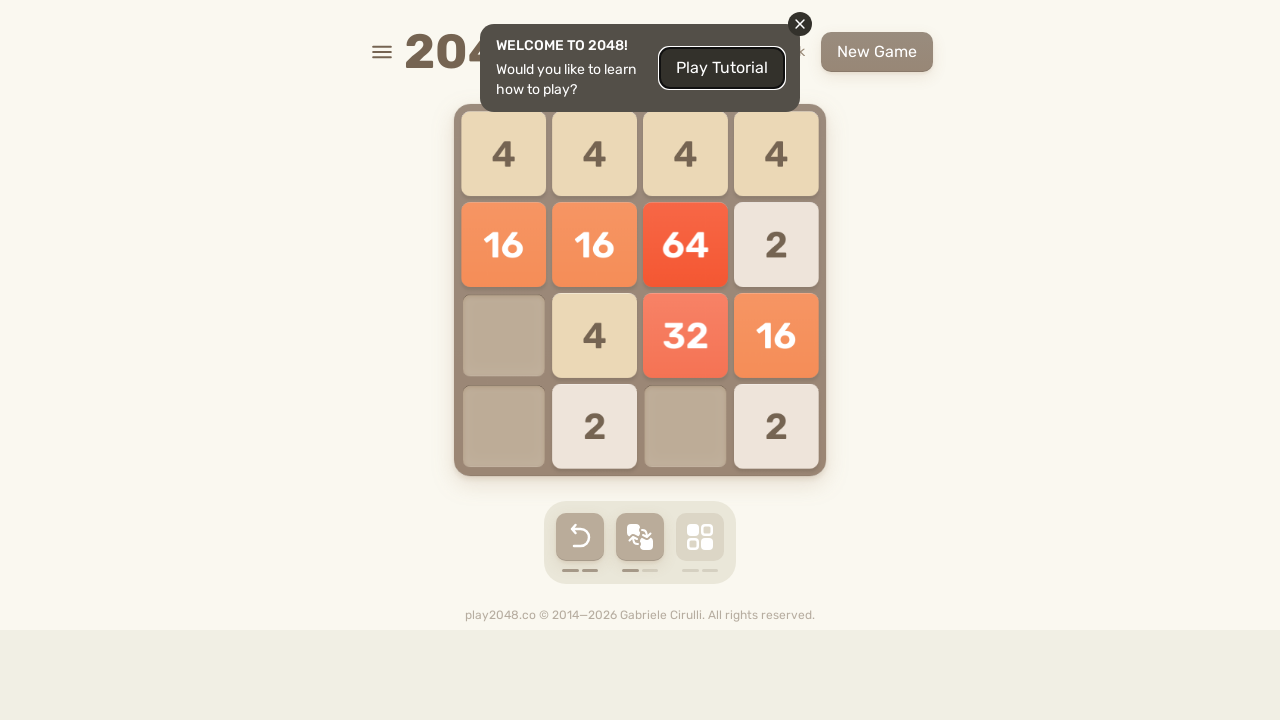

Waited 100ms before next move
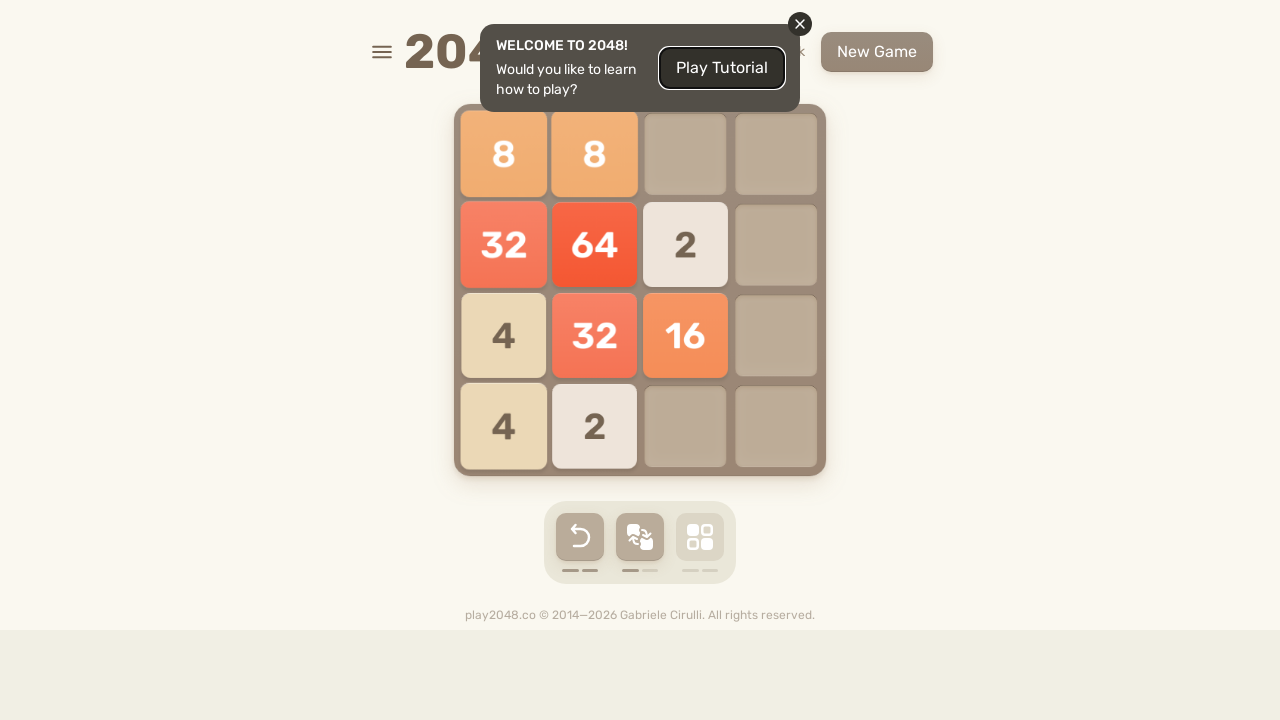

Located game over elements
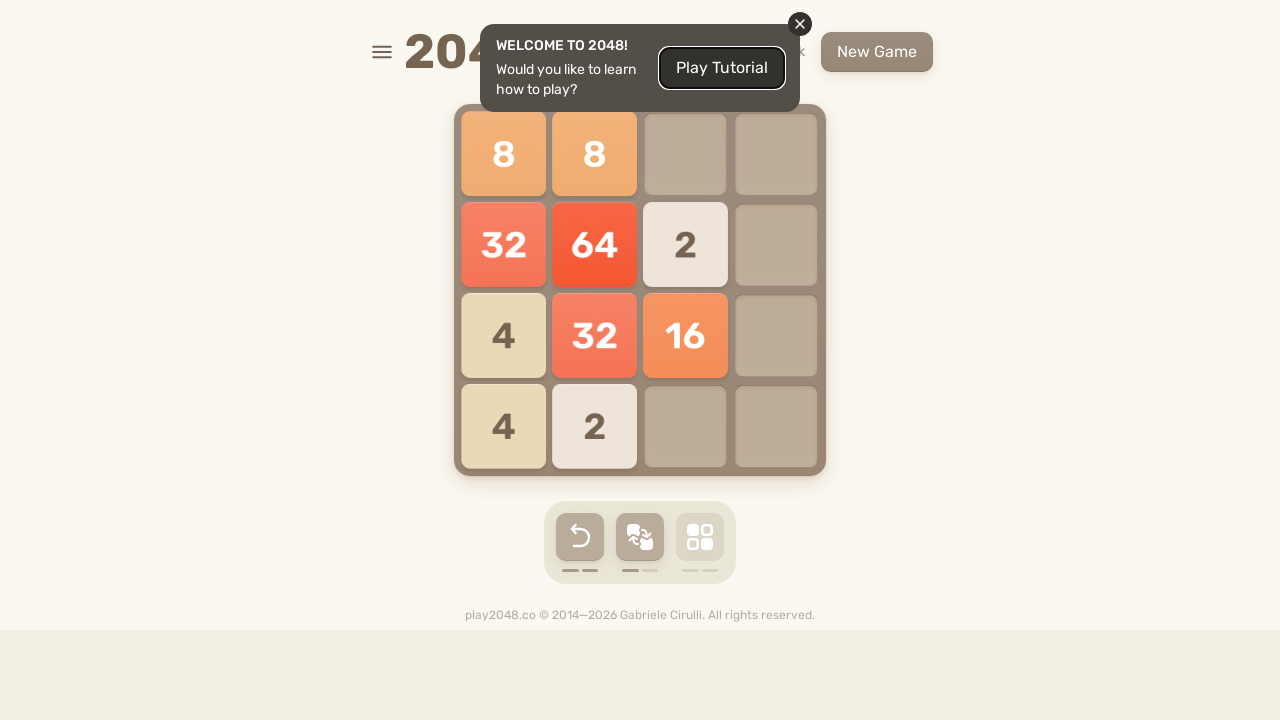

Pressed arrow key: ArrowUp
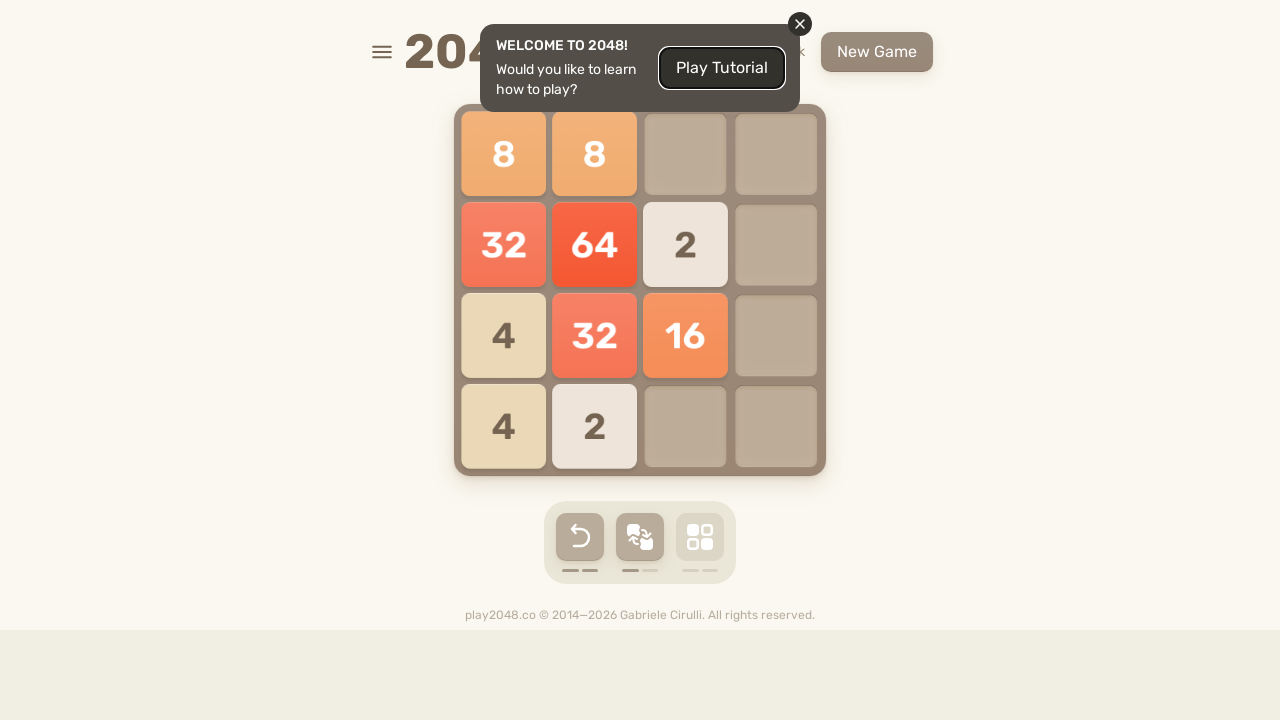

Waited 100ms before next move
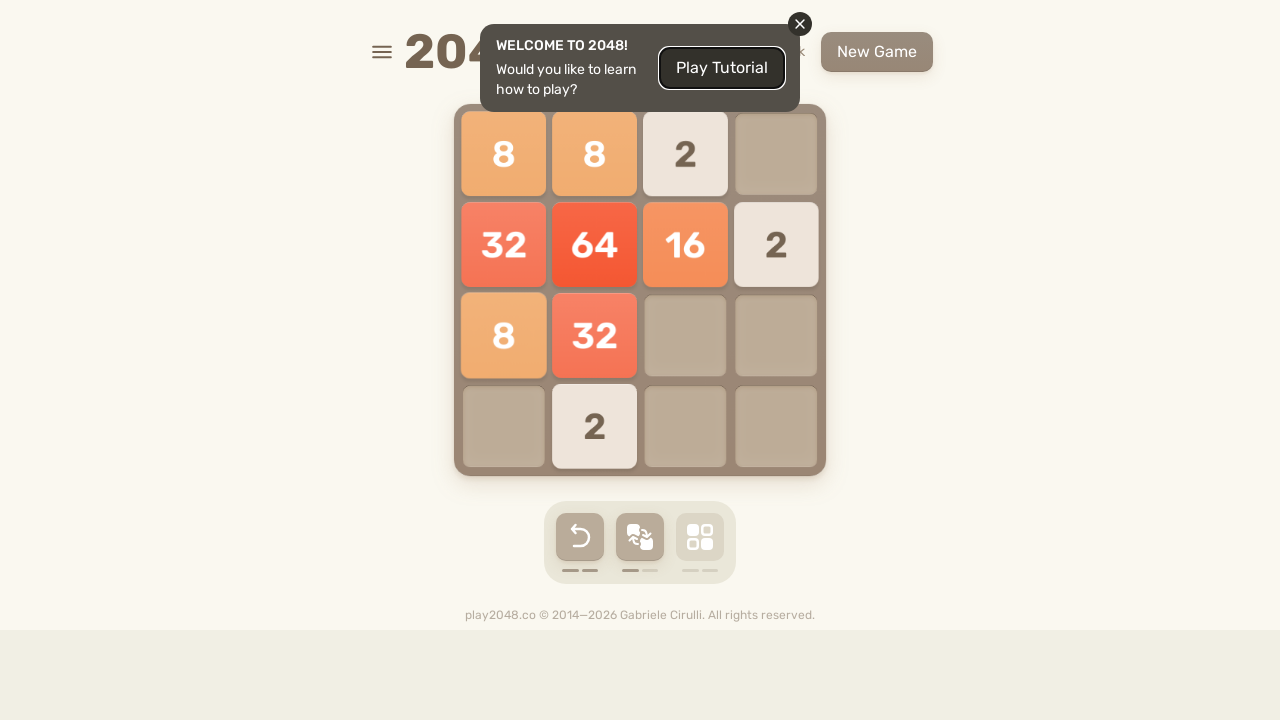

Located game over elements
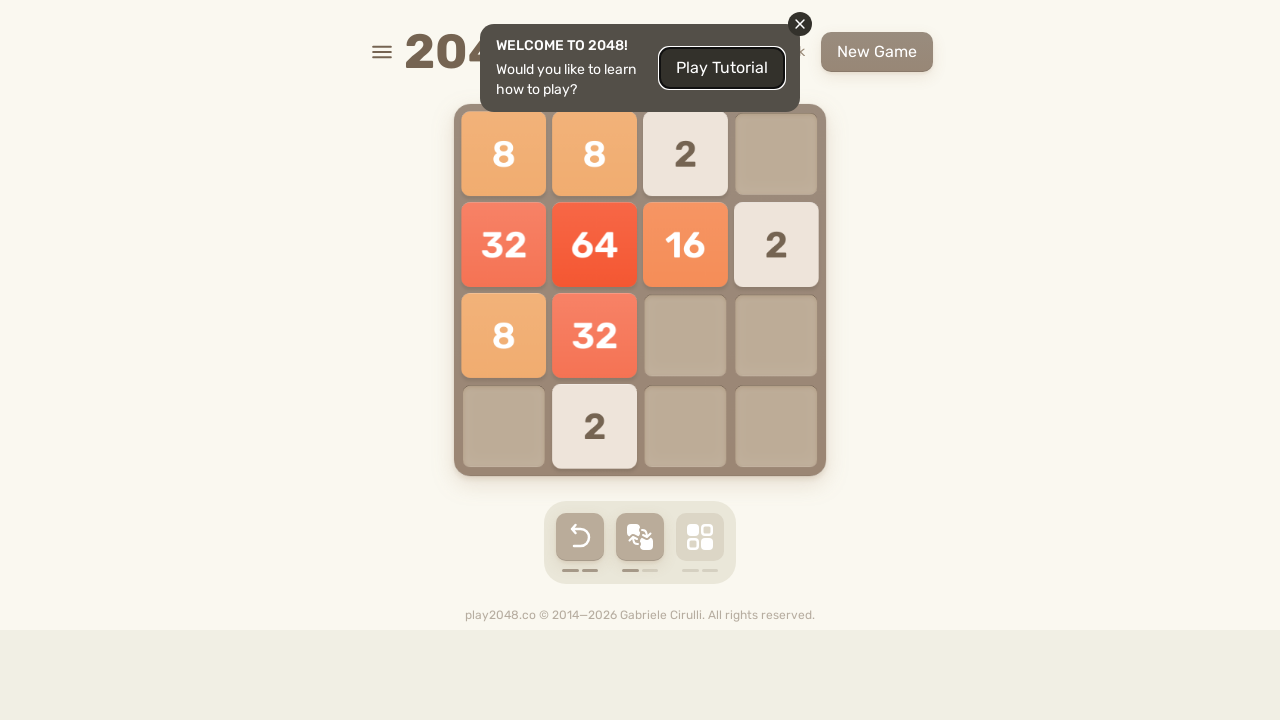

Pressed arrow key: ArrowLeft
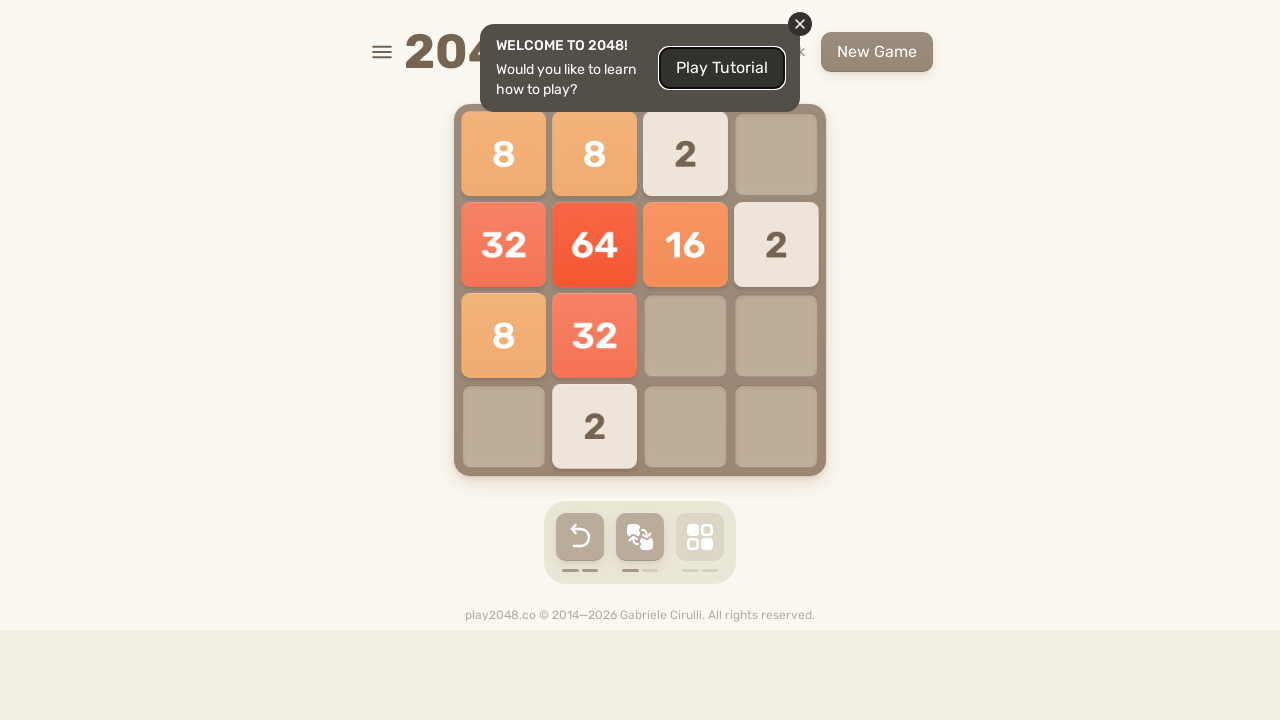

Waited 100ms before next move
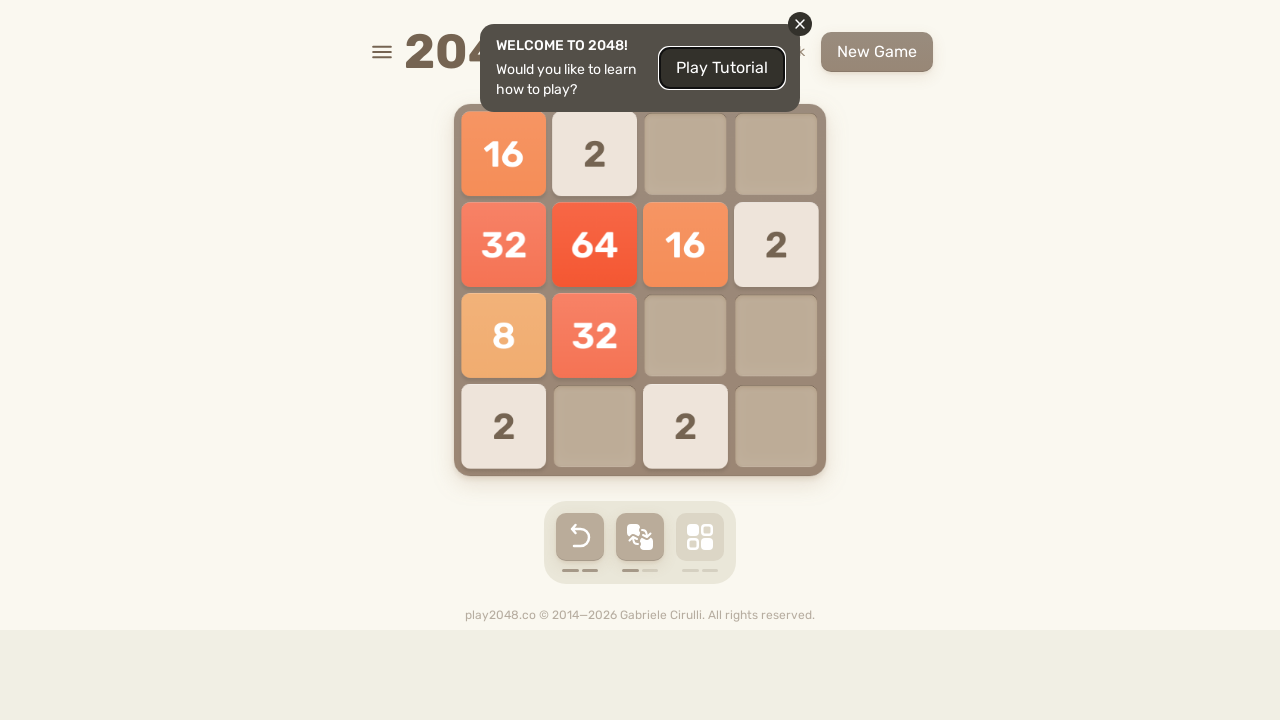

Located game over elements
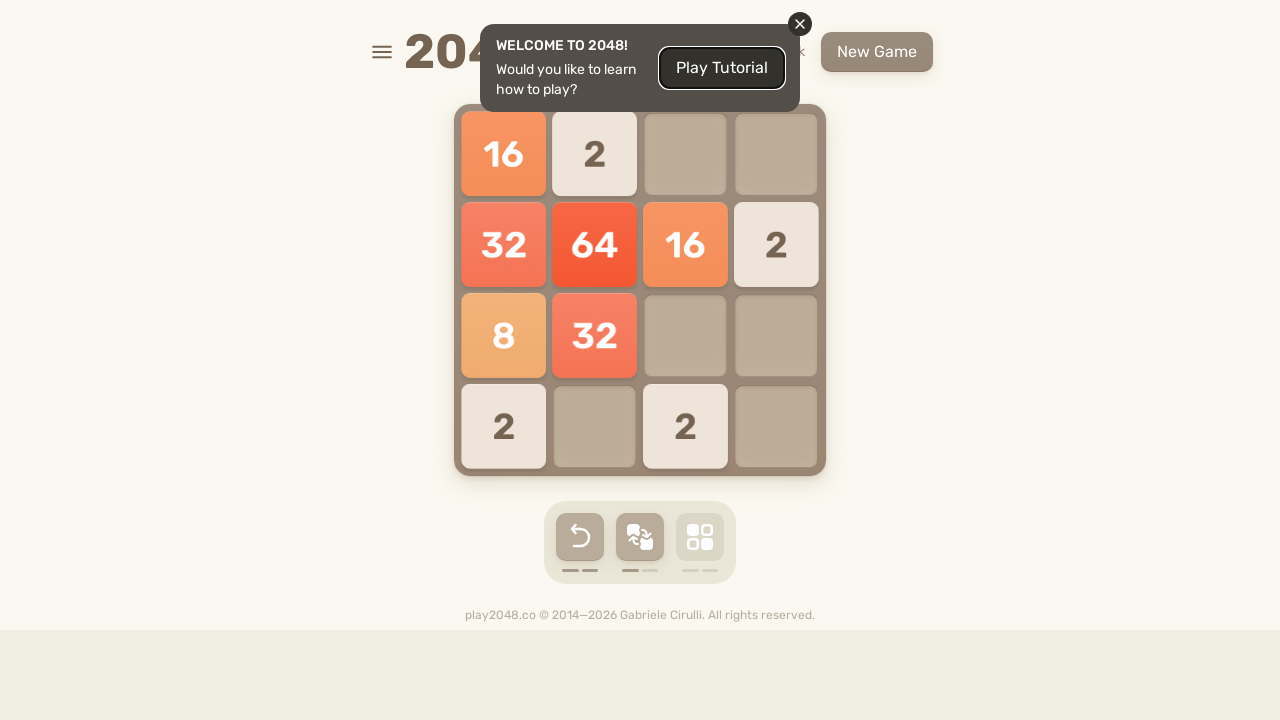

Pressed arrow key: ArrowDown
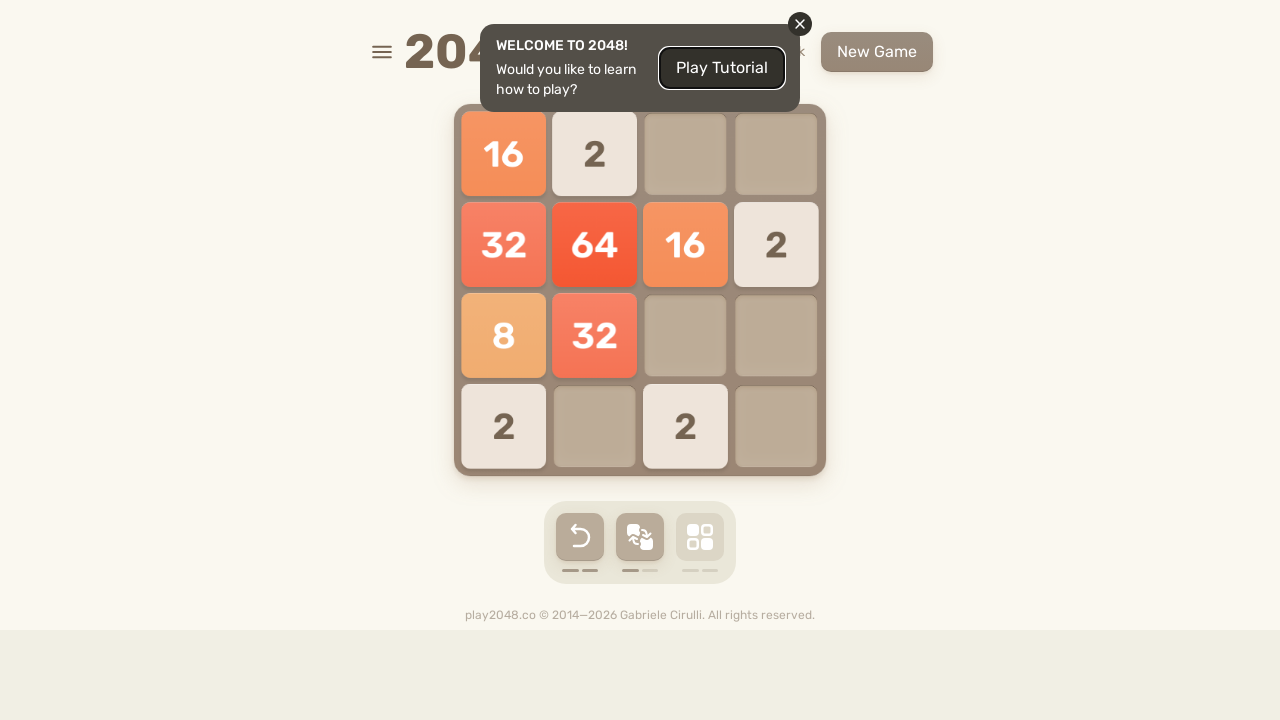

Waited 100ms before next move
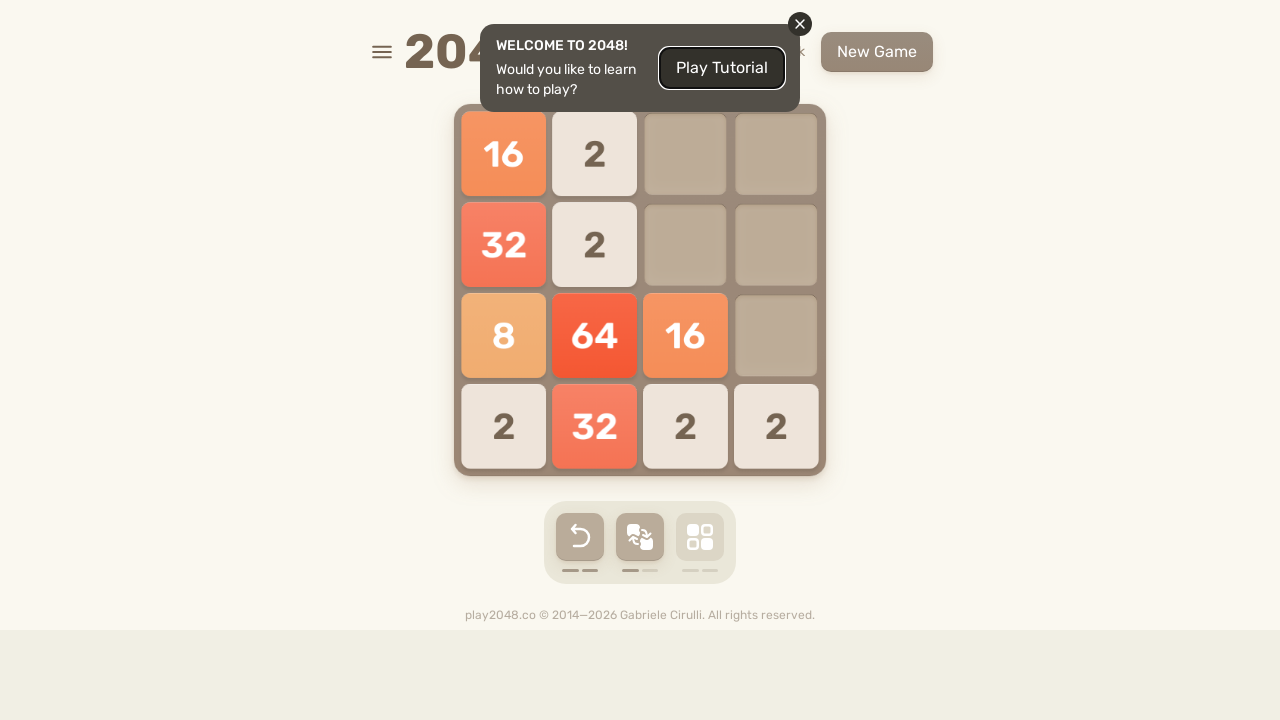

Located game over elements
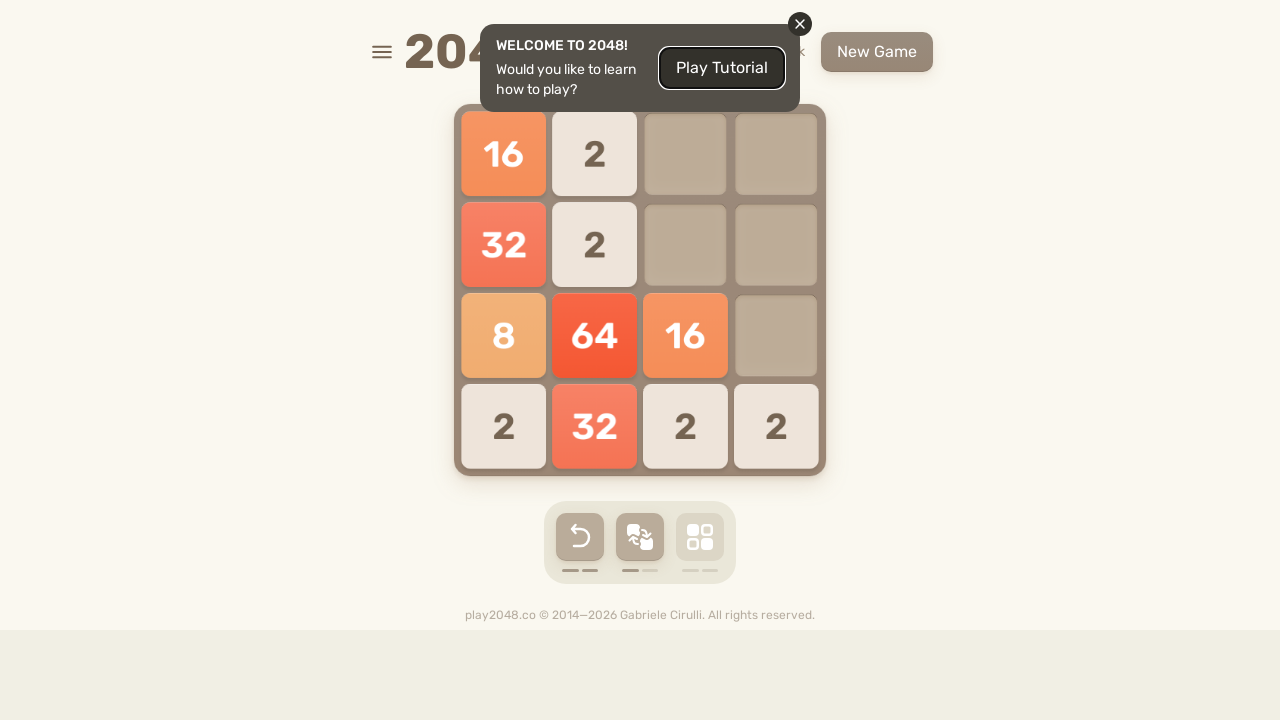

Pressed arrow key: ArrowLeft
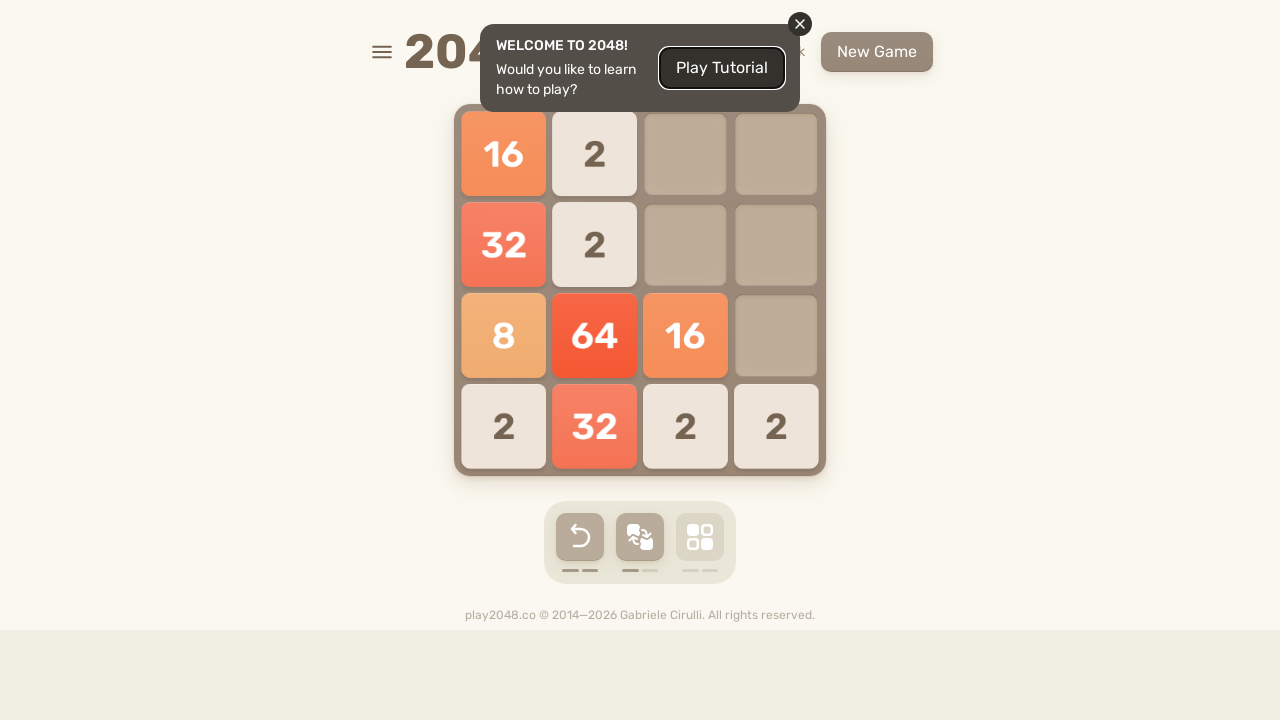

Waited 100ms before next move
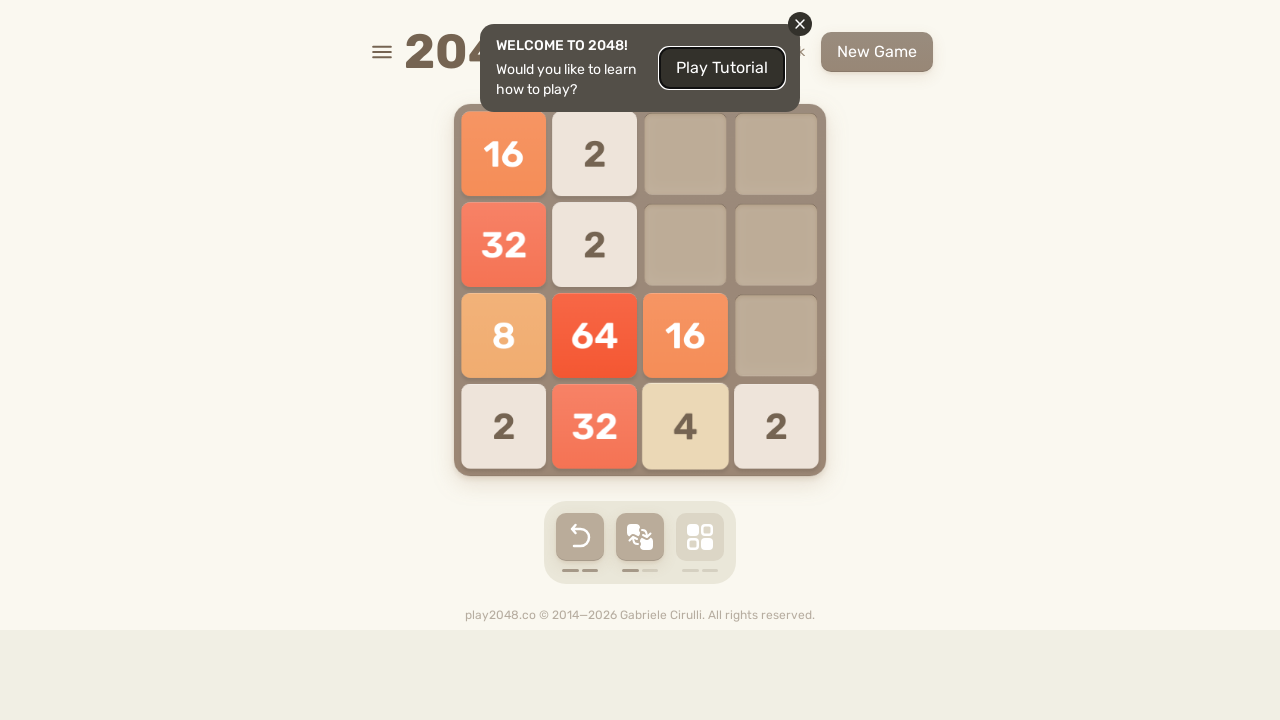

Located game over elements
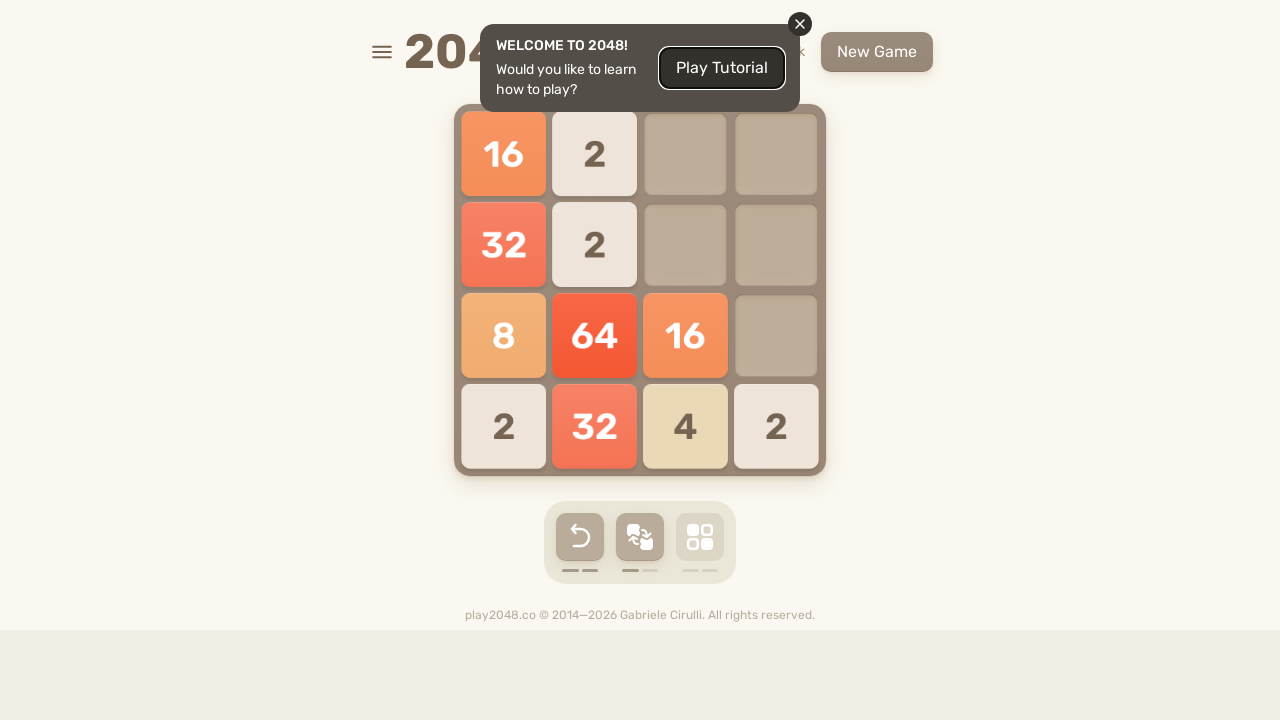

Pressed arrow key: ArrowLeft
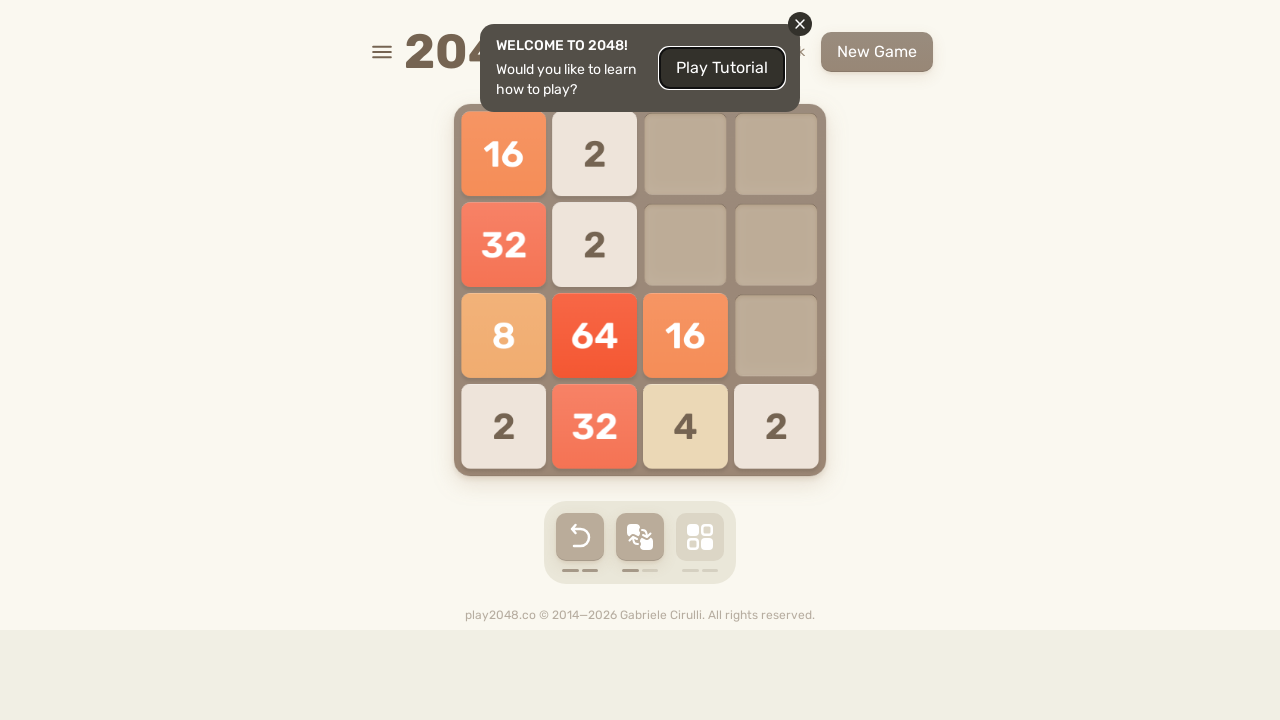

Waited 100ms before next move
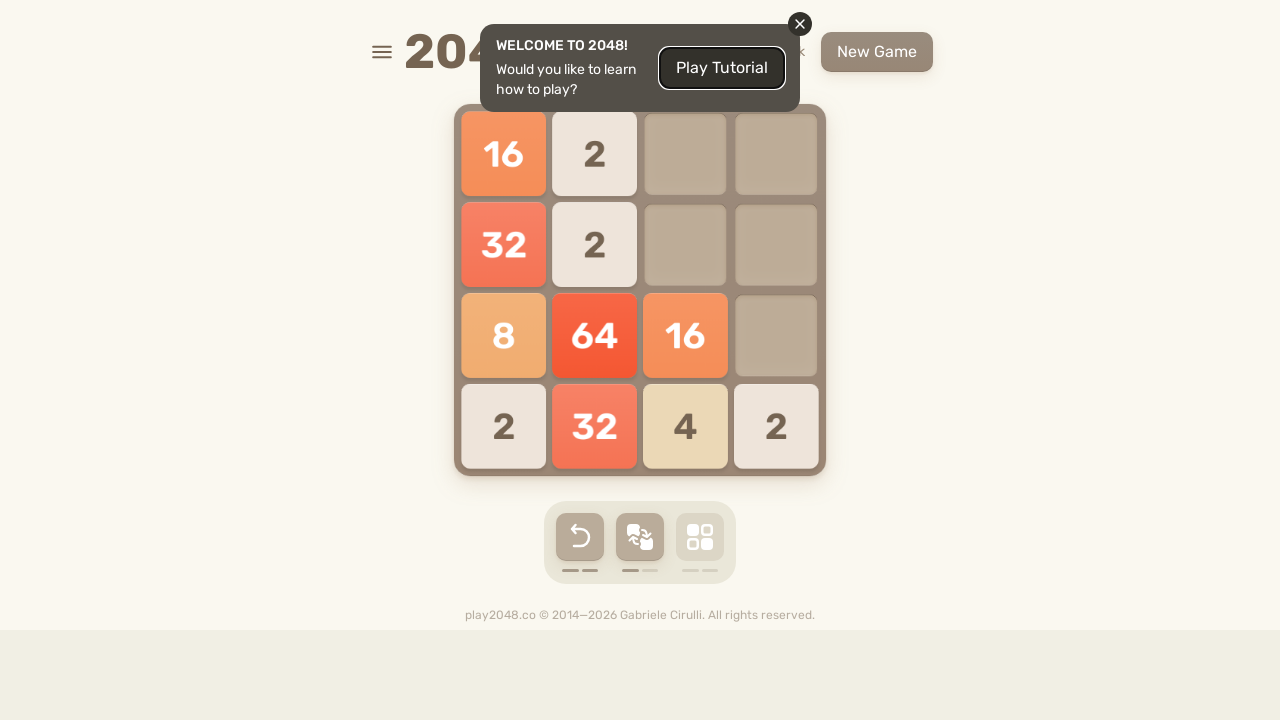

Located game over elements
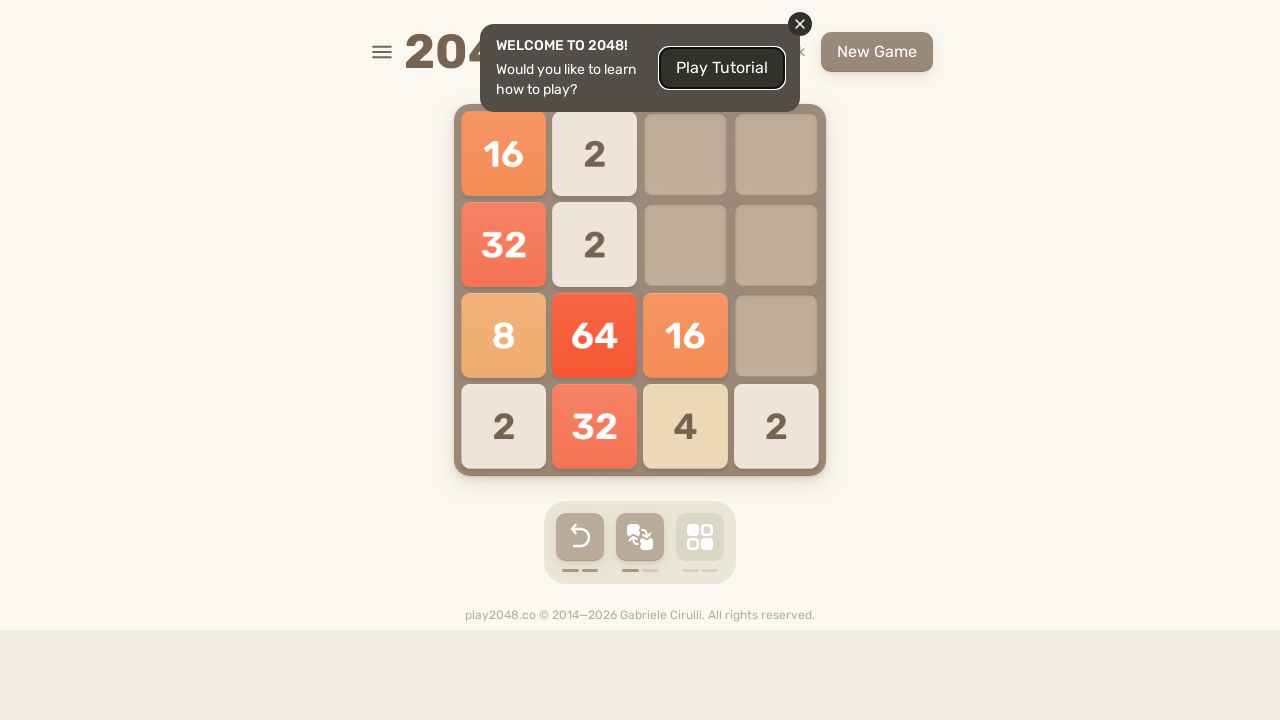

Pressed arrow key: ArrowRight
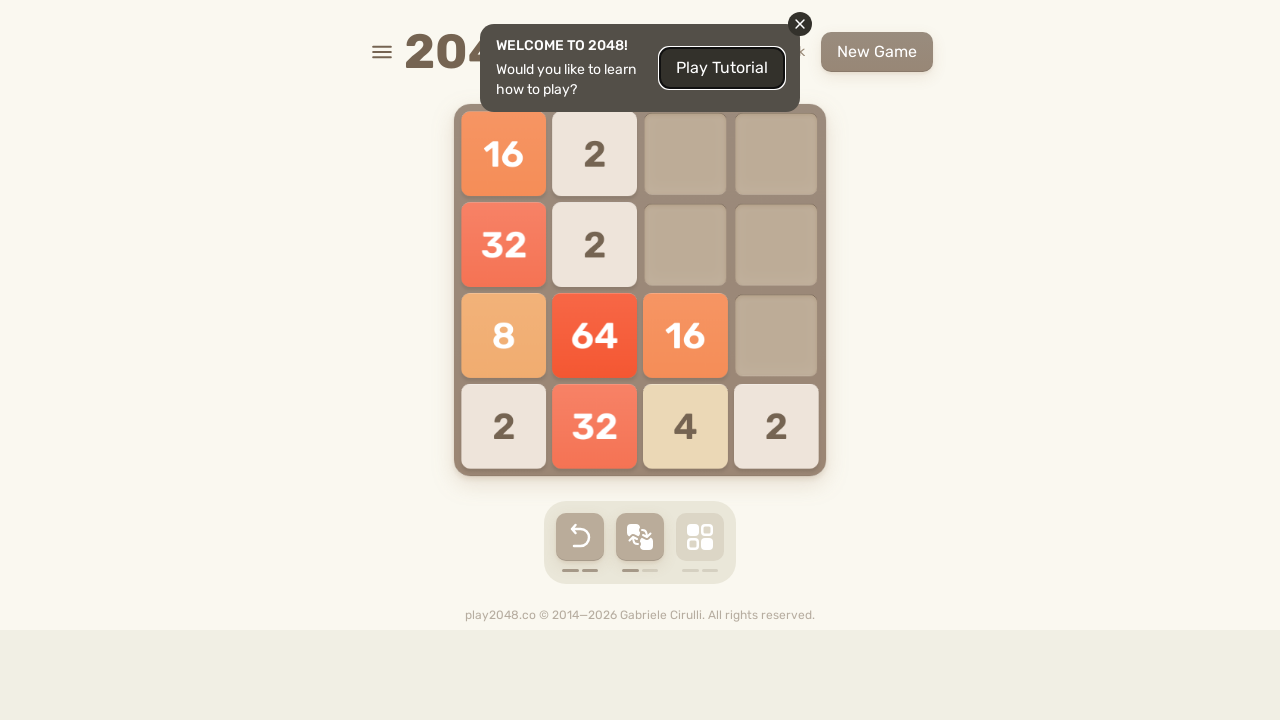

Waited 100ms before next move
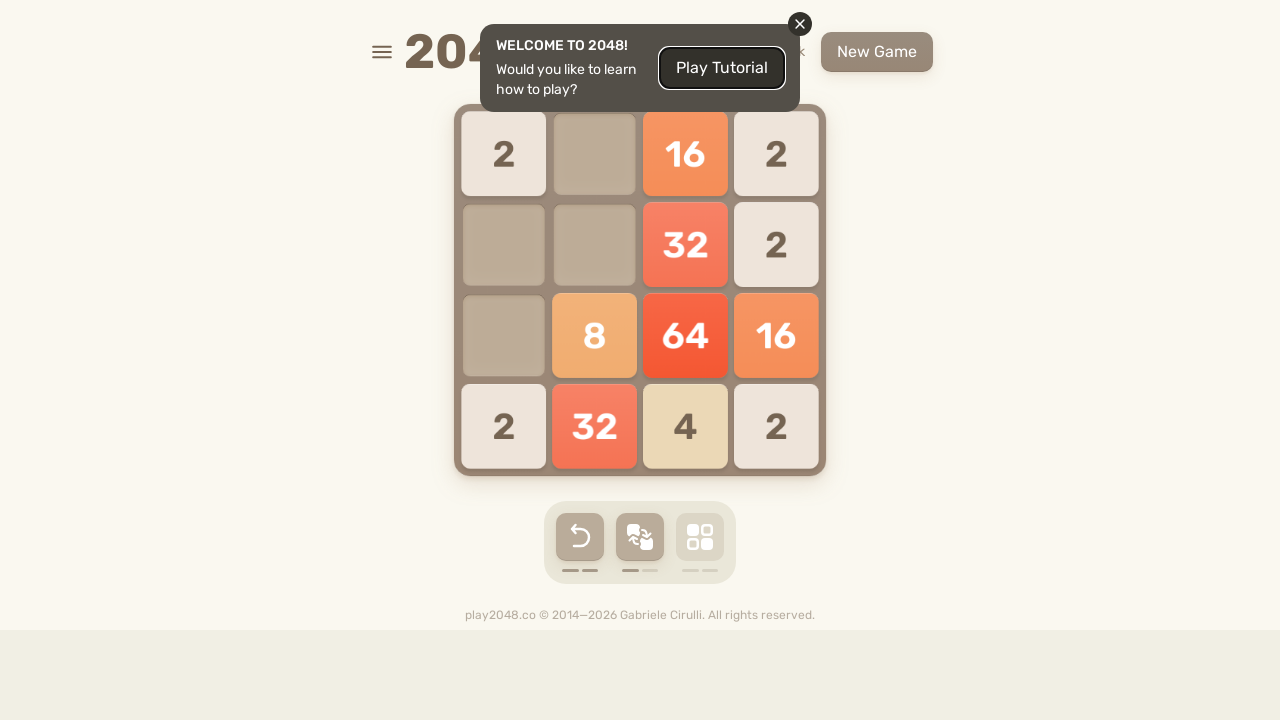

Located game over elements
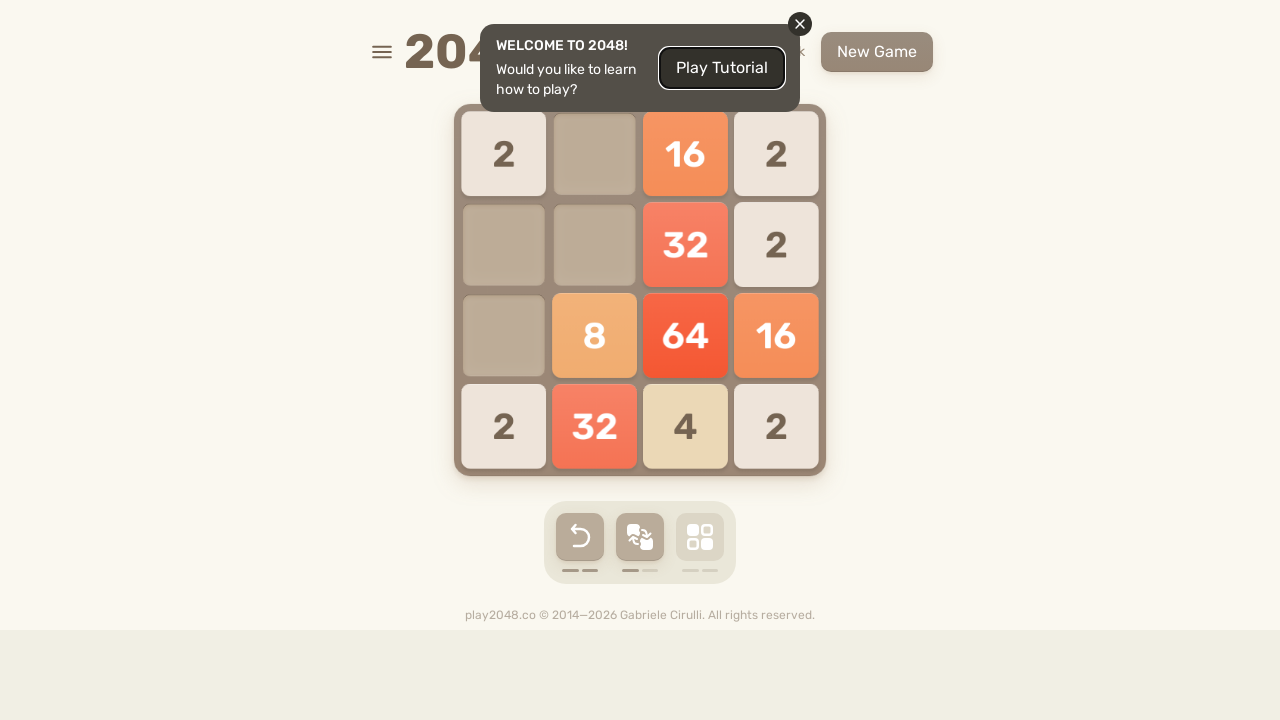

Pressed arrow key: ArrowUp
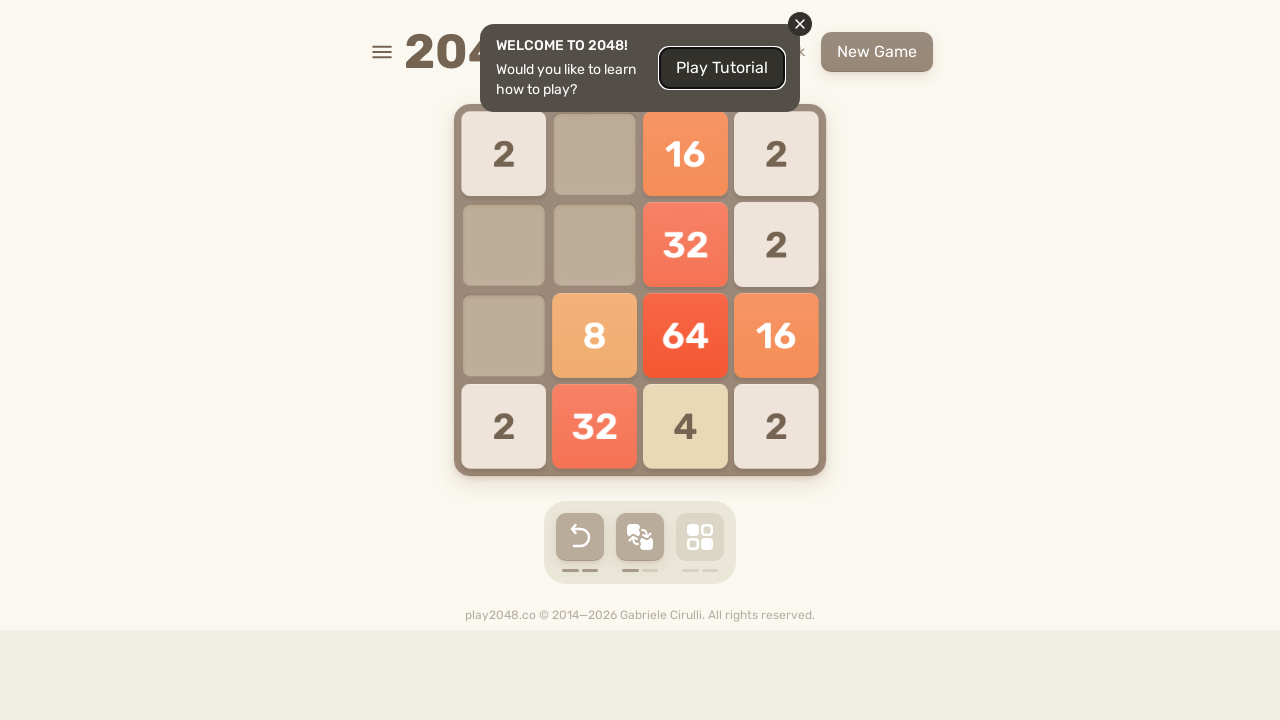

Waited 100ms before next move
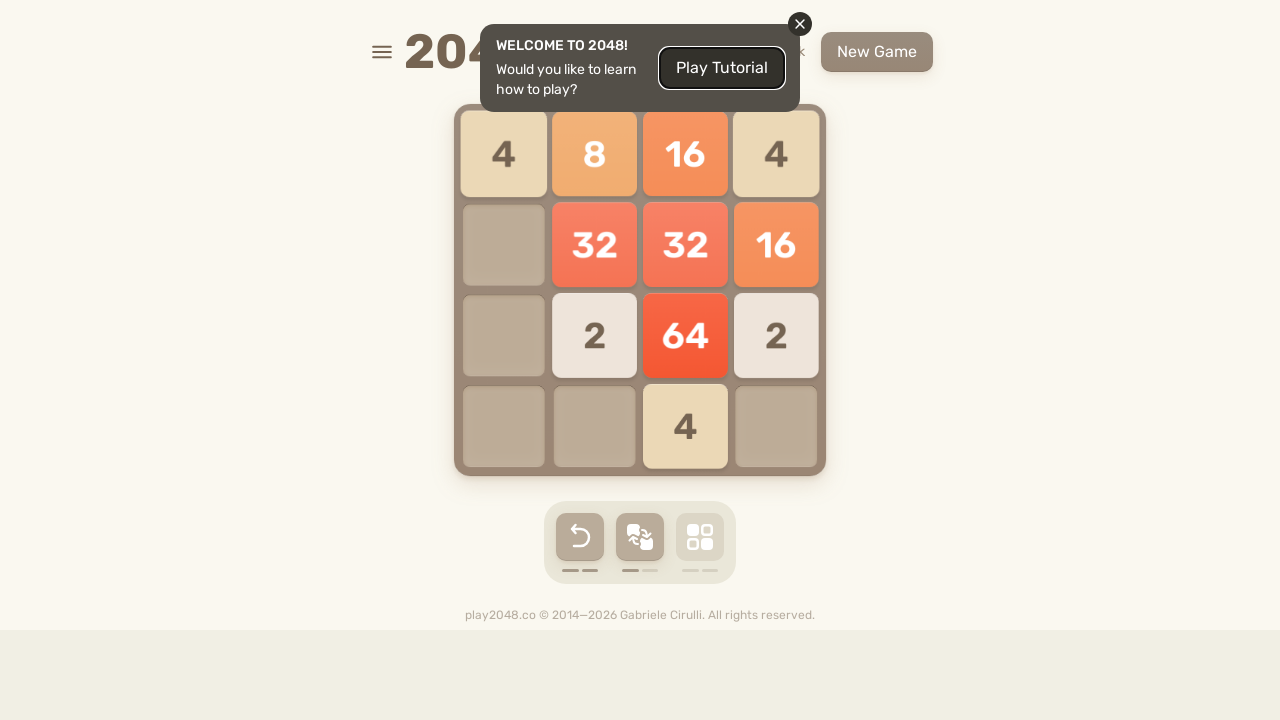

Located game over elements
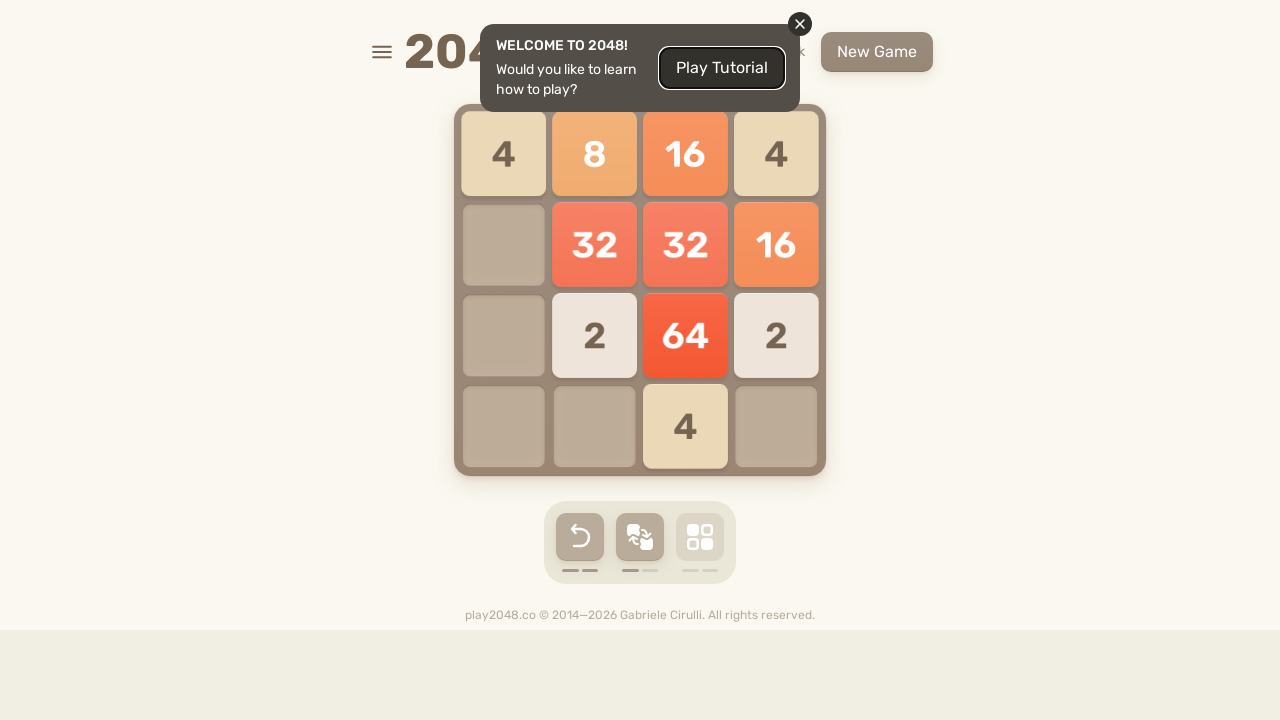

Pressed arrow key: ArrowRight
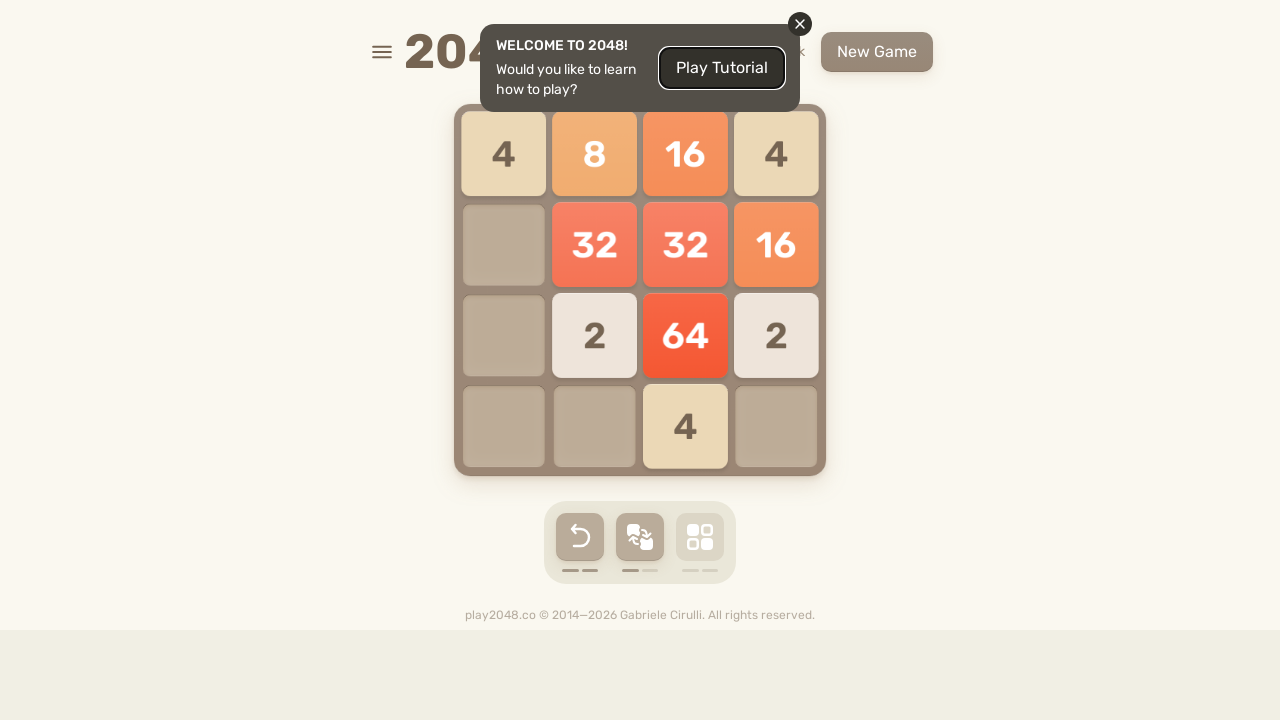

Waited 100ms before next move
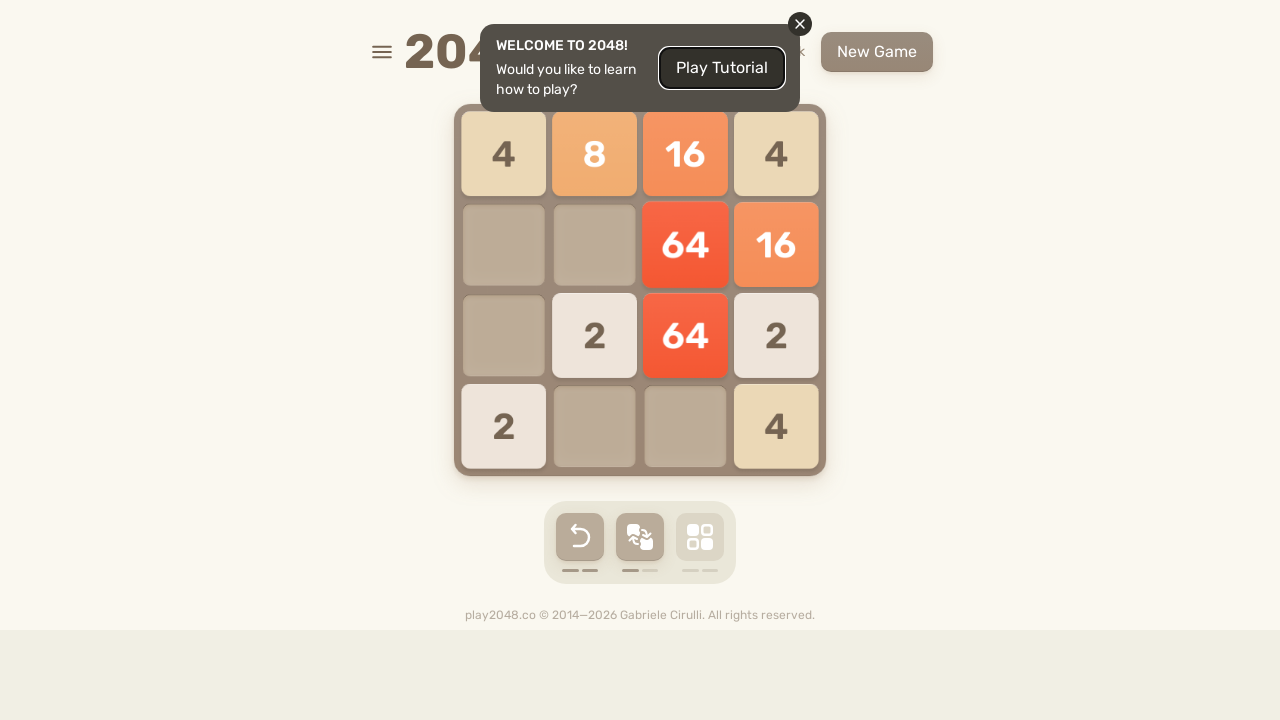

Located game over elements
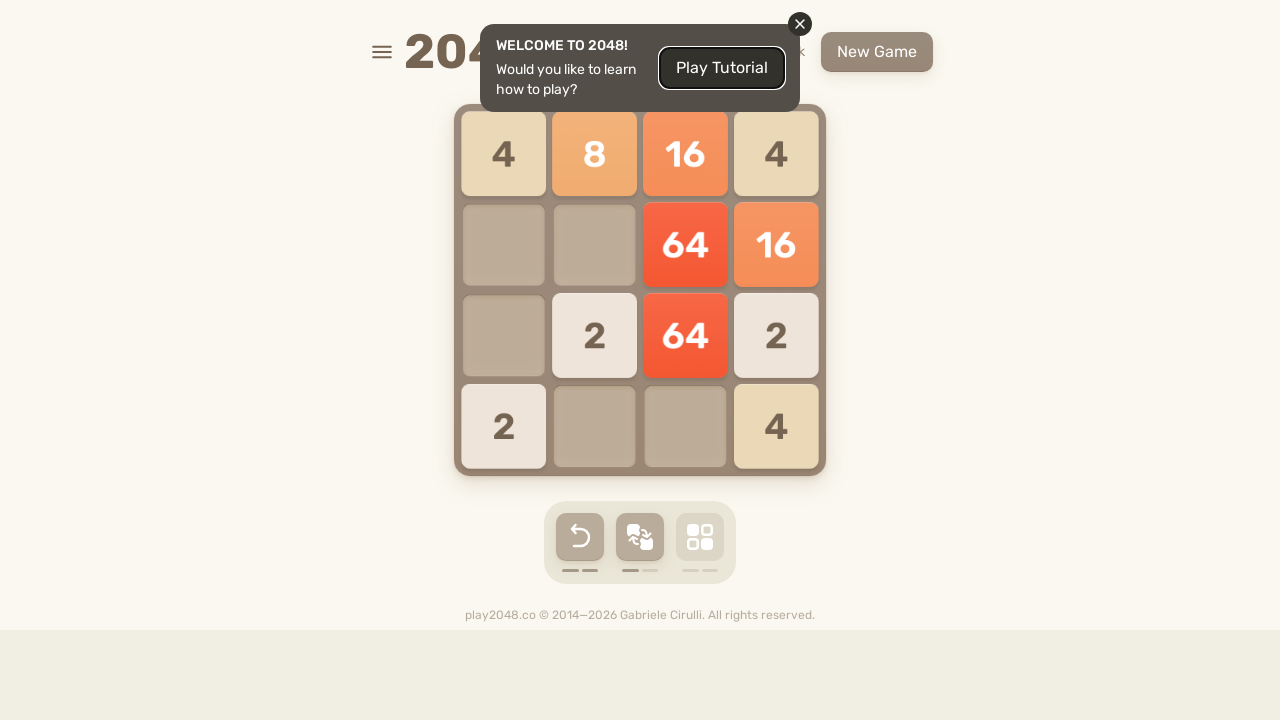

Pressed arrow key: ArrowUp
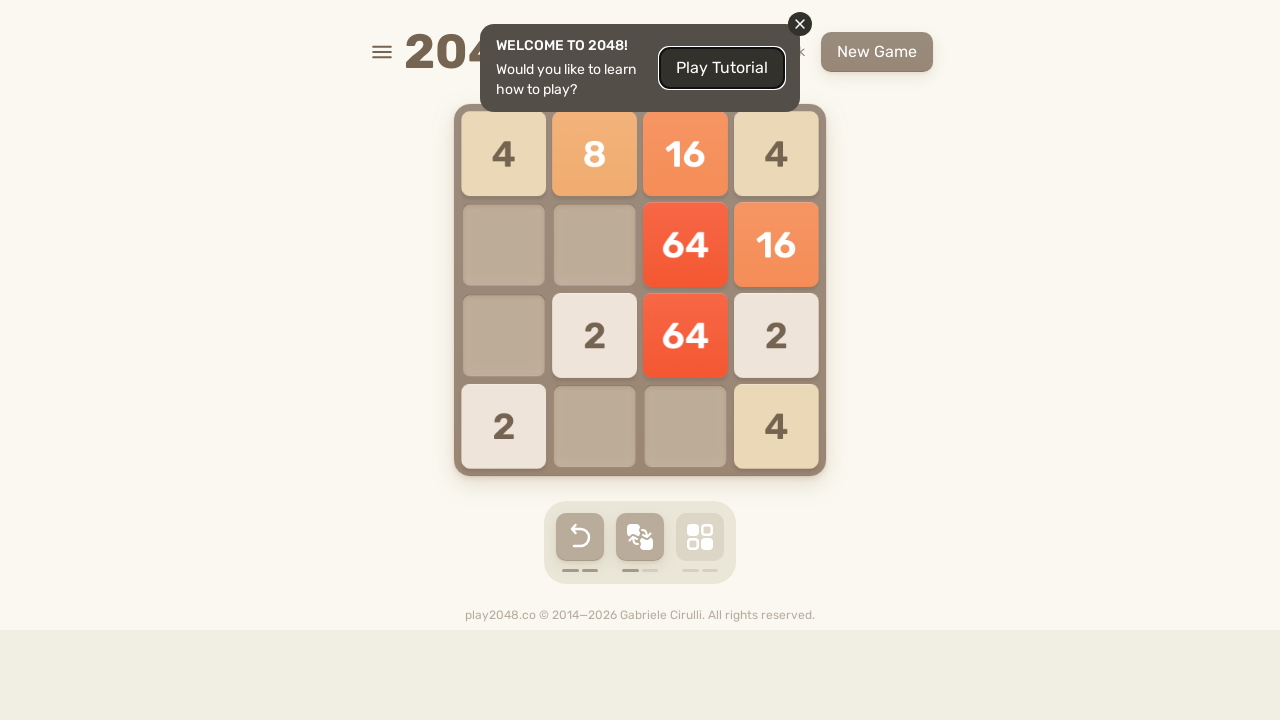

Waited 100ms before next move
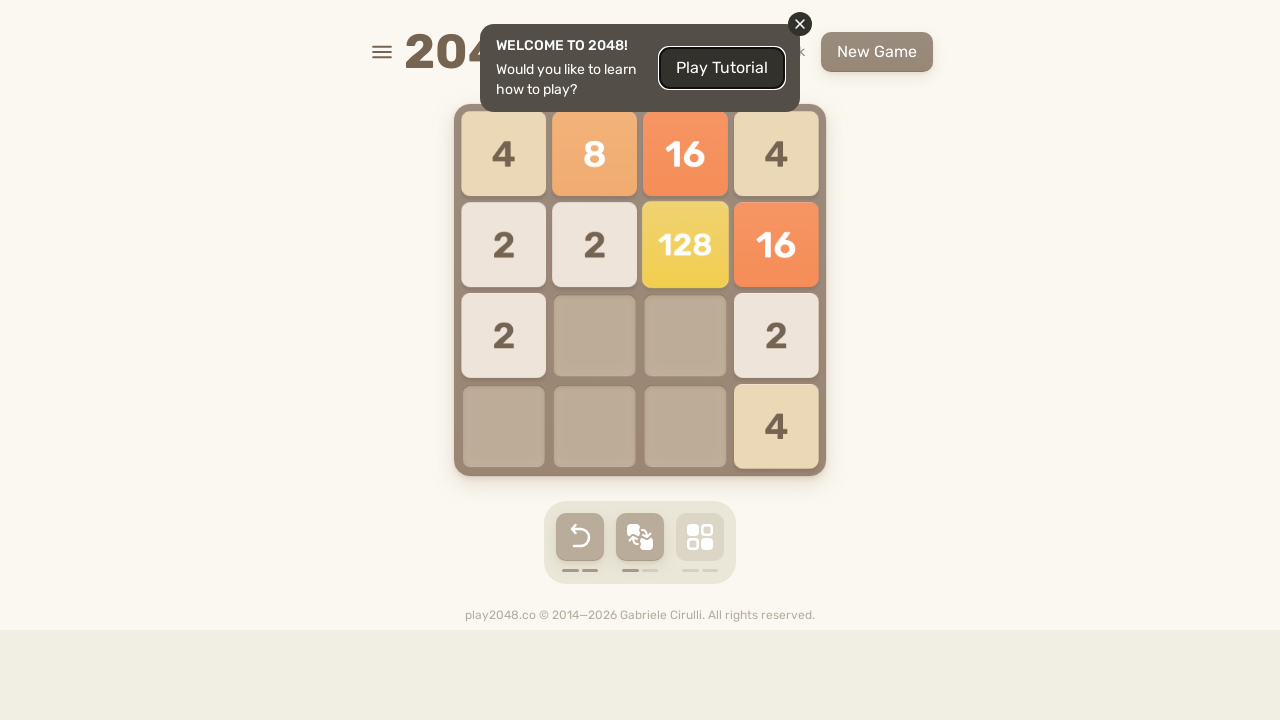

Located game over elements
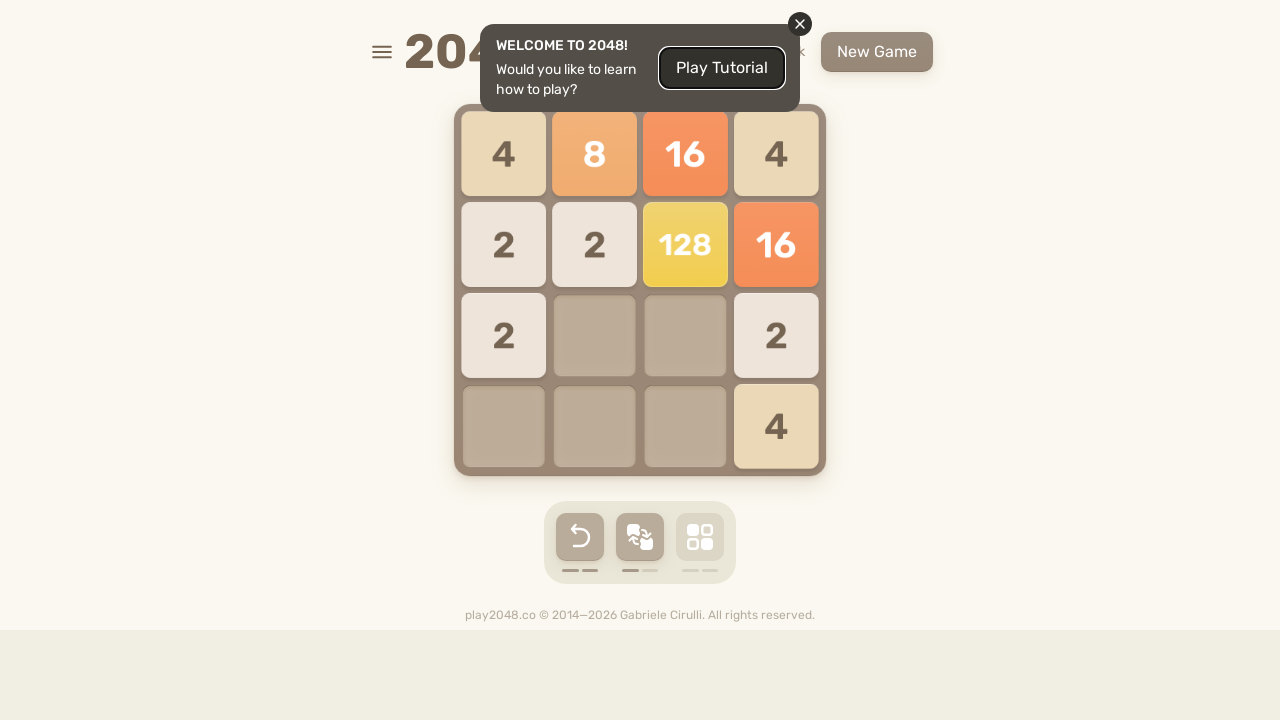

Pressed arrow key: ArrowLeft
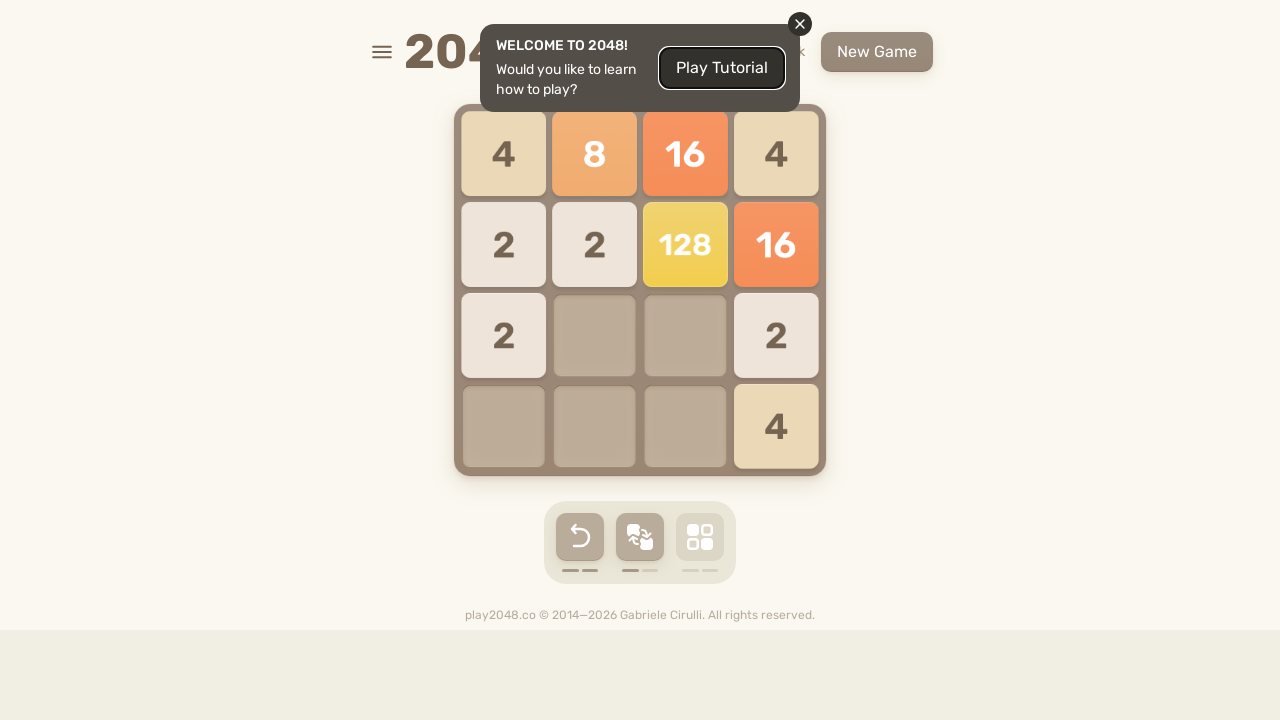

Waited 100ms before next move
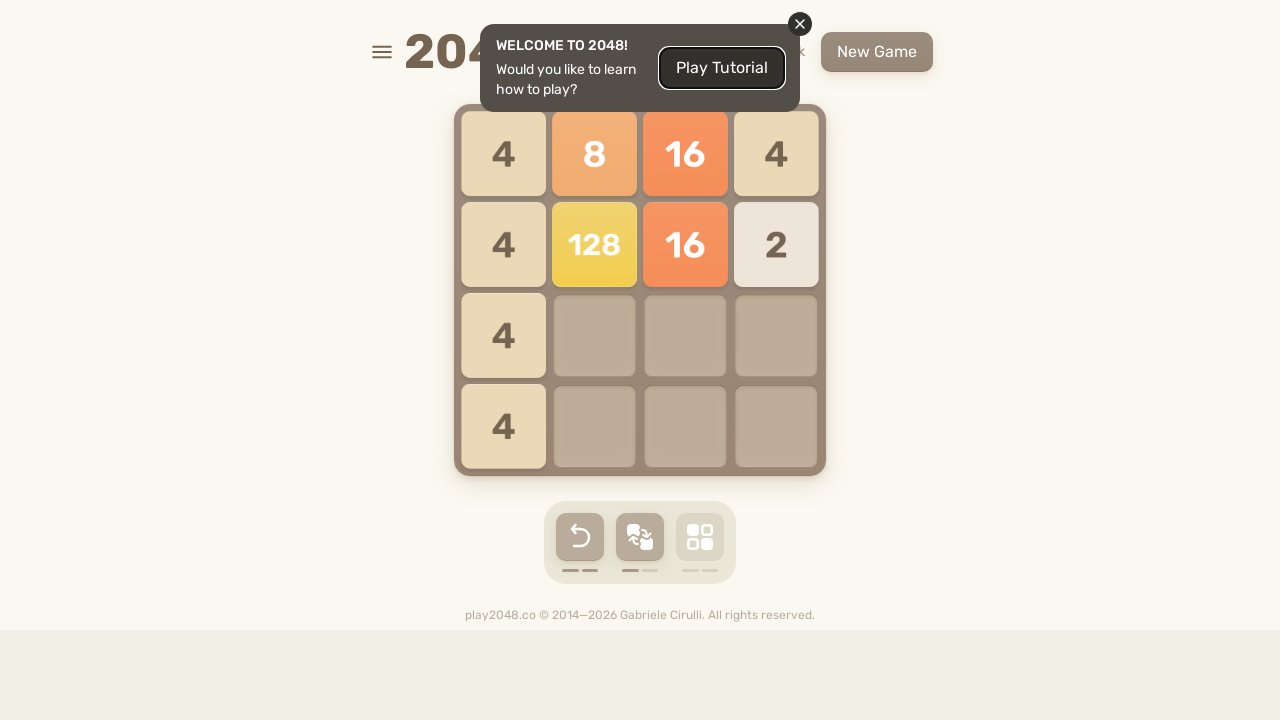

Game finished after 100 moves
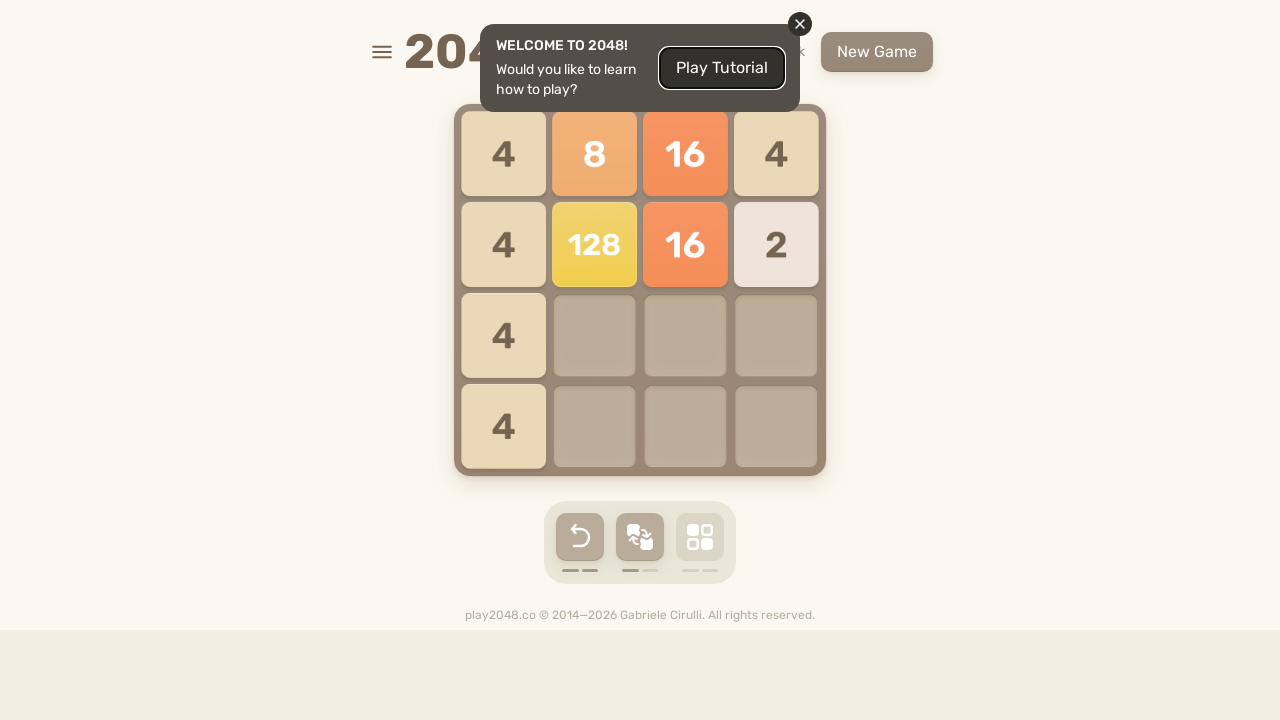

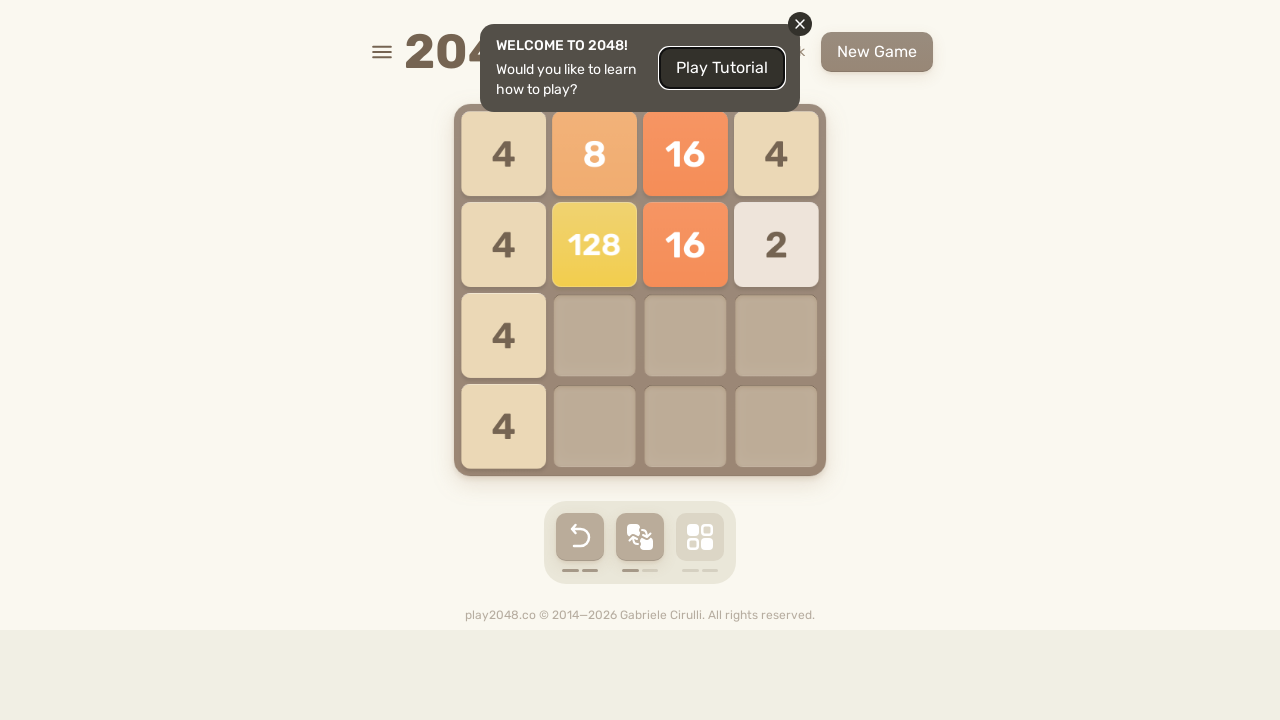